Tests a todo list application by navigating to the todo page, adding 100 todo items in a loop, and then removing all items at odd indices while handling confirmation dialogs.

Starting URL: https://material.playwrightvn.com/

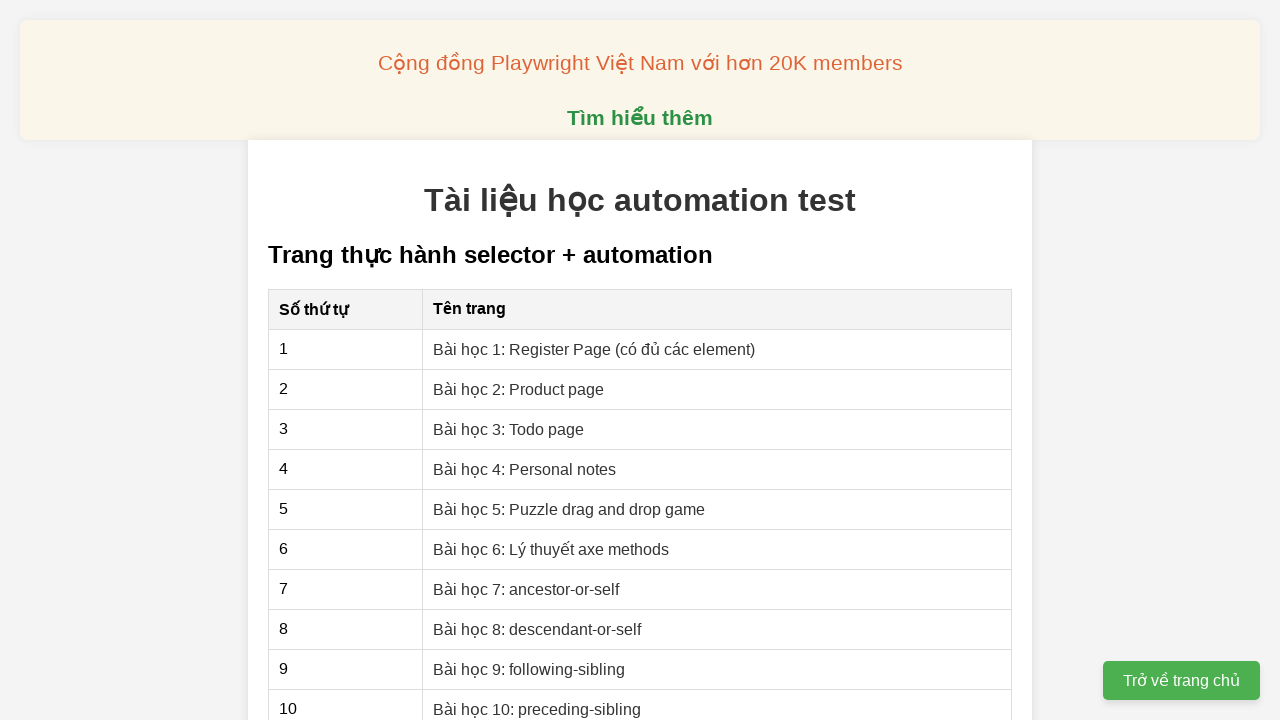

Clicked on the Todo Page link at (509, 429) on xpath=//a[@href='03-xpath-todo-list.html']
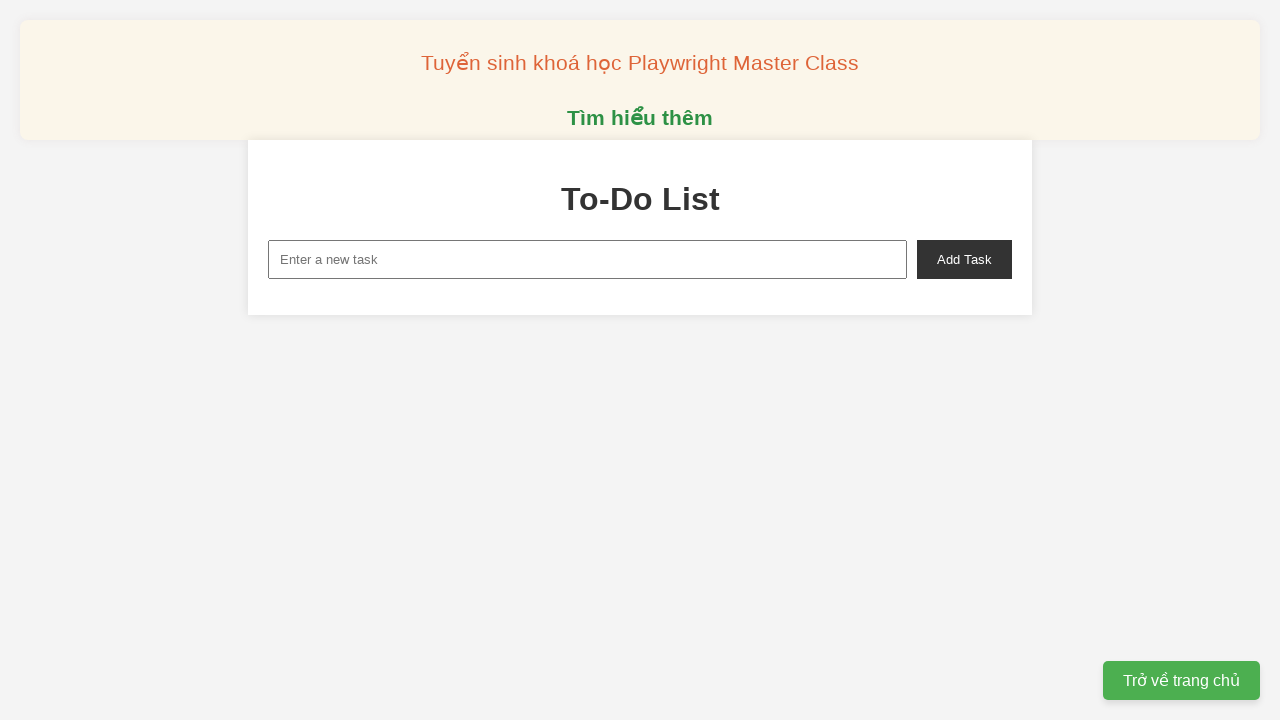

Todo page loaded and task input field is visible
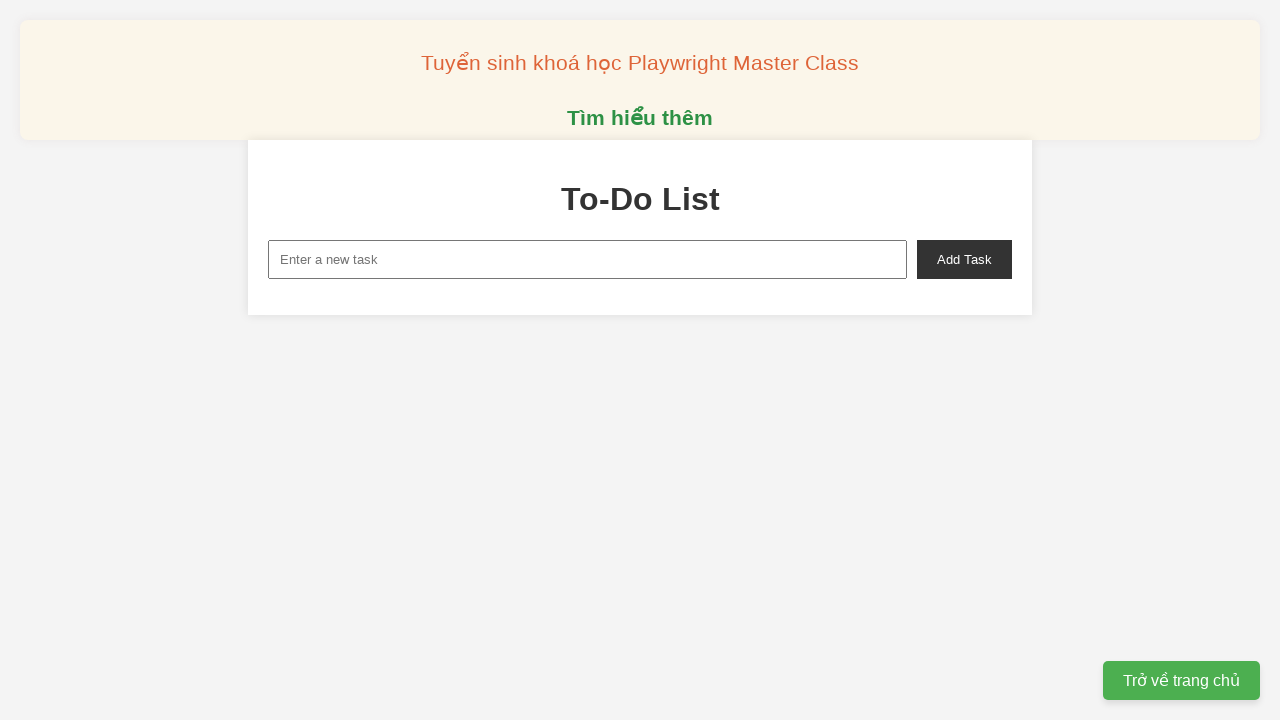

Filled task input field with 'Todo0' on xpath=//input[@id='new-task']
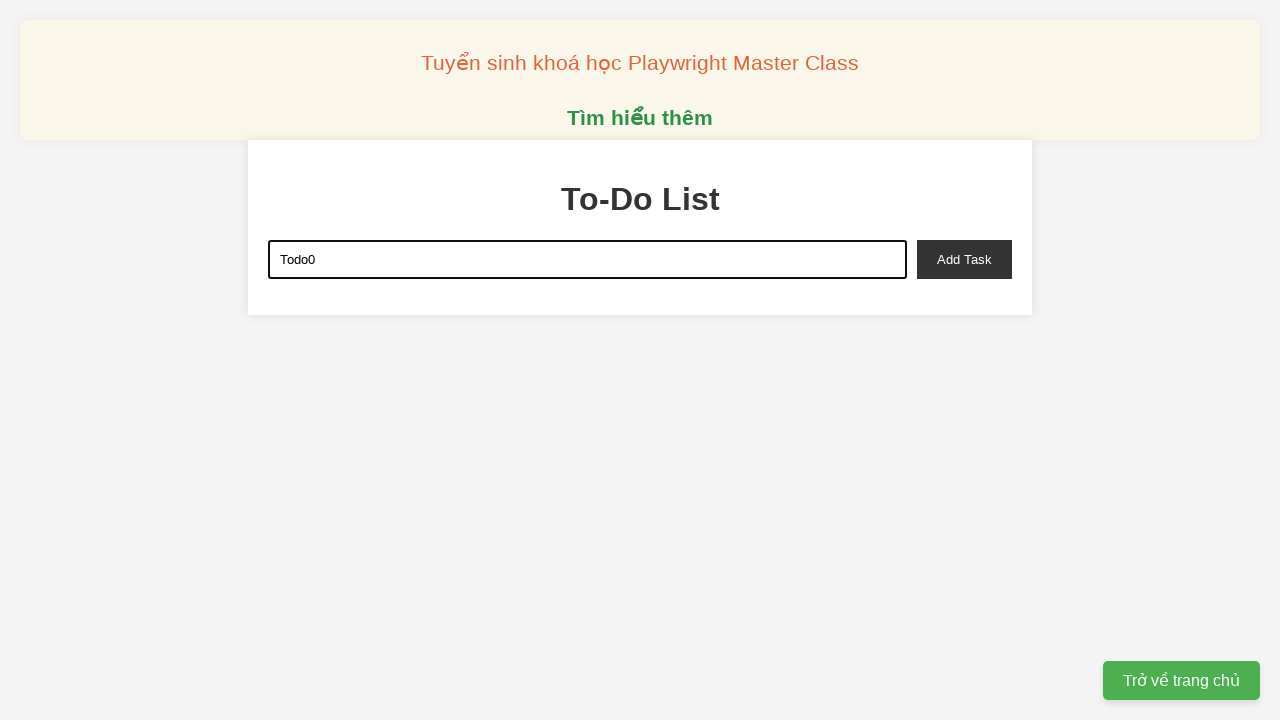

Clicked add task button for Todo0 at (964, 259) on xpath=//button[@id='add-task']
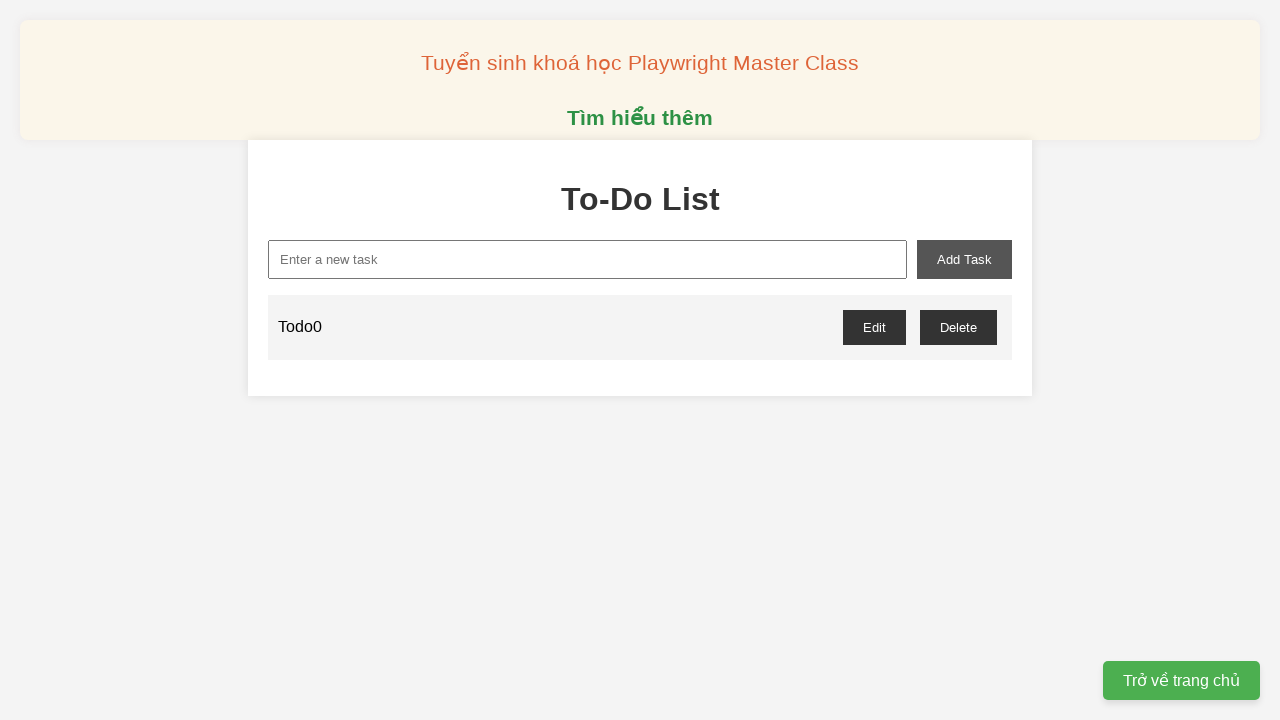

Filled task input field with 'Todo1' on xpath=//input[@id='new-task']
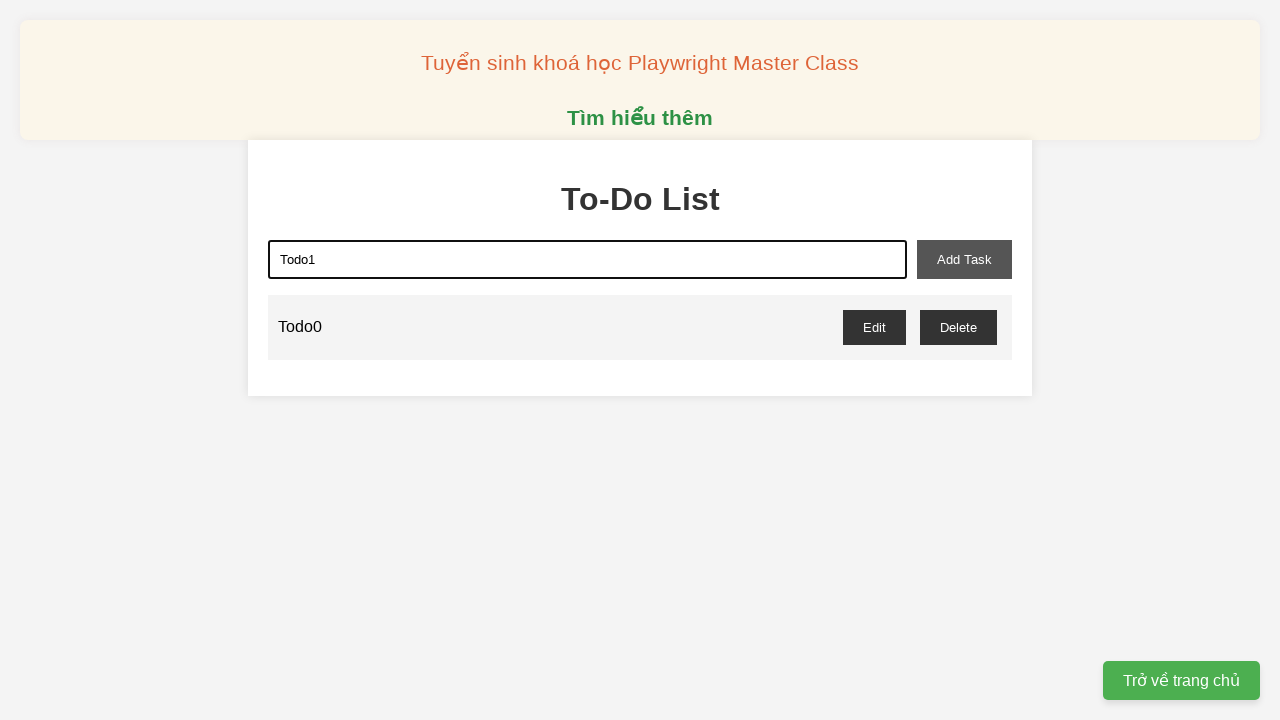

Clicked add task button for Todo1 at (964, 259) on xpath=//button[@id='add-task']
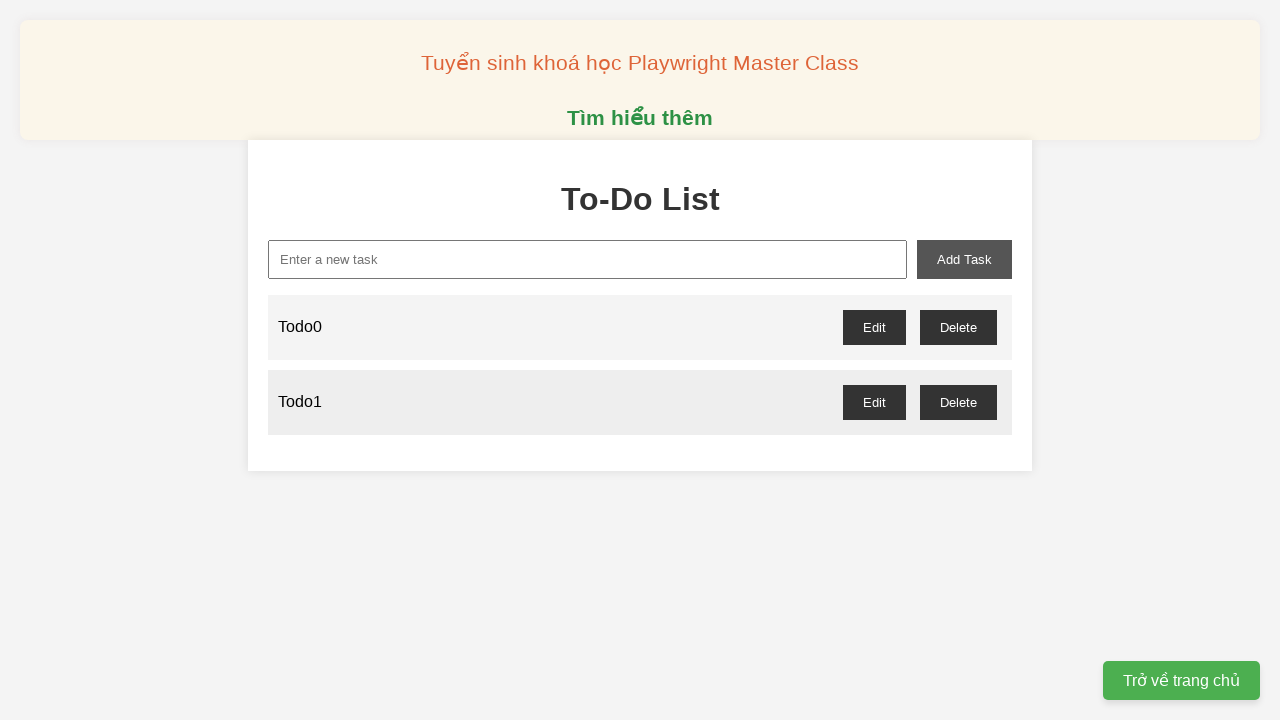

Filled task input field with 'Todo2' on xpath=//input[@id='new-task']
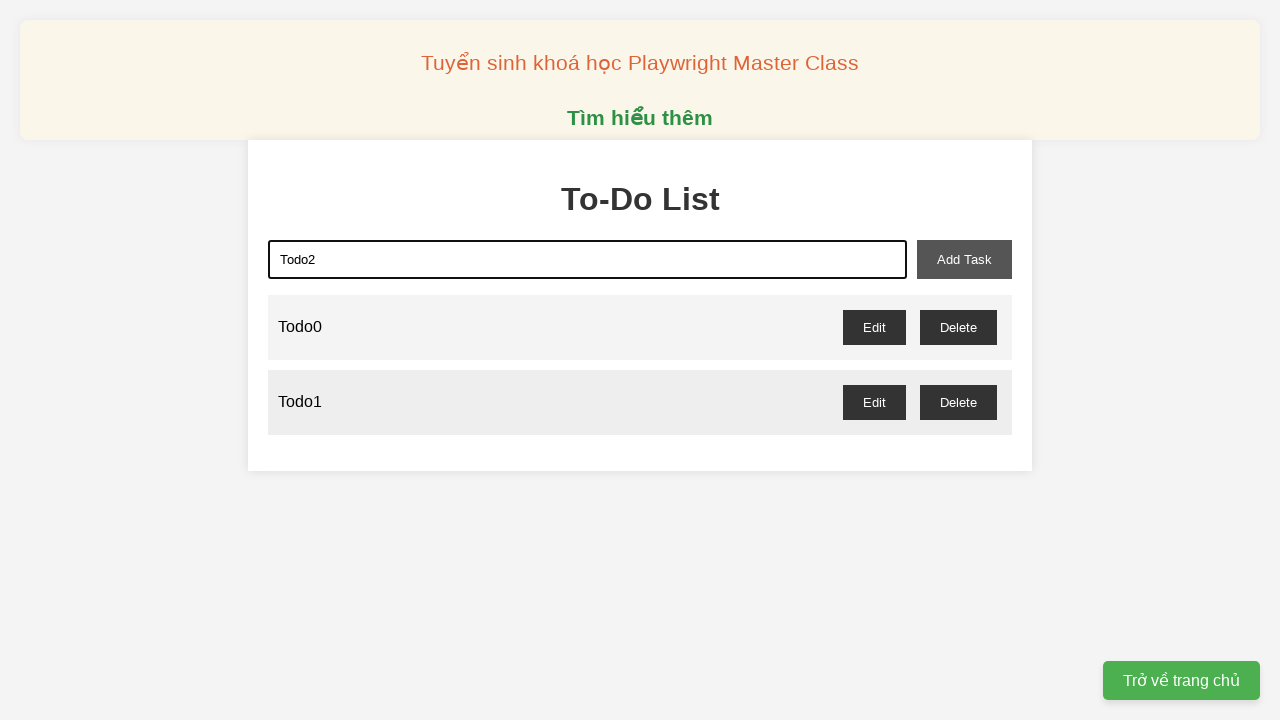

Clicked add task button for Todo2 at (964, 259) on xpath=//button[@id='add-task']
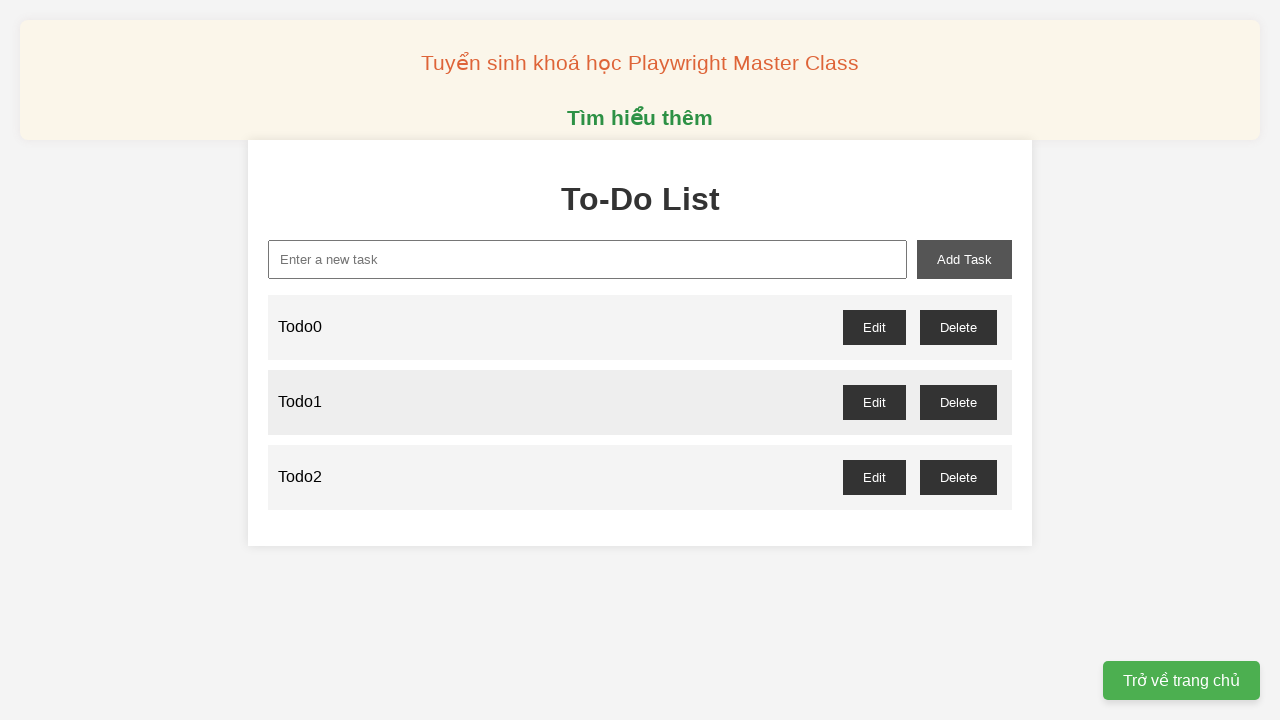

Filled task input field with 'Todo3' on xpath=//input[@id='new-task']
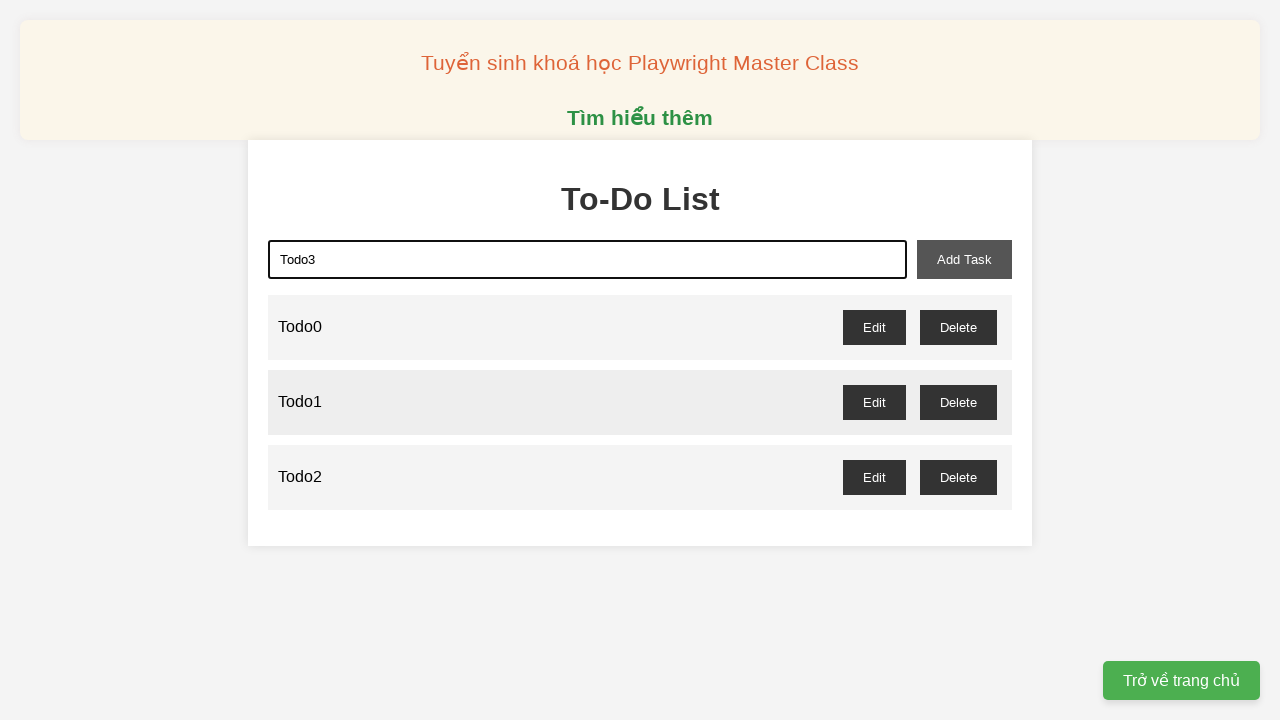

Clicked add task button for Todo3 at (964, 259) on xpath=//button[@id='add-task']
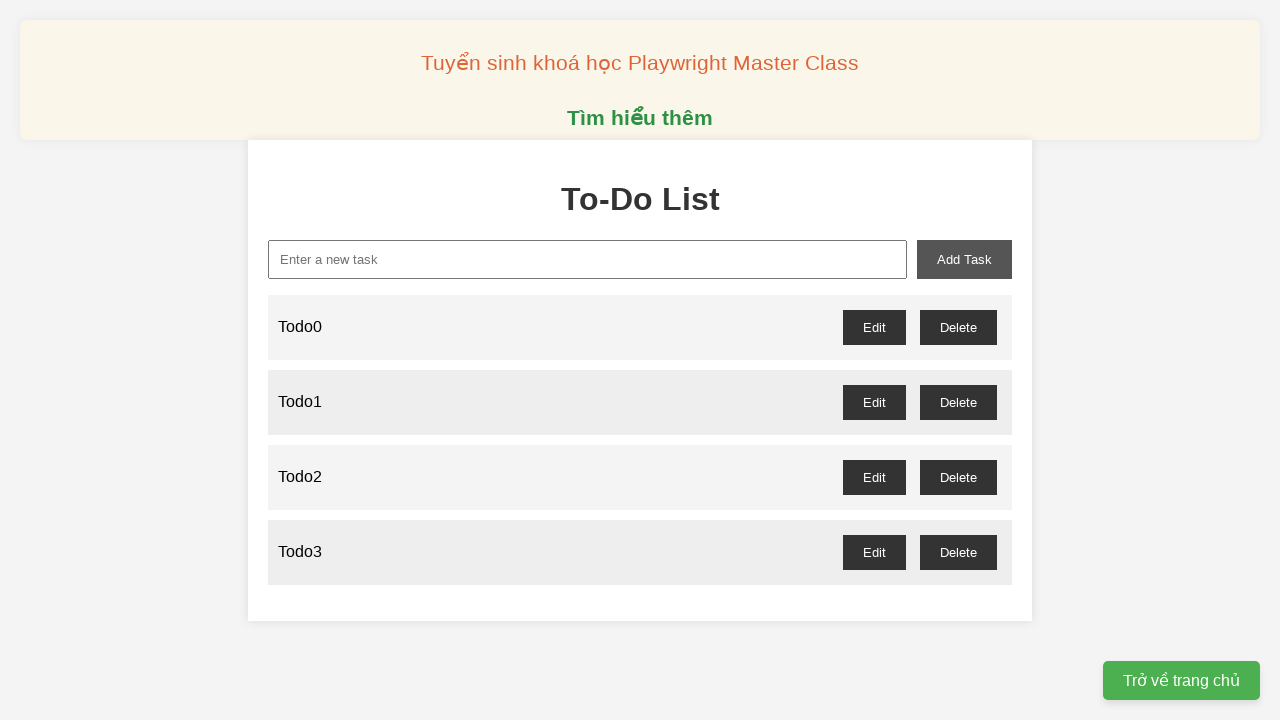

Filled task input field with 'Todo4' on xpath=//input[@id='new-task']
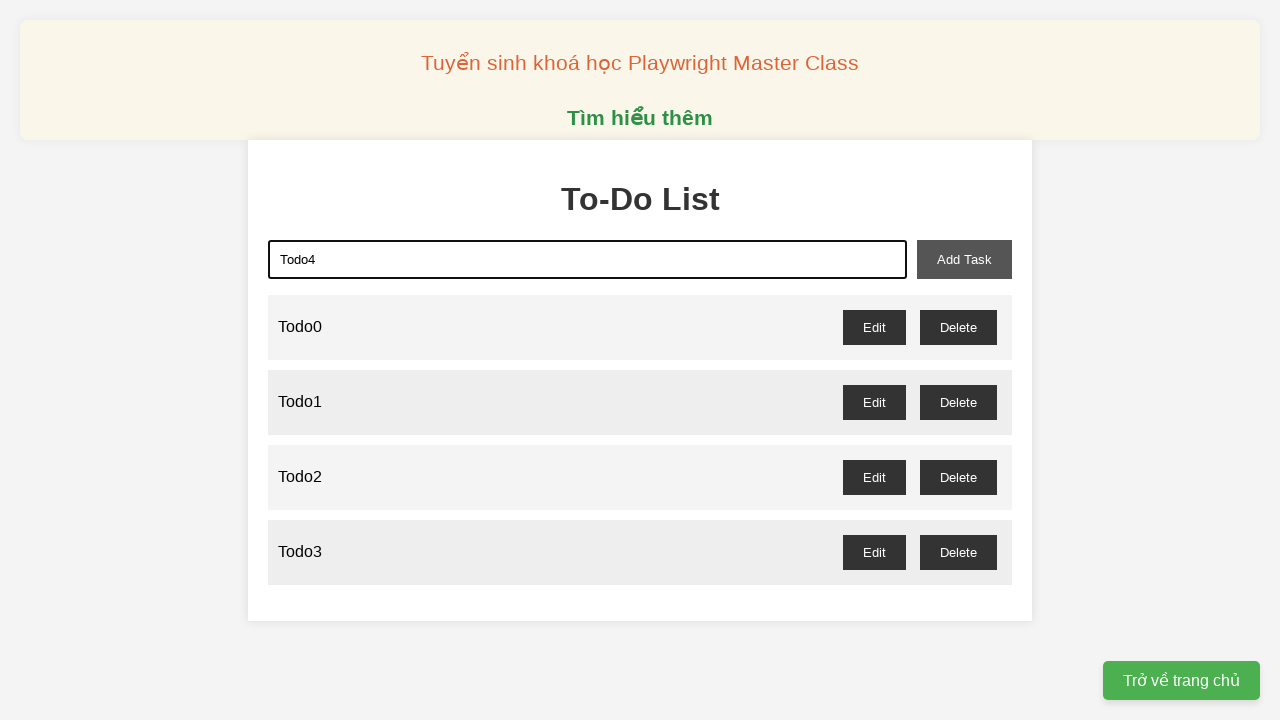

Clicked add task button for Todo4 at (964, 259) on xpath=//button[@id='add-task']
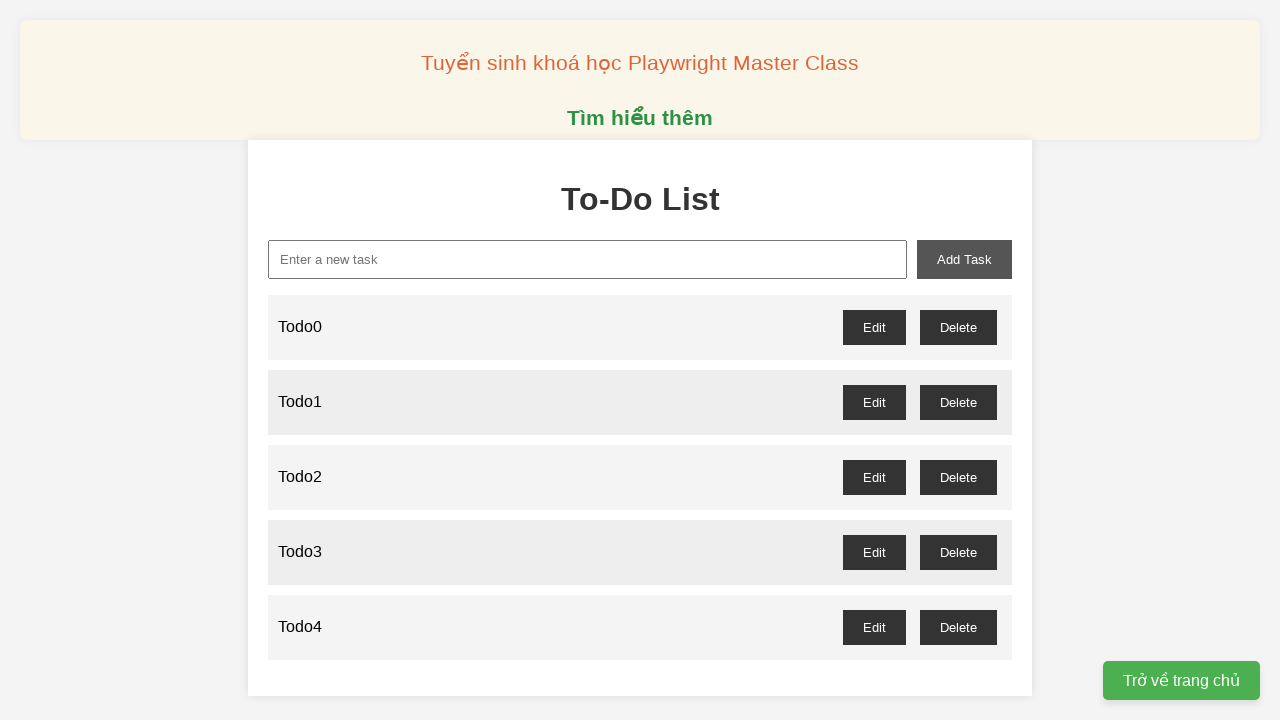

Filled task input field with 'Todo5' on xpath=//input[@id='new-task']
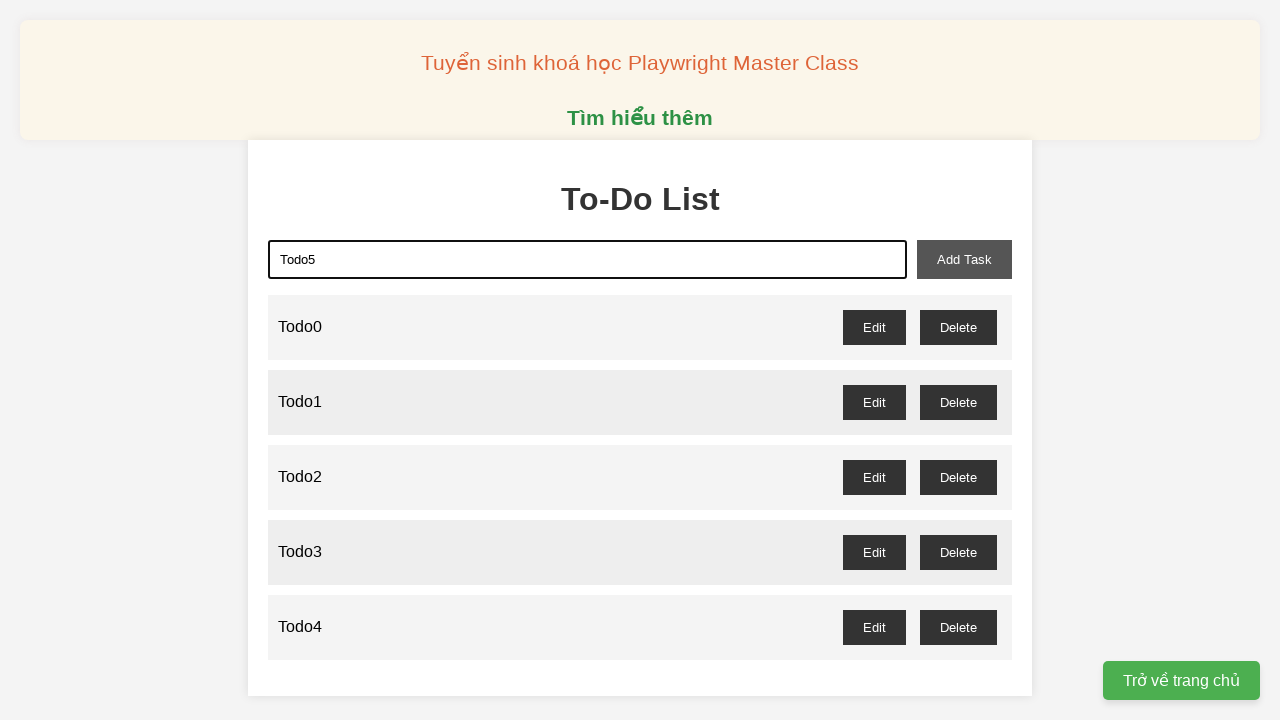

Clicked add task button for Todo5 at (964, 259) on xpath=//button[@id='add-task']
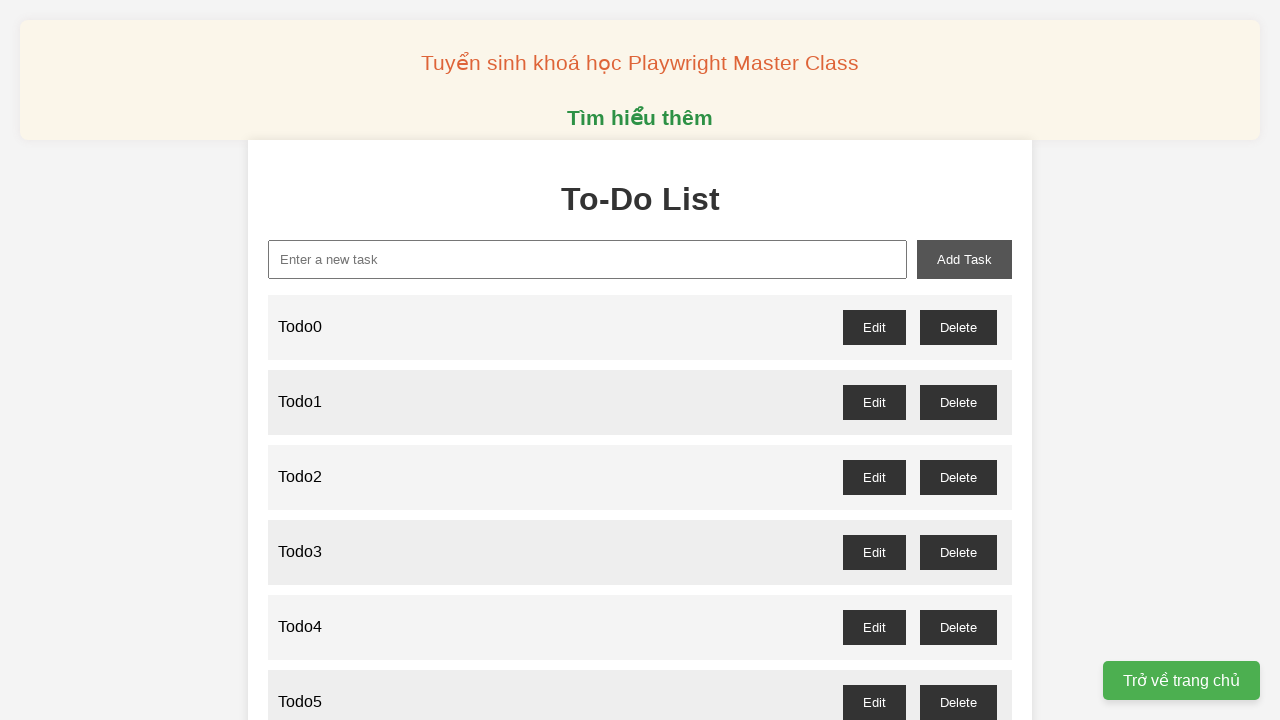

Filled task input field with 'Todo6' on xpath=//input[@id='new-task']
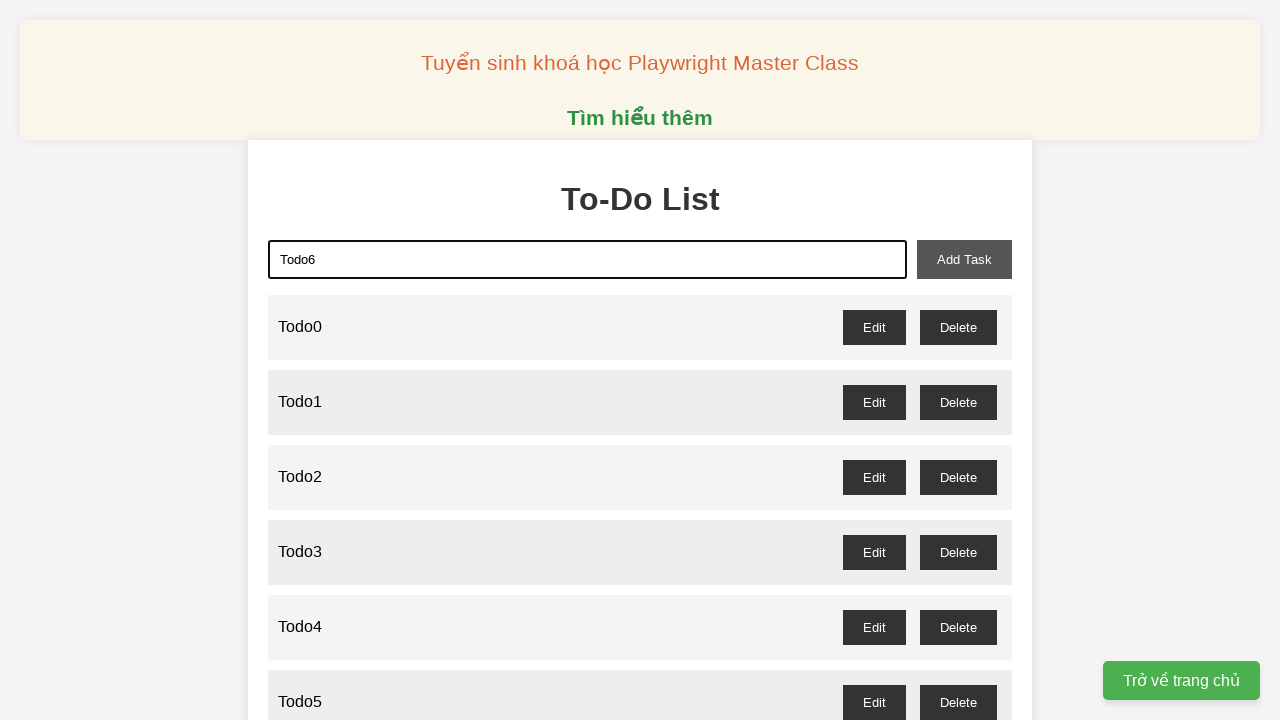

Clicked add task button for Todo6 at (964, 259) on xpath=//button[@id='add-task']
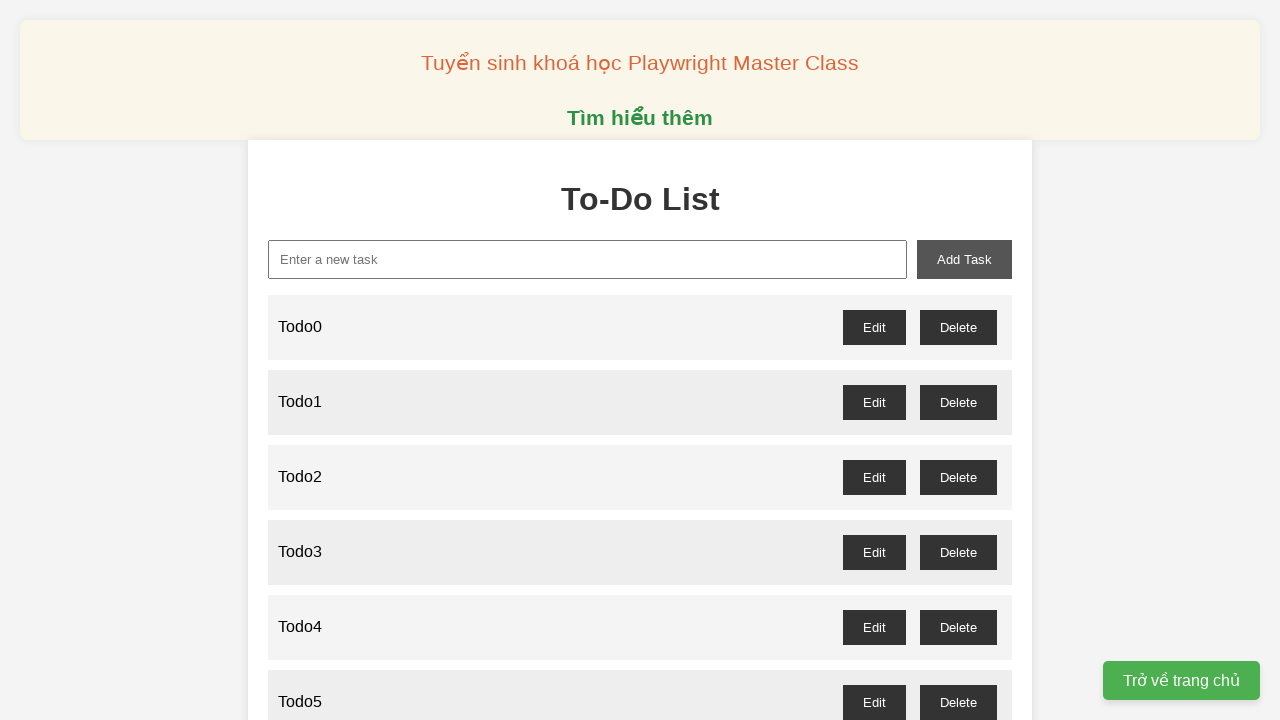

Filled task input field with 'Todo7' on xpath=//input[@id='new-task']
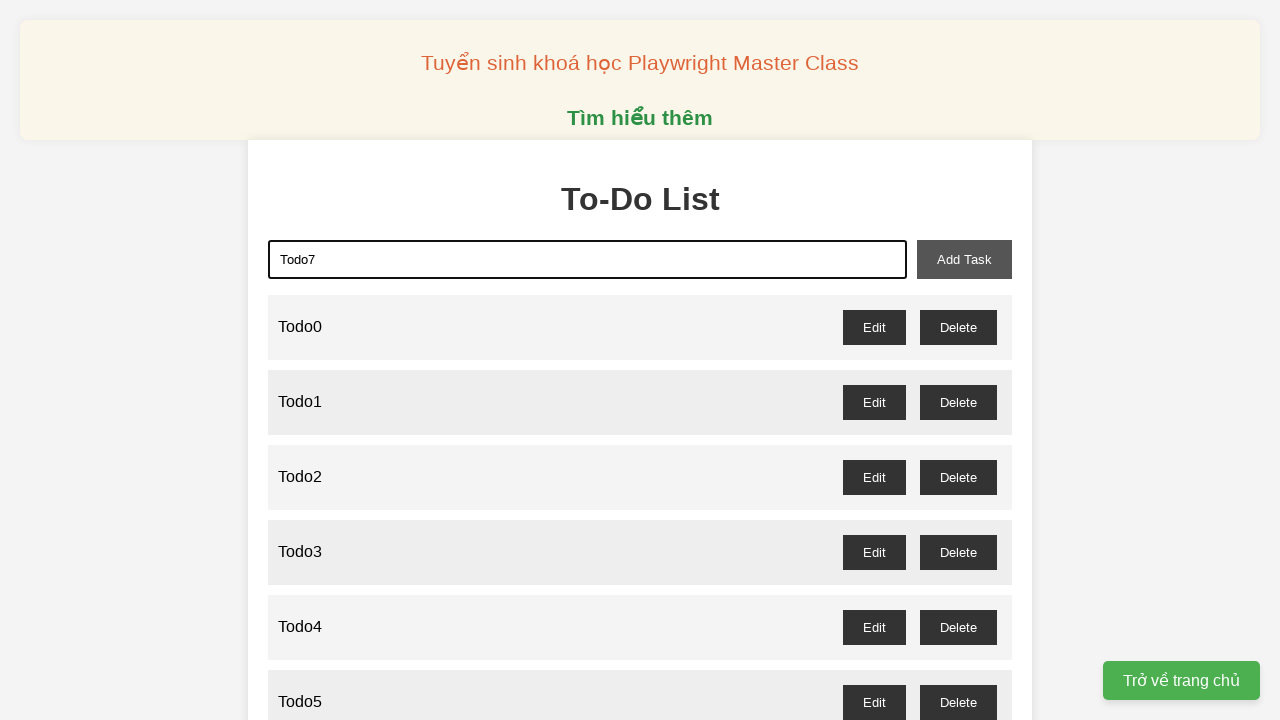

Clicked add task button for Todo7 at (964, 259) on xpath=//button[@id='add-task']
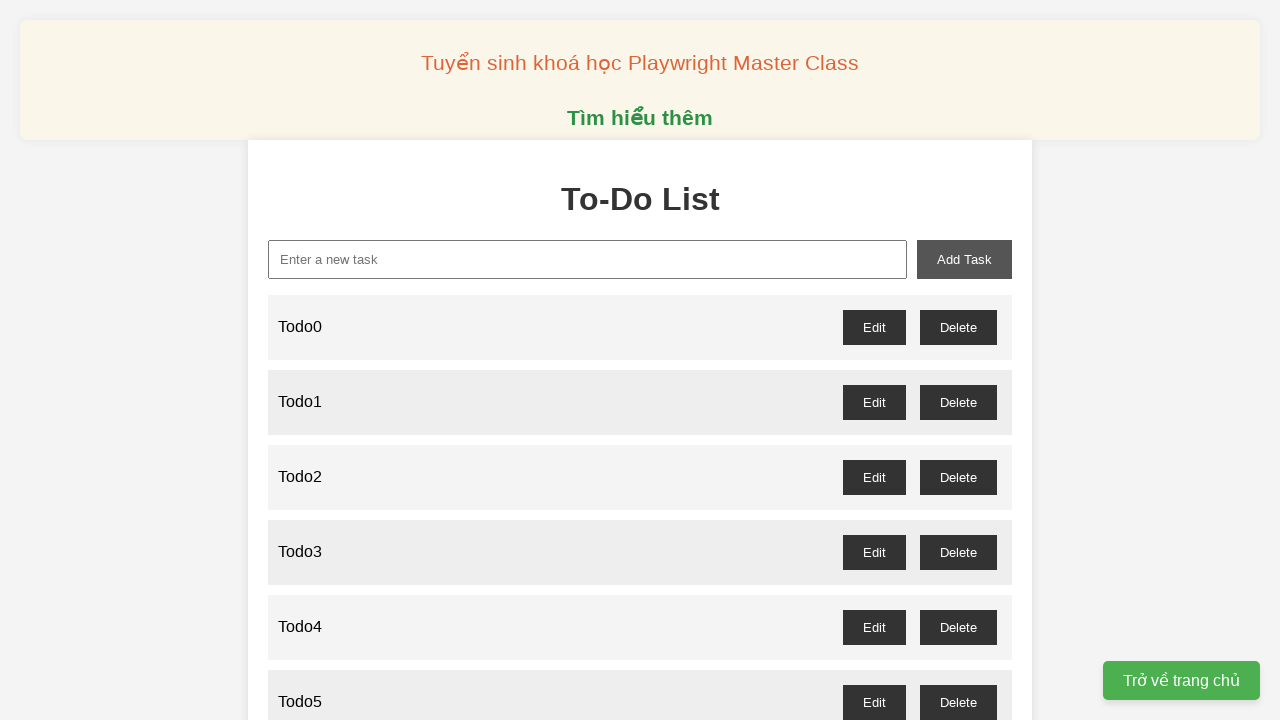

Filled task input field with 'Todo8' on xpath=//input[@id='new-task']
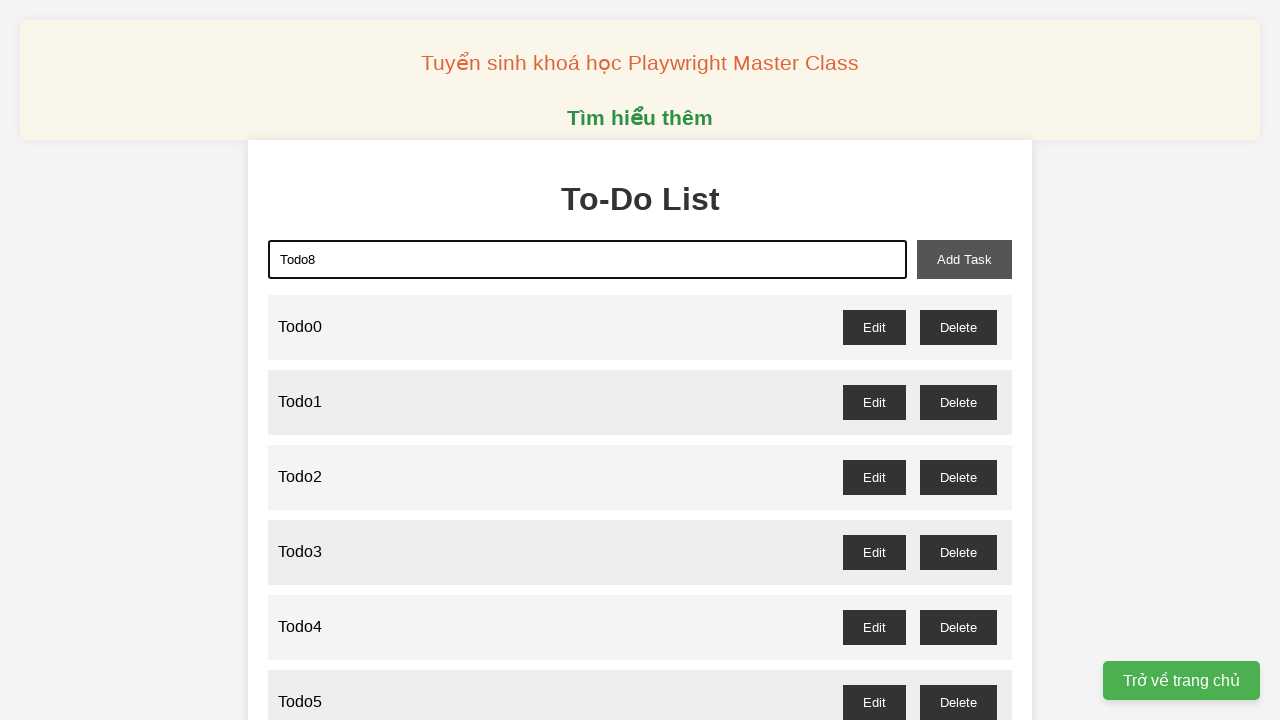

Clicked add task button for Todo8 at (964, 259) on xpath=//button[@id='add-task']
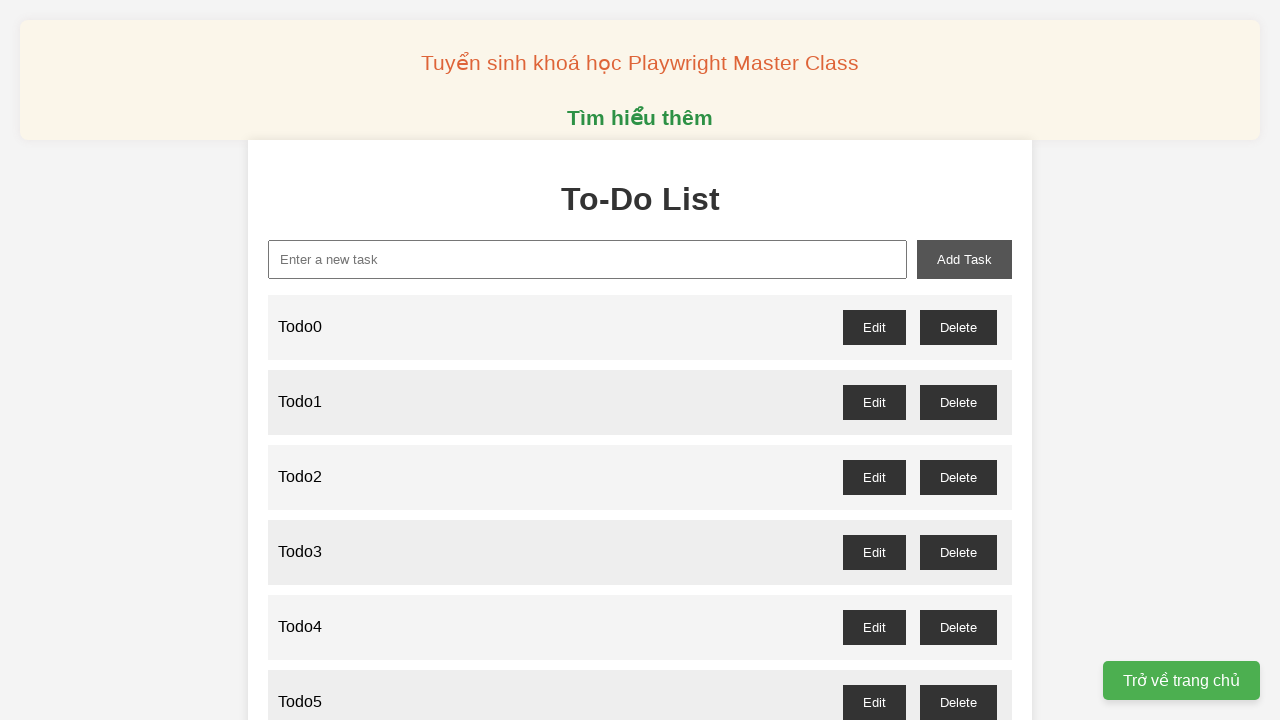

Filled task input field with 'Todo9' on xpath=//input[@id='new-task']
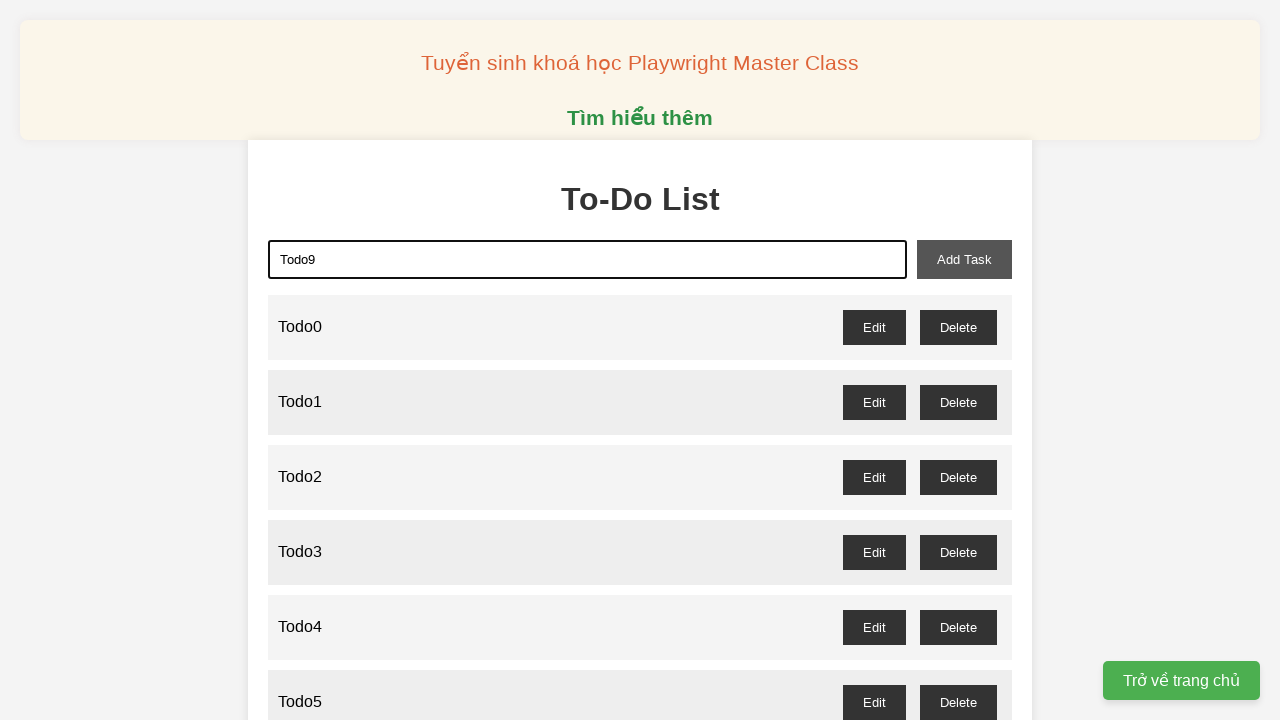

Clicked add task button for Todo9 at (964, 259) on xpath=//button[@id='add-task']
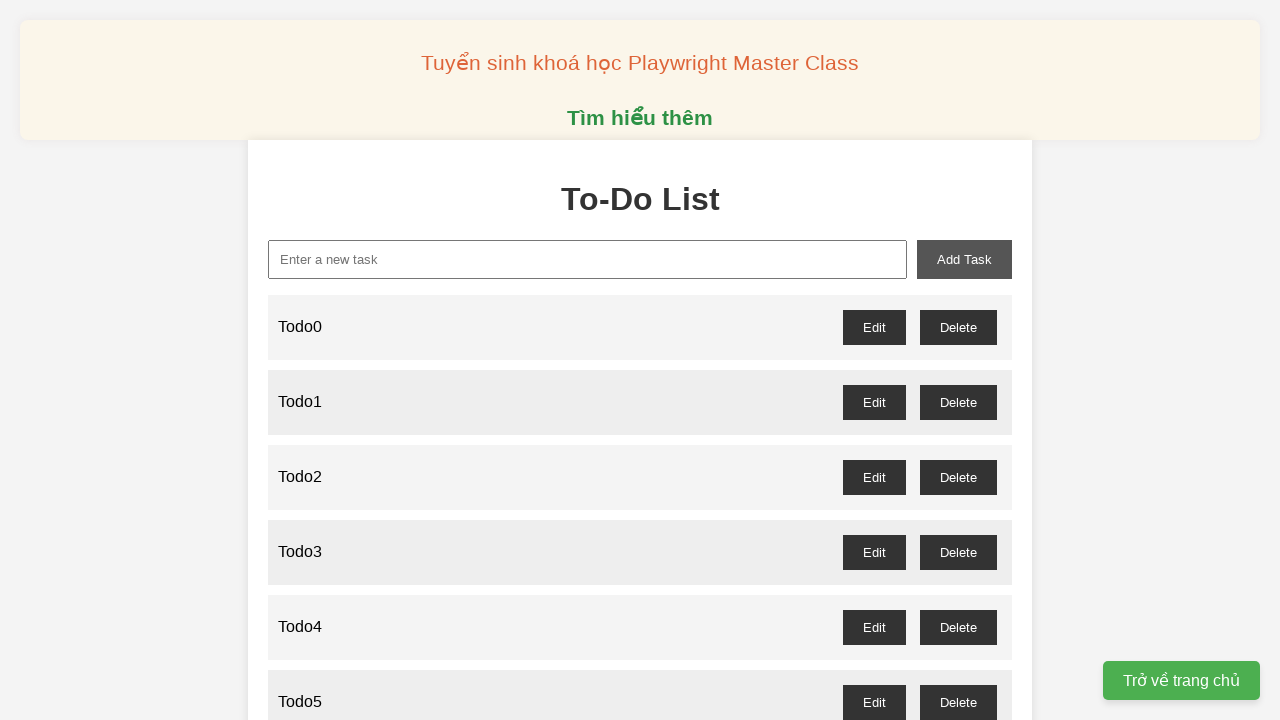

Filled task input field with 'Todo10' on xpath=//input[@id='new-task']
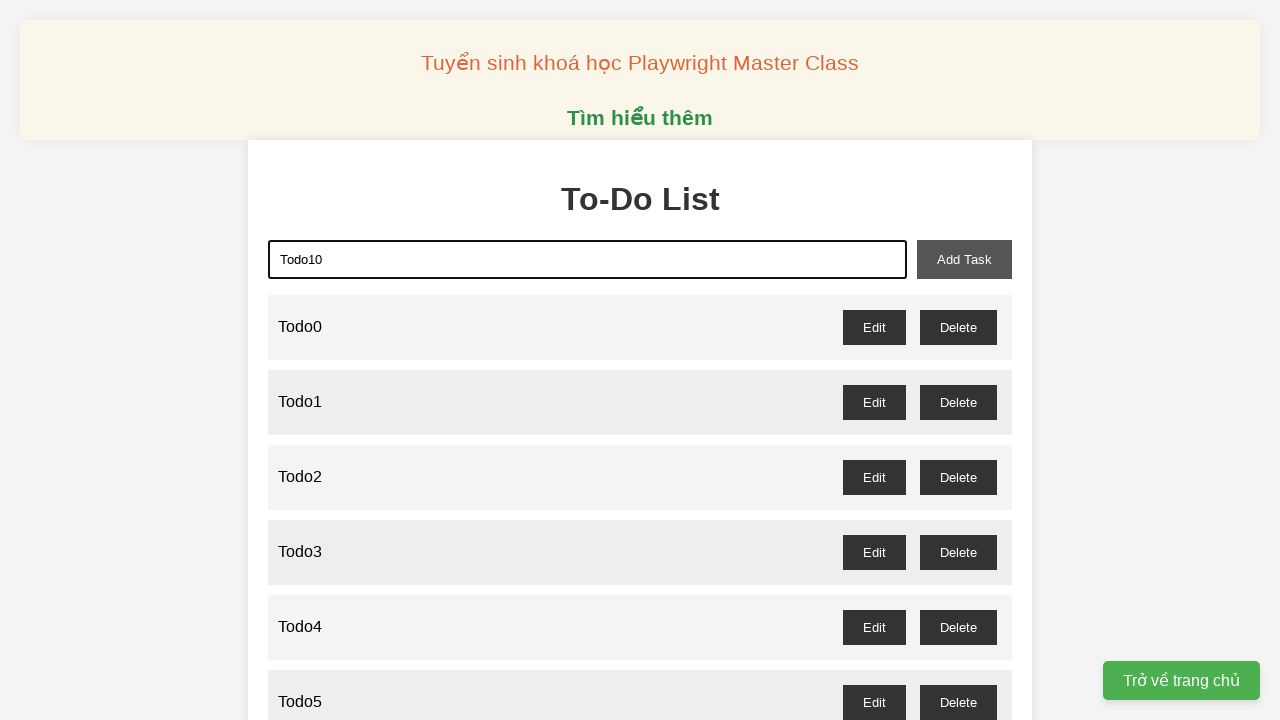

Clicked add task button for Todo10 at (964, 259) on xpath=//button[@id='add-task']
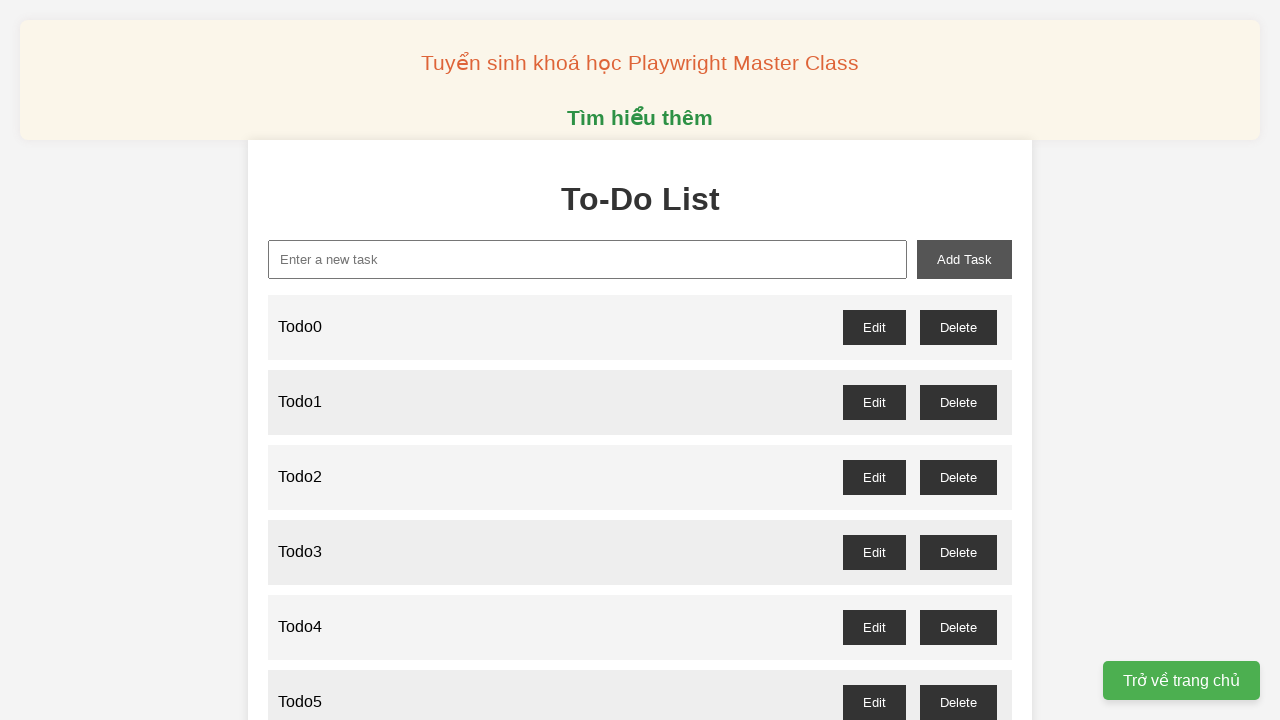

Filled task input field with 'Todo11' on xpath=//input[@id='new-task']
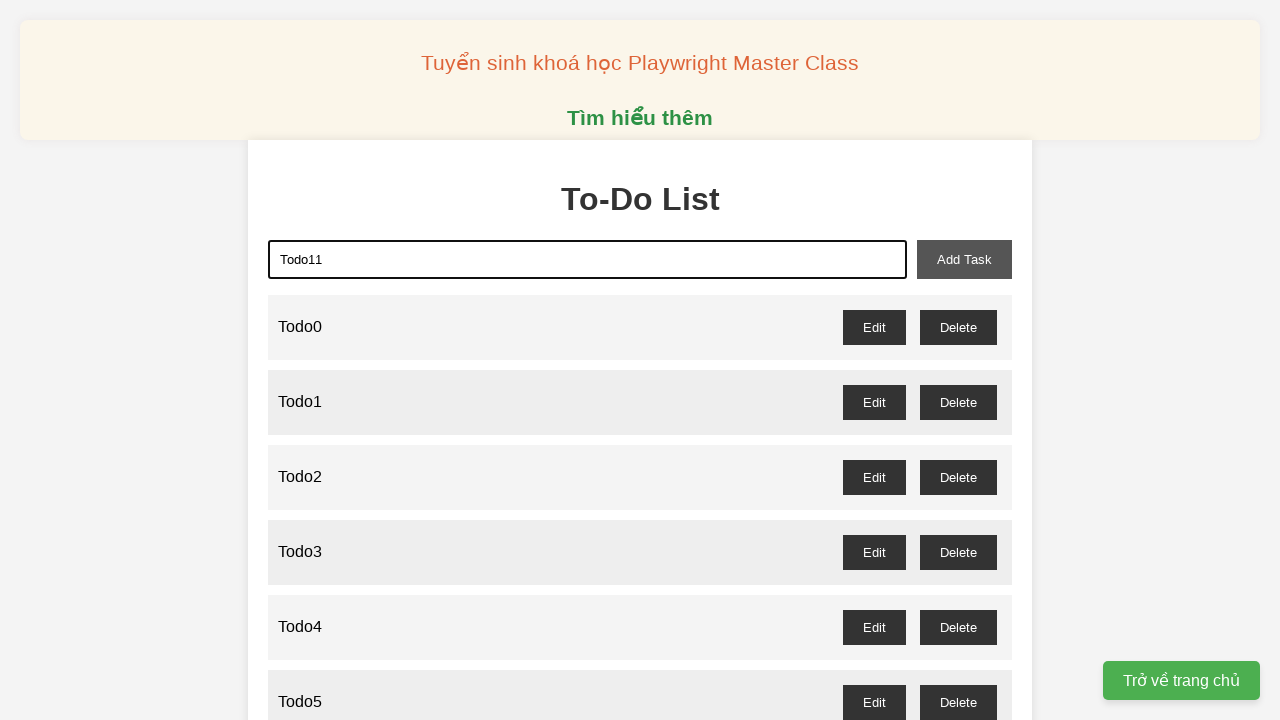

Clicked add task button for Todo11 at (964, 259) on xpath=//button[@id='add-task']
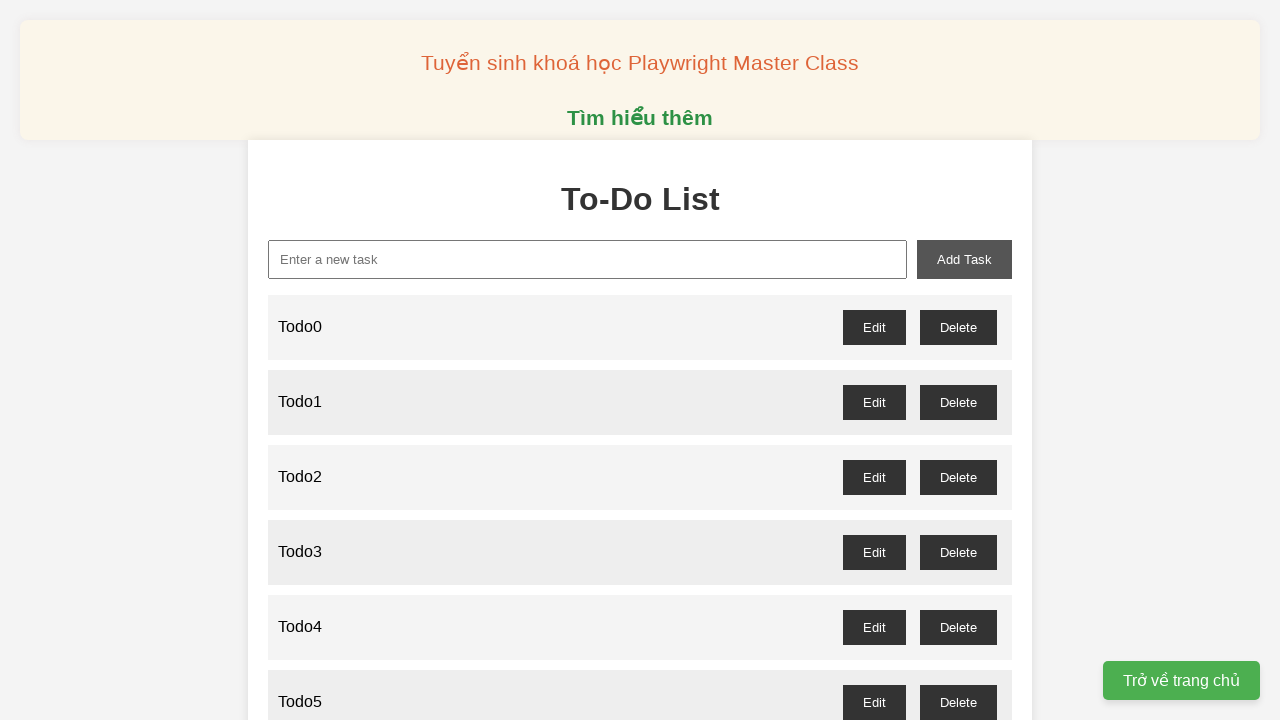

Filled task input field with 'Todo12' on xpath=//input[@id='new-task']
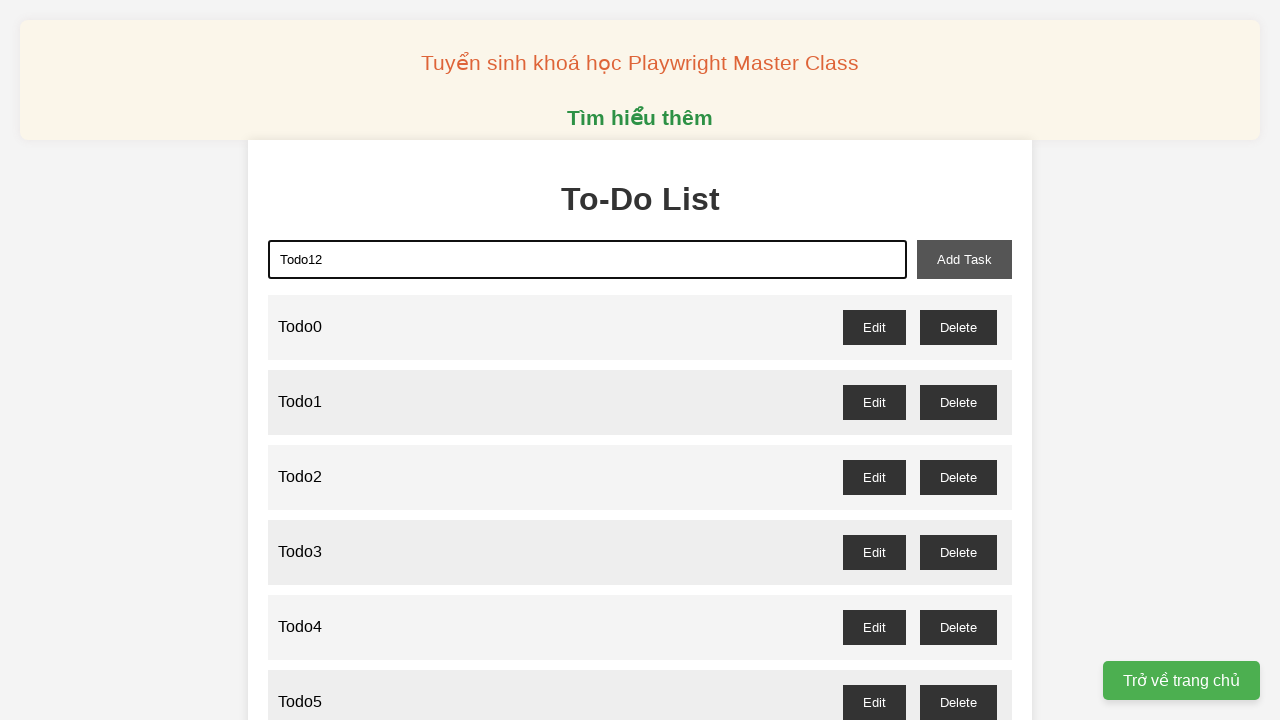

Clicked add task button for Todo12 at (964, 259) on xpath=//button[@id='add-task']
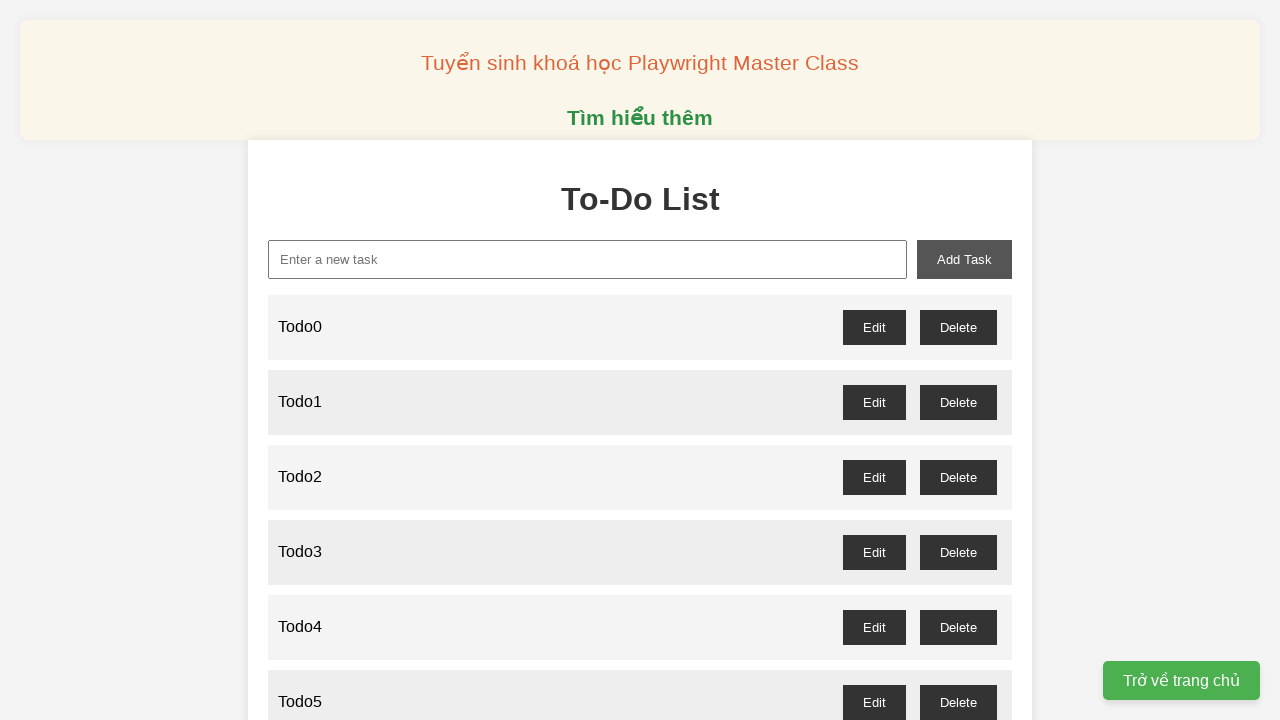

Filled task input field with 'Todo13' on xpath=//input[@id='new-task']
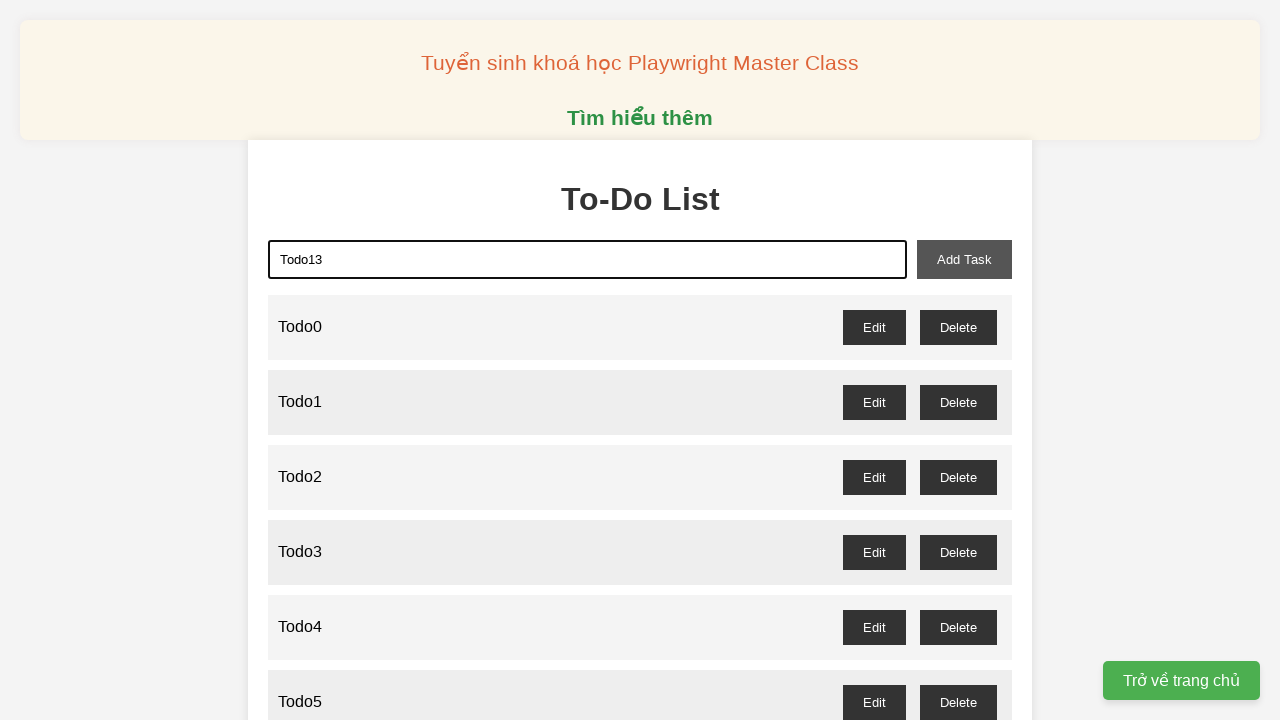

Clicked add task button for Todo13 at (964, 259) on xpath=//button[@id='add-task']
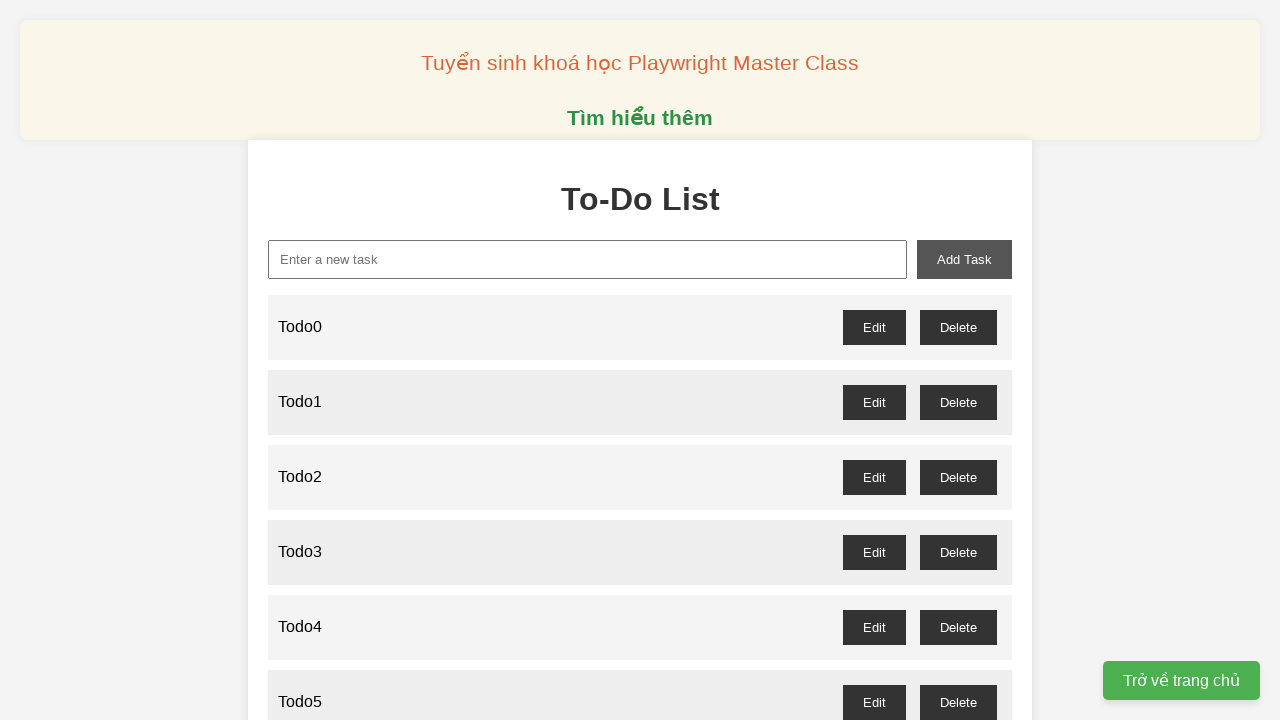

Filled task input field with 'Todo14' on xpath=//input[@id='new-task']
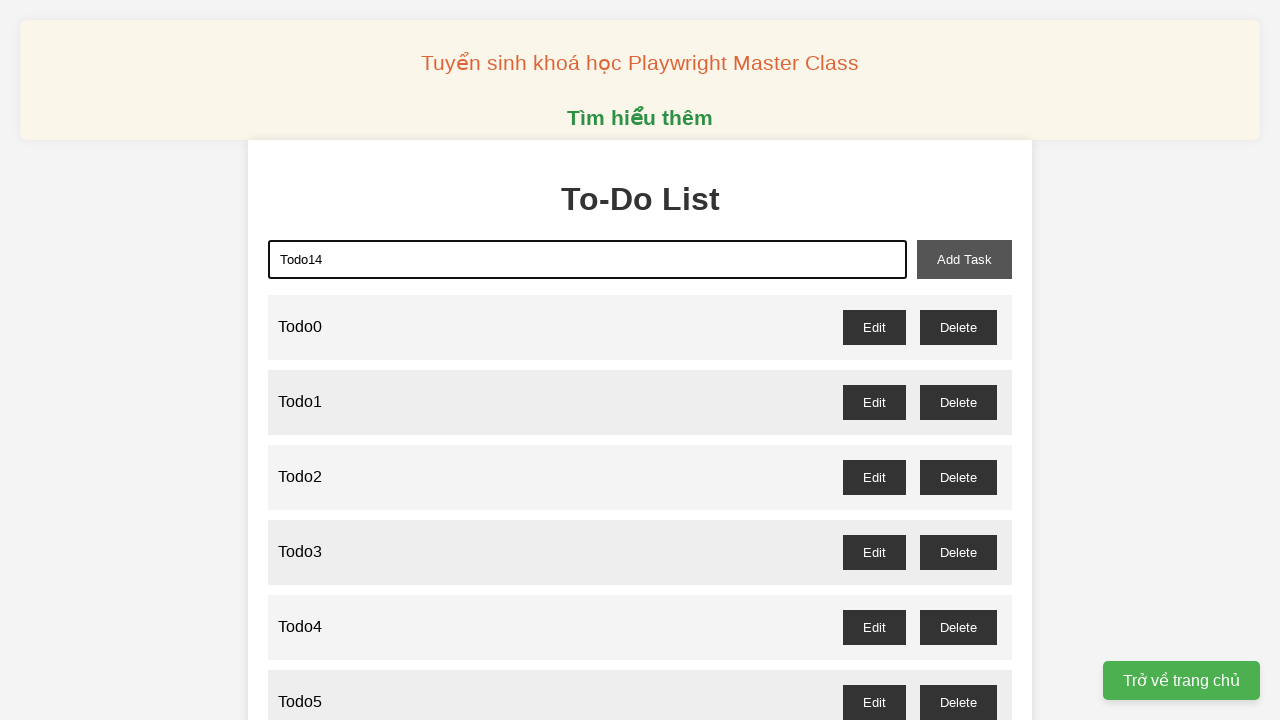

Clicked add task button for Todo14 at (964, 259) on xpath=//button[@id='add-task']
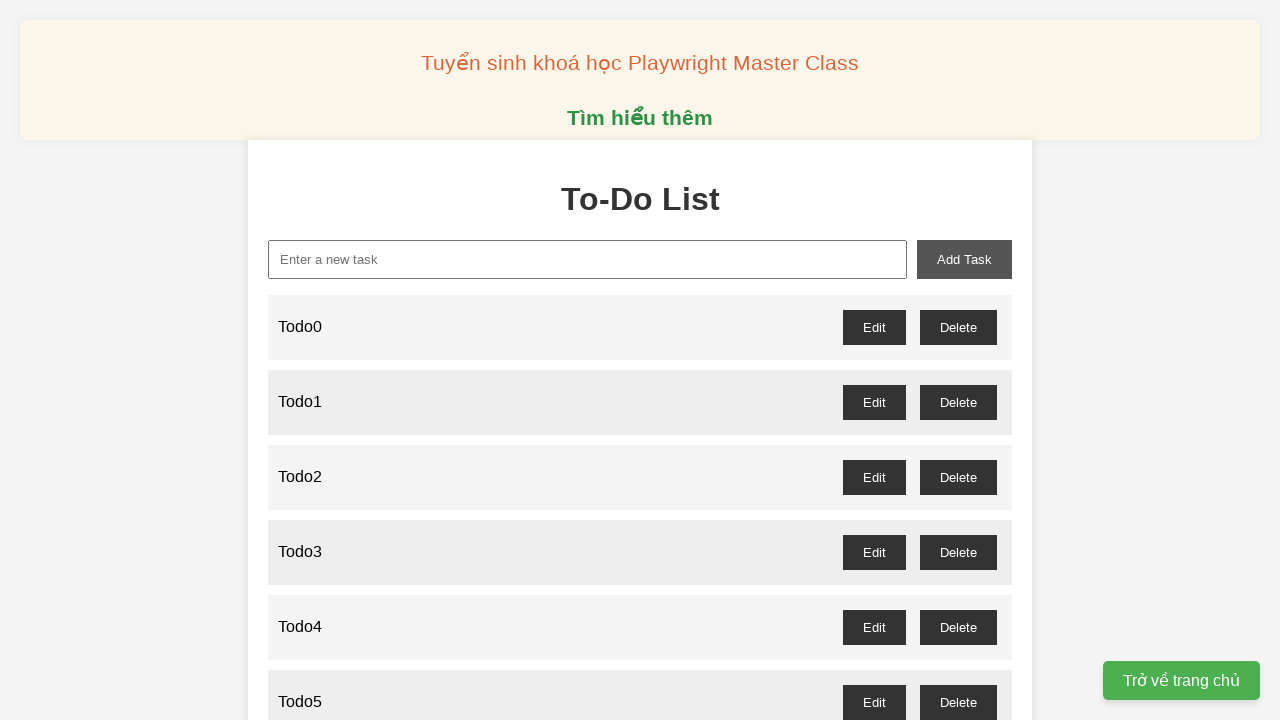

Filled task input field with 'Todo15' on xpath=//input[@id='new-task']
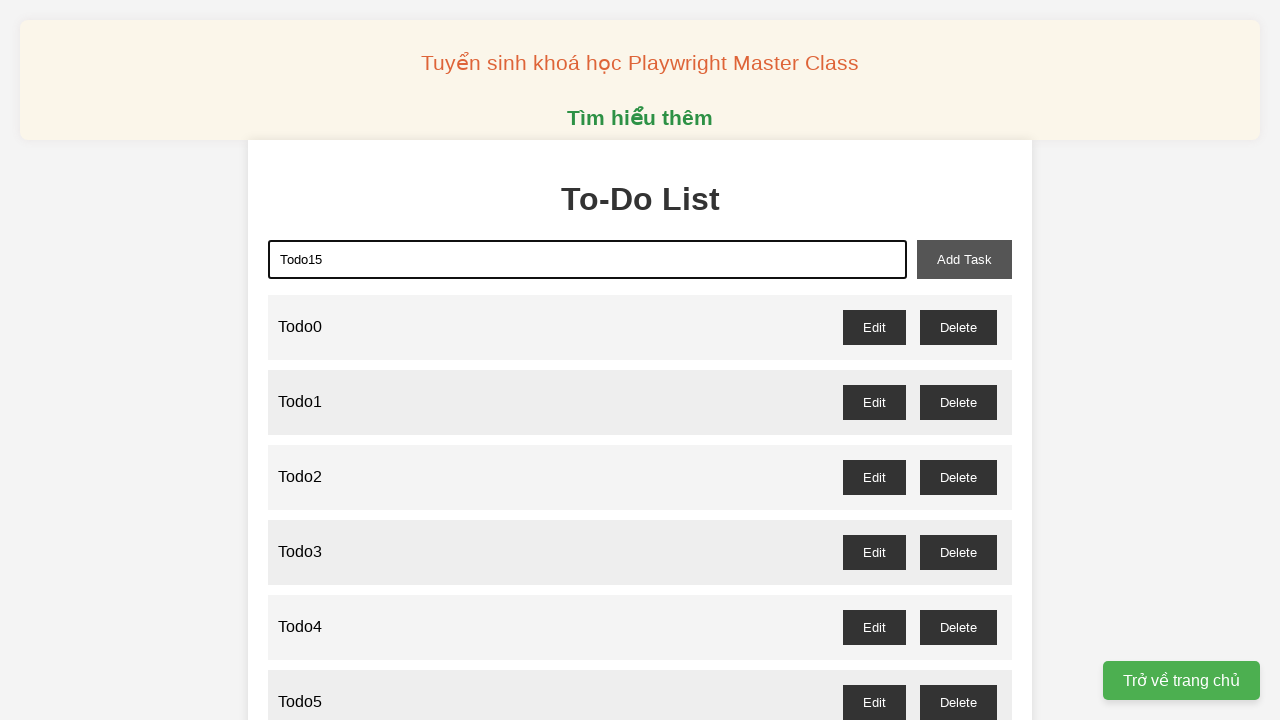

Clicked add task button for Todo15 at (964, 259) on xpath=//button[@id='add-task']
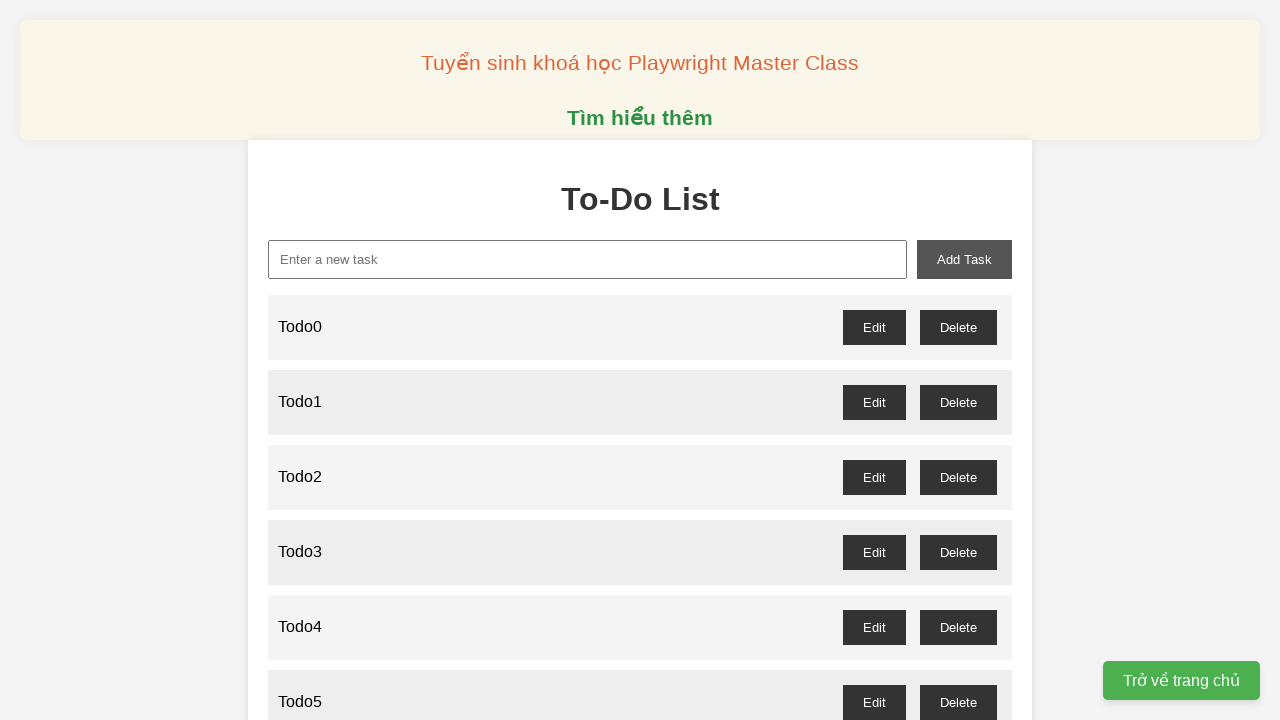

Filled task input field with 'Todo16' on xpath=//input[@id='new-task']
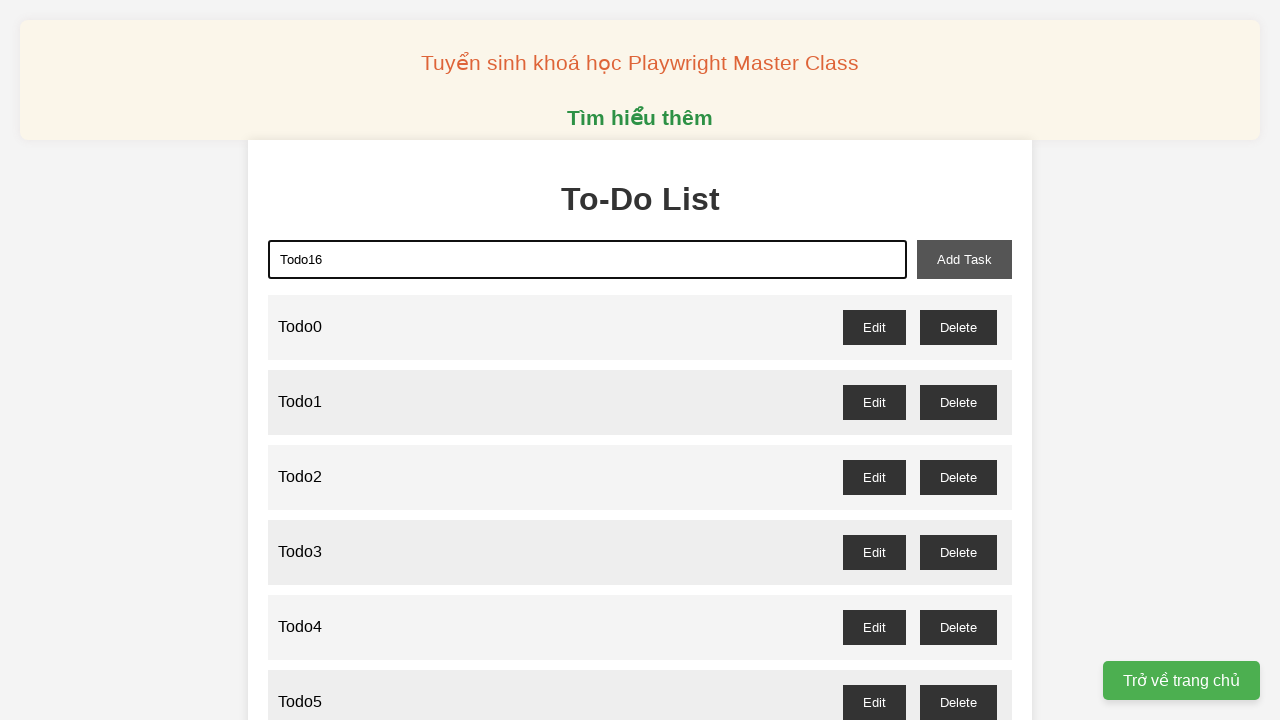

Clicked add task button for Todo16 at (964, 259) on xpath=//button[@id='add-task']
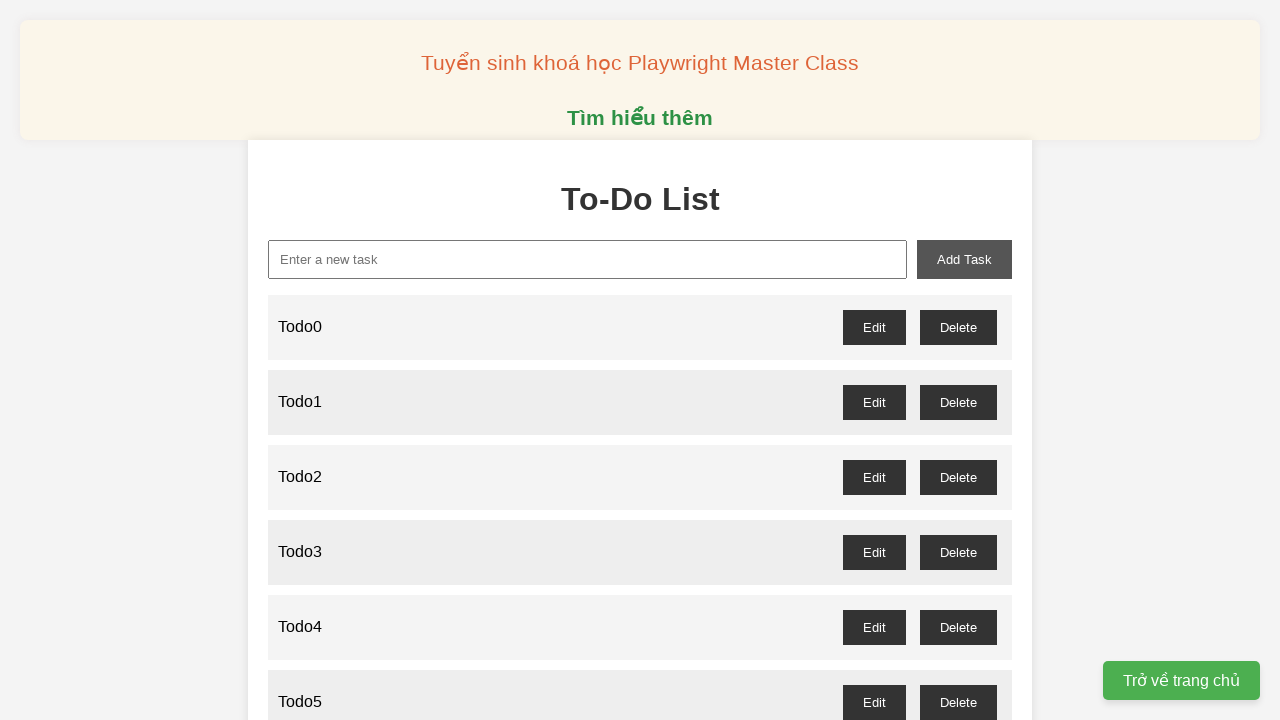

Filled task input field with 'Todo17' on xpath=//input[@id='new-task']
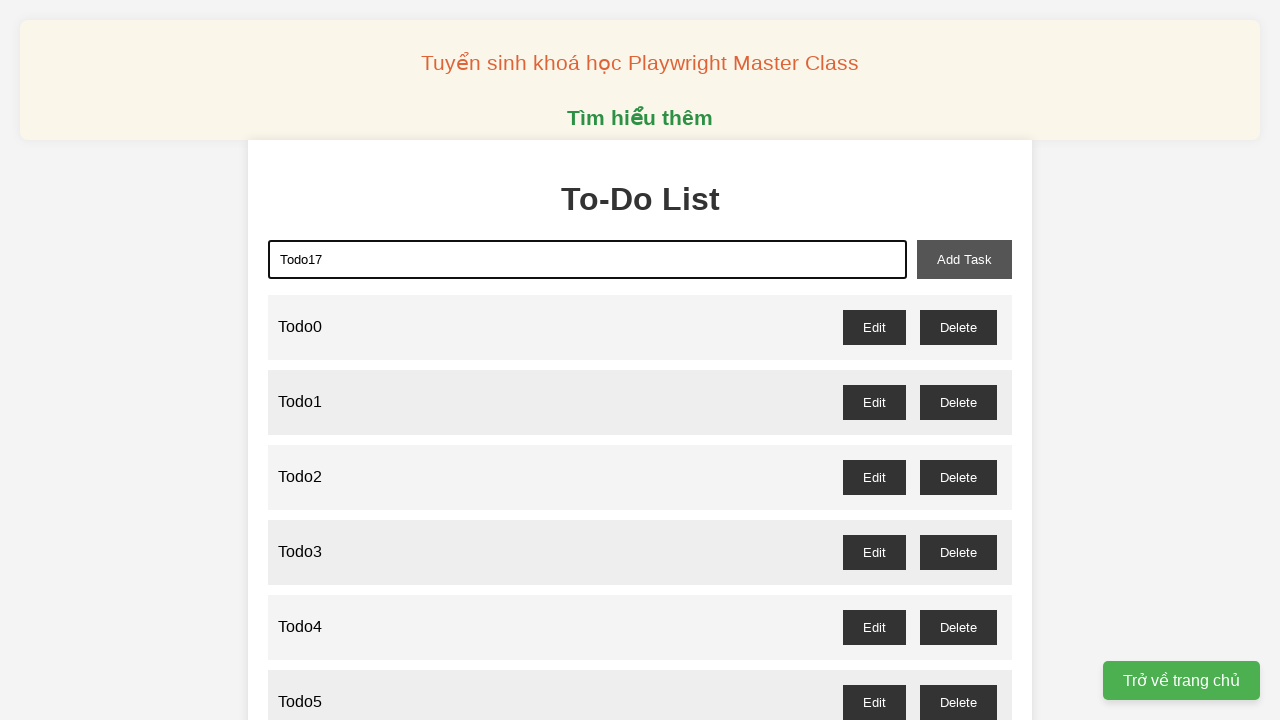

Clicked add task button for Todo17 at (964, 259) on xpath=//button[@id='add-task']
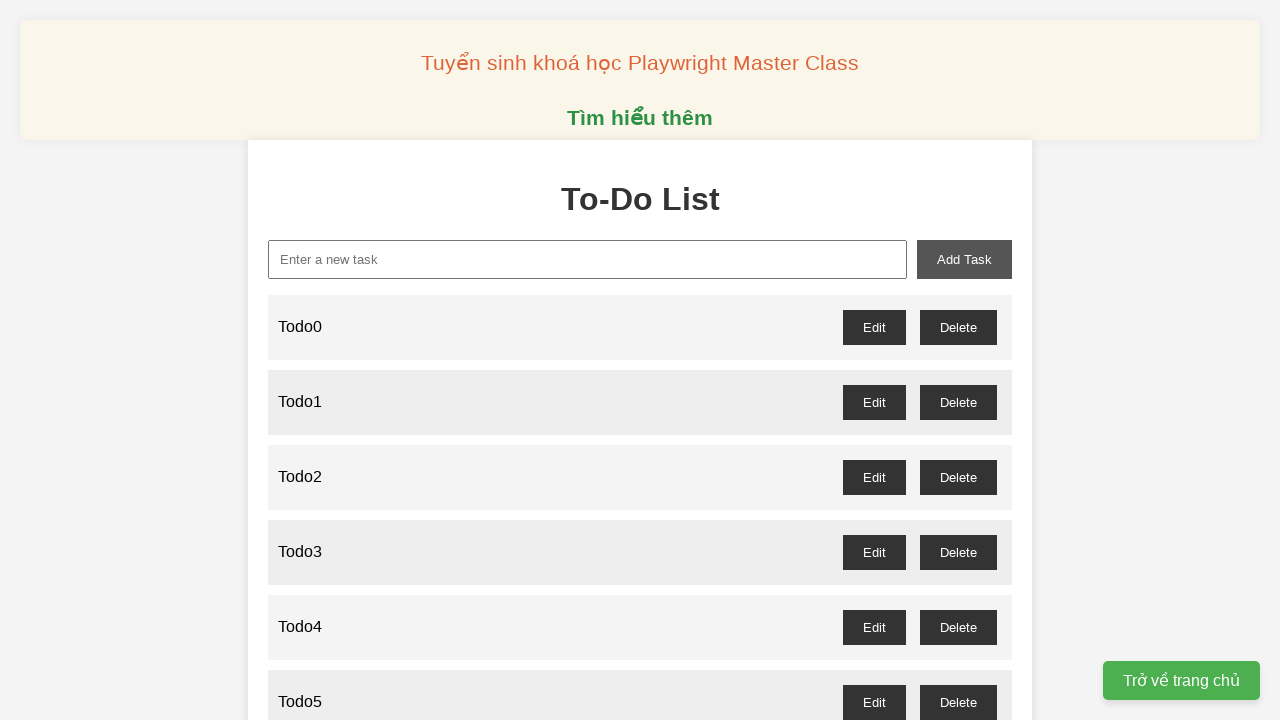

Filled task input field with 'Todo18' on xpath=//input[@id='new-task']
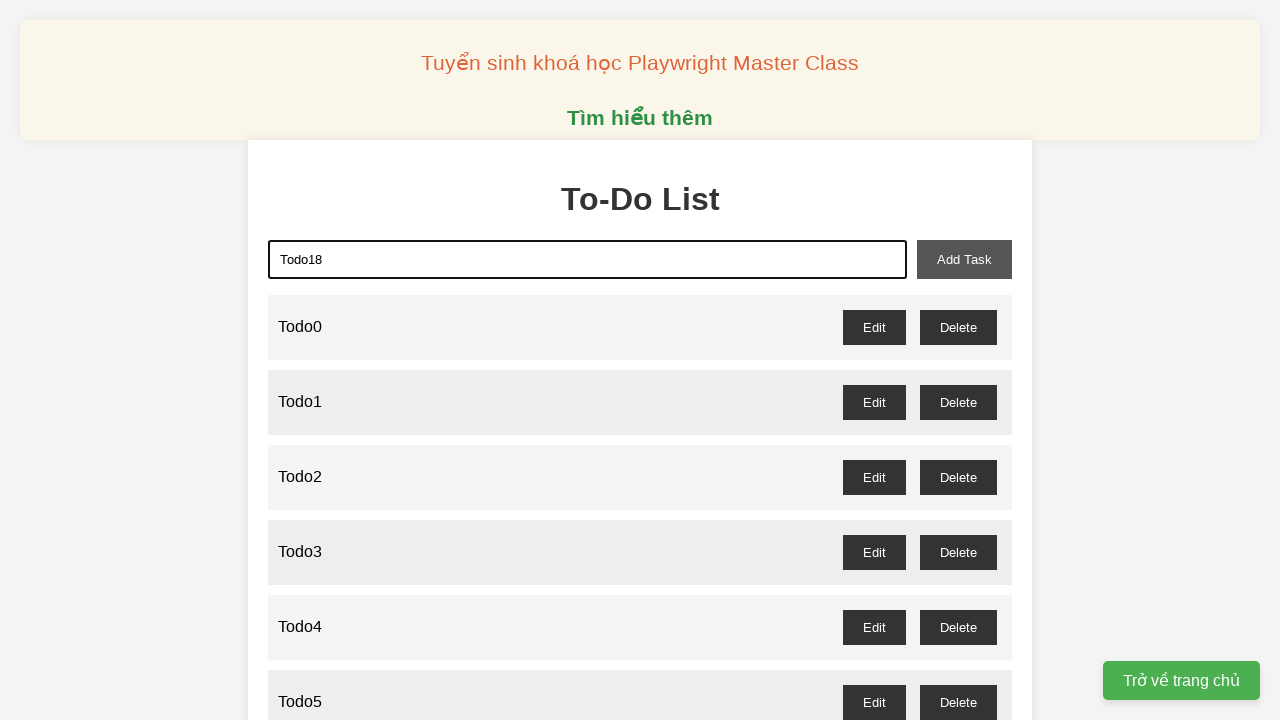

Clicked add task button for Todo18 at (964, 259) on xpath=//button[@id='add-task']
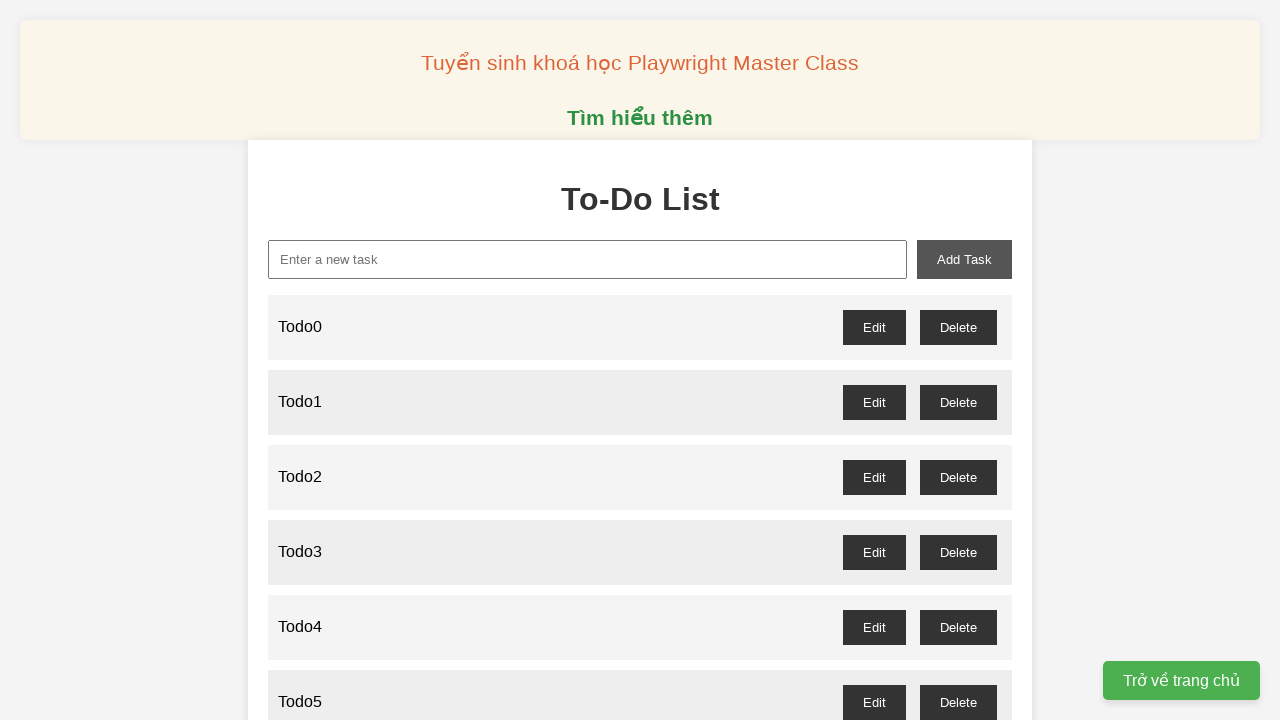

Filled task input field with 'Todo19' on xpath=//input[@id='new-task']
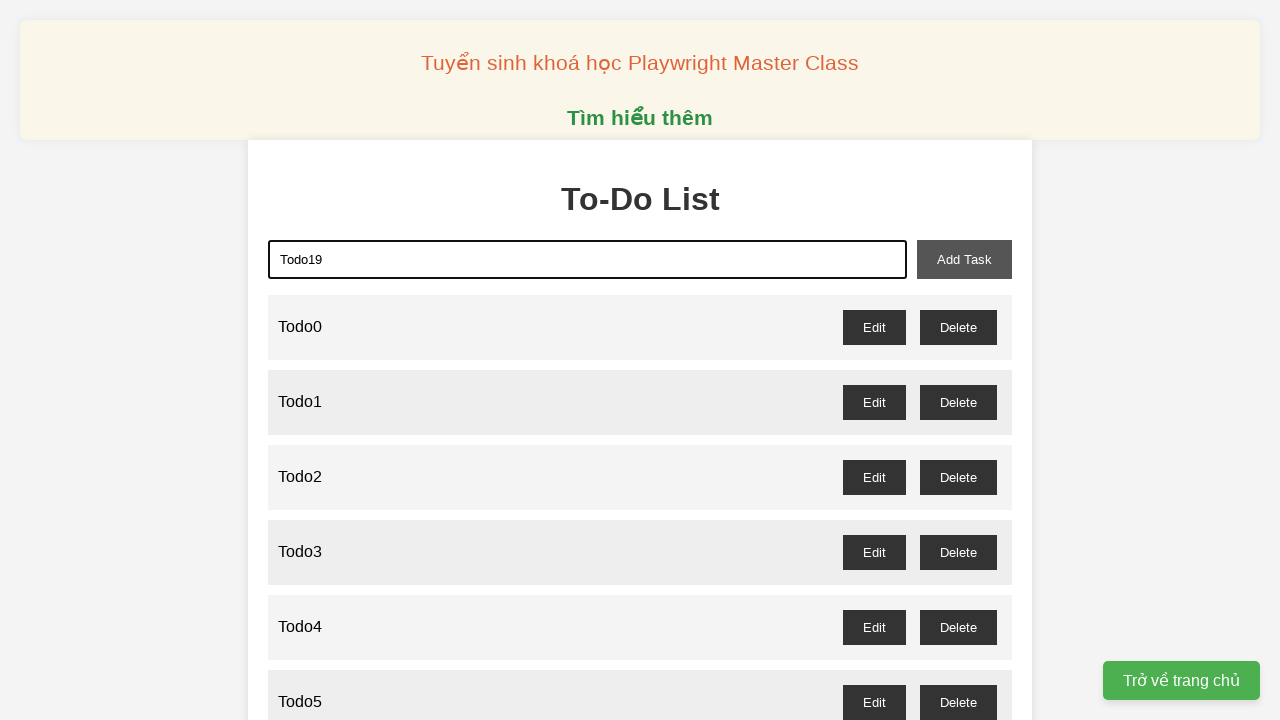

Clicked add task button for Todo19 at (964, 259) on xpath=//button[@id='add-task']
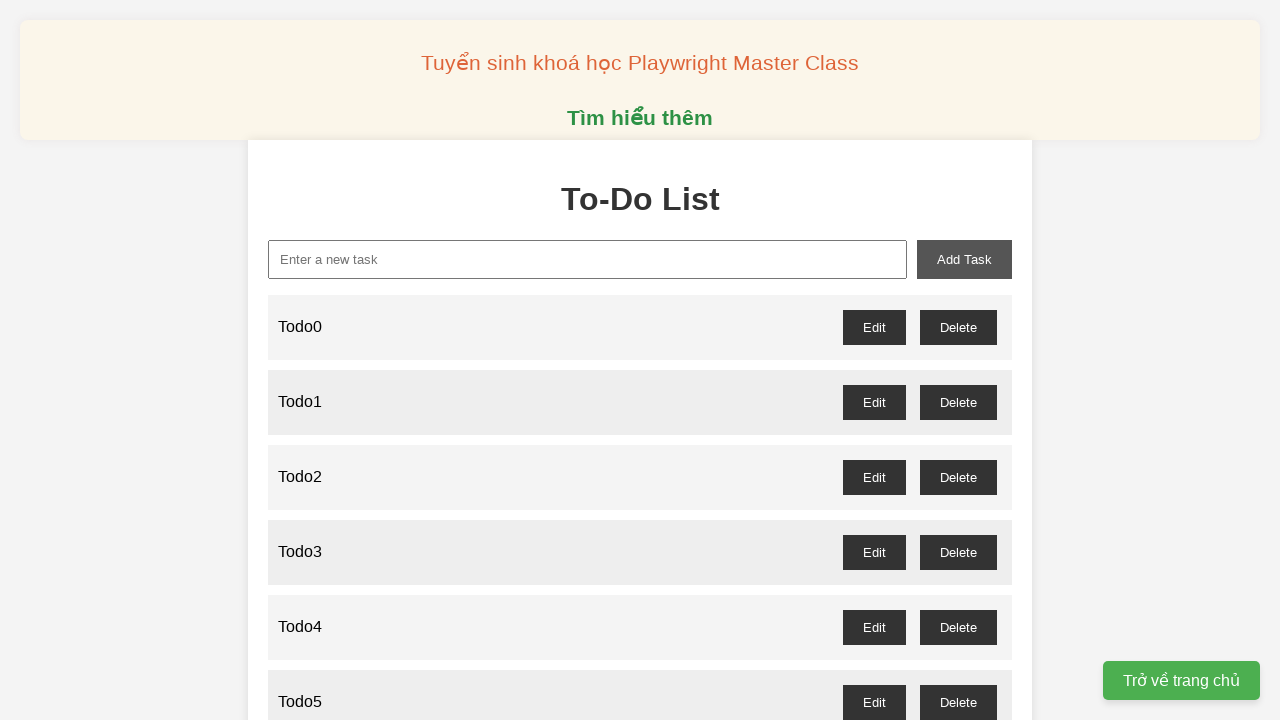

Filled task input field with 'Todo20' on xpath=//input[@id='new-task']
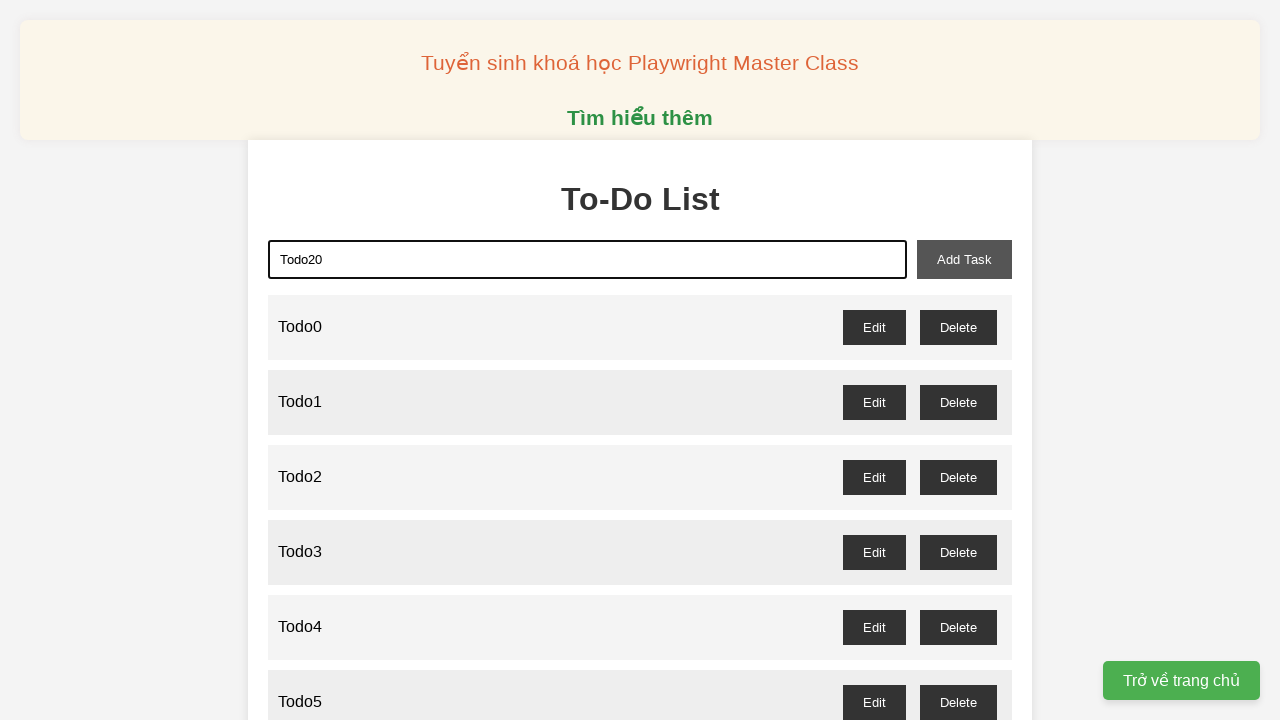

Clicked add task button for Todo20 at (964, 259) on xpath=//button[@id='add-task']
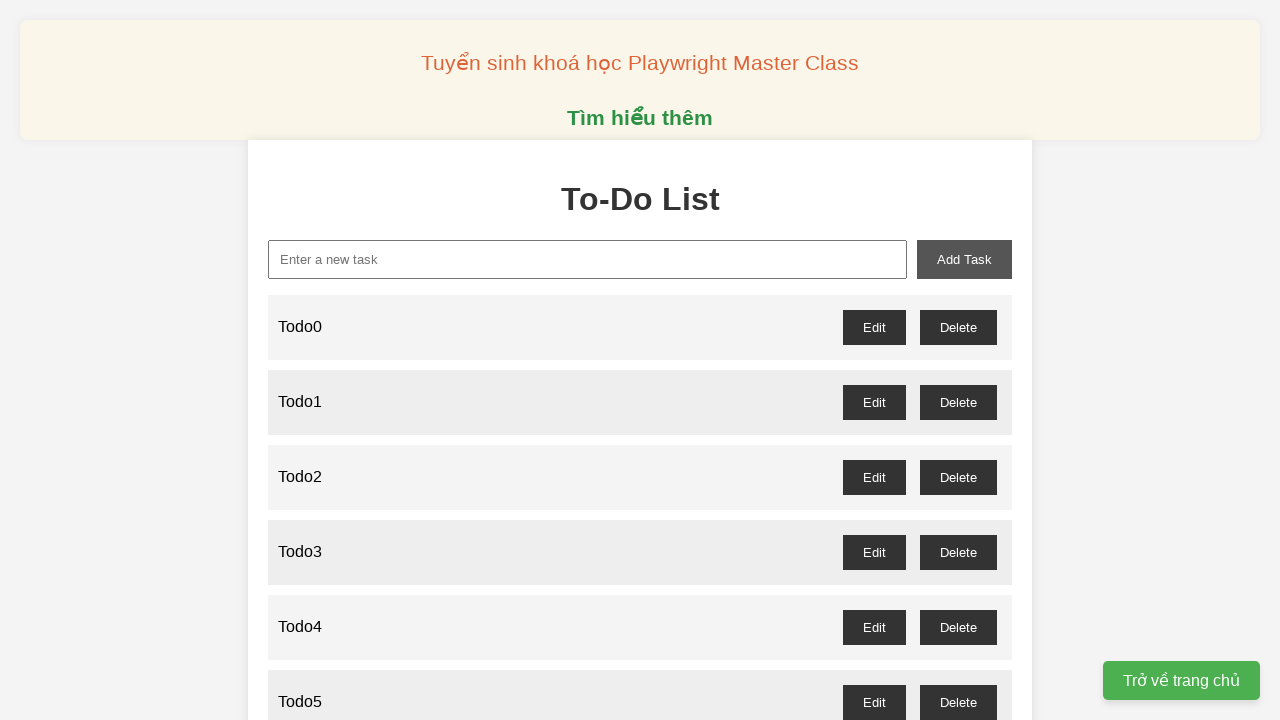

Filled task input field with 'Todo21' on xpath=//input[@id='new-task']
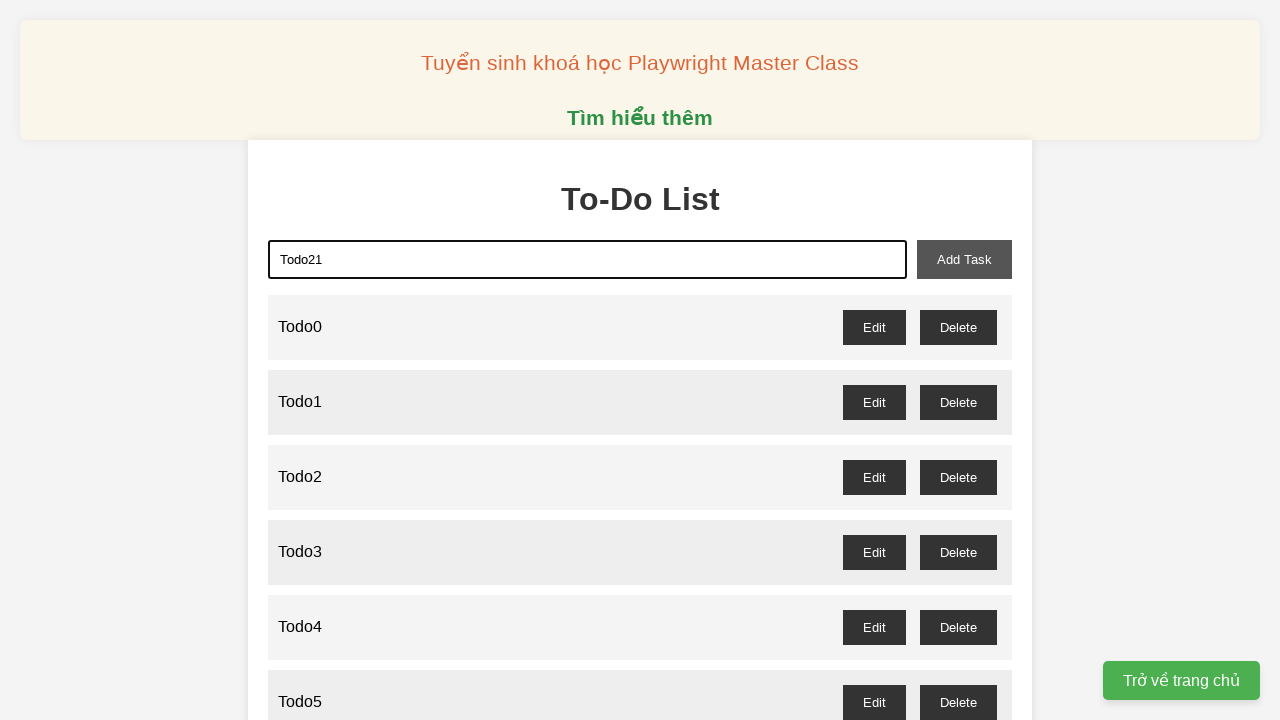

Clicked add task button for Todo21 at (964, 259) on xpath=//button[@id='add-task']
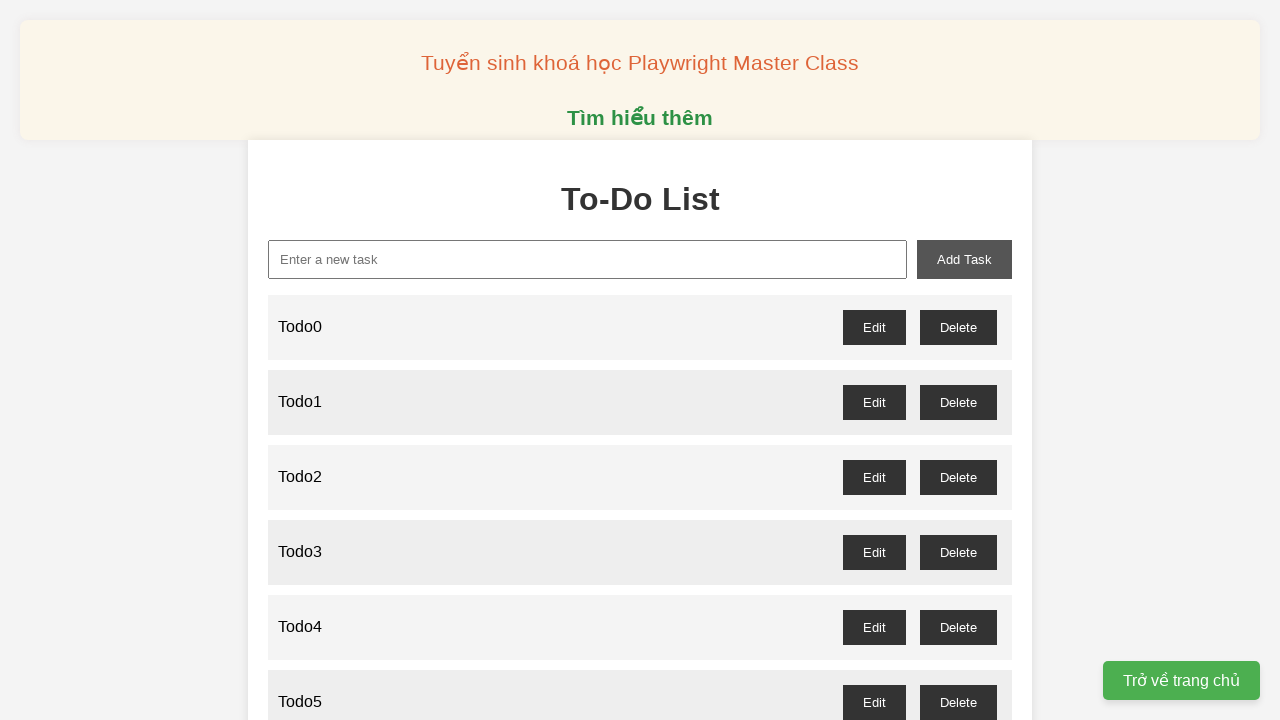

Filled task input field with 'Todo22' on xpath=//input[@id='new-task']
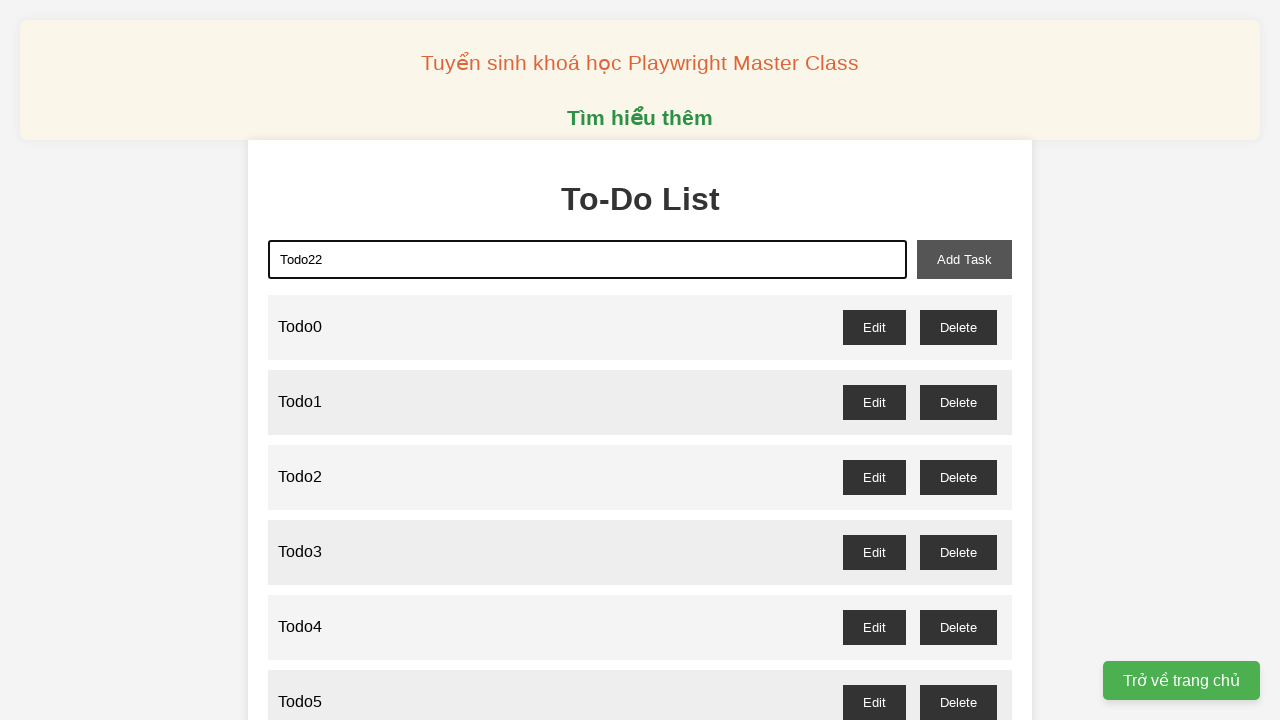

Clicked add task button for Todo22 at (964, 259) on xpath=//button[@id='add-task']
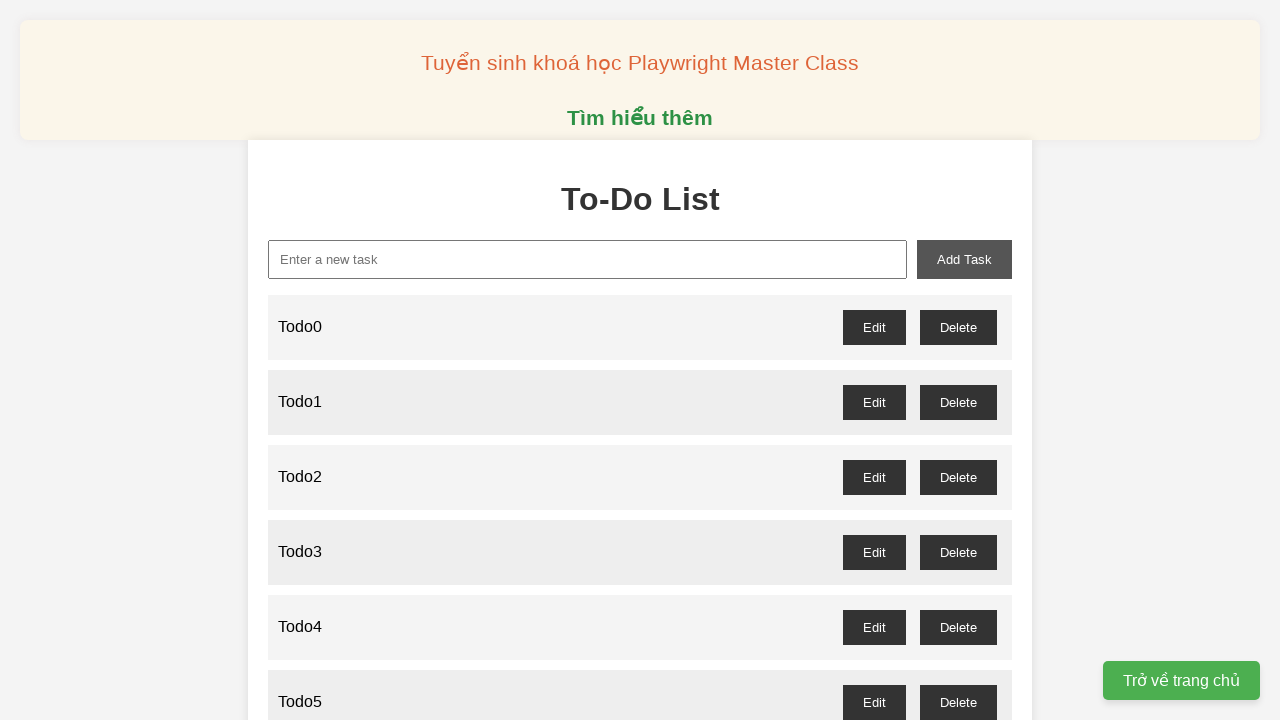

Filled task input field with 'Todo23' on xpath=//input[@id='new-task']
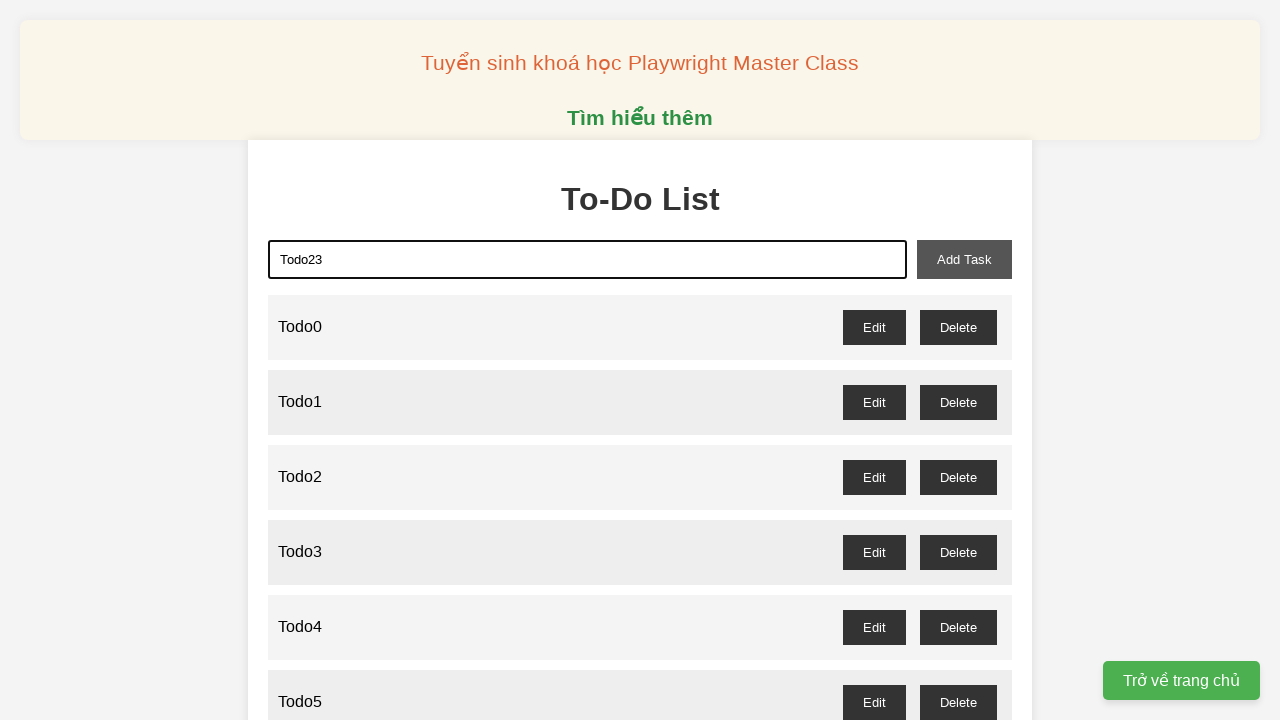

Clicked add task button for Todo23 at (964, 259) on xpath=//button[@id='add-task']
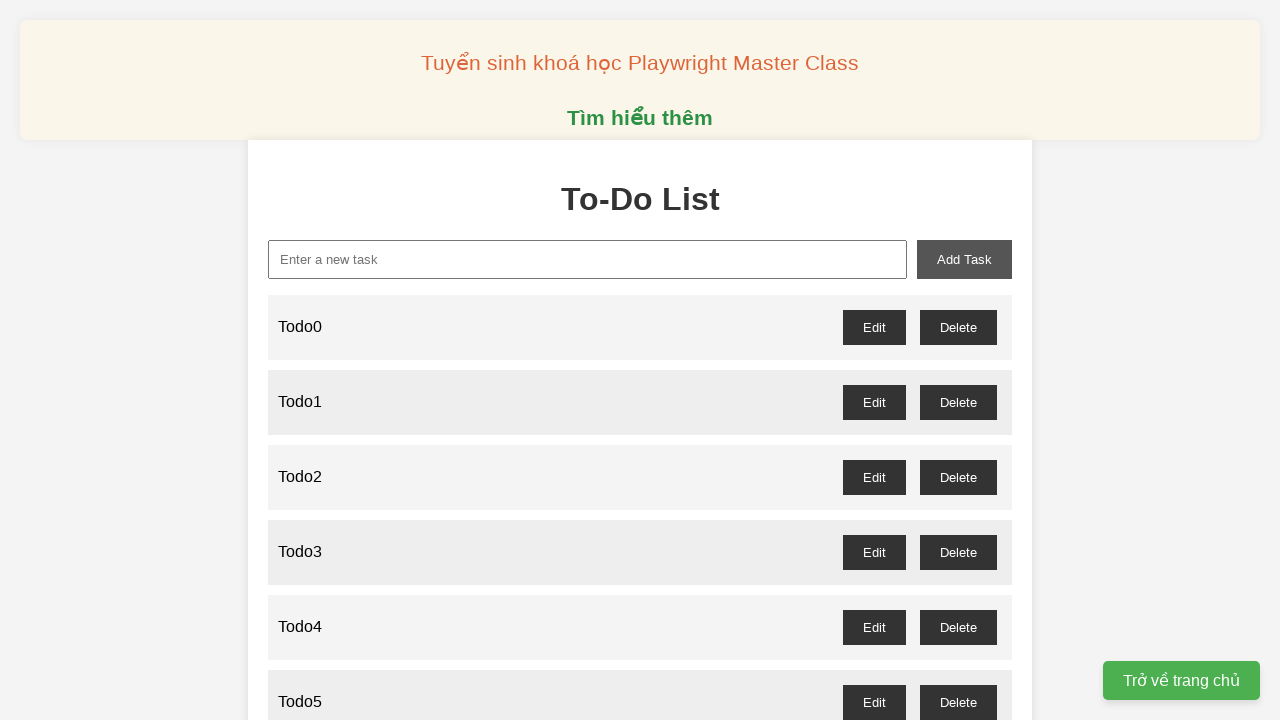

Filled task input field with 'Todo24' on xpath=//input[@id='new-task']
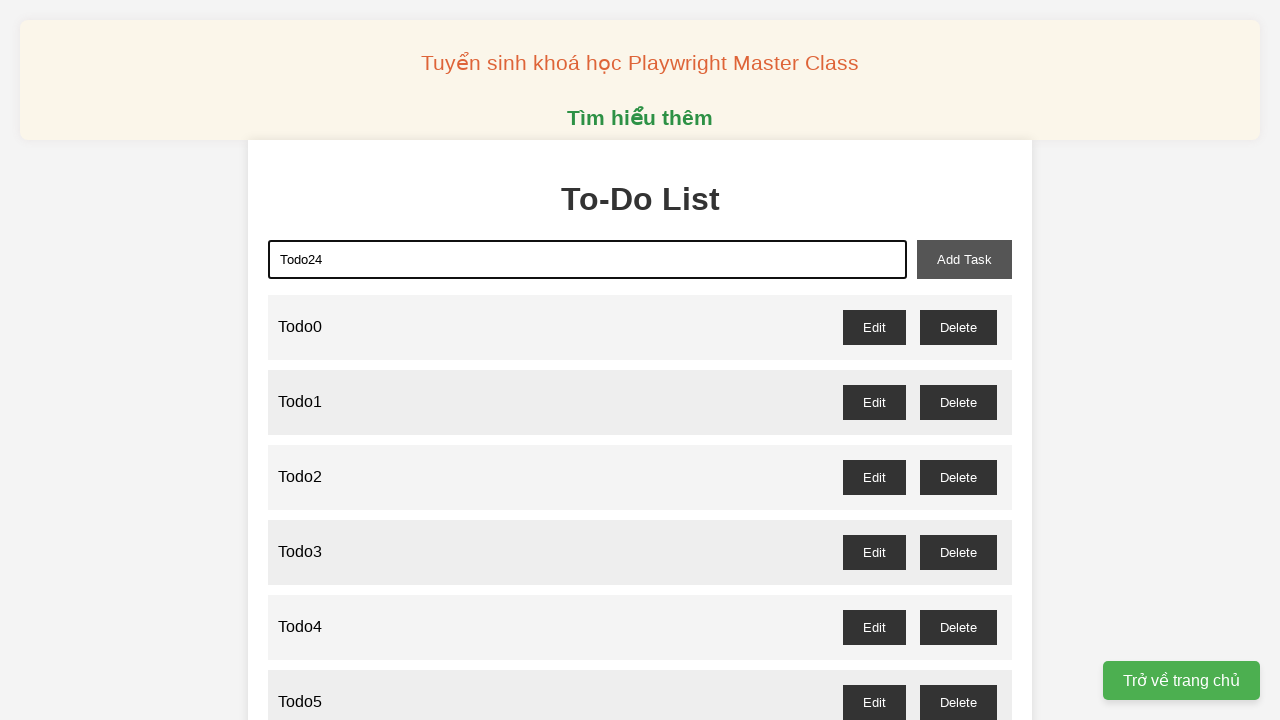

Clicked add task button for Todo24 at (964, 259) on xpath=//button[@id='add-task']
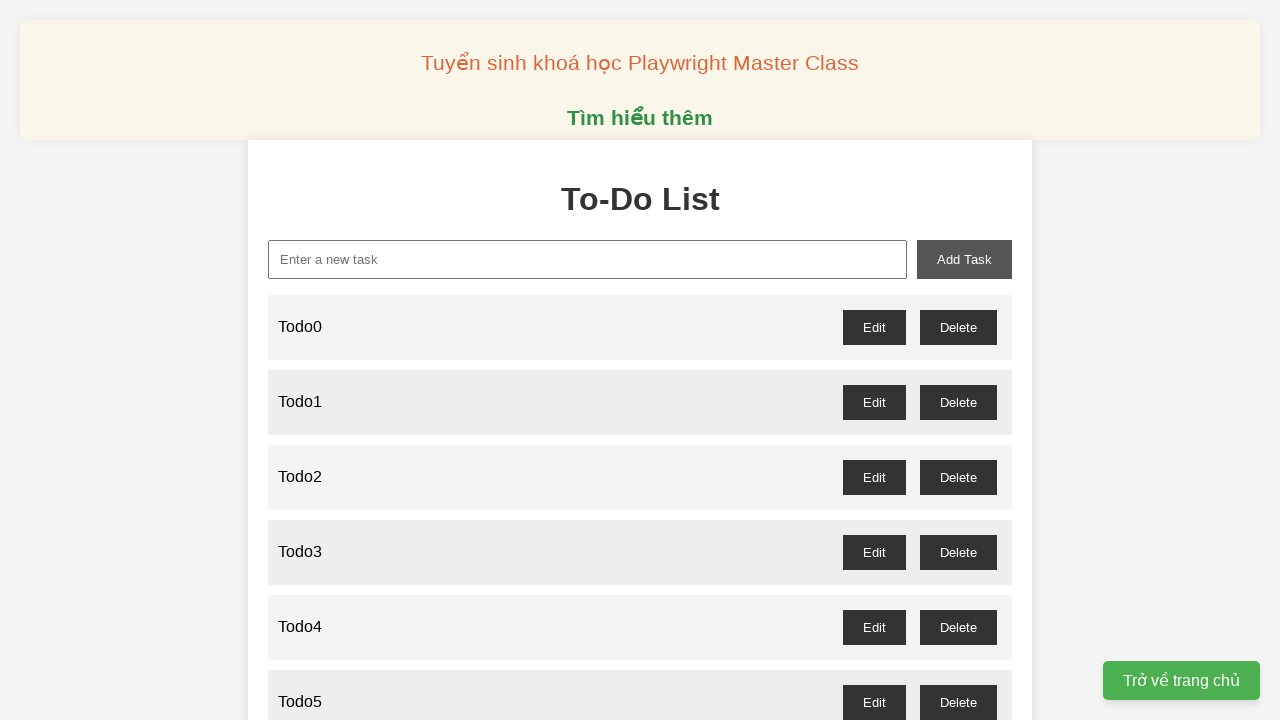

Filled task input field with 'Todo25' on xpath=//input[@id='new-task']
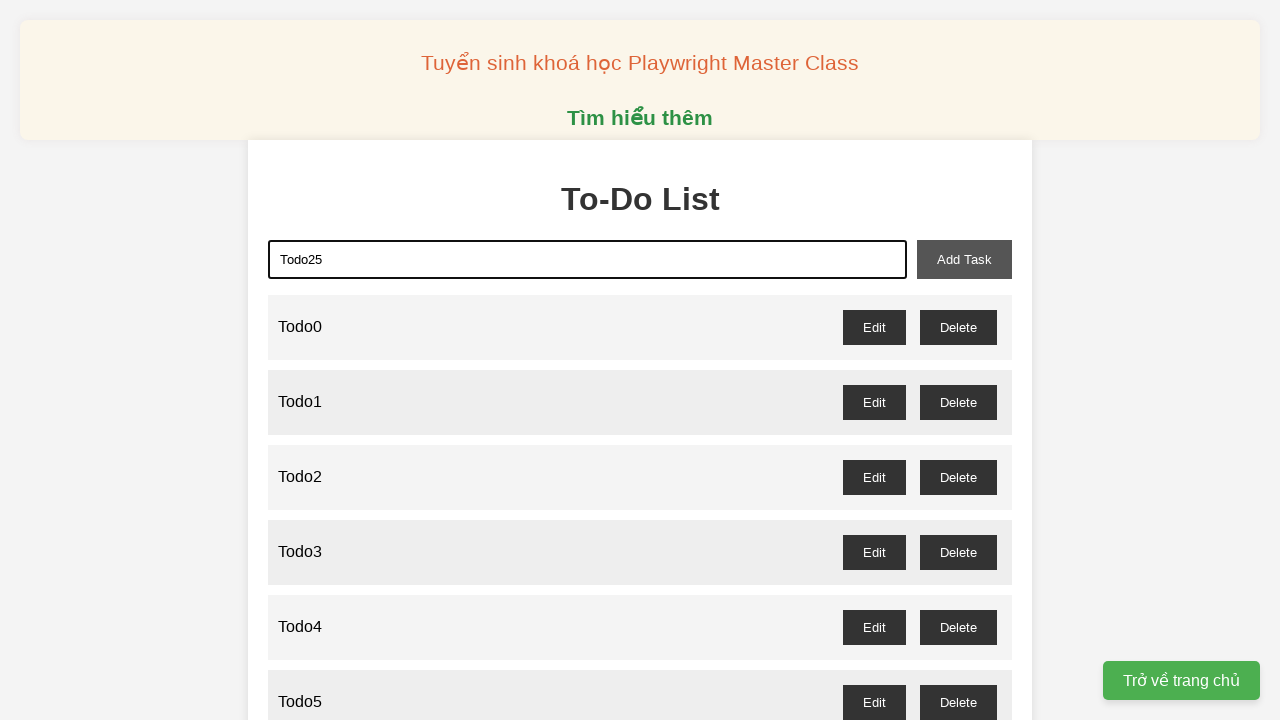

Clicked add task button for Todo25 at (964, 259) on xpath=//button[@id='add-task']
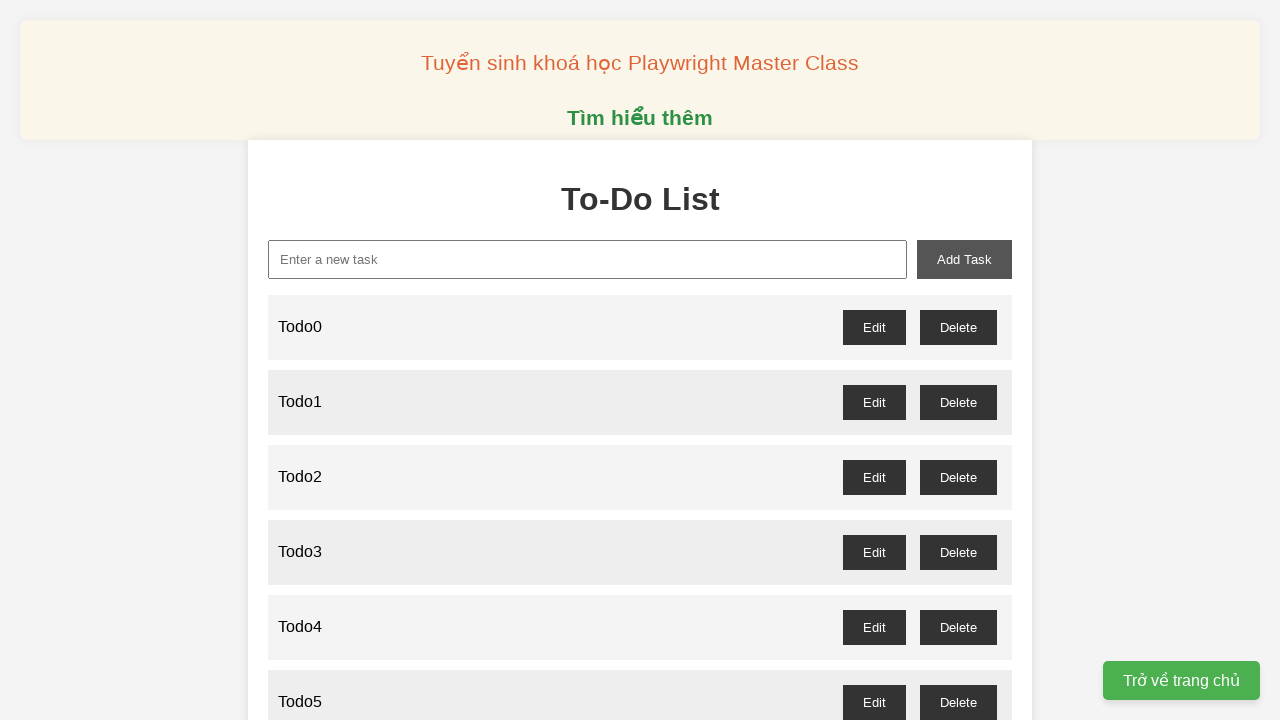

Filled task input field with 'Todo26' on xpath=//input[@id='new-task']
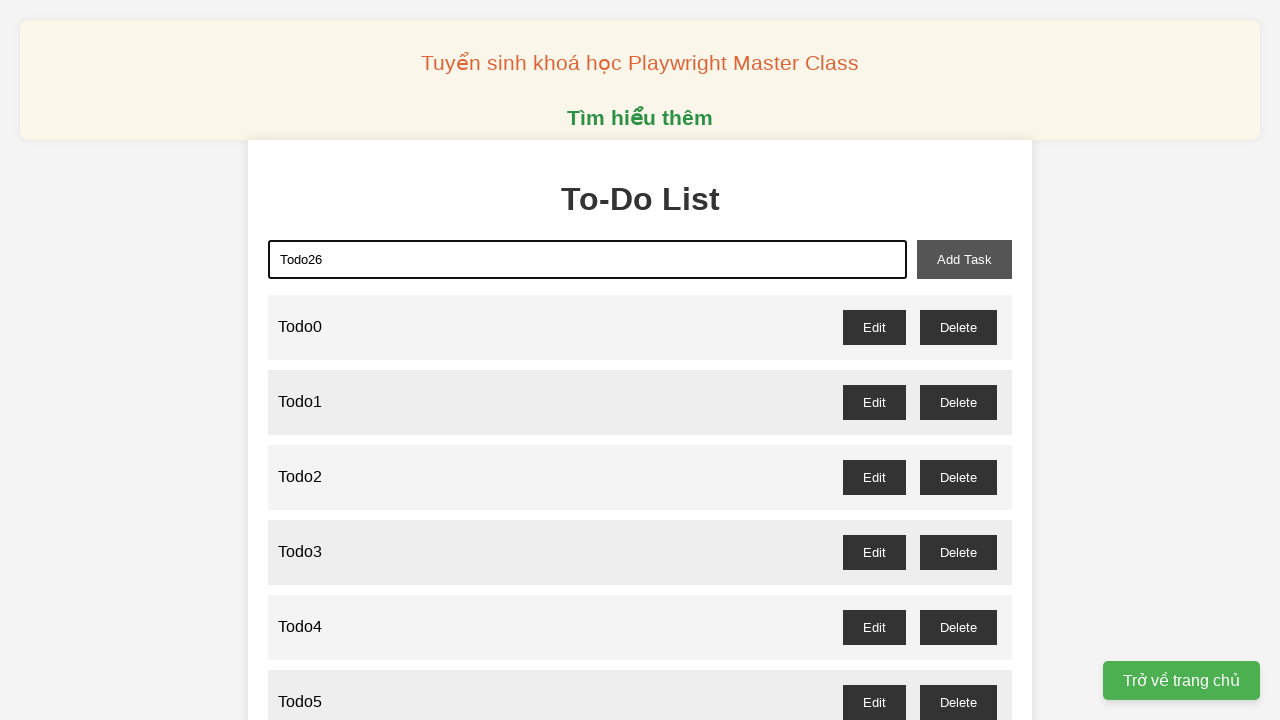

Clicked add task button for Todo26 at (964, 259) on xpath=//button[@id='add-task']
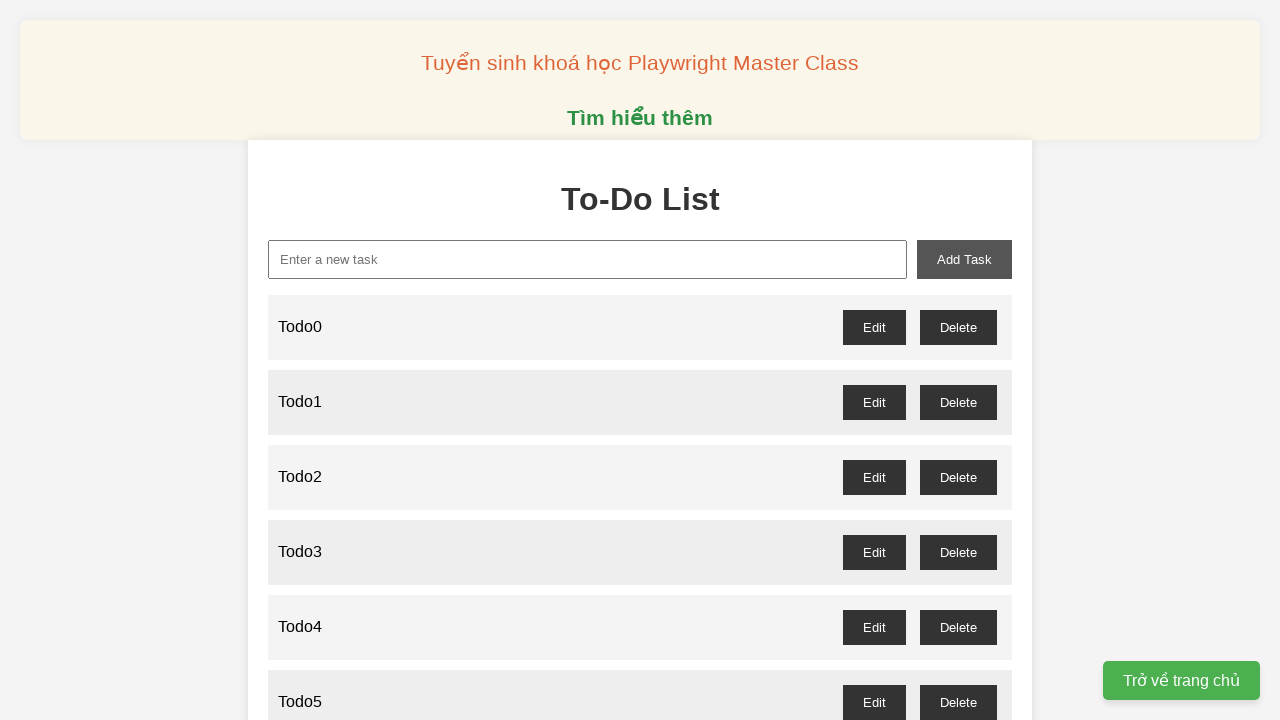

Filled task input field with 'Todo27' on xpath=//input[@id='new-task']
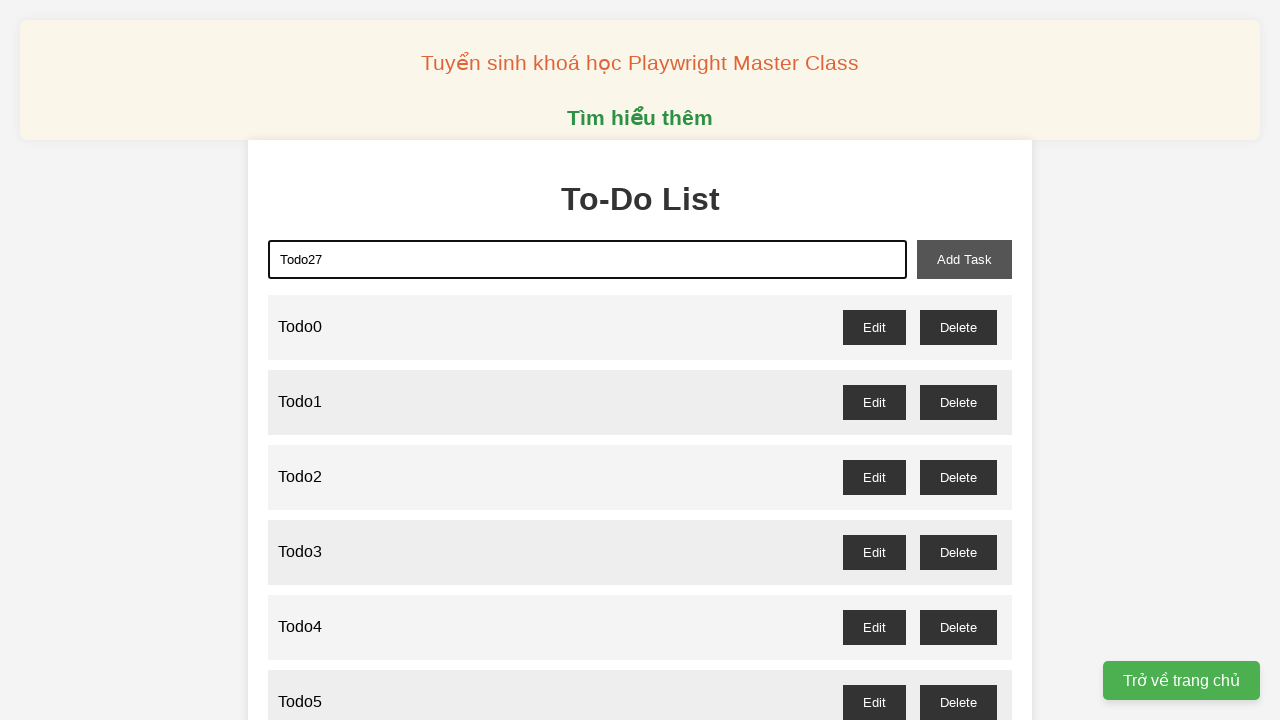

Clicked add task button for Todo27 at (964, 259) on xpath=//button[@id='add-task']
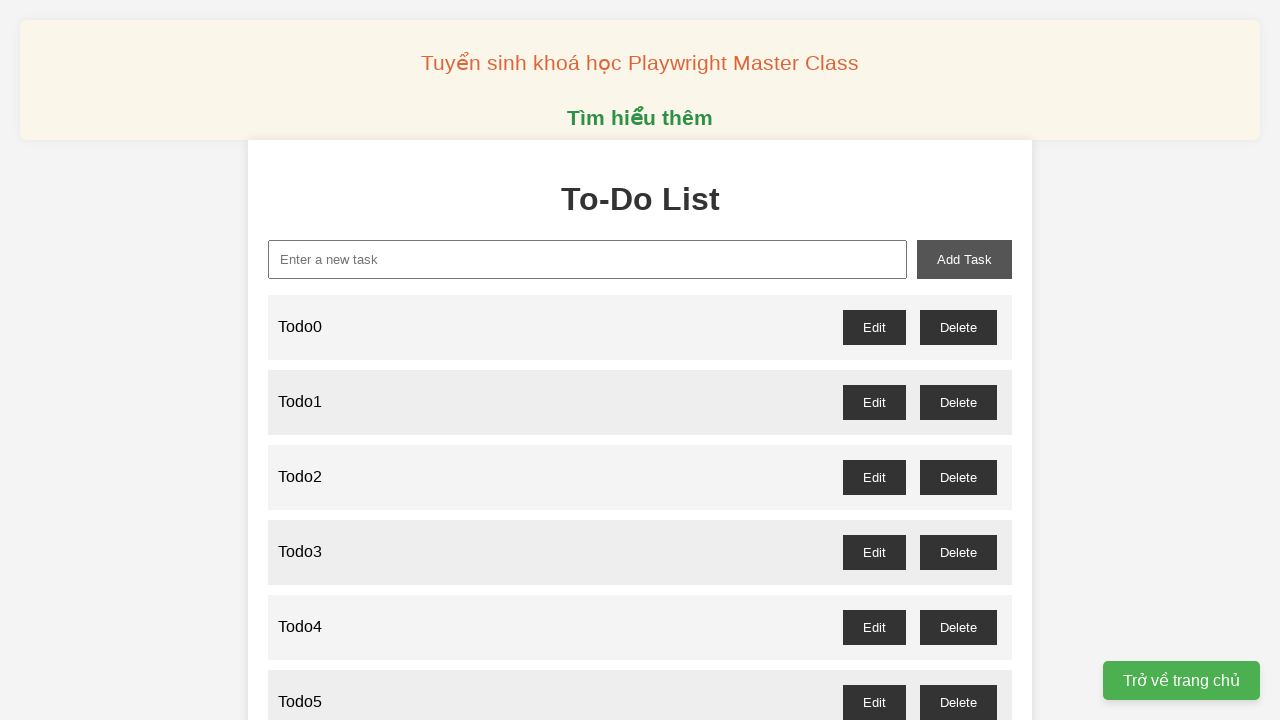

Filled task input field with 'Todo28' on xpath=//input[@id='new-task']
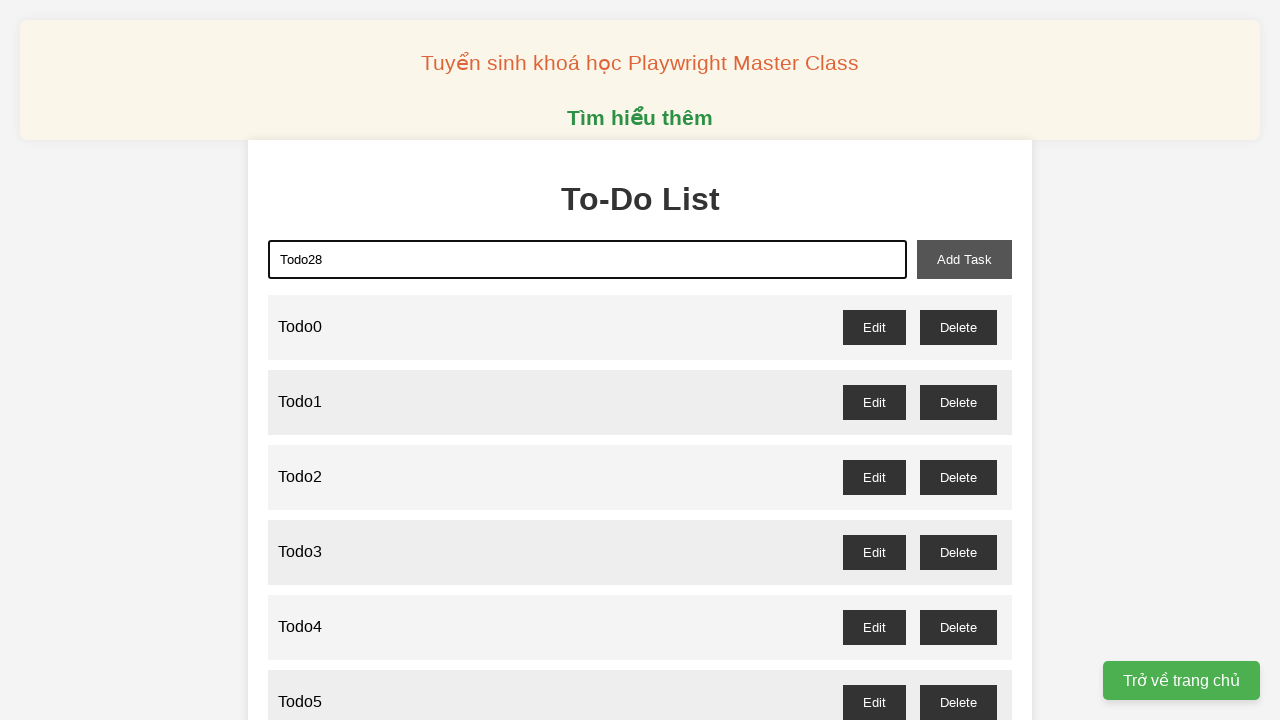

Clicked add task button for Todo28 at (964, 259) on xpath=//button[@id='add-task']
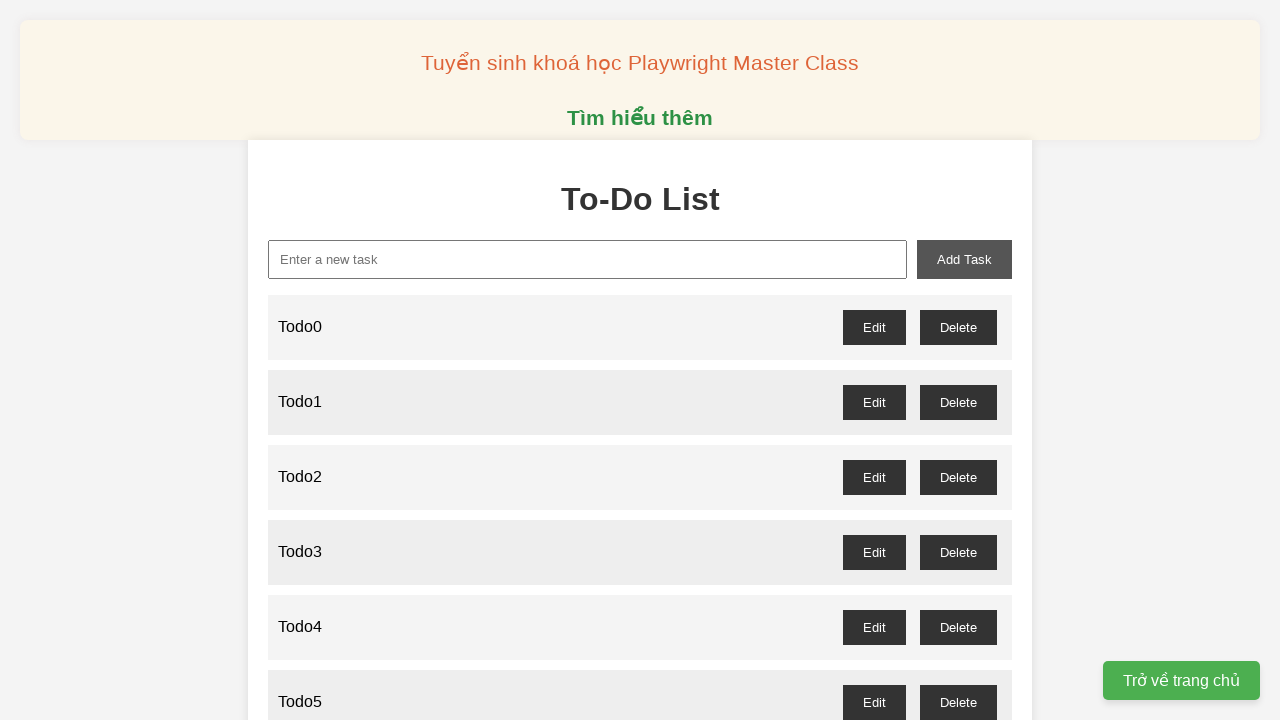

Filled task input field with 'Todo29' on xpath=//input[@id='new-task']
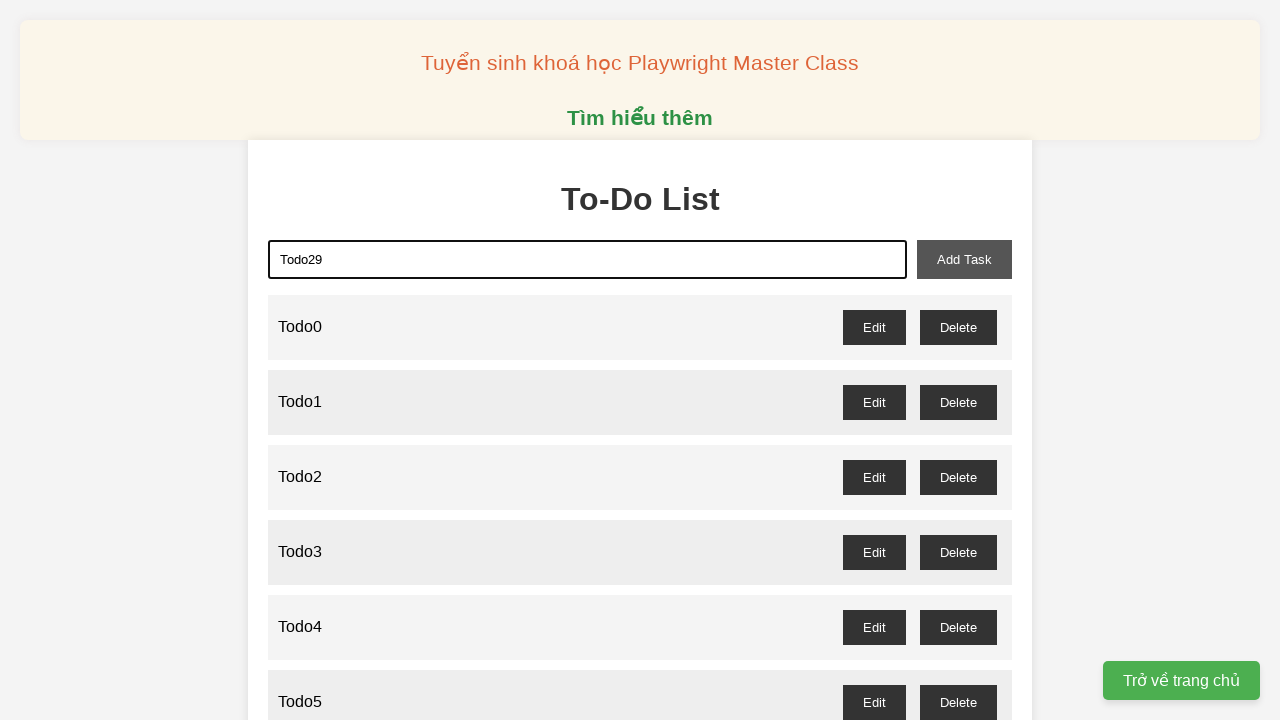

Clicked add task button for Todo29 at (964, 259) on xpath=//button[@id='add-task']
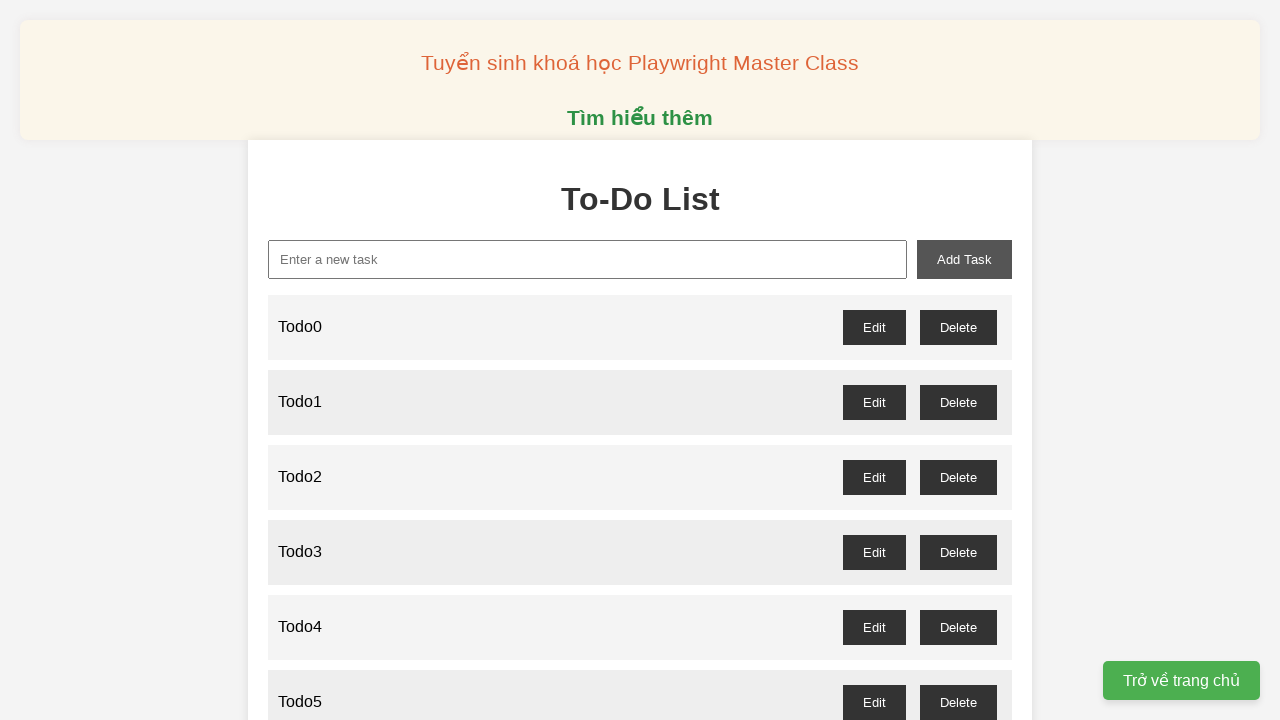

Filled task input field with 'Todo30' on xpath=//input[@id='new-task']
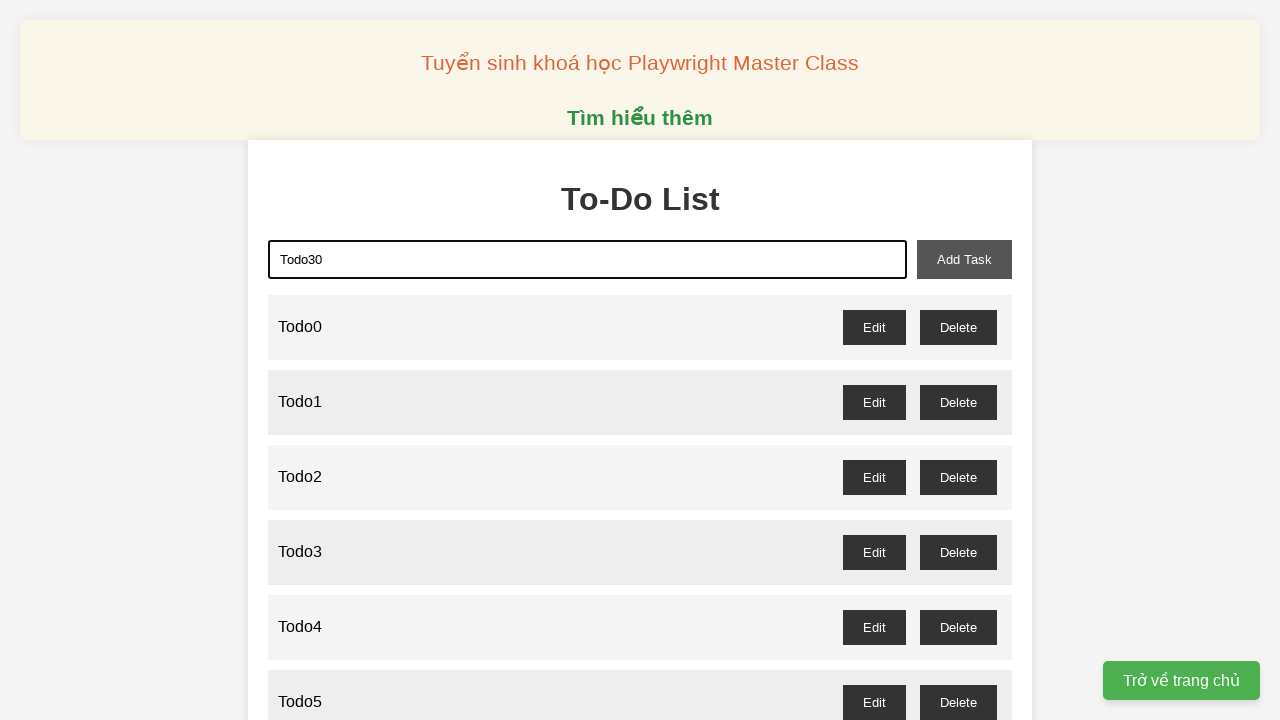

Clicked add task button for Todo30 at (964, 259) on xpath=//button[@id='add-task']
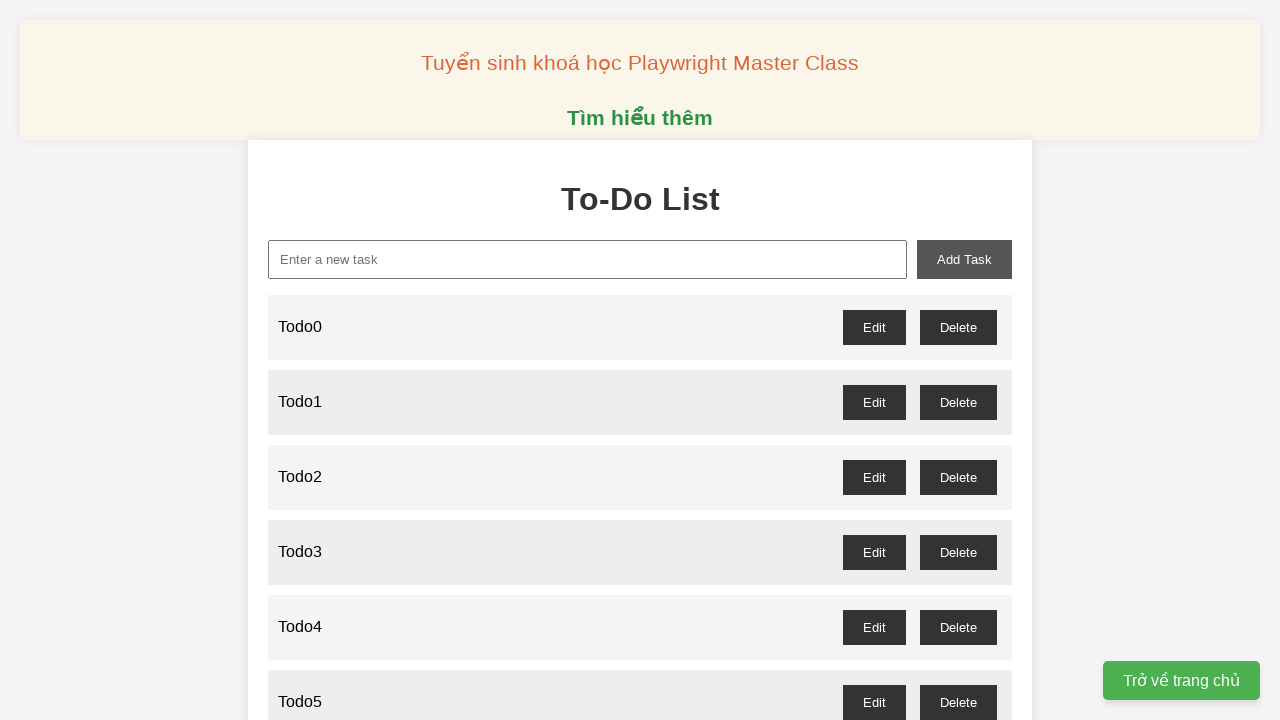

Filled task input field with 'Todo31' on xpath=//input[@id='new-task']
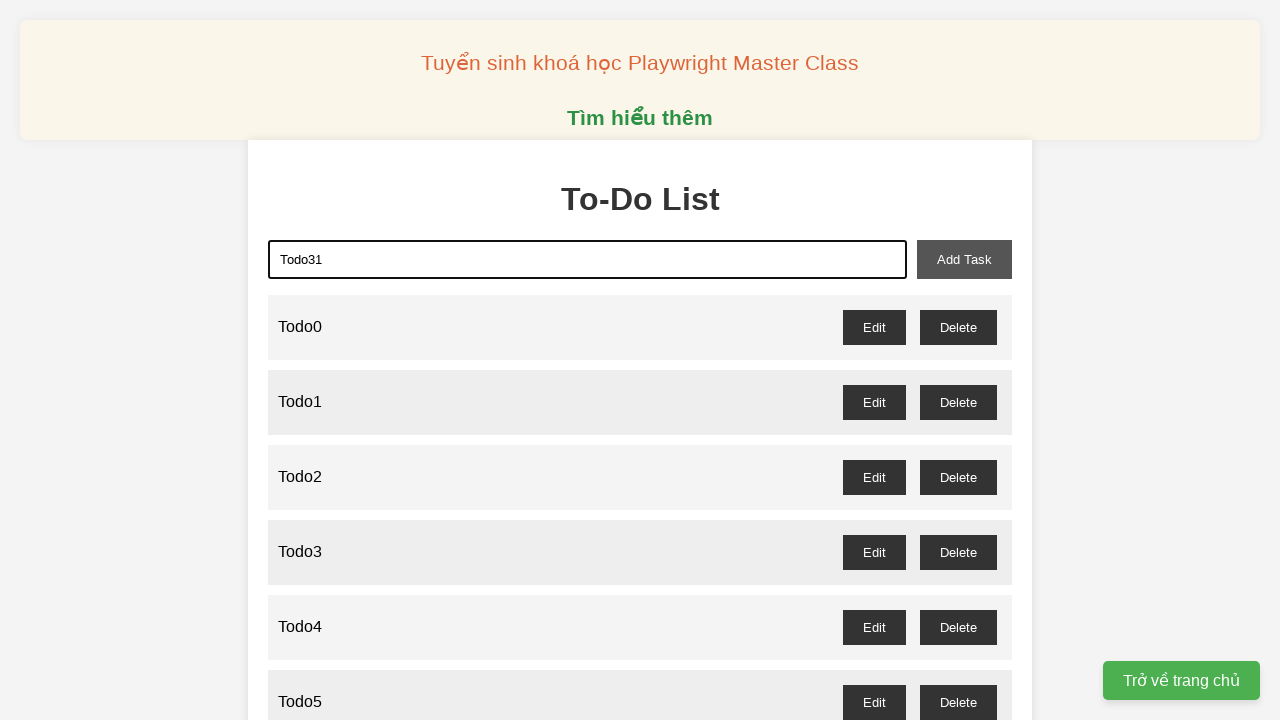

Clicked add task button for Todo31 at (964, 259) on xpath=//button[@id='add-task']
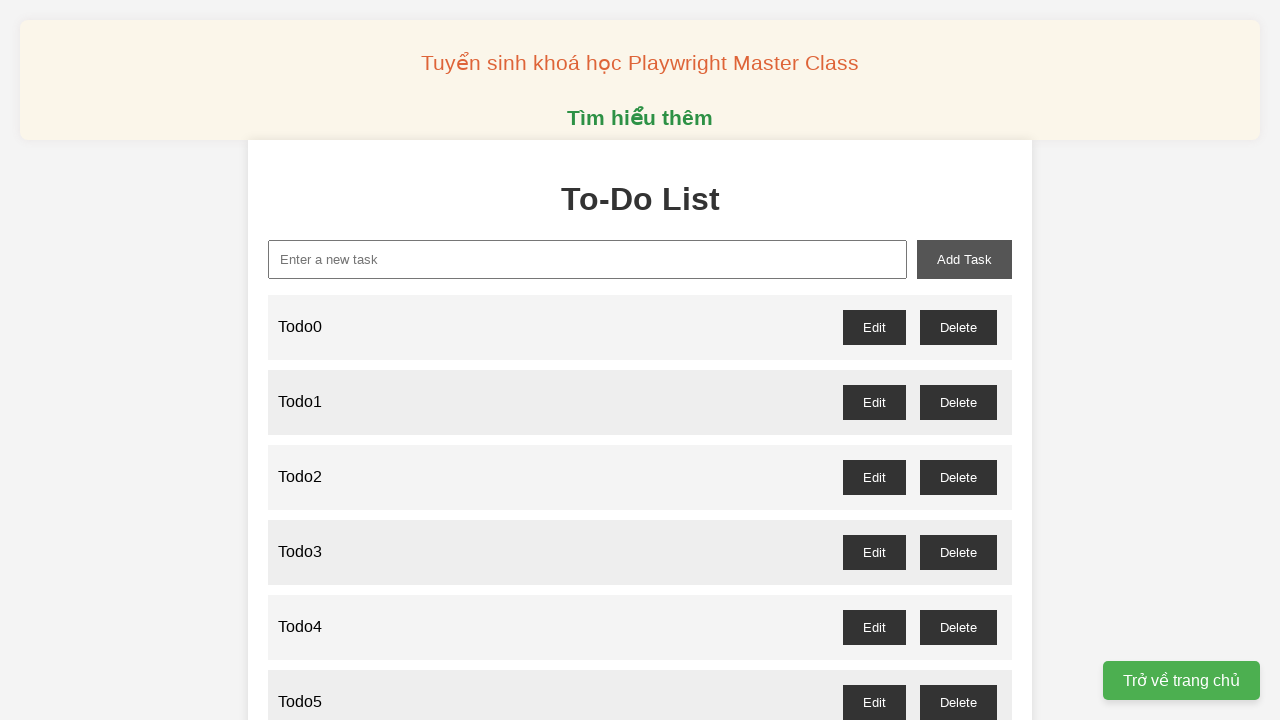

Filled task input field with 'Todo32' on xpath=//input[@id='new-task']
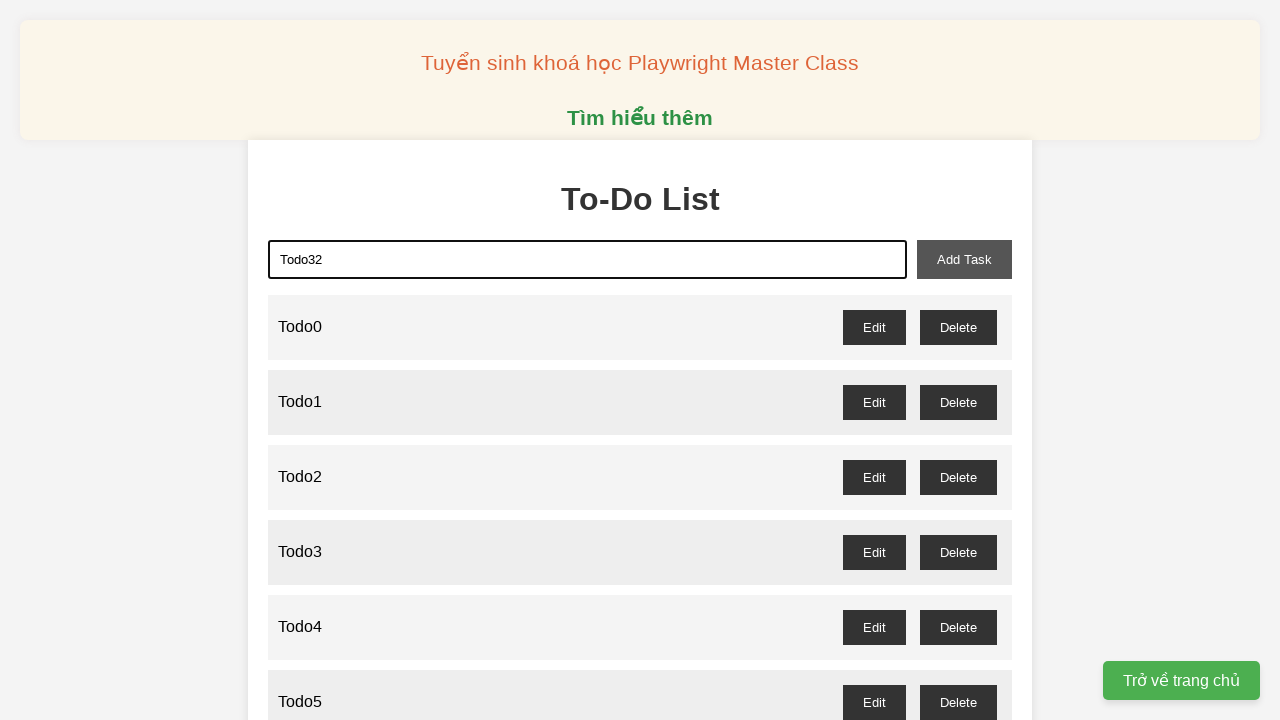

Clicked add task button for Todo32 at (964, 259) on xpath=//button[@id='add-task']
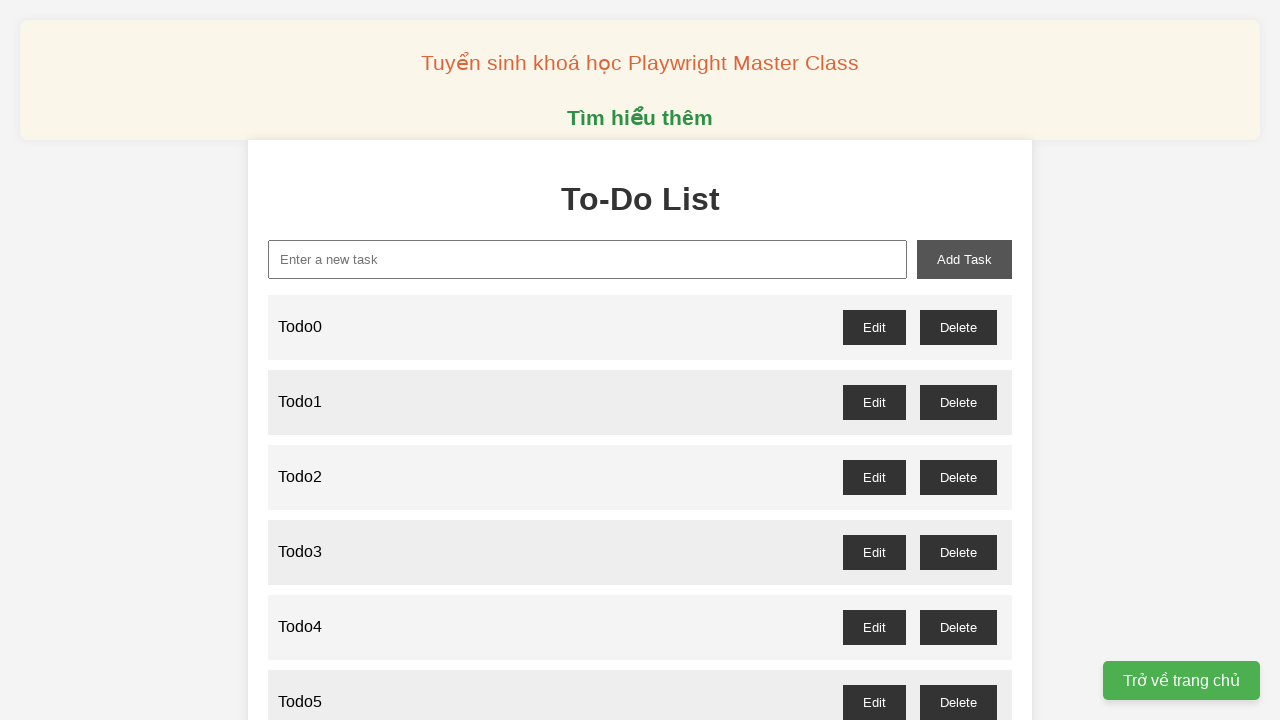

Filled task input field with 'Todo33' on xpath=//input[@id='new-task']
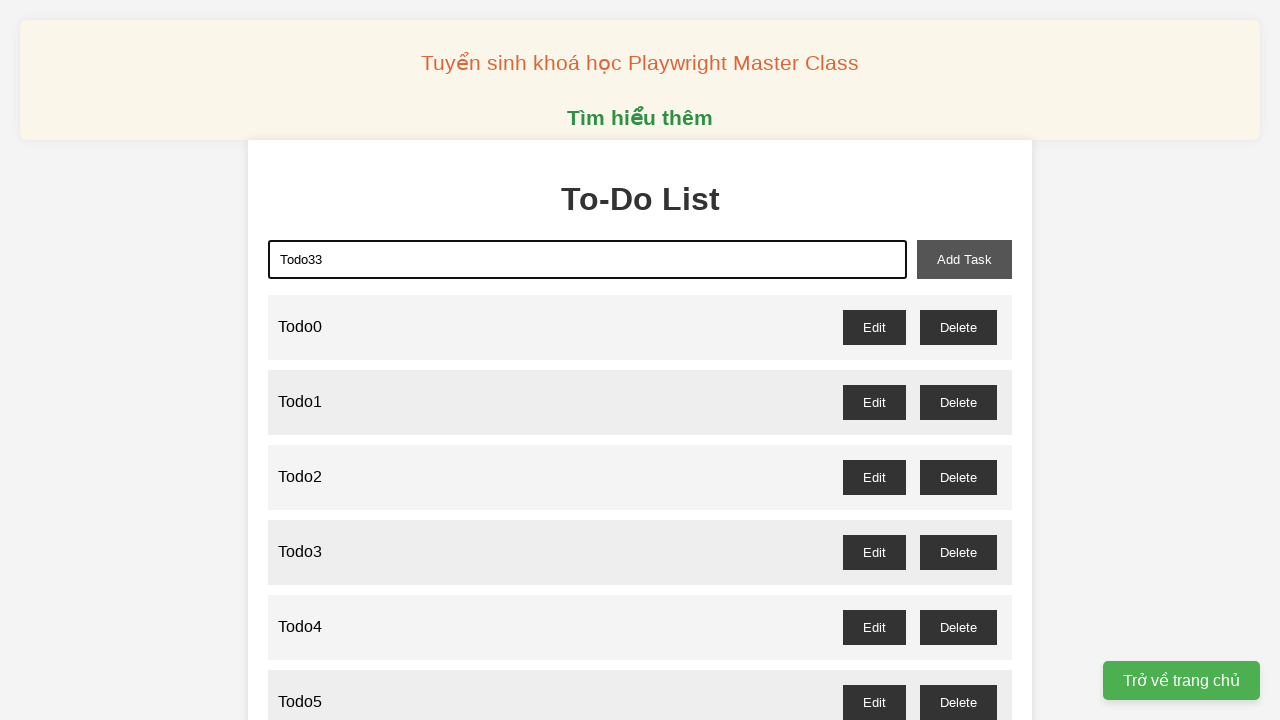

Clicked add task button for Todo33 at (964, 259) on xpath=//button[@id='add-task']
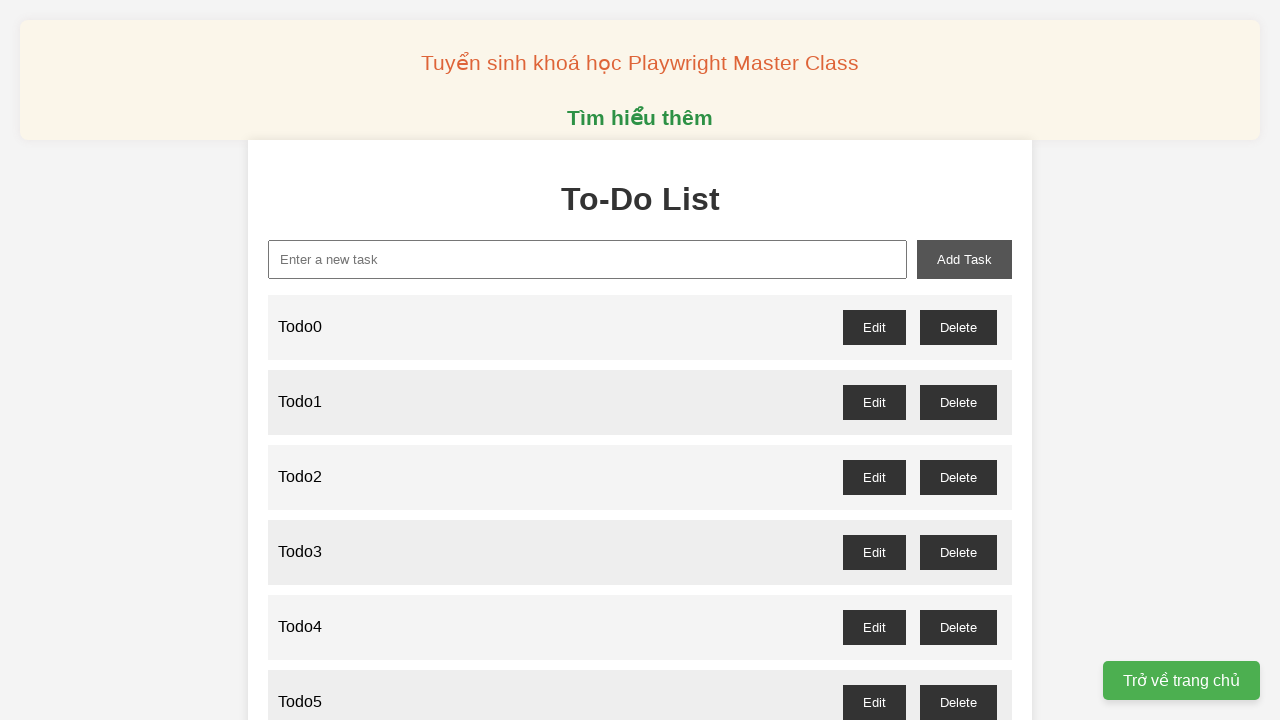

Filled task input field with 'Todo34' on xpath=//input[@id='new-task']
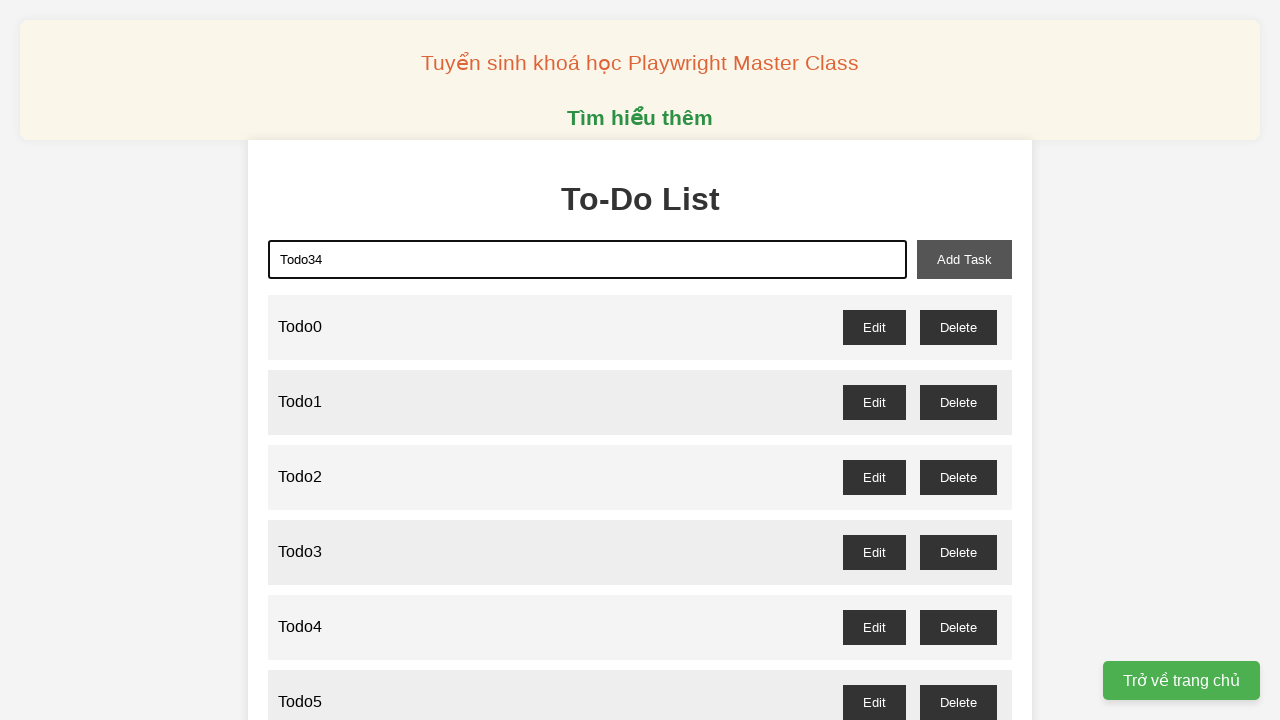

Clicked add task button for Todo34 at (964, 259) on xpath=//button[@id='add-task']
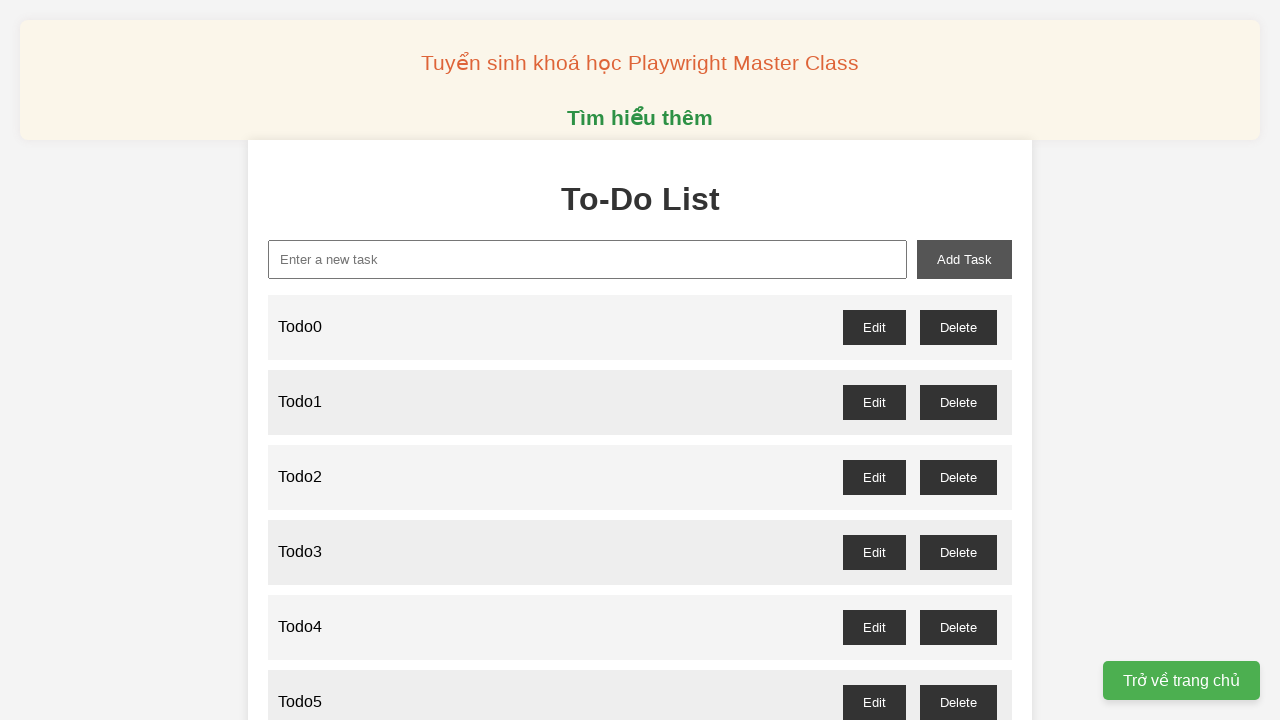

Filled task input field with 'Todo35' on xpath=//input[@id='new-task']
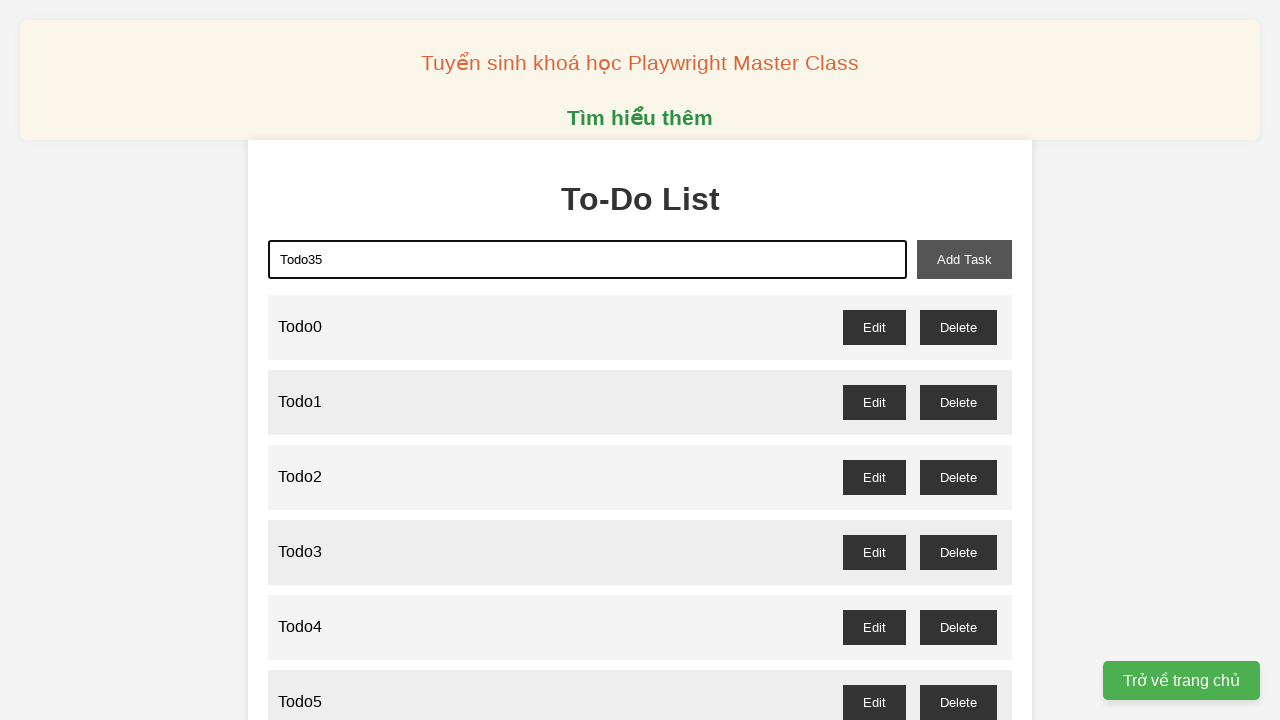

Clicked add task button for Todo35 at (964, 259) on xpath=//button[@id='add-task']
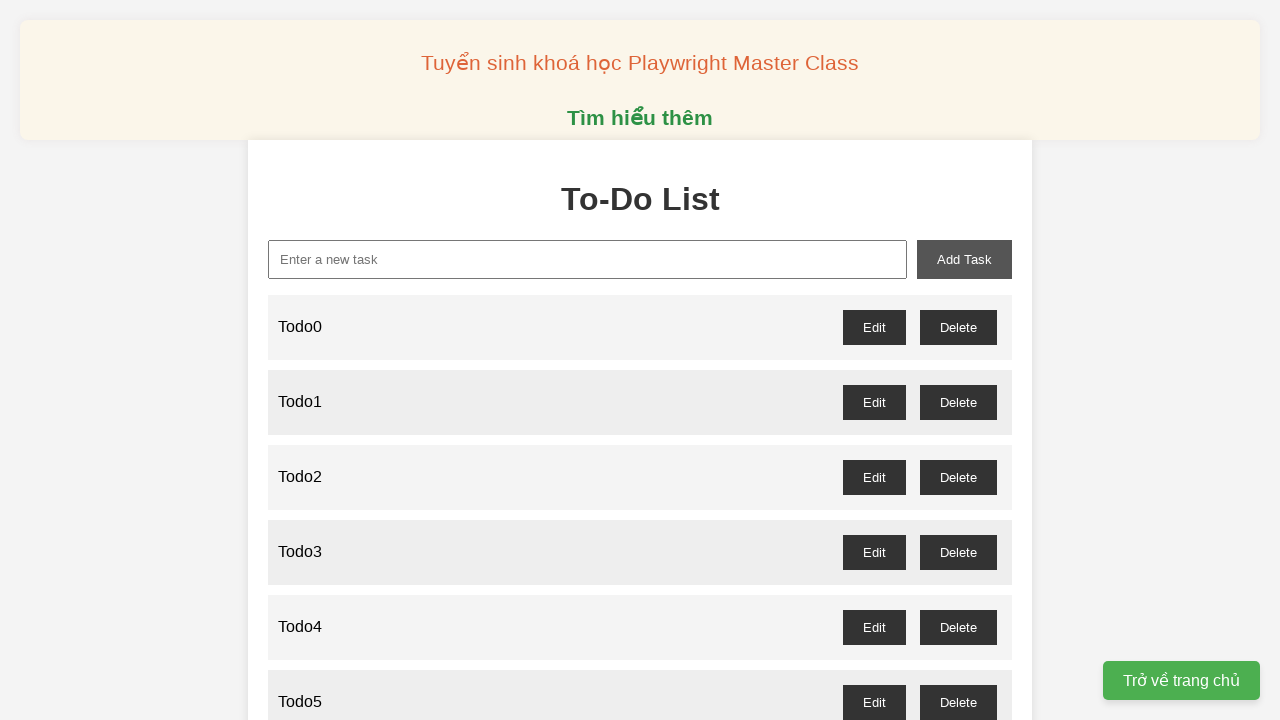

Filled task input field with 'Todo36' on xpath=//input[@id='new-task']
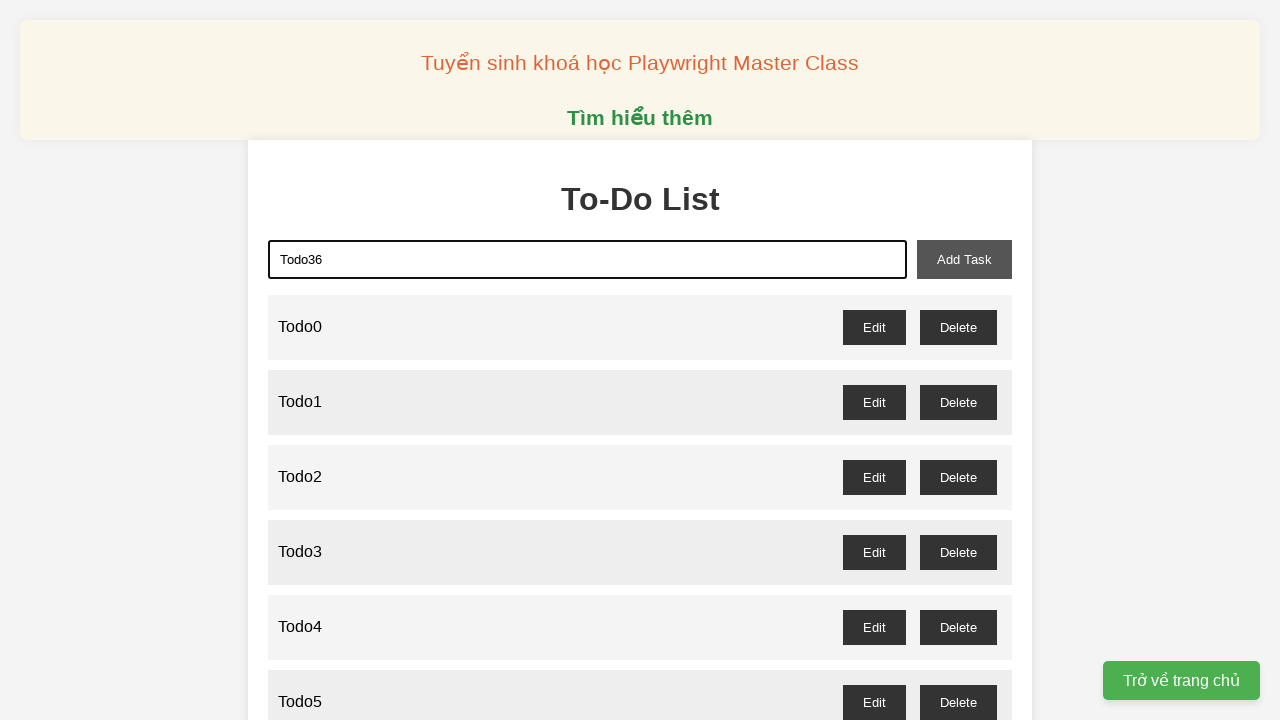

Clicked add task button for Todo36 at (964, 259) on xpath=//button[@id='add-task']
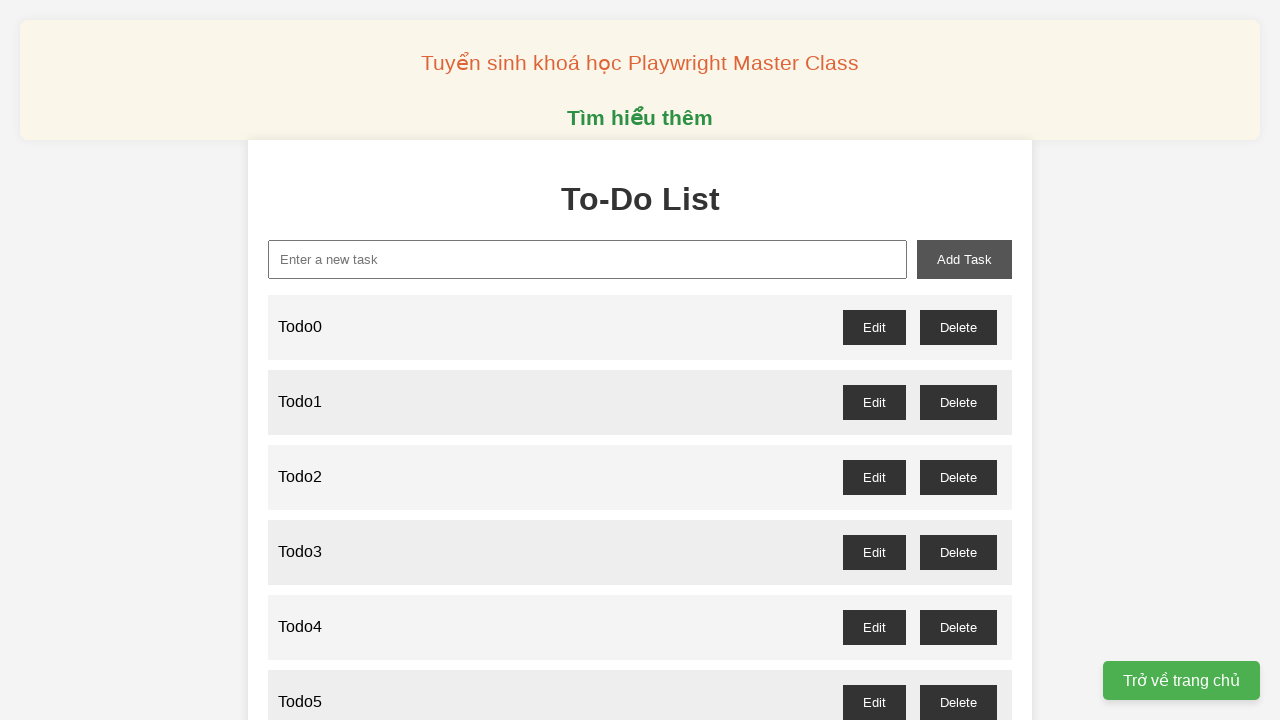

Filled task input field with 'Todo37' on xpath=//input[@id='new-task']
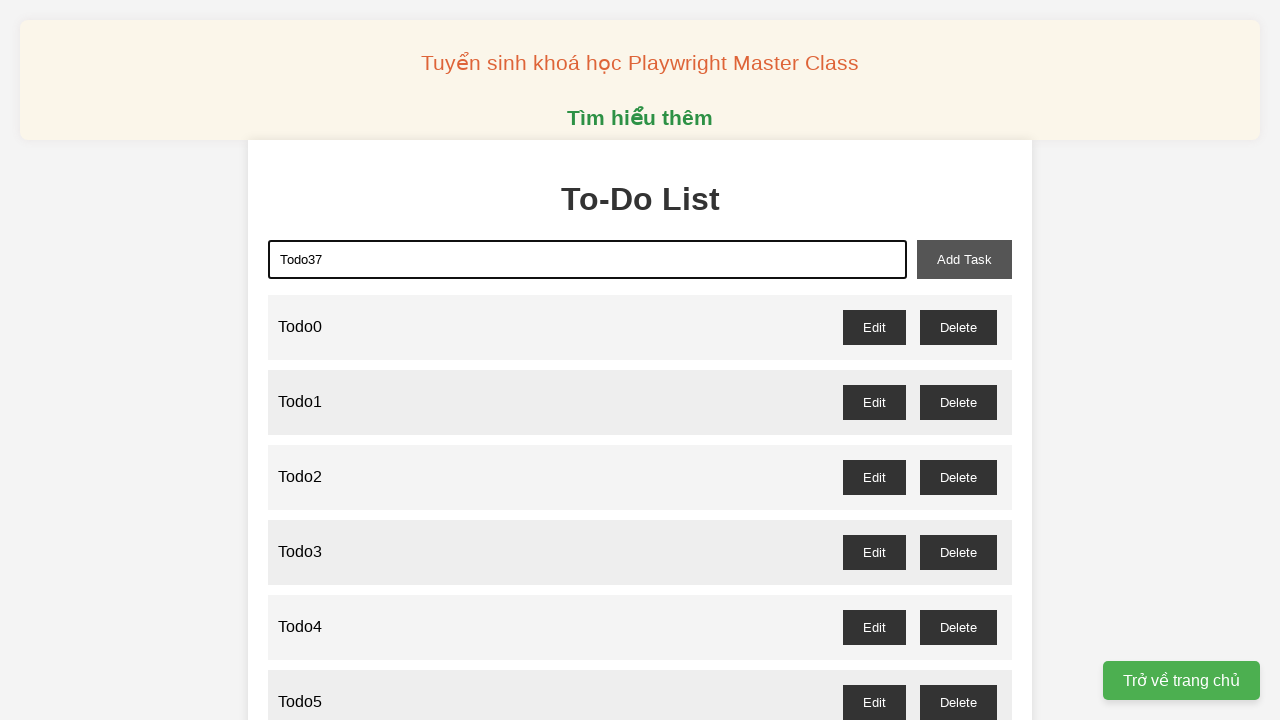

Clicked add task button for Todo37 at (964, 259) on xpath=//button[@id='add-task']
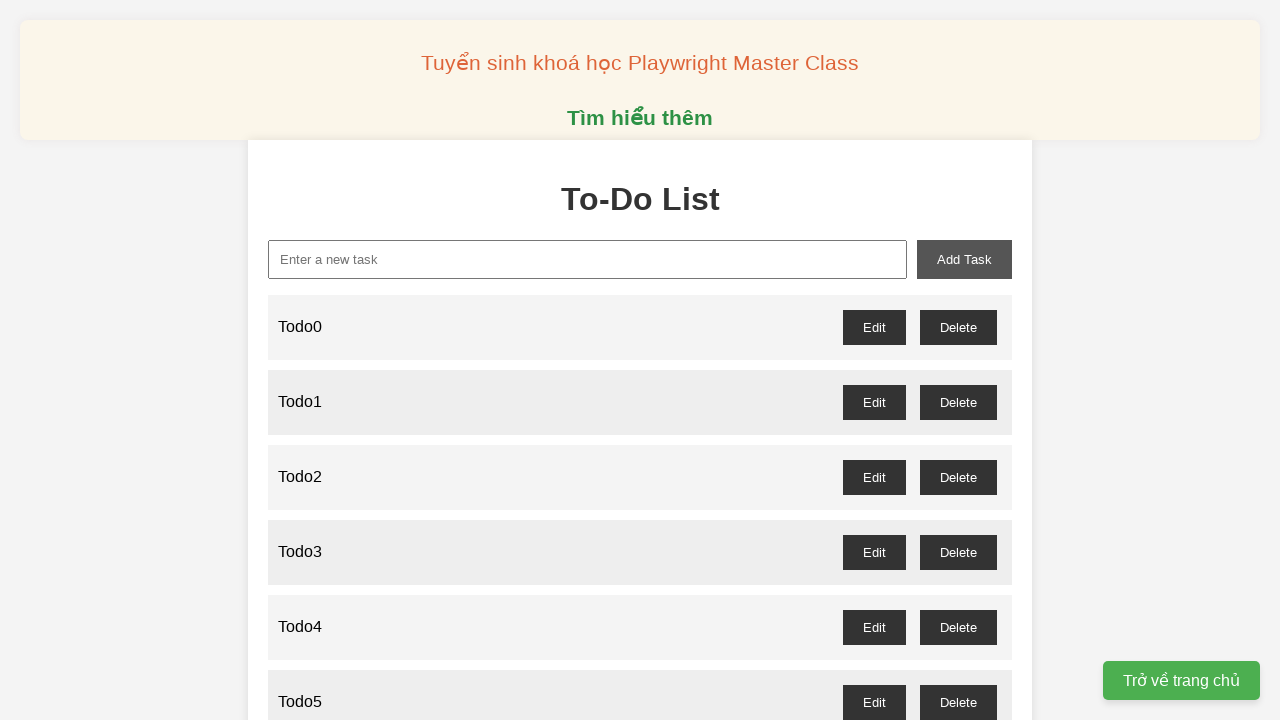

Filled task input field with 'Todo38' on xpath=//input[@id='new-task']
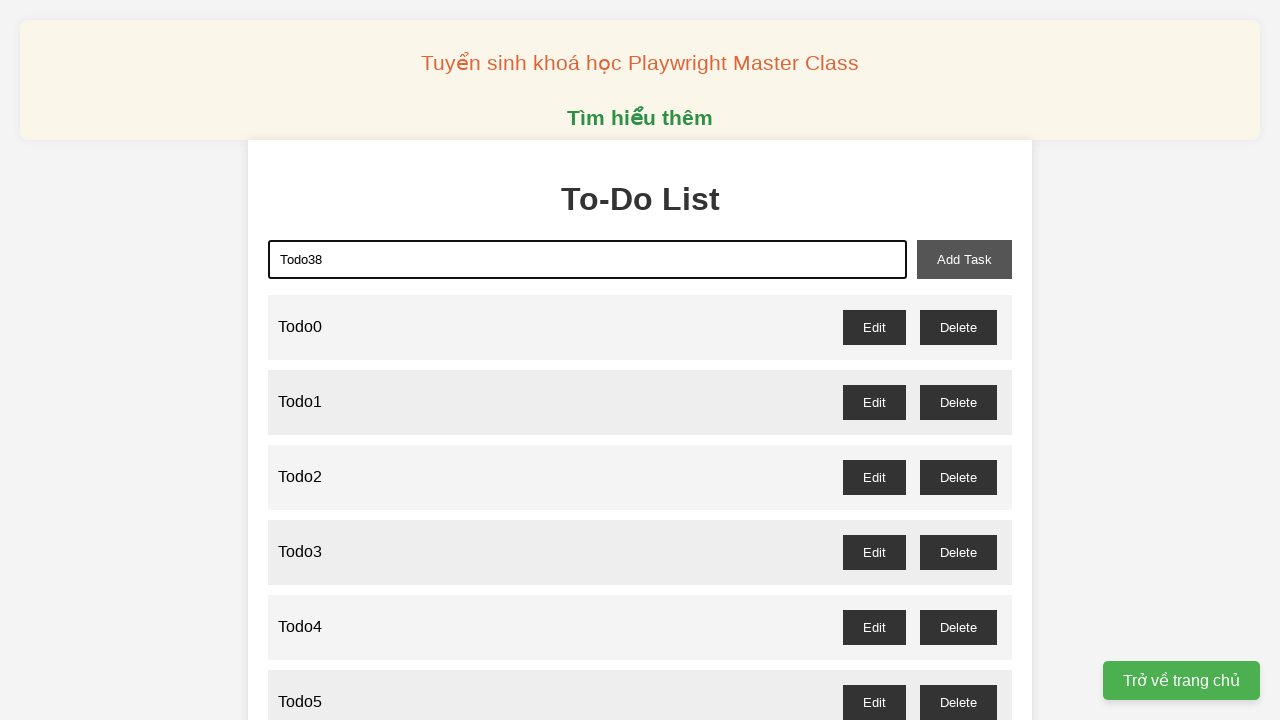

Clicked add task button for Todo38 at (964, 259) on xpath=//button[@id='add-task']
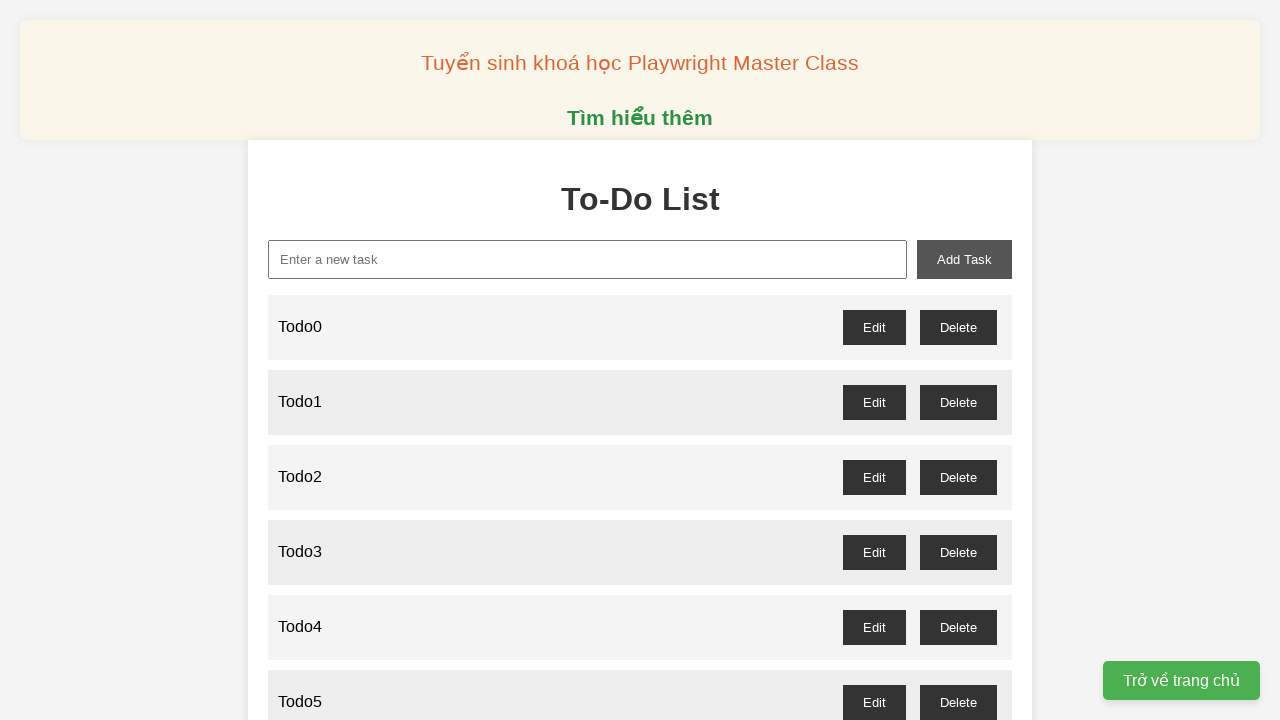

Filled task input field with 'Todo39' on xpath=//input[@id='new-task']
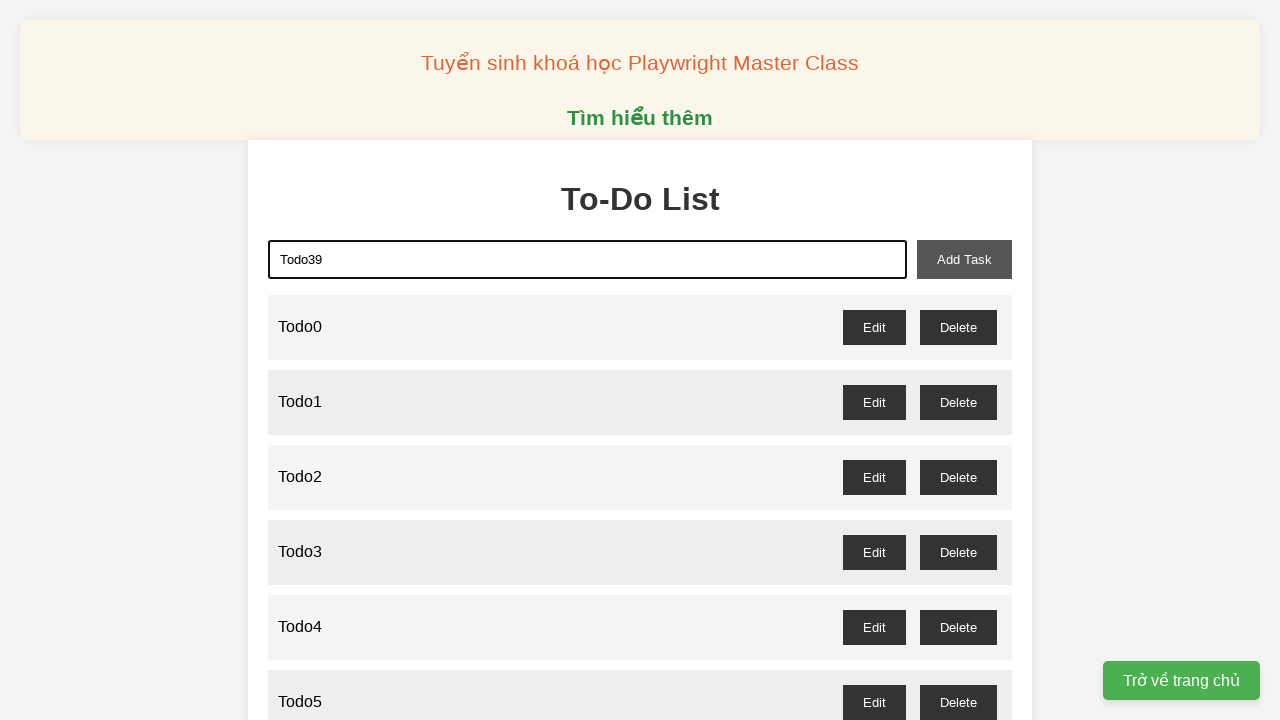

Clicked add task button for Todo39 at (964, 259) on xpath=//button[@id='add-task']
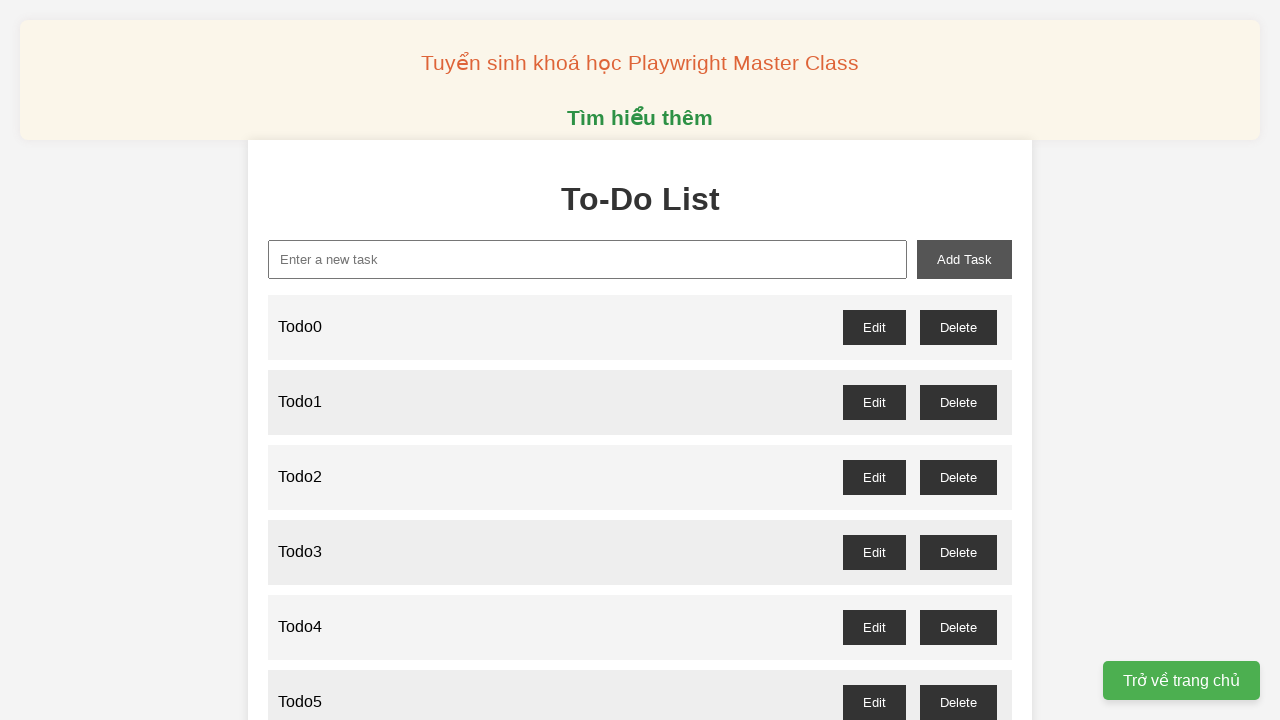

Filled task input field with 'Todo40' on xpath=//input[@id='new-task']
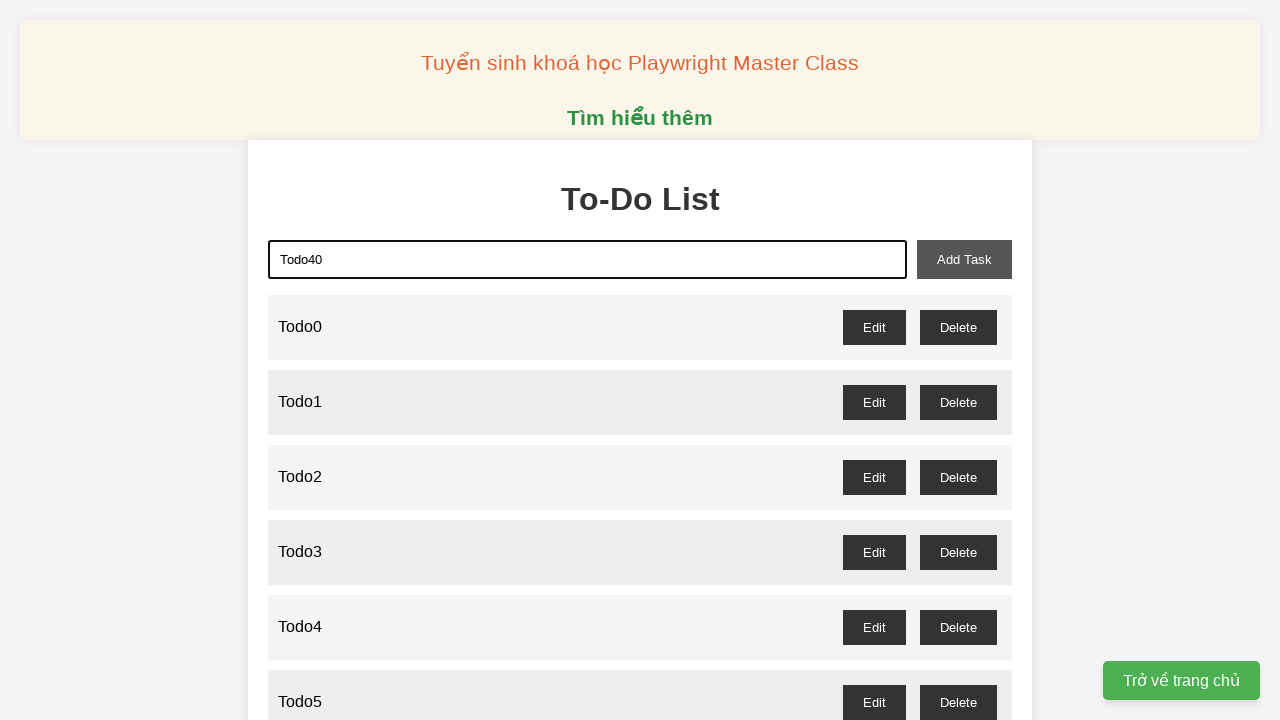

Clicked add task button for Todo40 at (964, 259) on xpath=//button[@id='add-task']
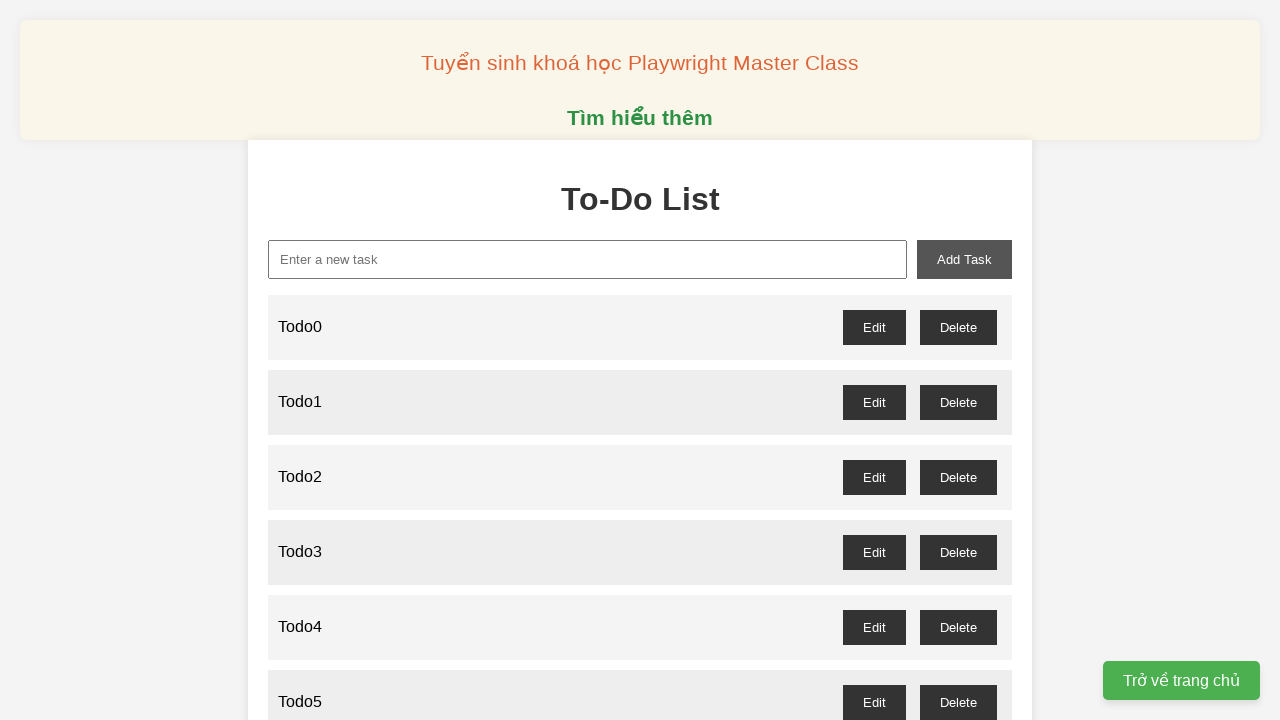

Filled task input field with 'Todo41' on xpath=//input[@id='new-task']
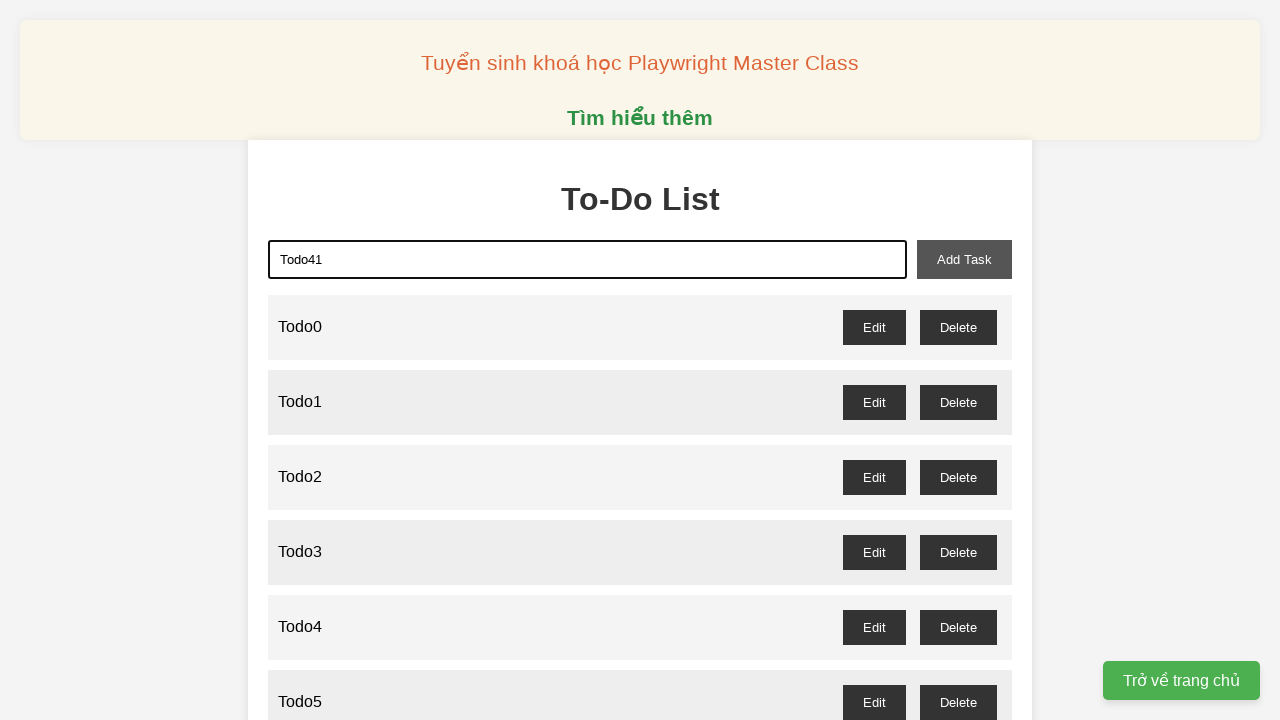

Clicked add task button for Todo41 at (964, 259) on xpath=//button[@id='add-task']
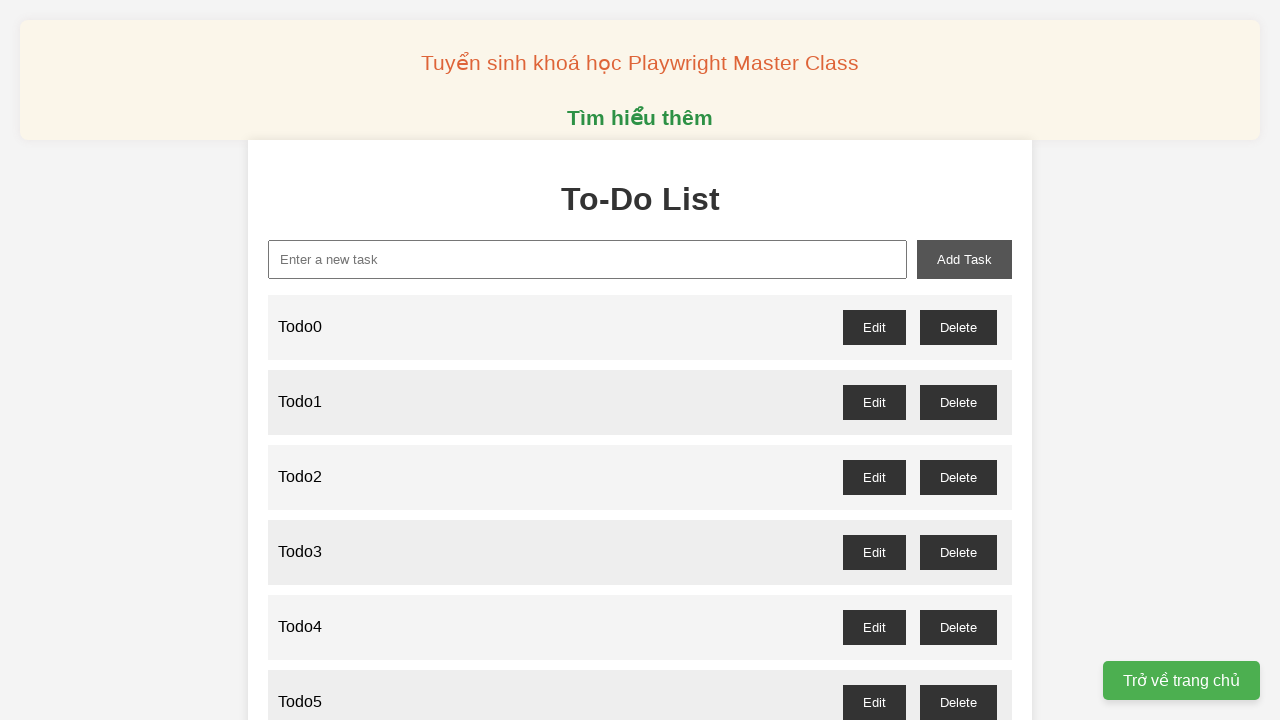

Filled task input field with 'Todo42' on xpath=//input[@id='new-task']
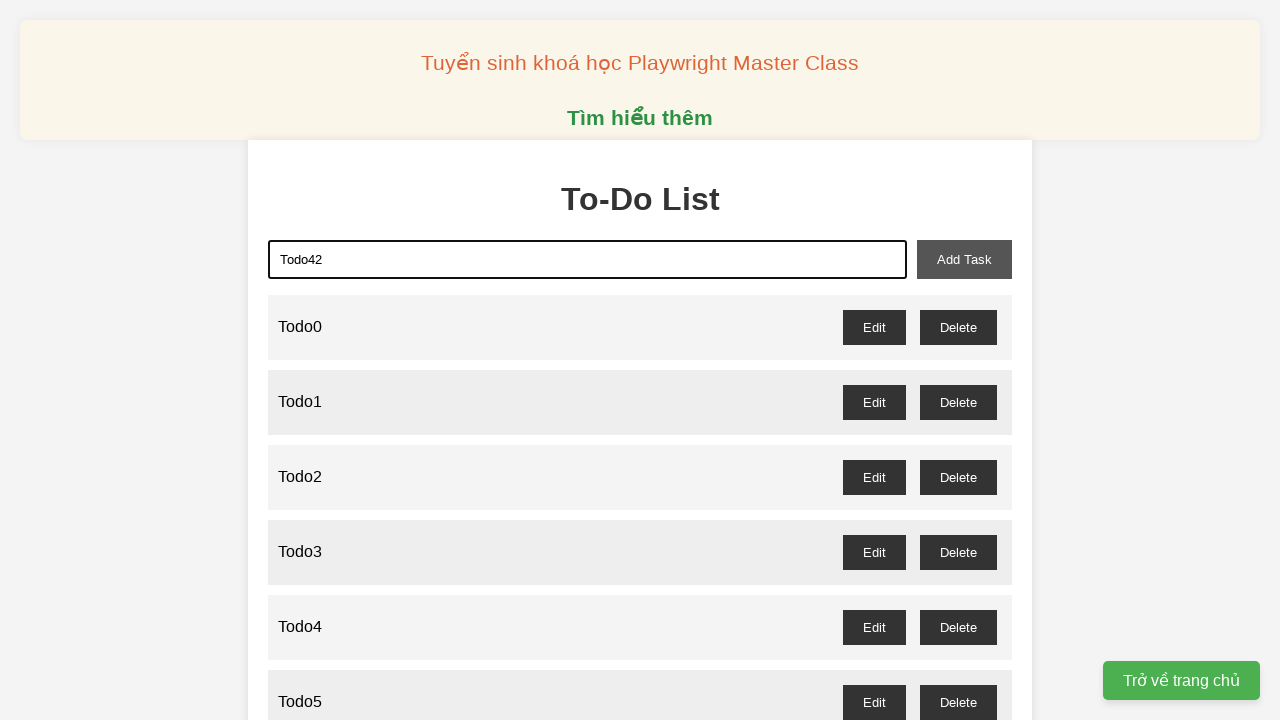

Clicked add task button for Todo42 at (964, 259) on xpath=//button[@id='add-task']
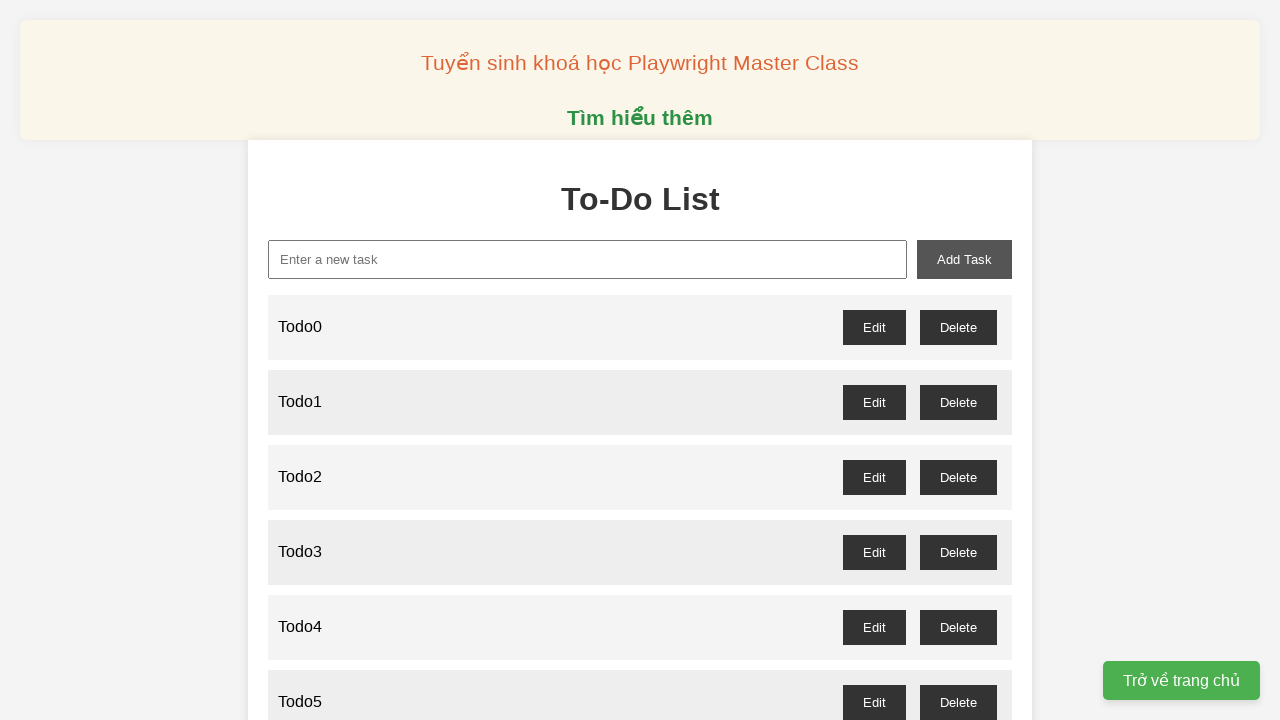

Filled task input field with 'Todo43' on xpath=//input[@id='new-task']
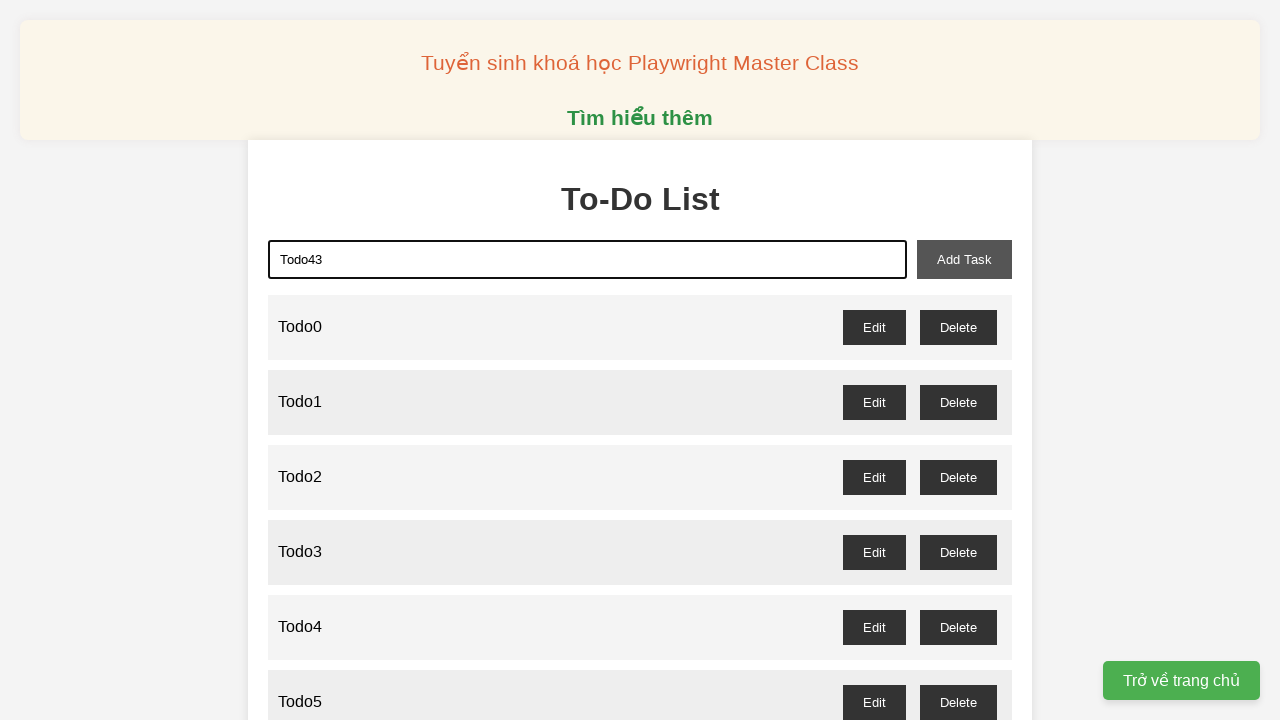

Clicked add task button for Todo43 at (964, 259) on xpath=//button[@id='add-task']
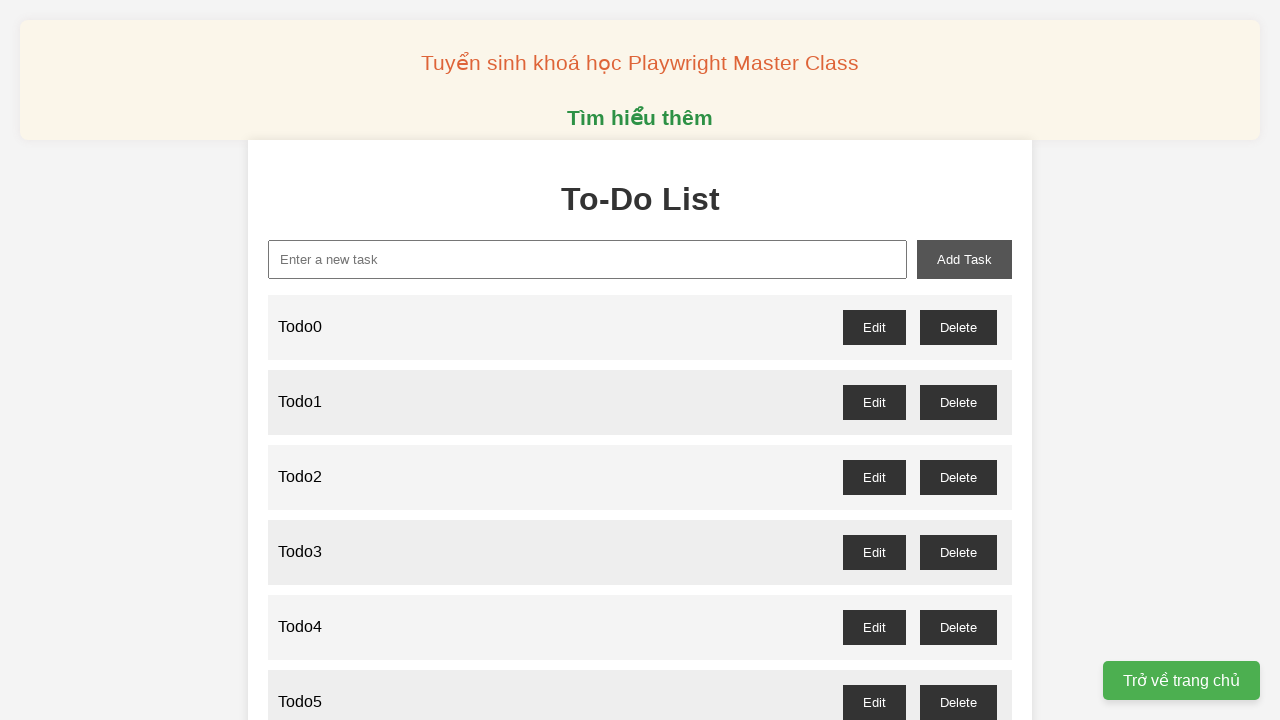

Filled task input field with 'Todo44' on xpath=//input[@id='new-task']
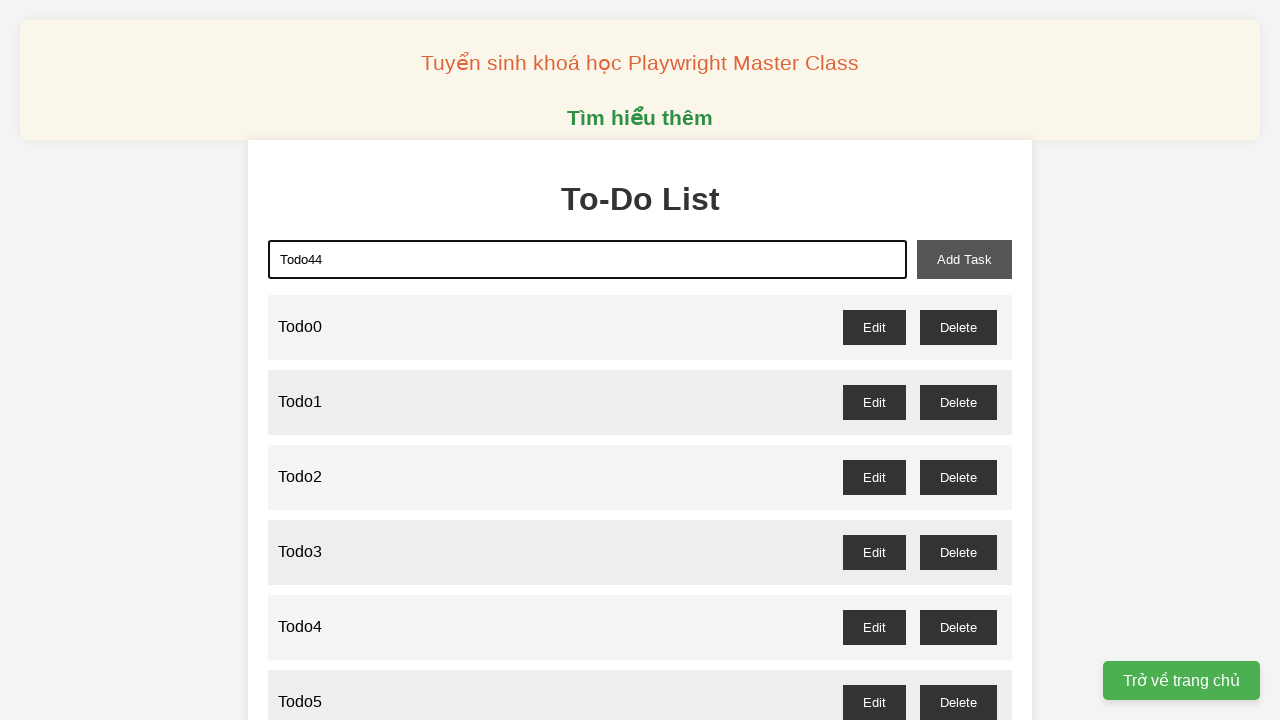

Clicked add task button for Todo44 at (964, 259) on xpath=//button[@id='add-task']
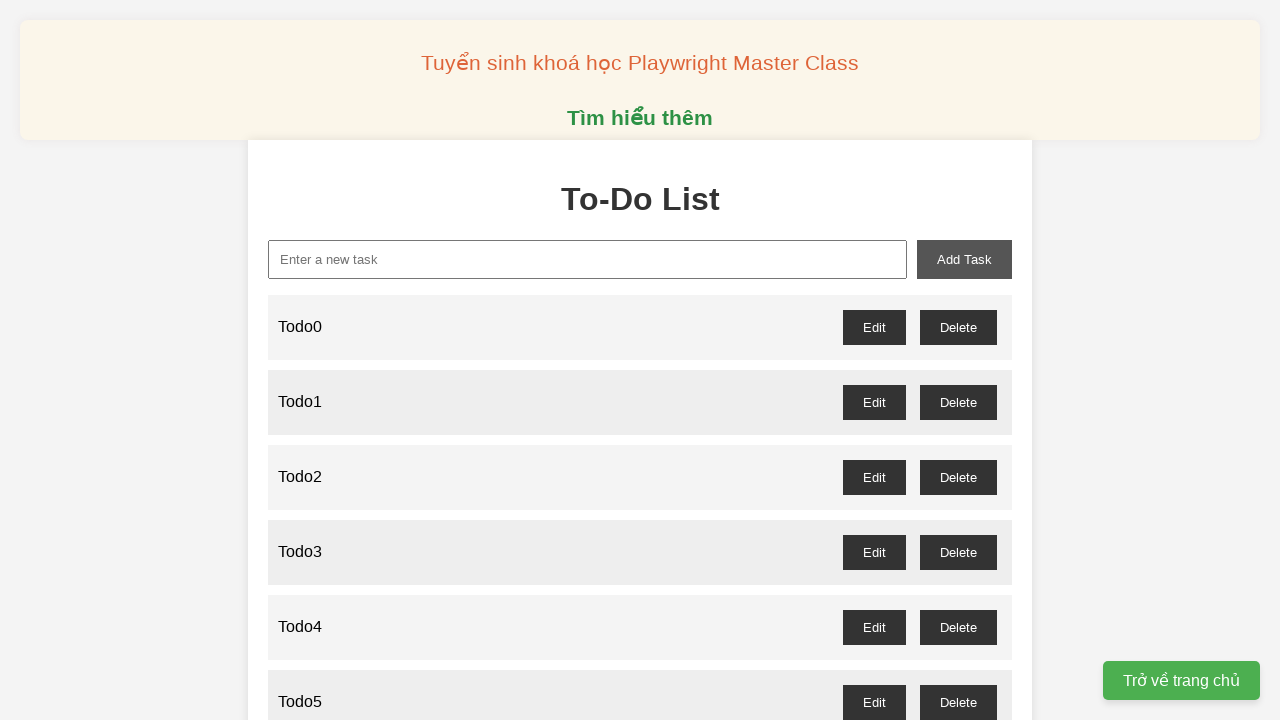

Filled task input field with 'Todo45' on xpath=//input[@id='new-task']
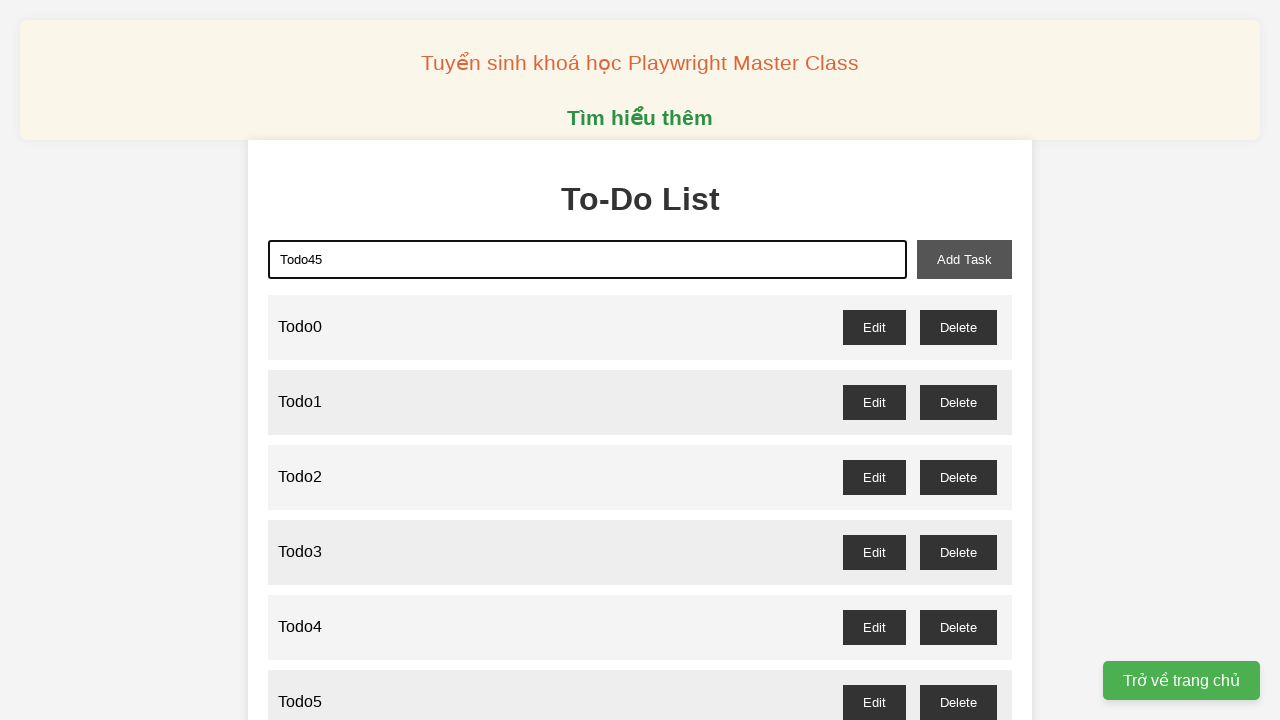

Clicked add task button for Todo45 at (964, 259) on xpath=//button[@id='add-task']
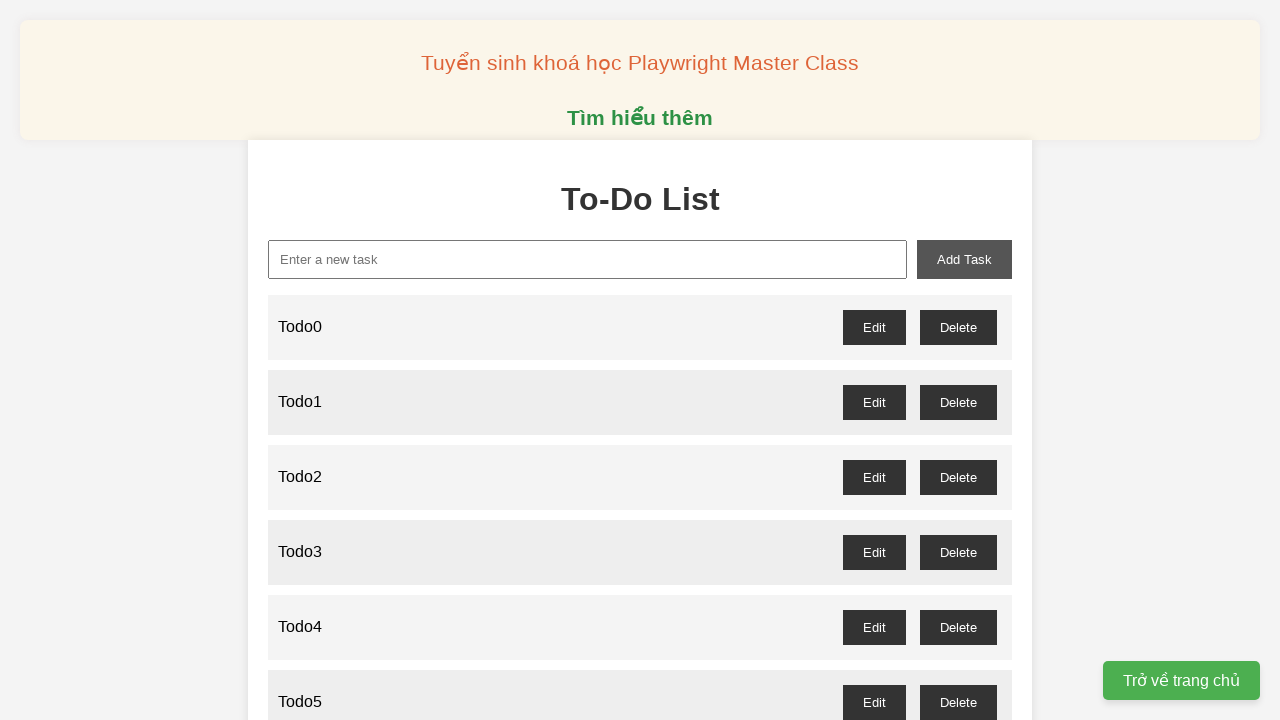

Filled task input field with 'Todo46' on xpath=//input[@id='new-task']
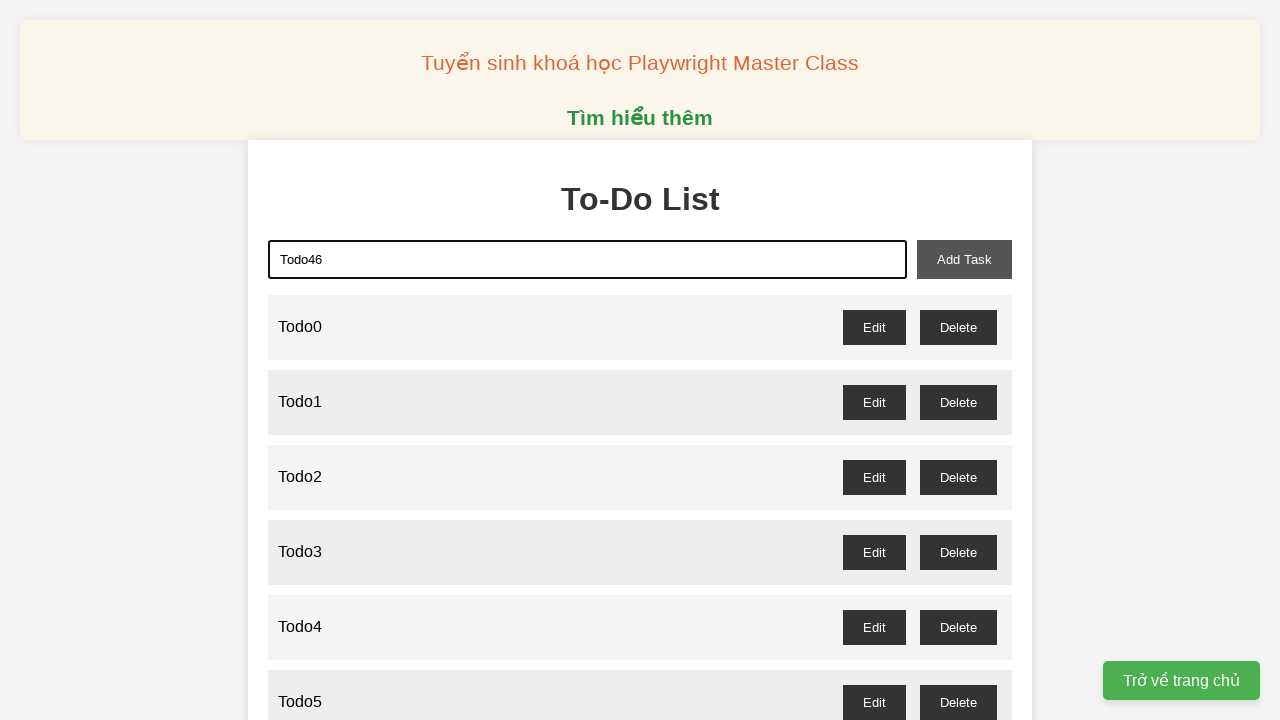

Clicked add task button for Todo46 at (964, 259) on xpath=//button[@id='add-task']
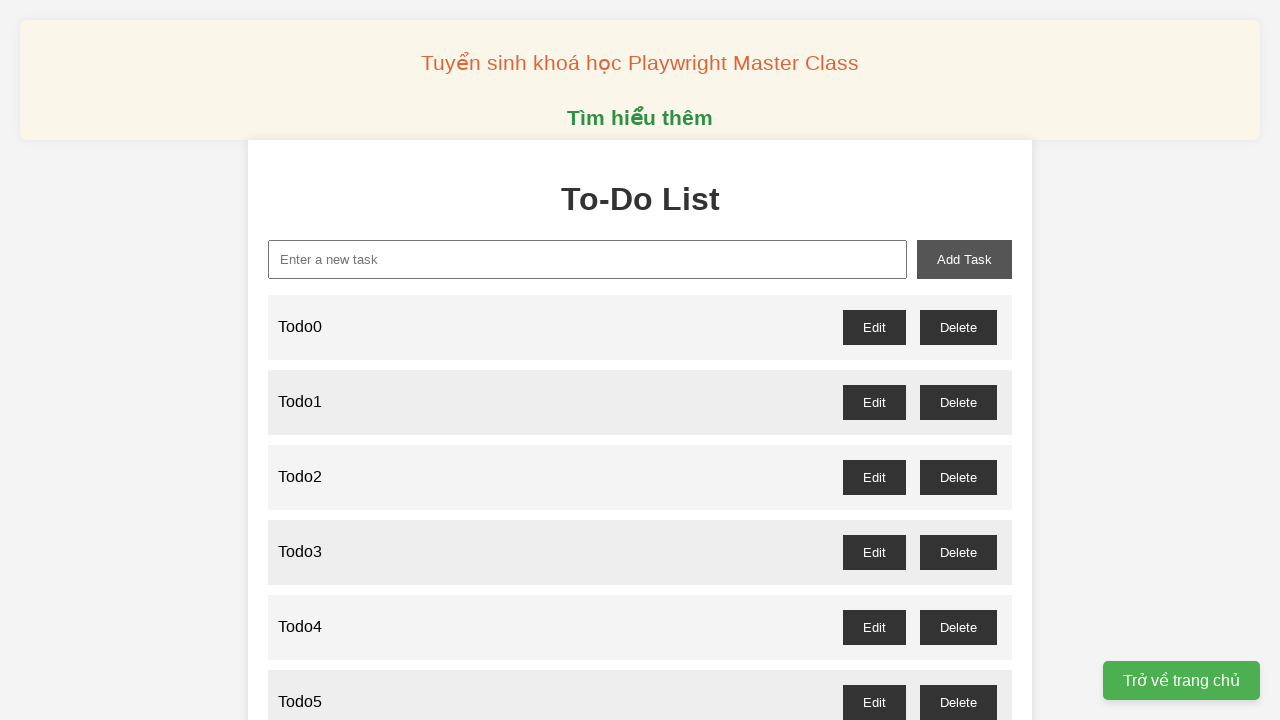

Filled task input field with 'Todo47' on xpath=//input[@id='new-task']
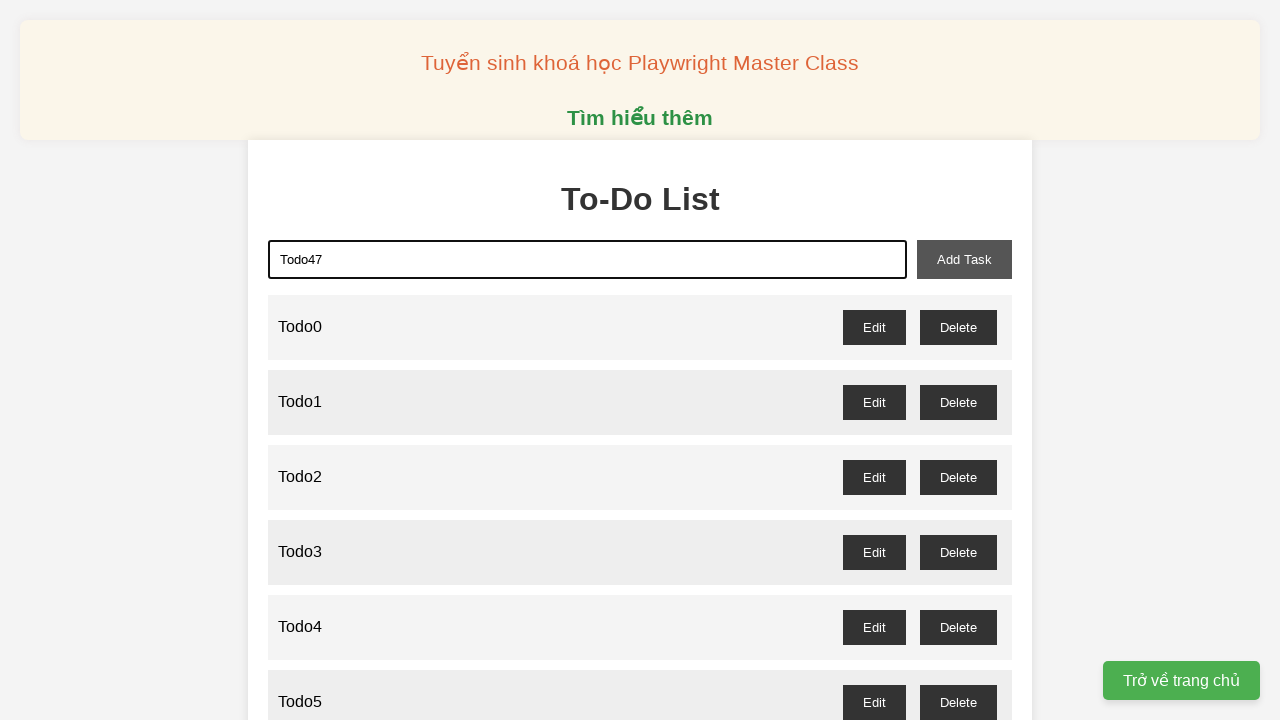

Clicked add task button for Todo47 at (964, 259) on xpath=//button[@id='add-task']
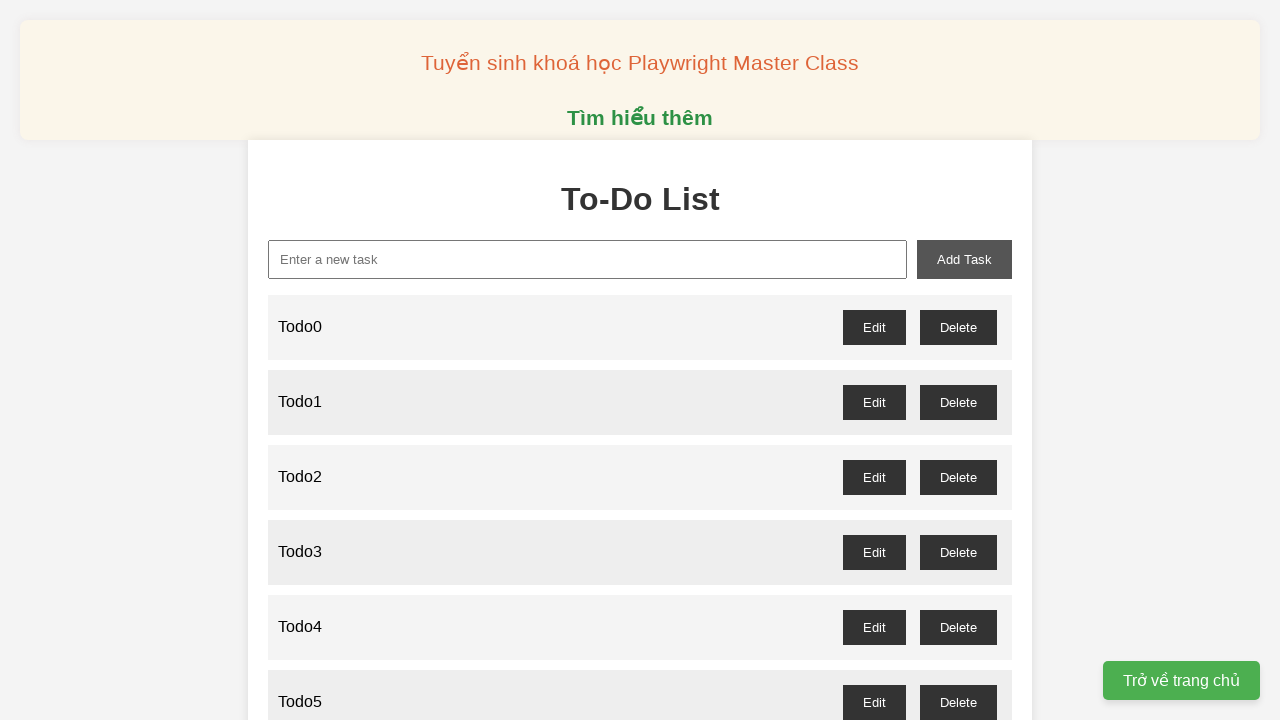

Filled task input field with 'Todo48' on xpath=//input[@id='new-task']
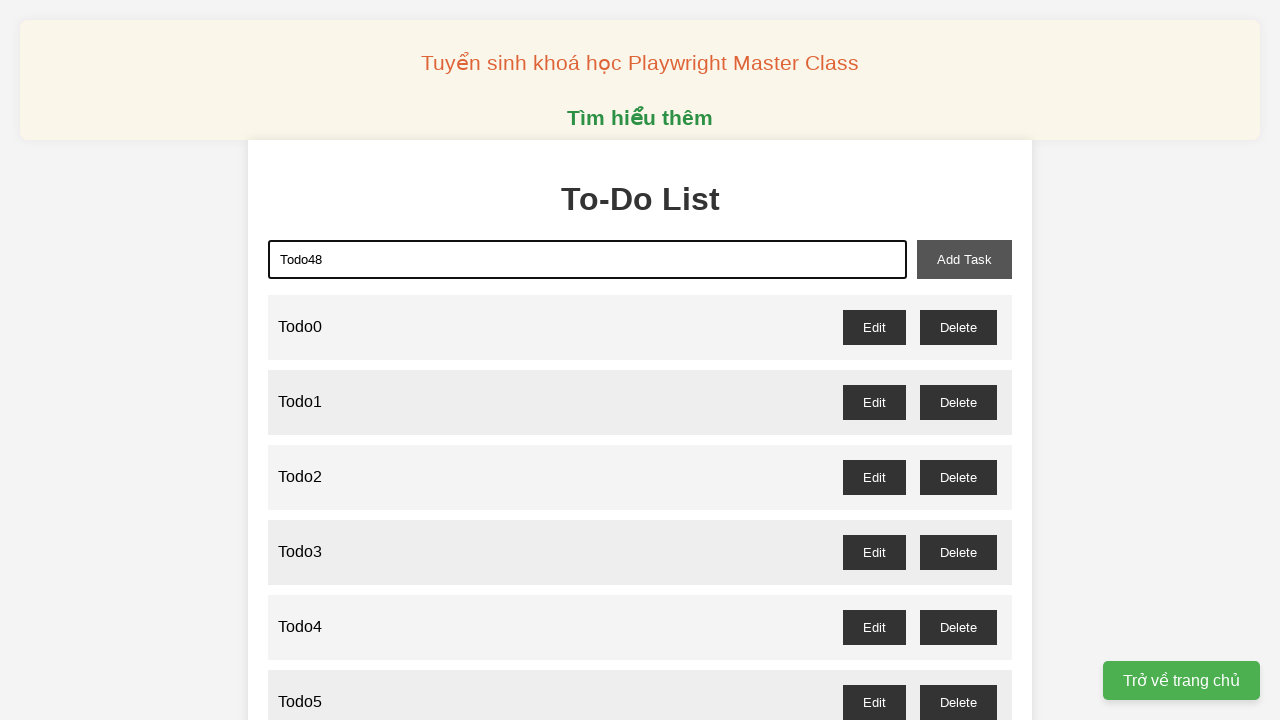

Clicked add task button for Todo48 at (964, 259) on xpath=//button[@id='add-task']
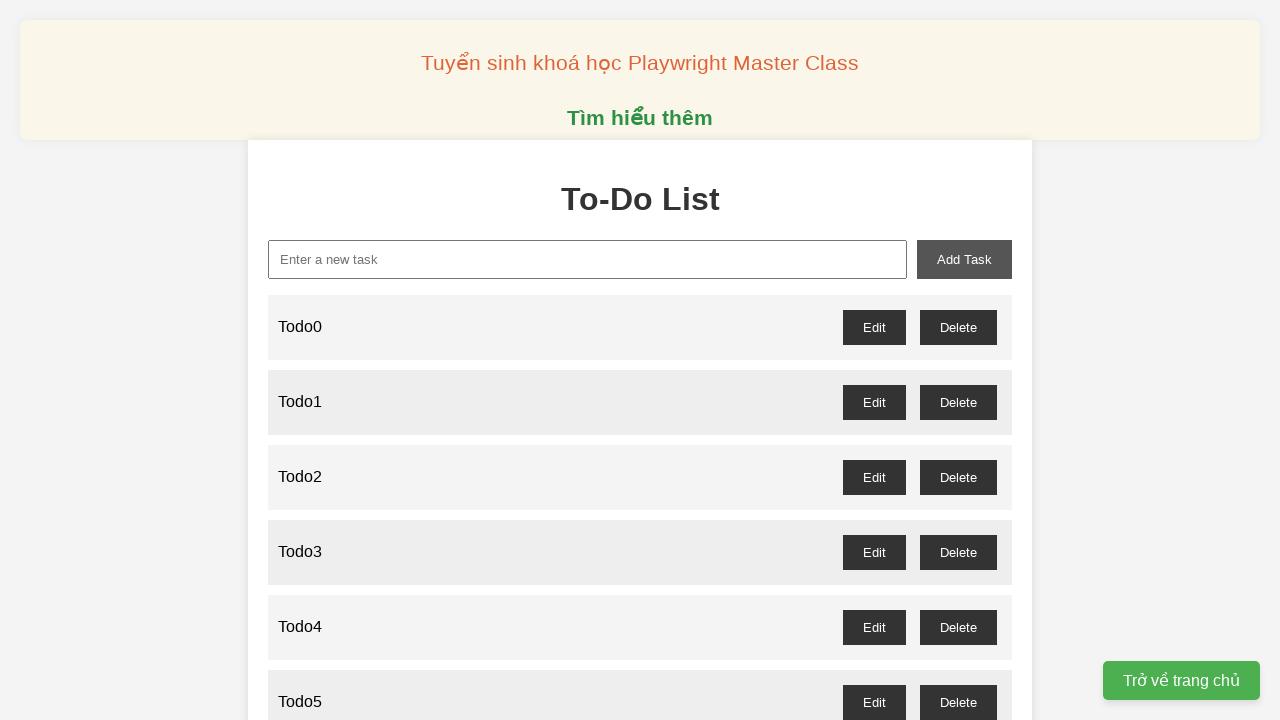

Filled task input field with 'Todo49' on xpath=//input[@id='new-task']
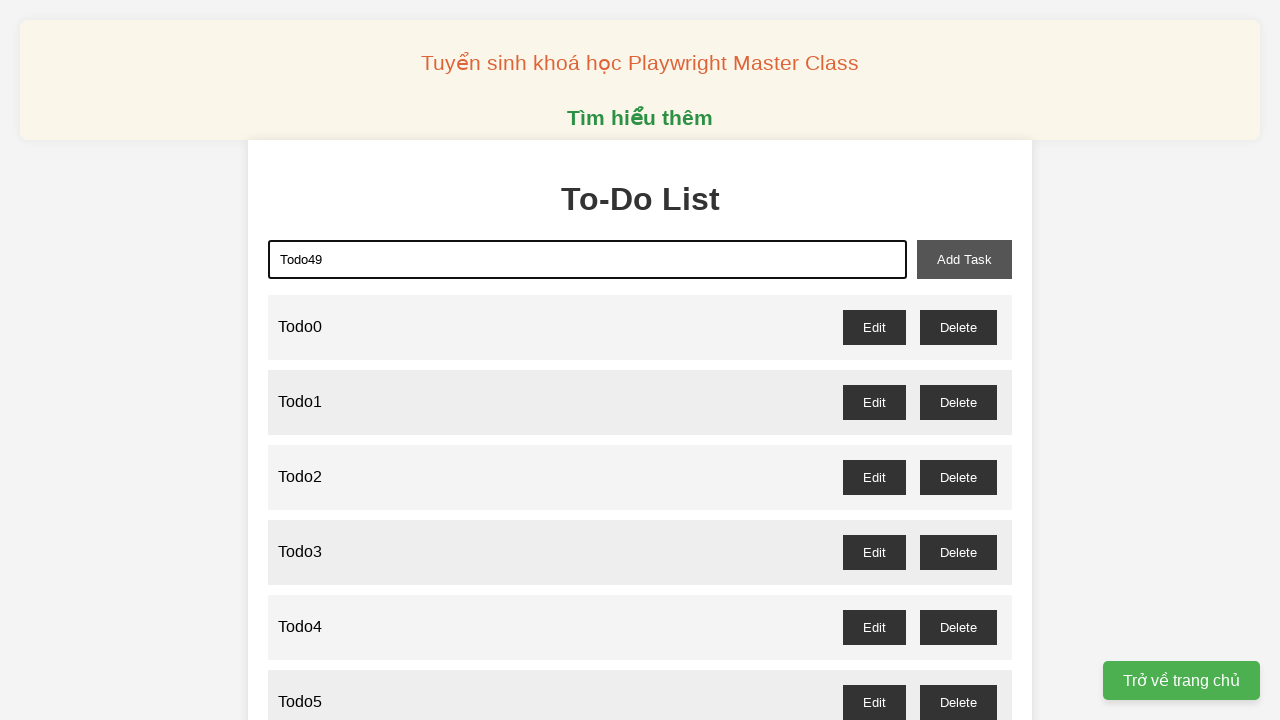

Clicked add task button for Todo49 at (964, 259) on xpath=//button[@id='add-task']
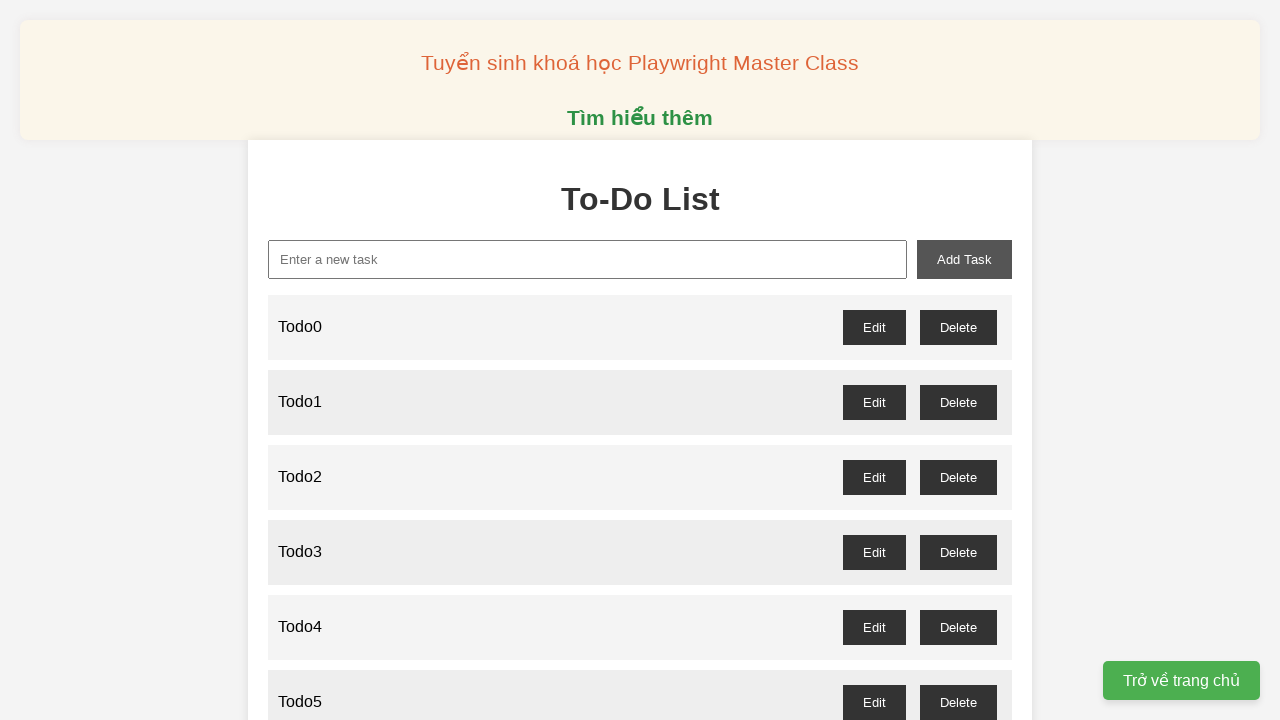

Filled task input field with 'Todo50' on xpath=//input[@id='new-task']
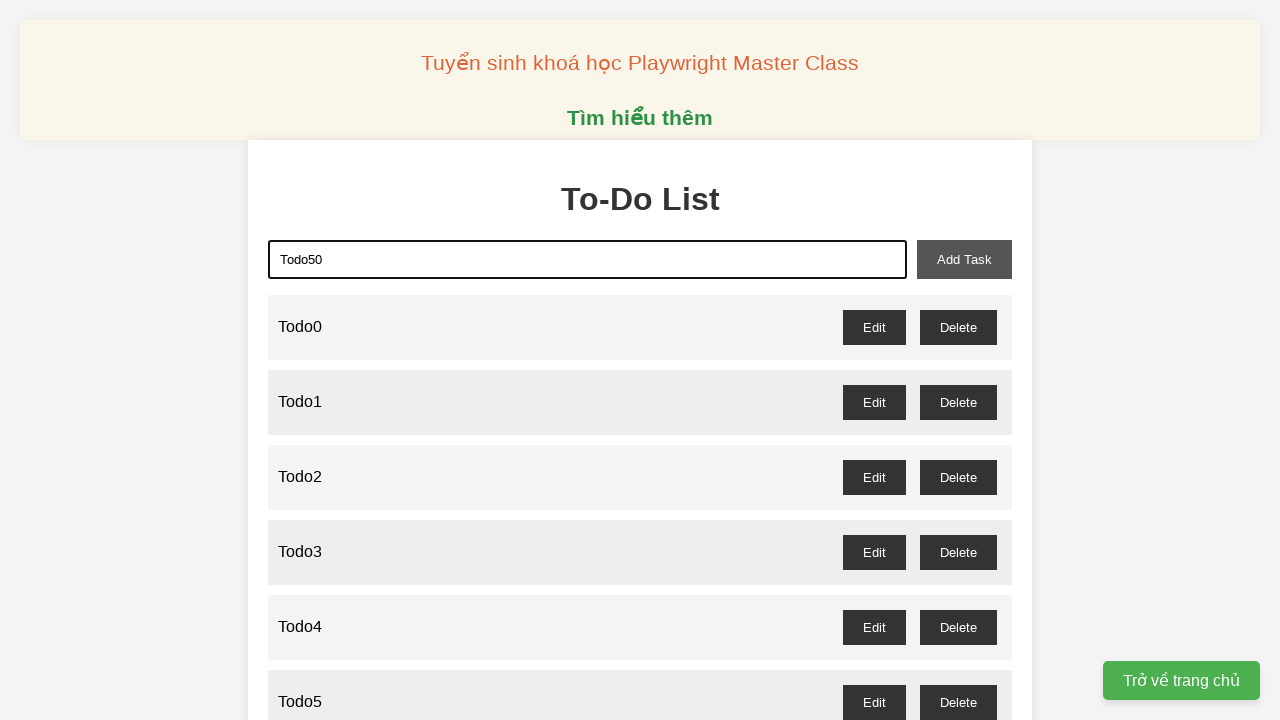

Clicked add task button for Todo50 at (964, 259) on xpath=//button[@id='add-task']
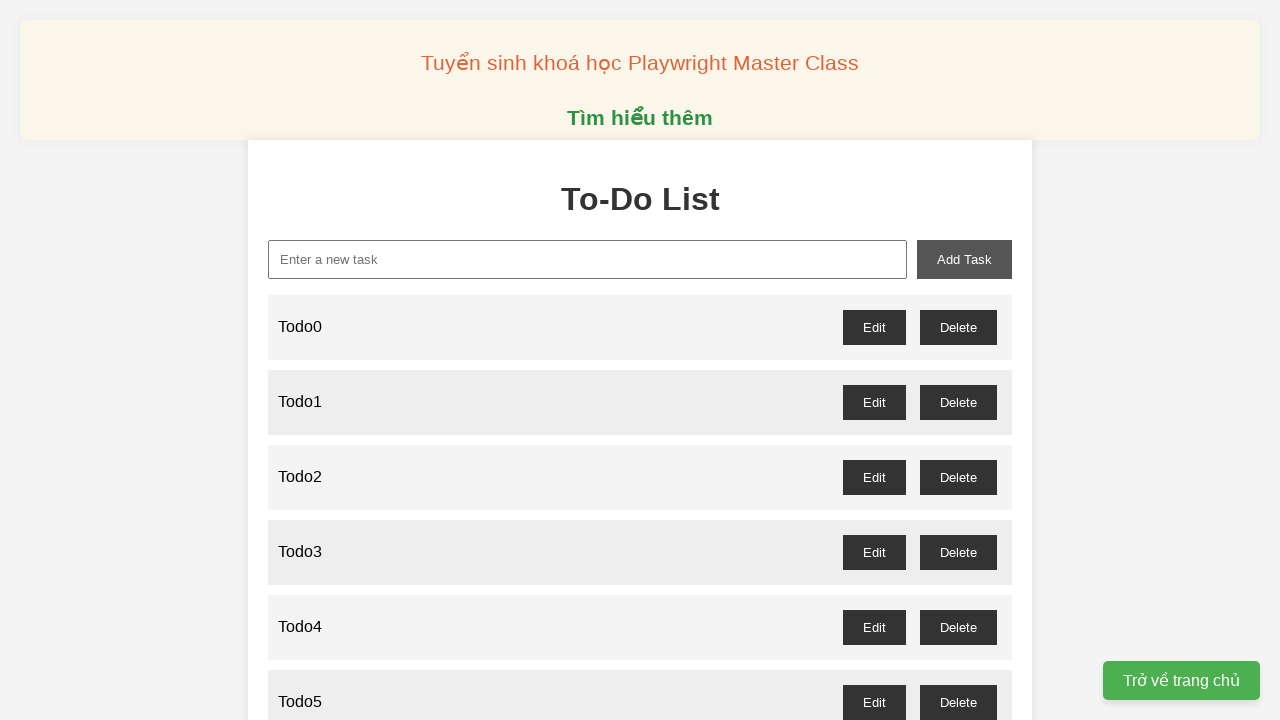

Filled task input field with 'Todo51' on xpath=//input[@id='new-task']
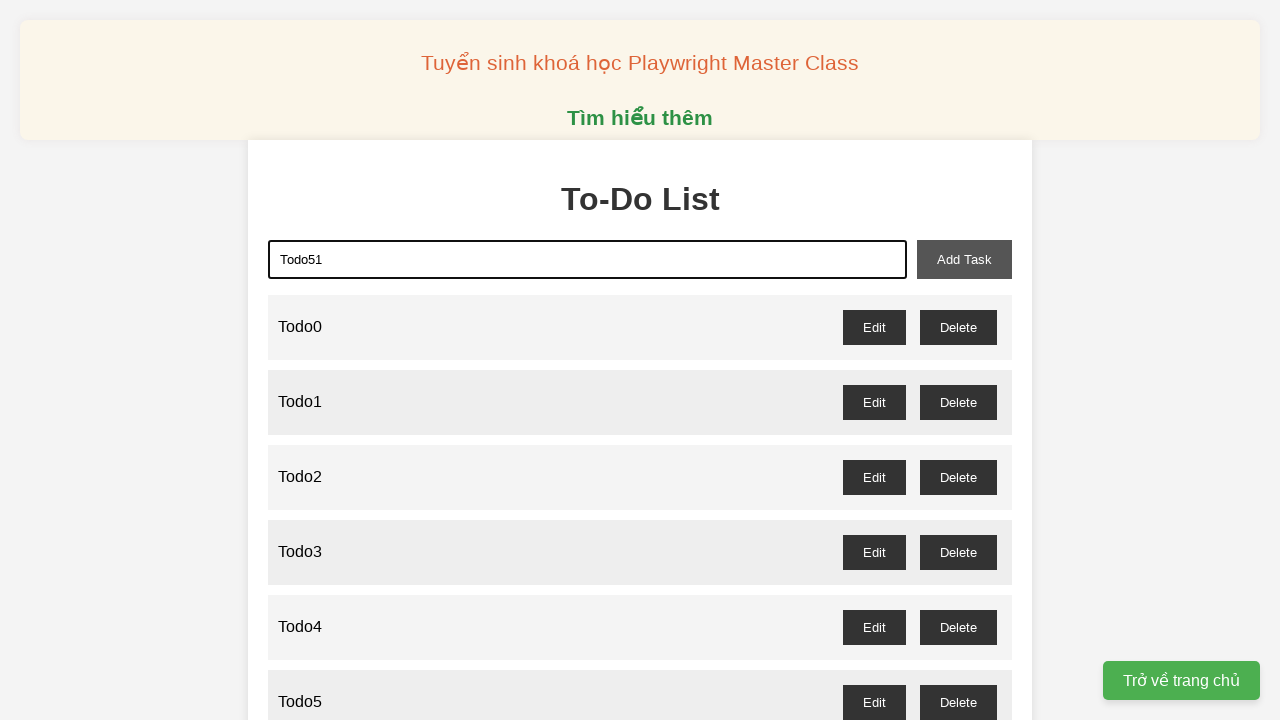

Clicked add task button for Todo51 at (964, 259) on xpath=//button[@id='add-task']
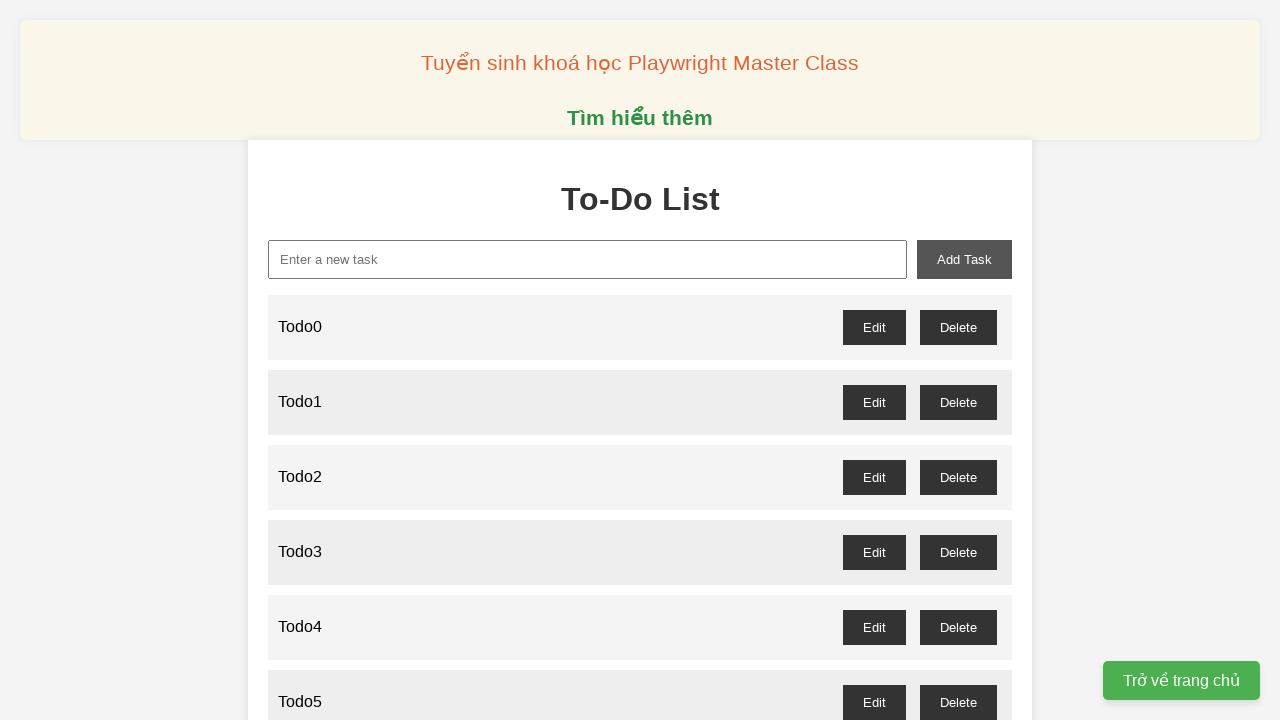

Filled task input field with 'Todo52' on xpath=//input[@id='new-task']
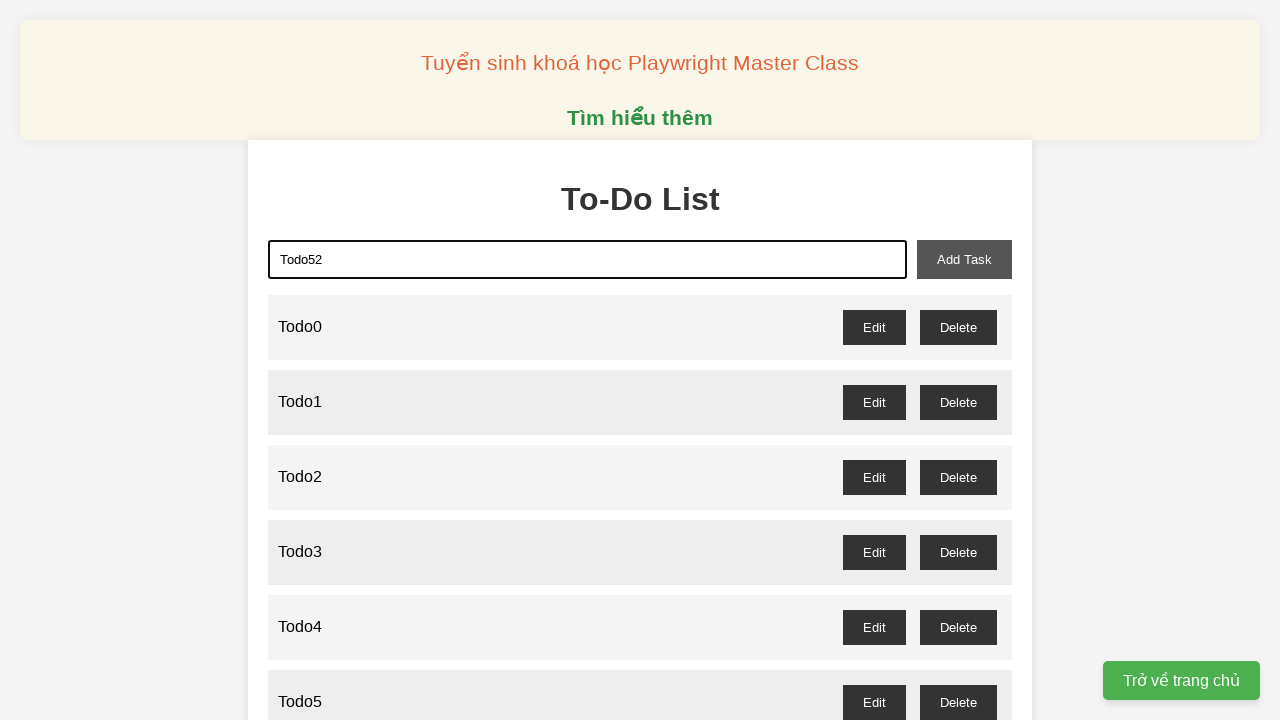

Clicked add task button for Todo52 at (964, 259) on xpath=//button[@id='add-task']
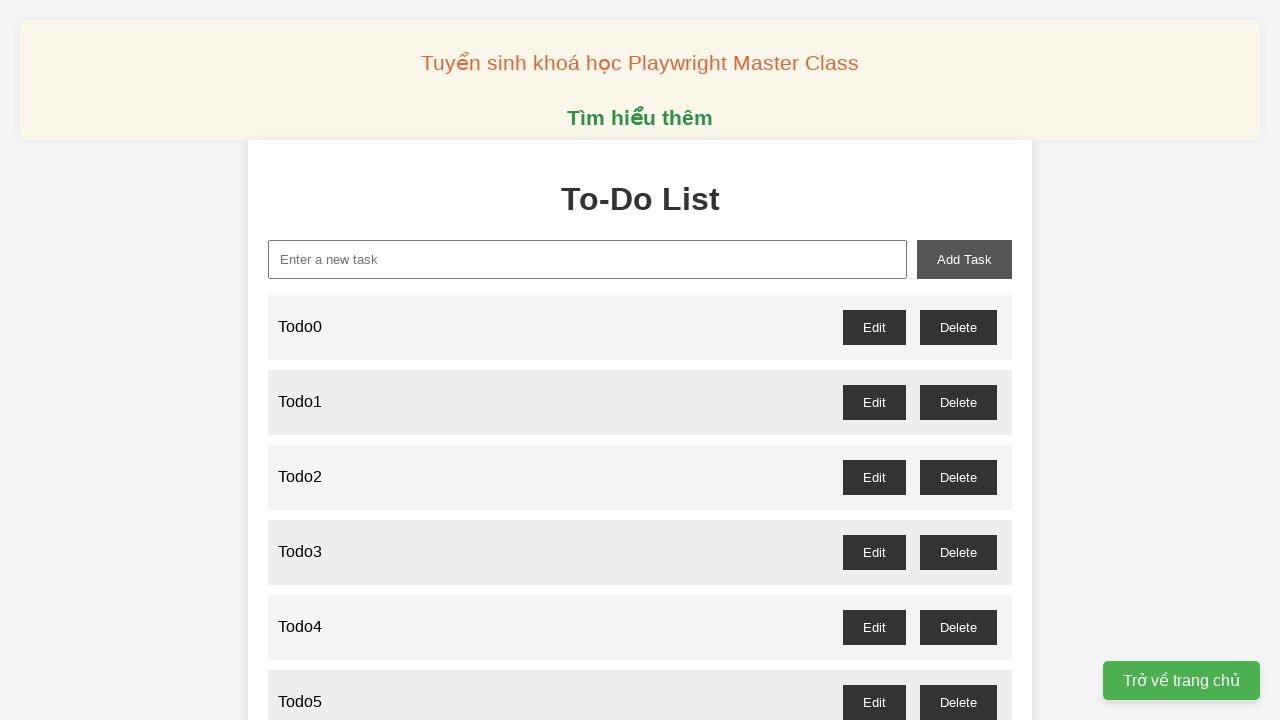

Filled task input field with 'Todo53' on xpath=//input[@id='new-task']
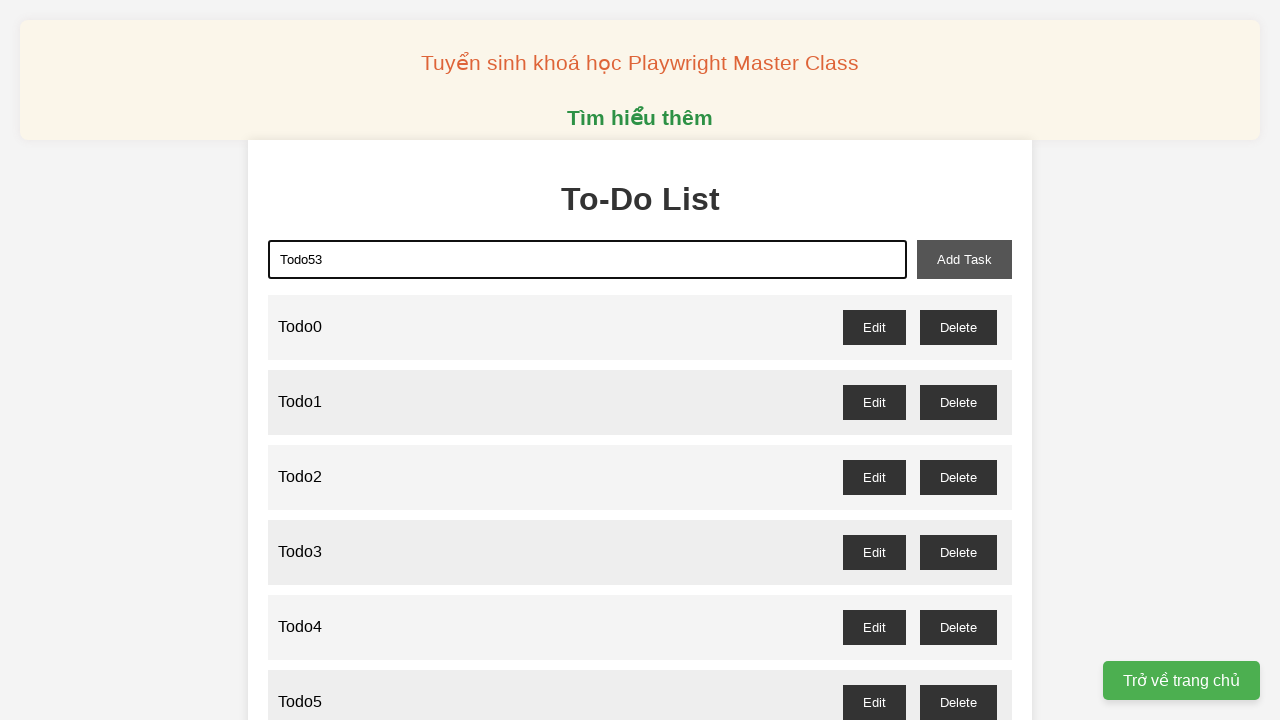

Clicked add task button for Todo53 at (964, 259) on xpath=//button[@id='add-task']
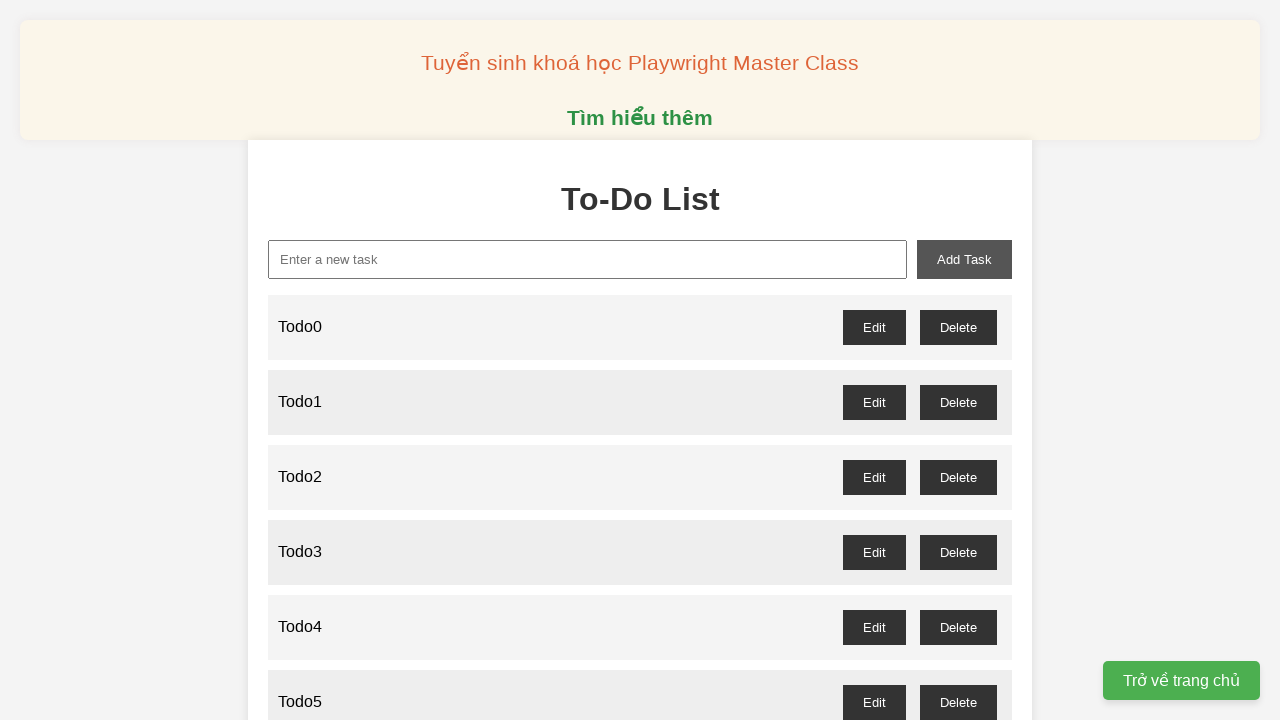

Filled task input field with 'Todo54' on xpath=//input[@id='new-task']
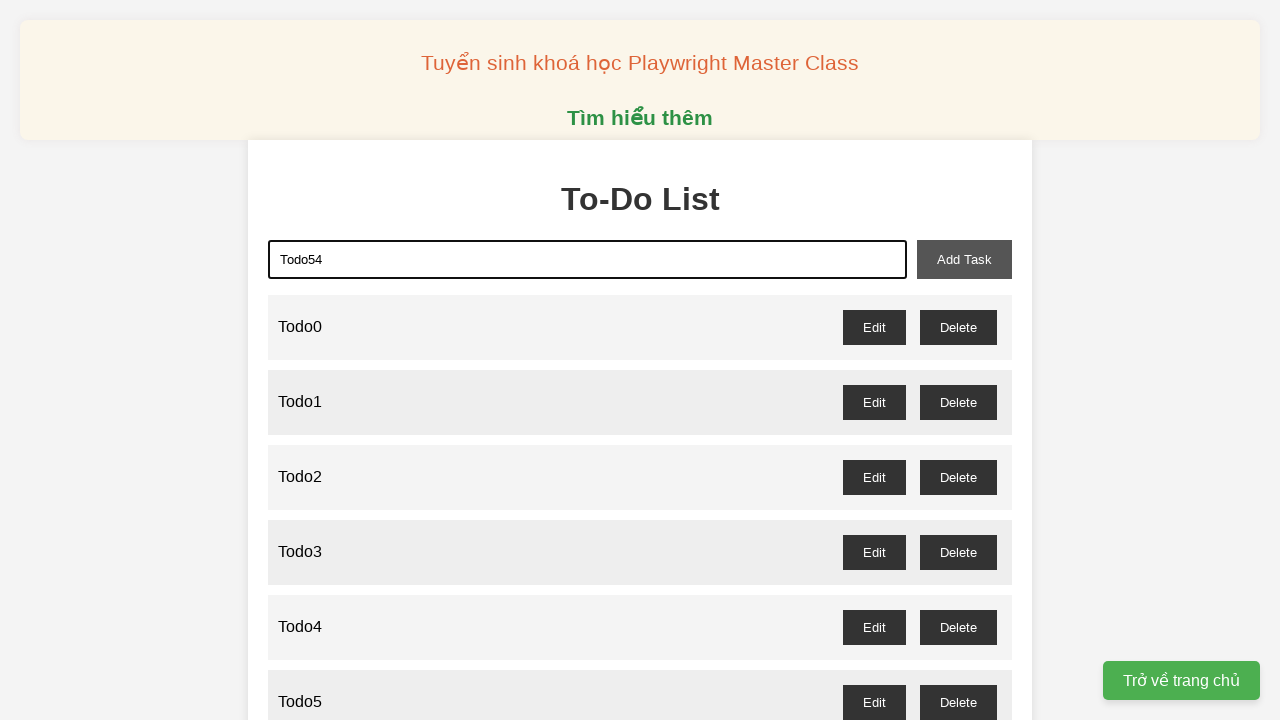

Clicked add task button for Todo54 at (964, 259) on xpath=//button[@id='add-task']
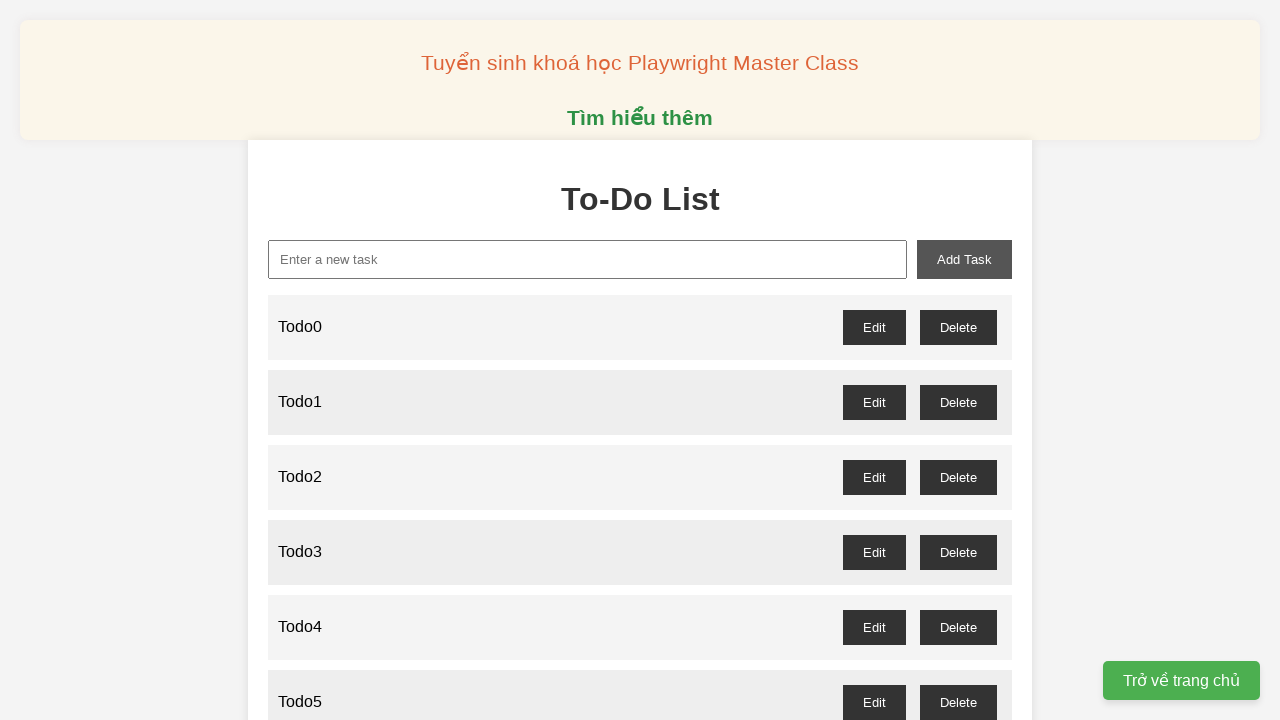

Filled task input field with 'Todo55' on xpath=//input[@id='new-task']
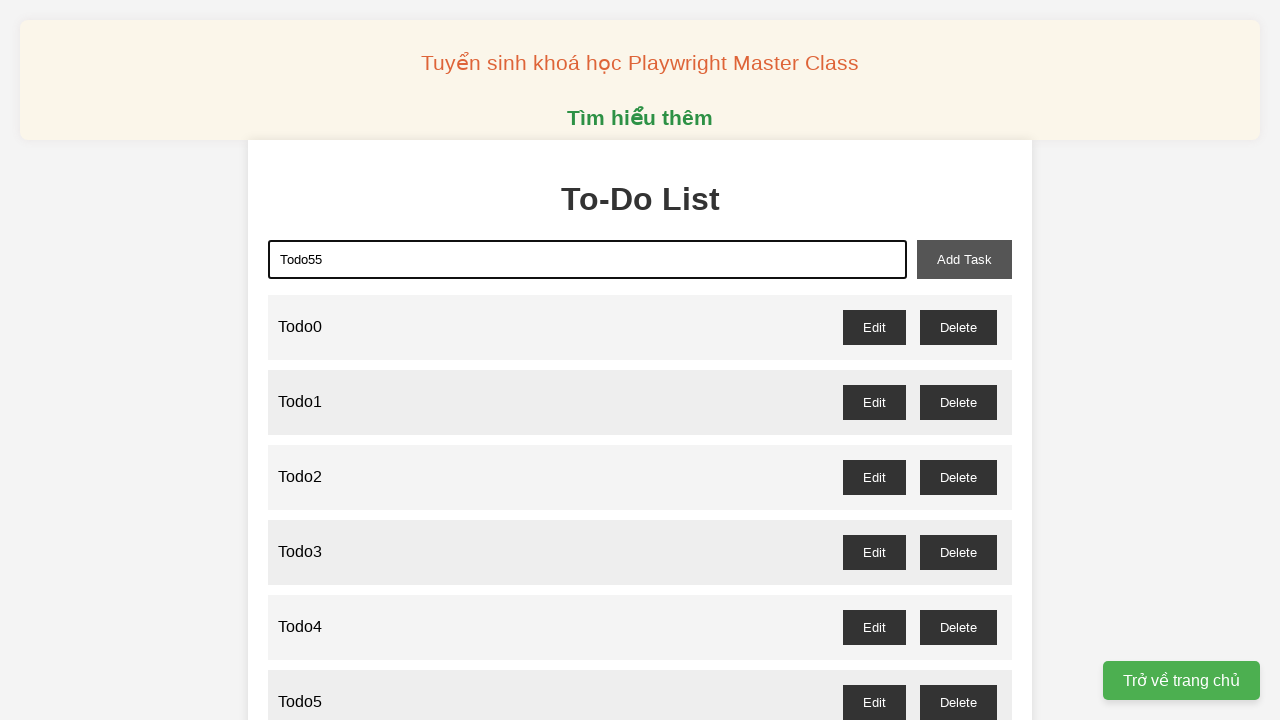

Clicked add task button for Todo55 at (964, 259) on xpath=//button[@id='add-task']
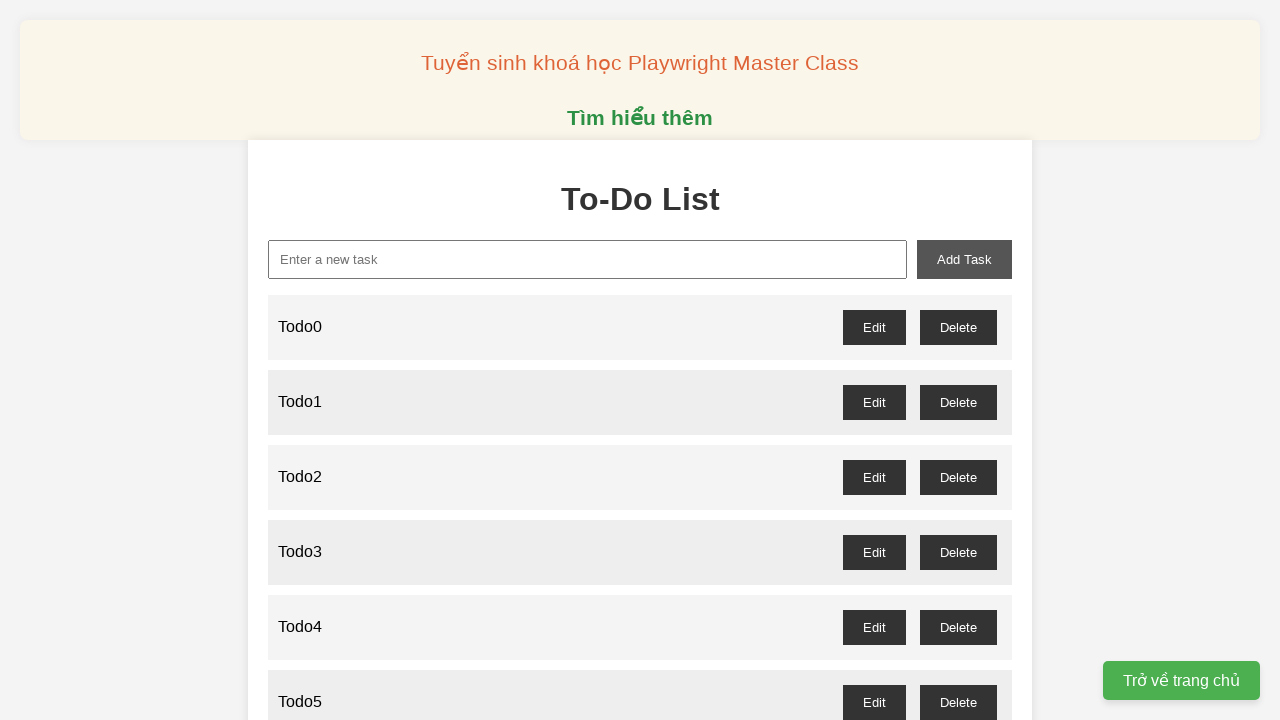

Filled task input field with 'Todo56' on xpath=//input[@id='new-task']
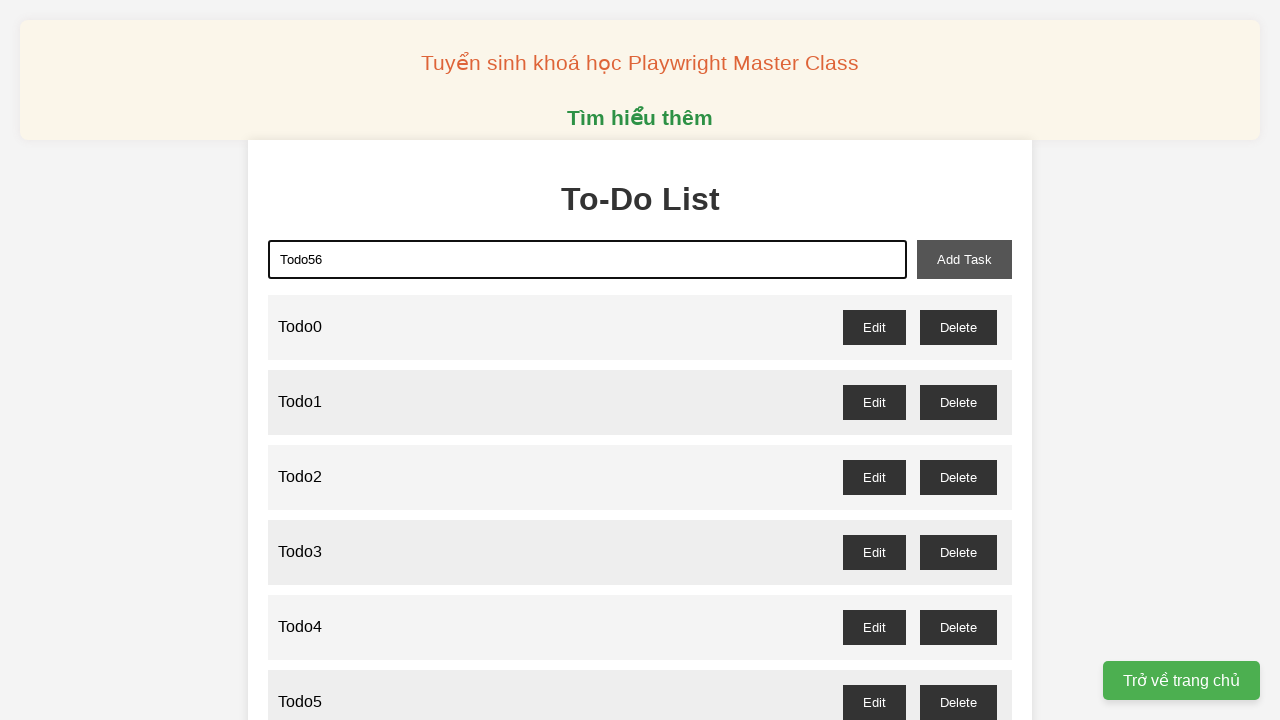

Clicked add task button for Todo56 at (964, 259) on xpath=//button[@id='add-task']
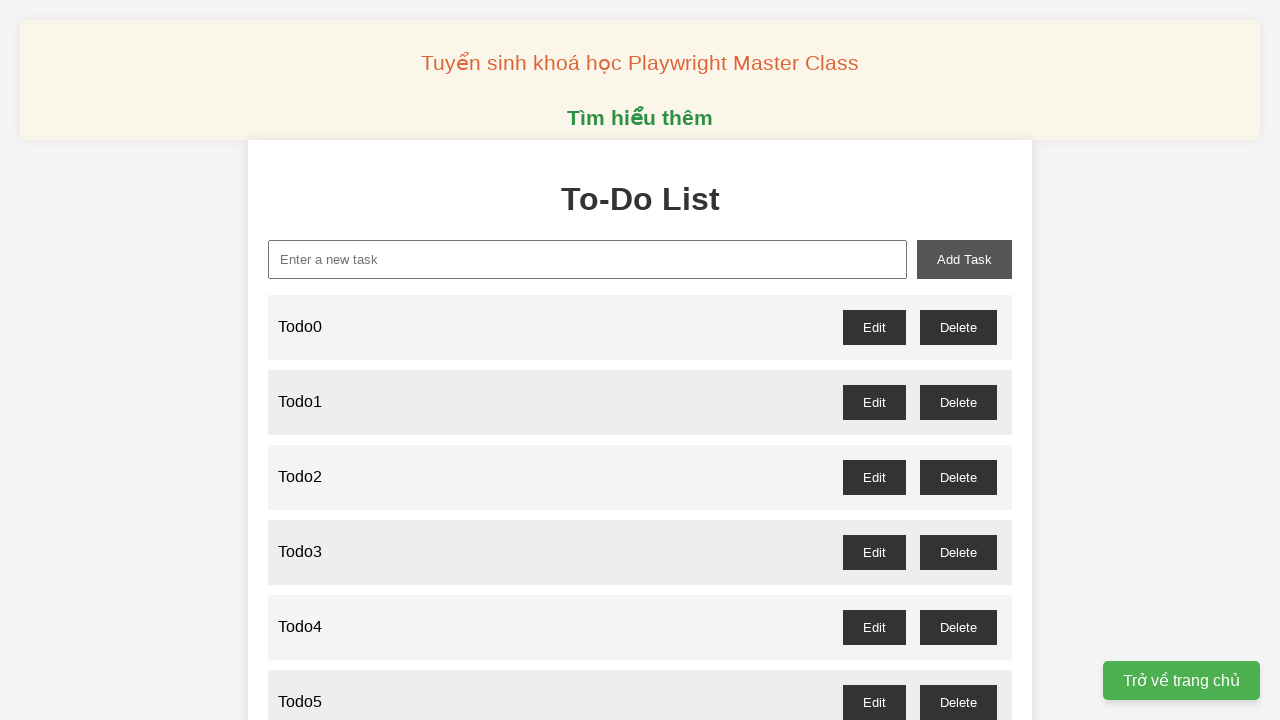

Filled task input field with 'Todo57' on xpath=//input[@id='new-task']
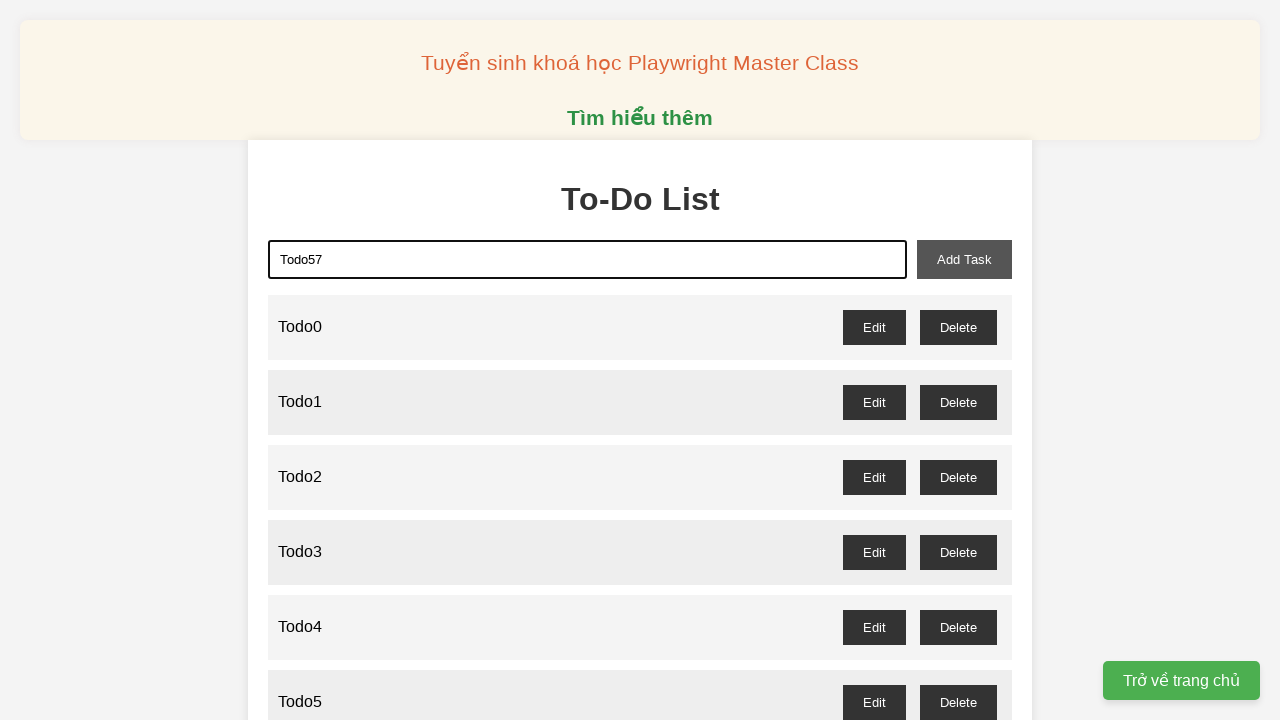

Clicked add task button for Todo57 at (964, 259) on xpath=//button[@id='add-task']
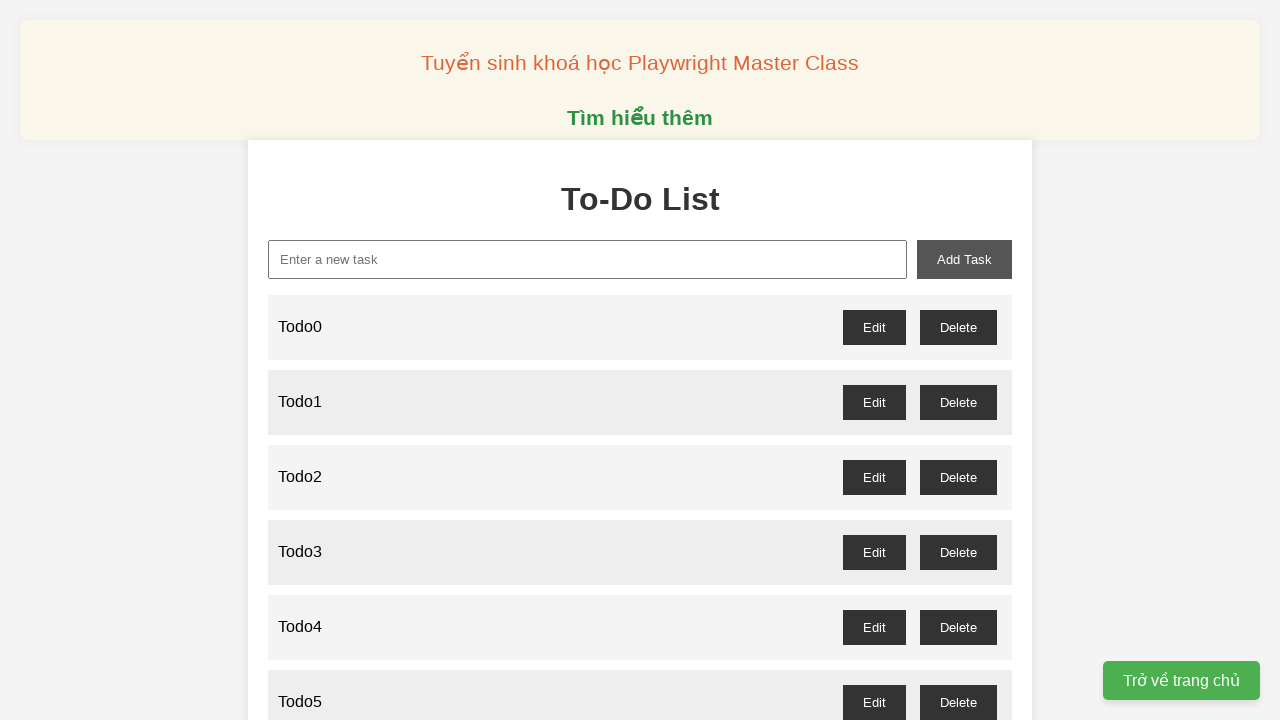

Filled task input field with 'Todo58' on xpath=//input[@id='new-task']
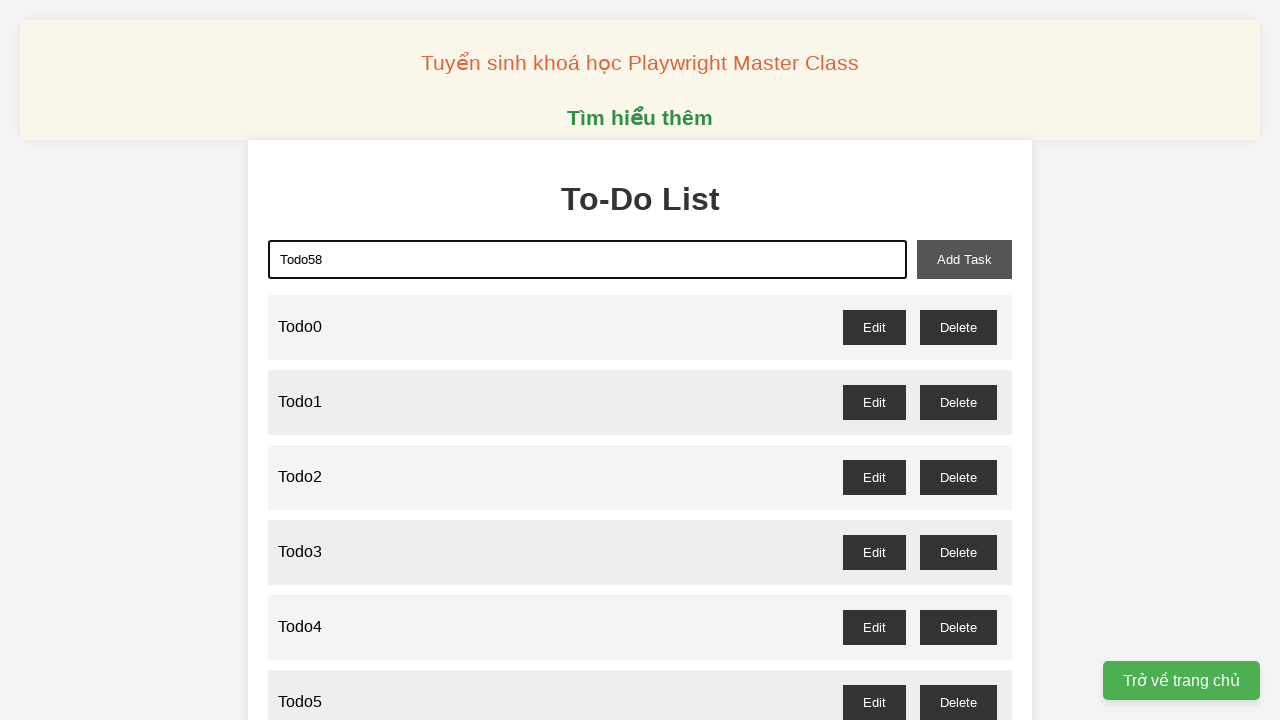

Clicked add task button for Todo58 at (964, 259) on xpath=//button[@id='add-task']
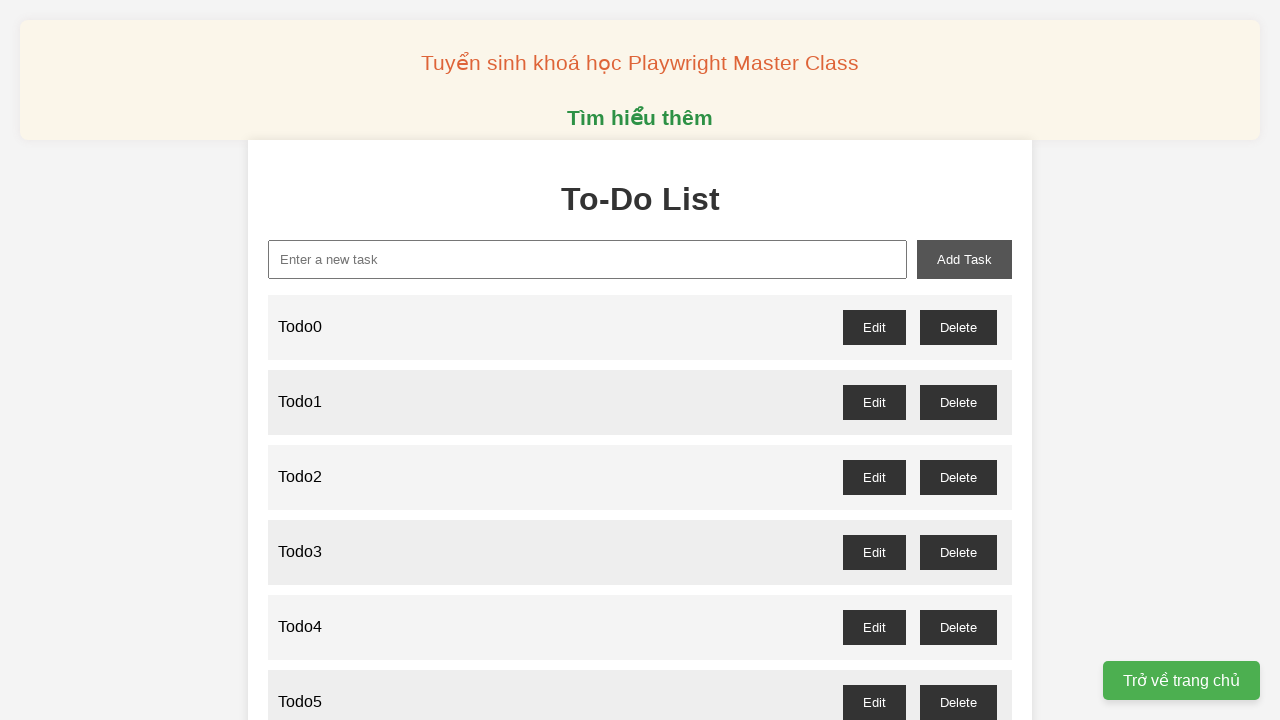

Filled task input field with 'Todo59' on xpath=//input[@id='new-task']
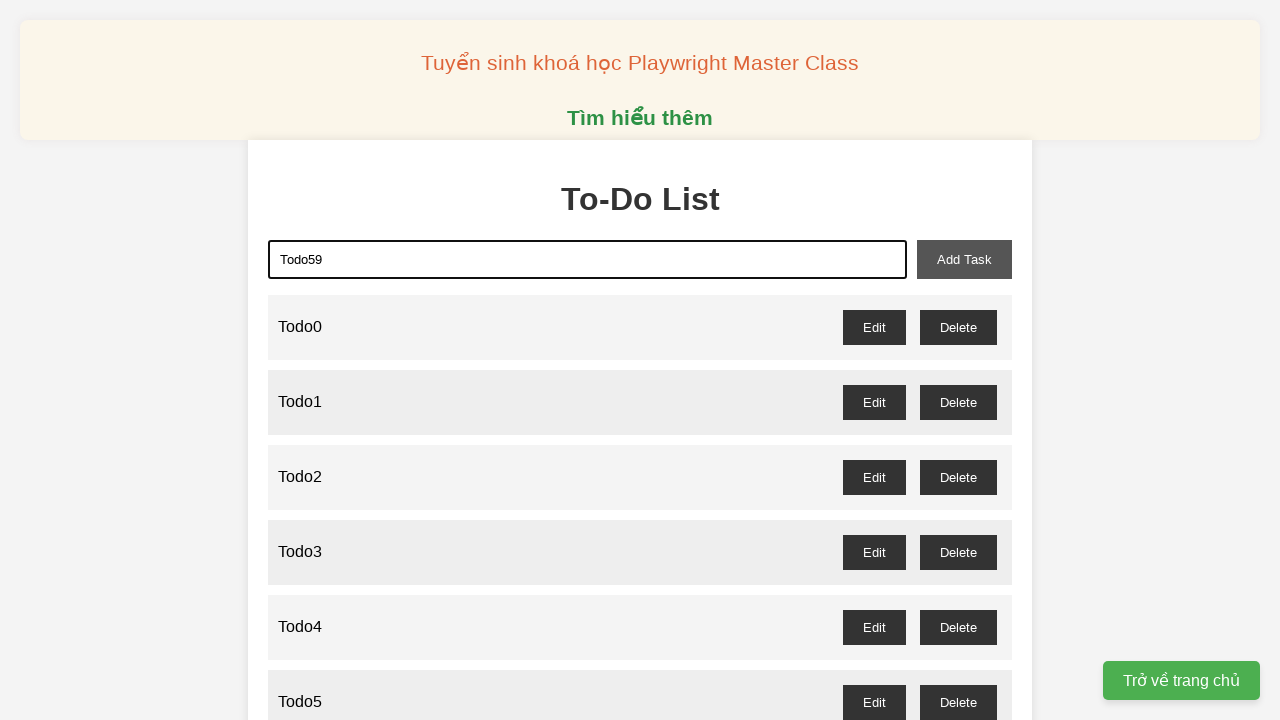

Clicked add task button for Todo59 at (964, 259) on xpath=//button[@id='add-task']
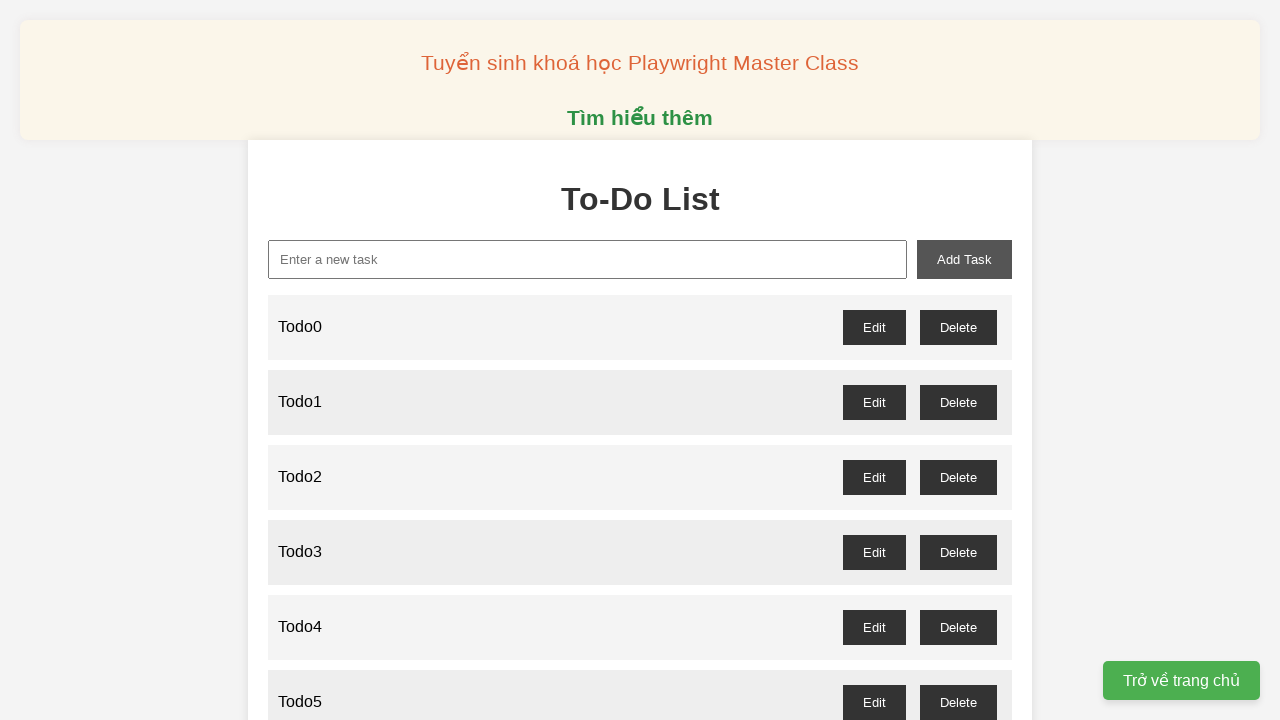

Filled task input field with 'Todo60' on xpath=//input[@id='new-task']
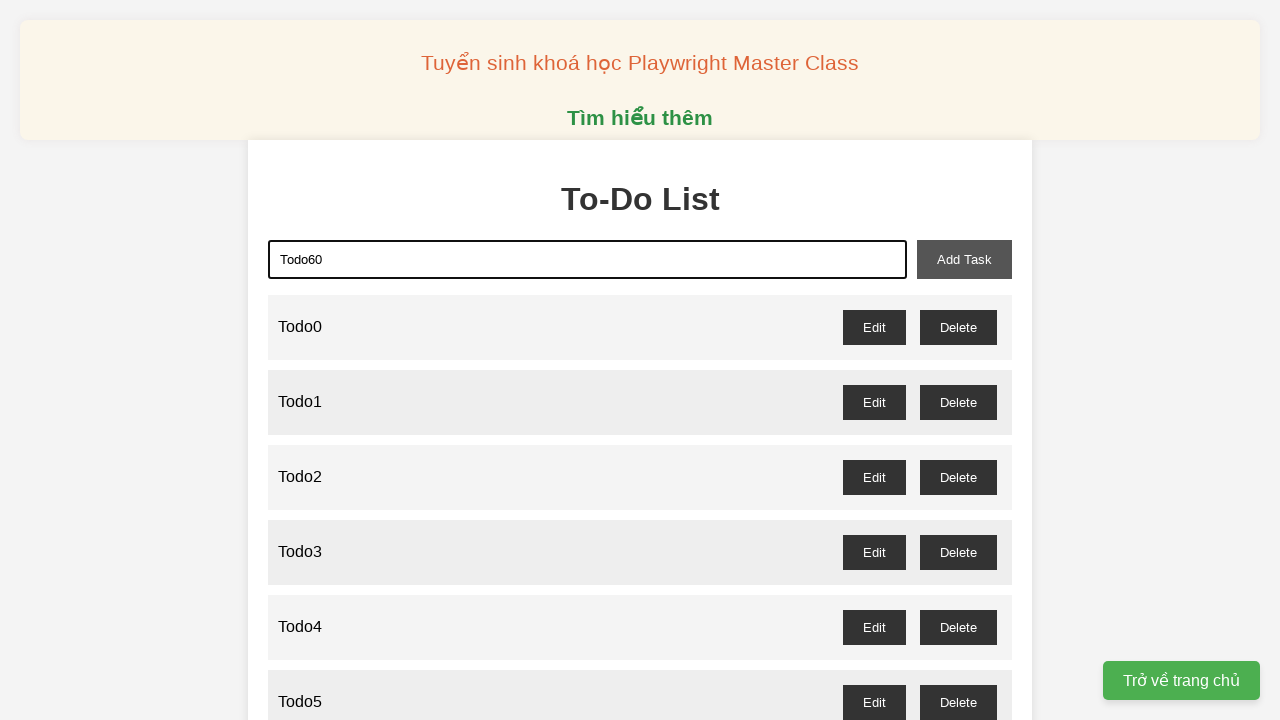

Clicked add task button for Todo60 at (964, 259) on xpath=//button[@id='add-task']
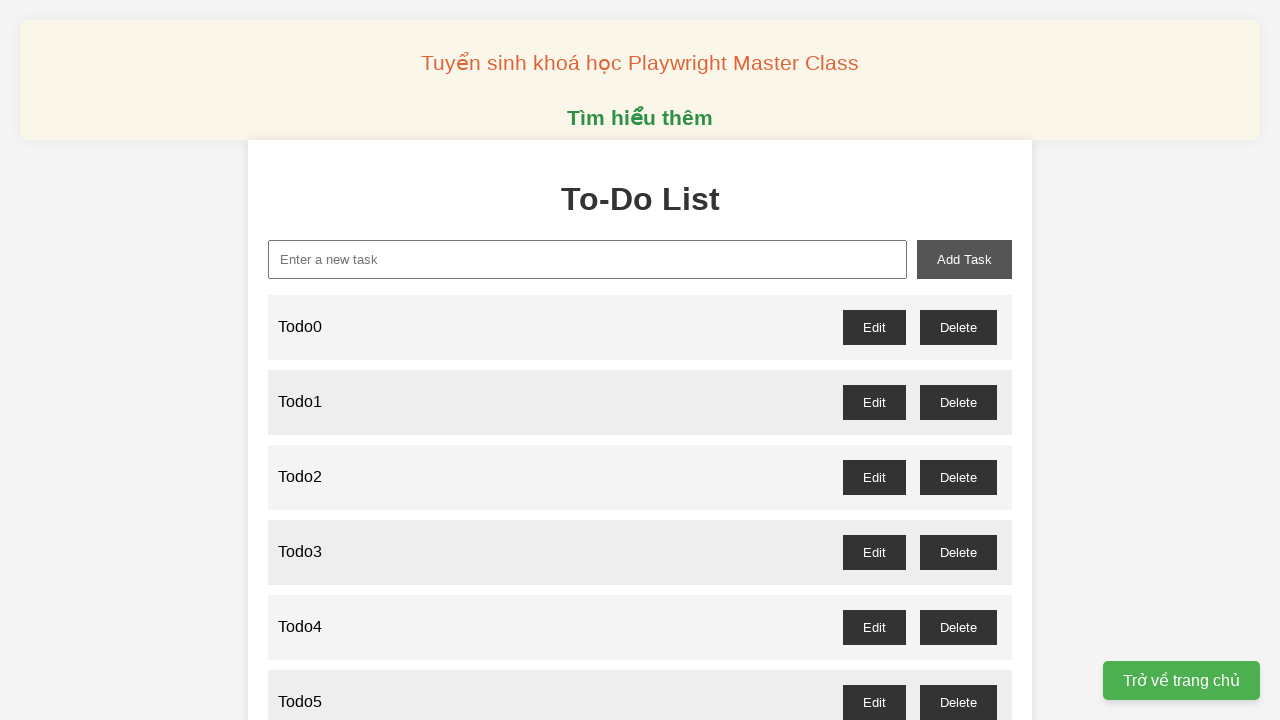

Filled task input field with 'Todo61' on xpath=//input[@id='new-task']
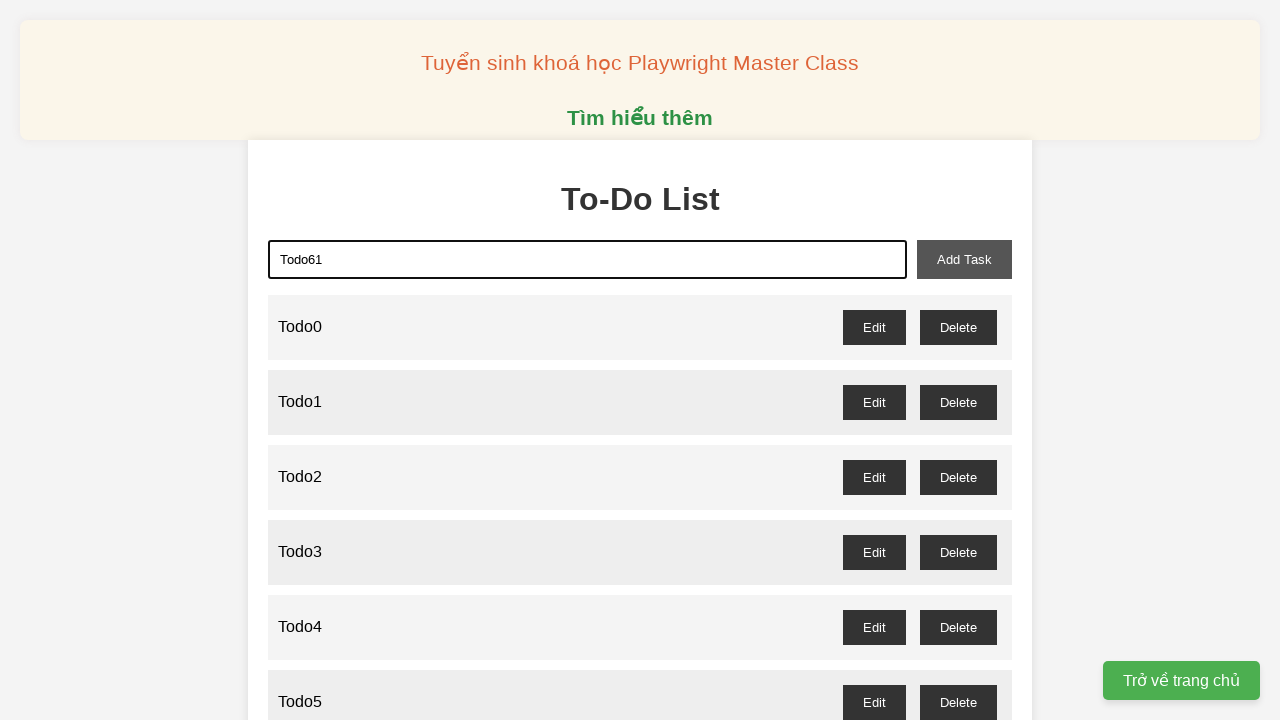

Clicked add task button for Todo61 at (964, 259) on xpath=//button[@id='add-task']
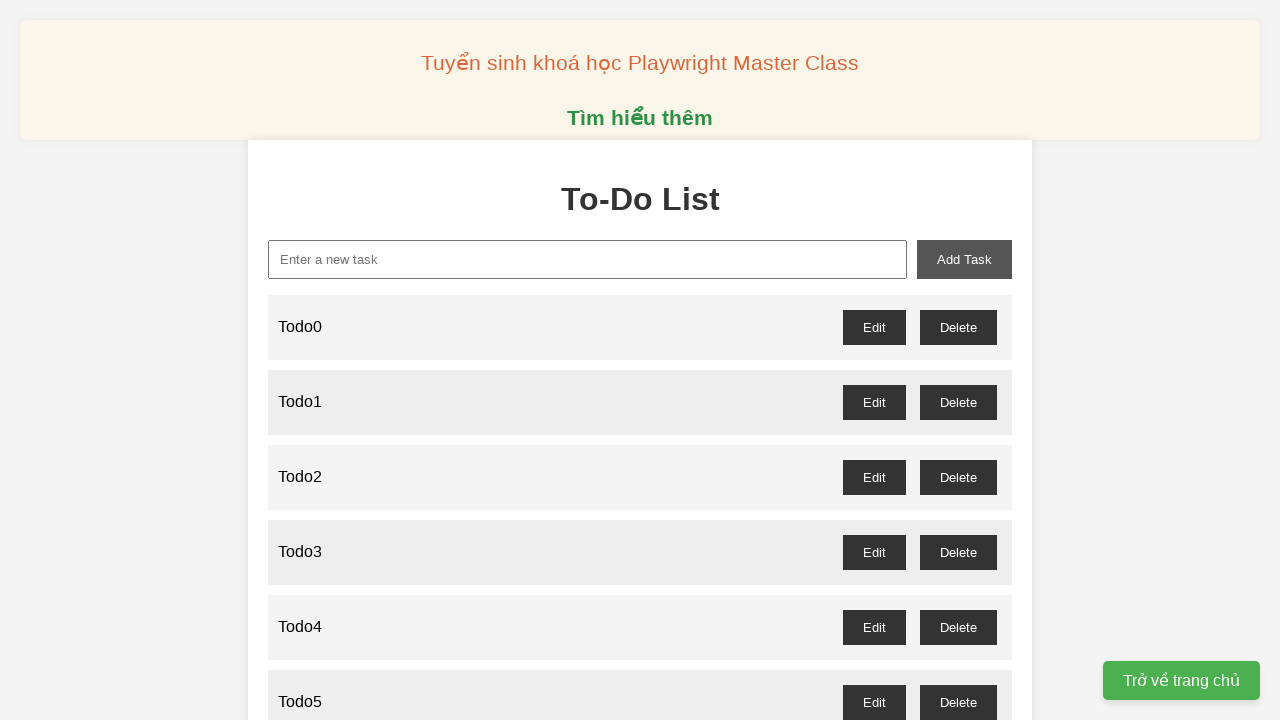

Filled task input field with 'Todo62' on xpath=//input[@id='new-task']
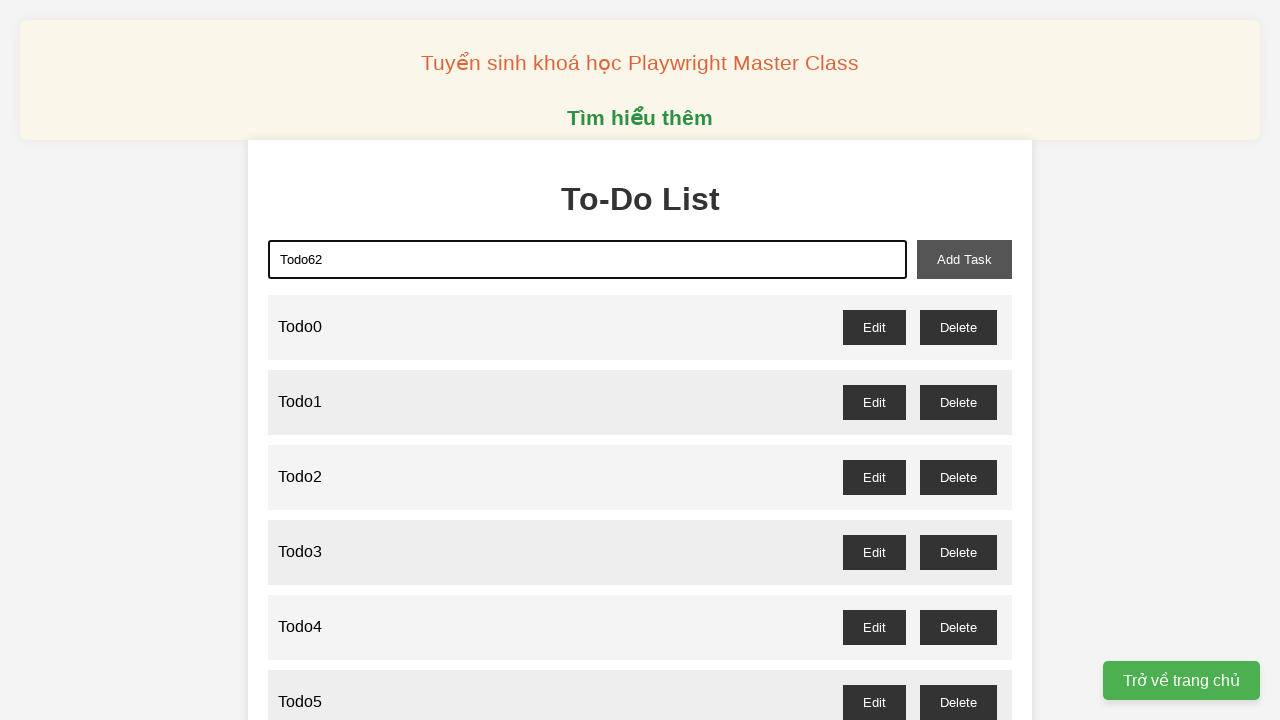

Clicked add task button for Todo62 at (964, 259) on xpath=//button[@id='add-task']
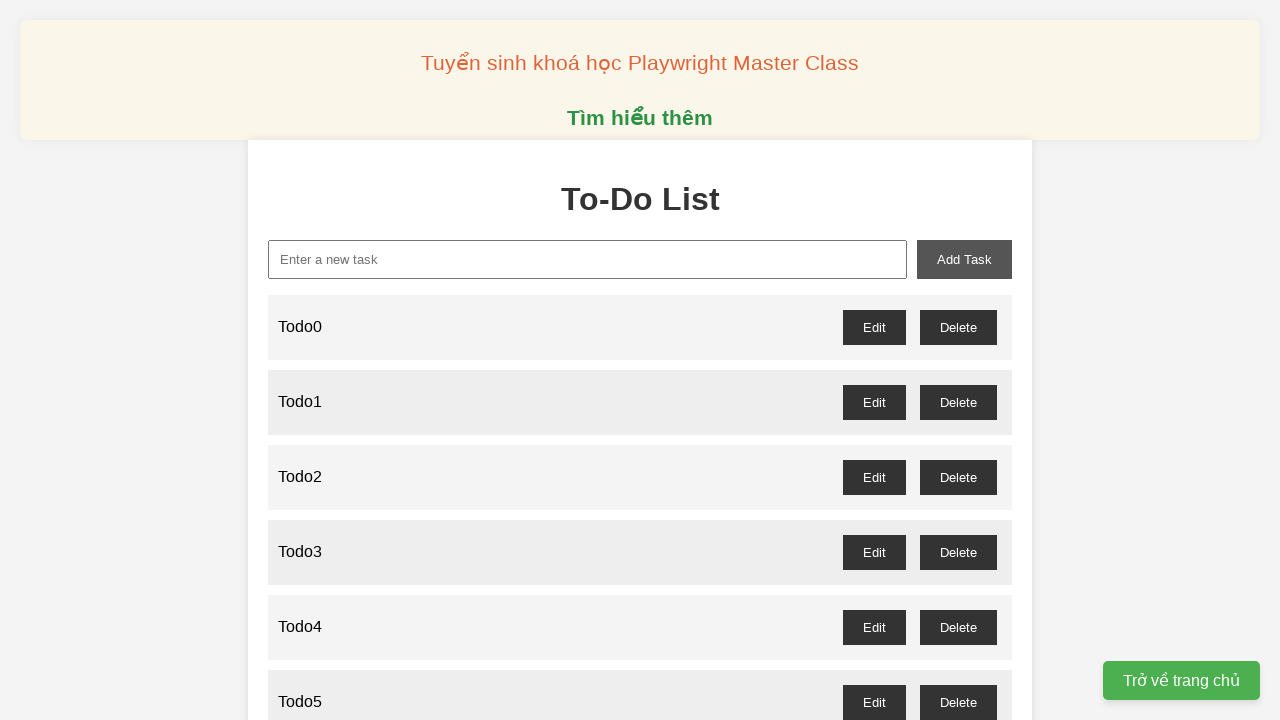

Filled task input field with 'Todo63' on xpath=//input[@id='new-task']
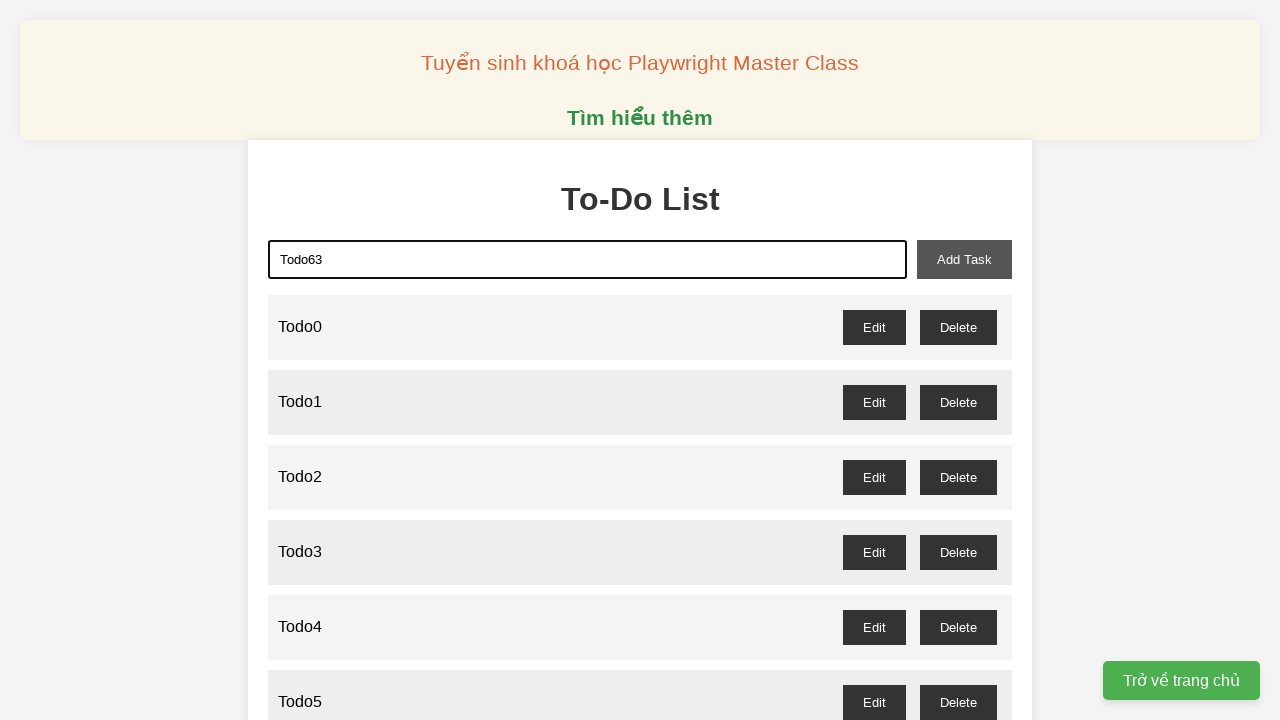

Clicked add task button for Todo63 at (964, 259) on xpath=//button[@id='add-task']
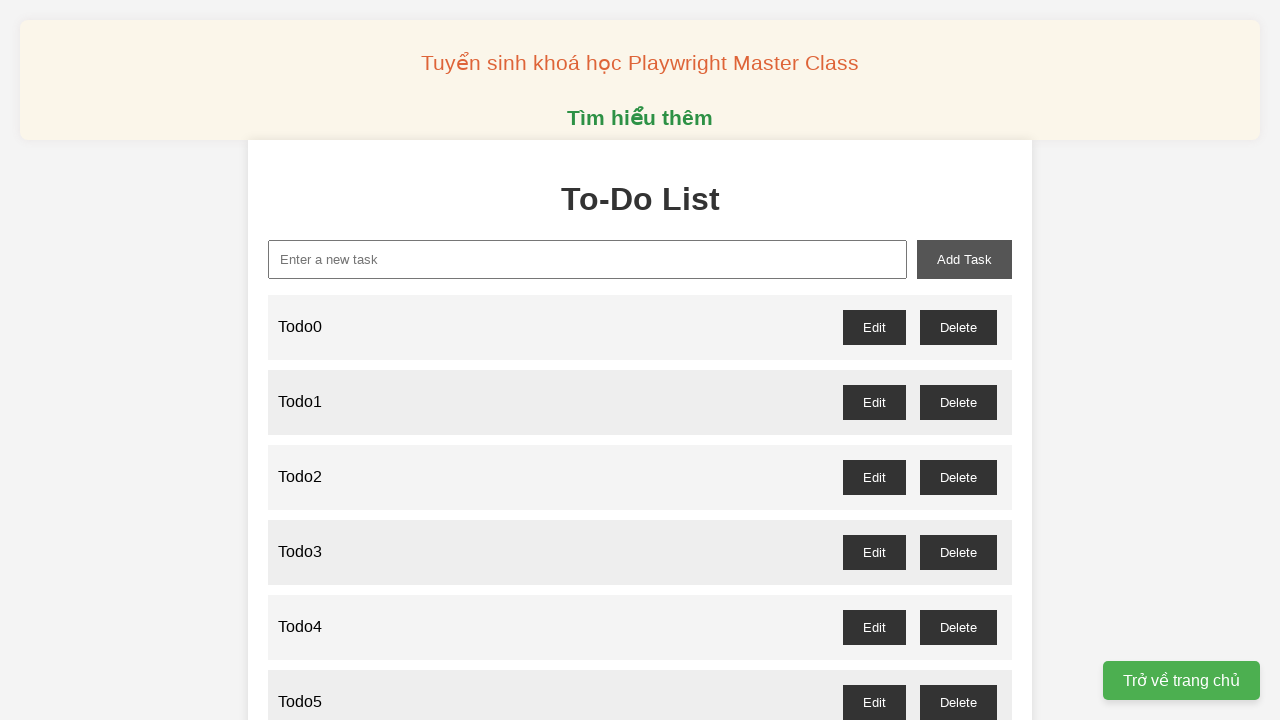

Filled task input field with 'Todo64' on xpath=//input[@id='new-task']
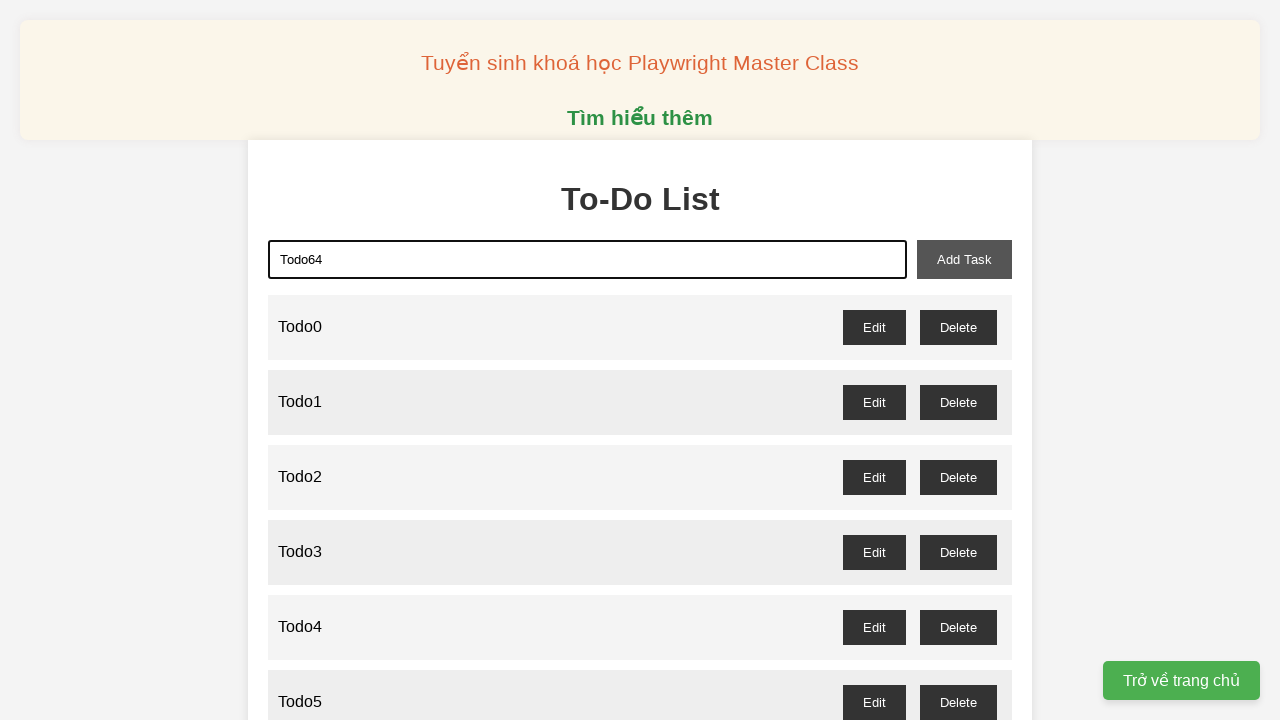

Clicked add task button for Todo64 at (964, 259) on xpath=//button[@id='add-task']
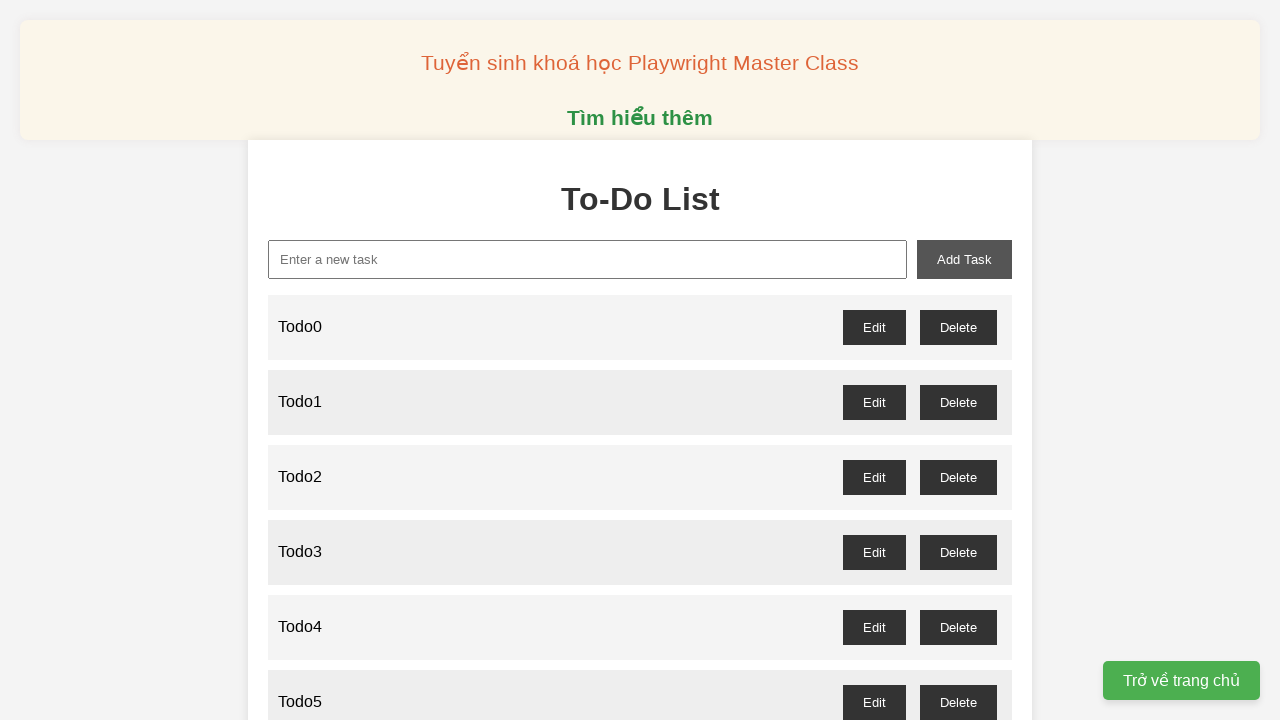

Filled task input field with 'Todo65' on xpath=//input[@id='new-task']
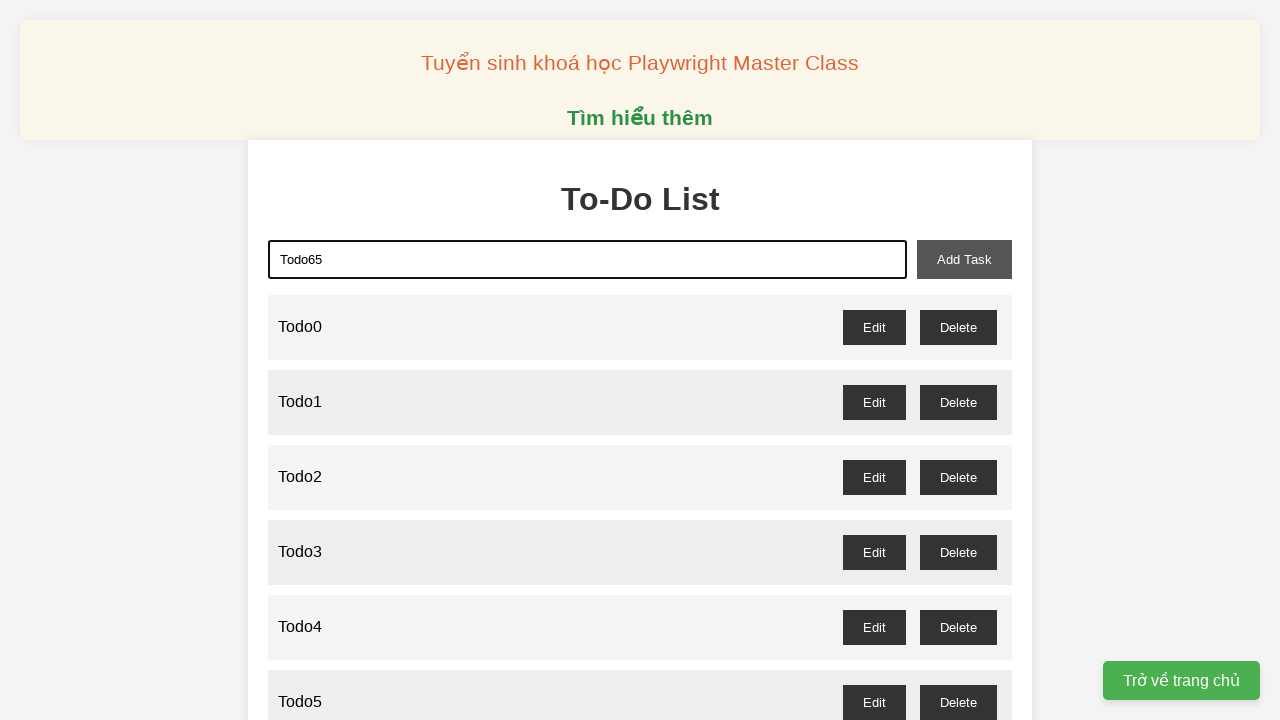

Clicked add task button for Todo65 at (964, 259) on xpath=//button[@id='add-task']
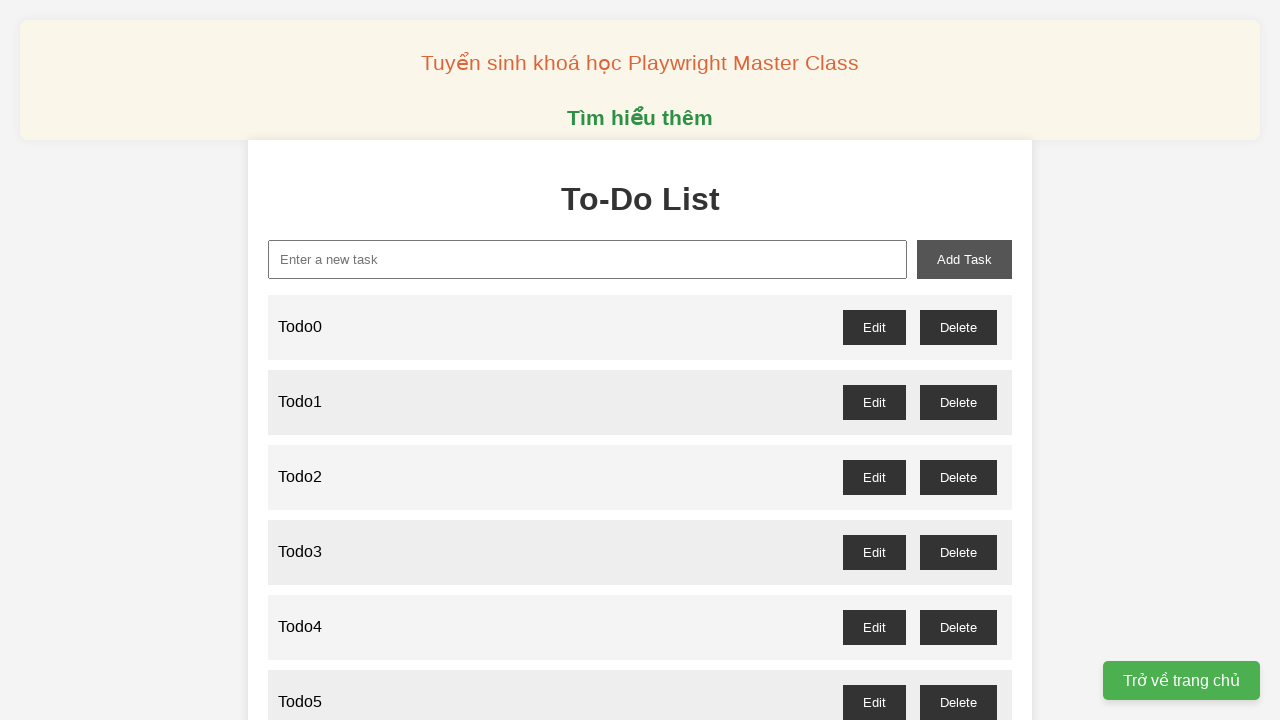

Filled task input field with 'Todo66' on xpath=//input[@id='new-task']
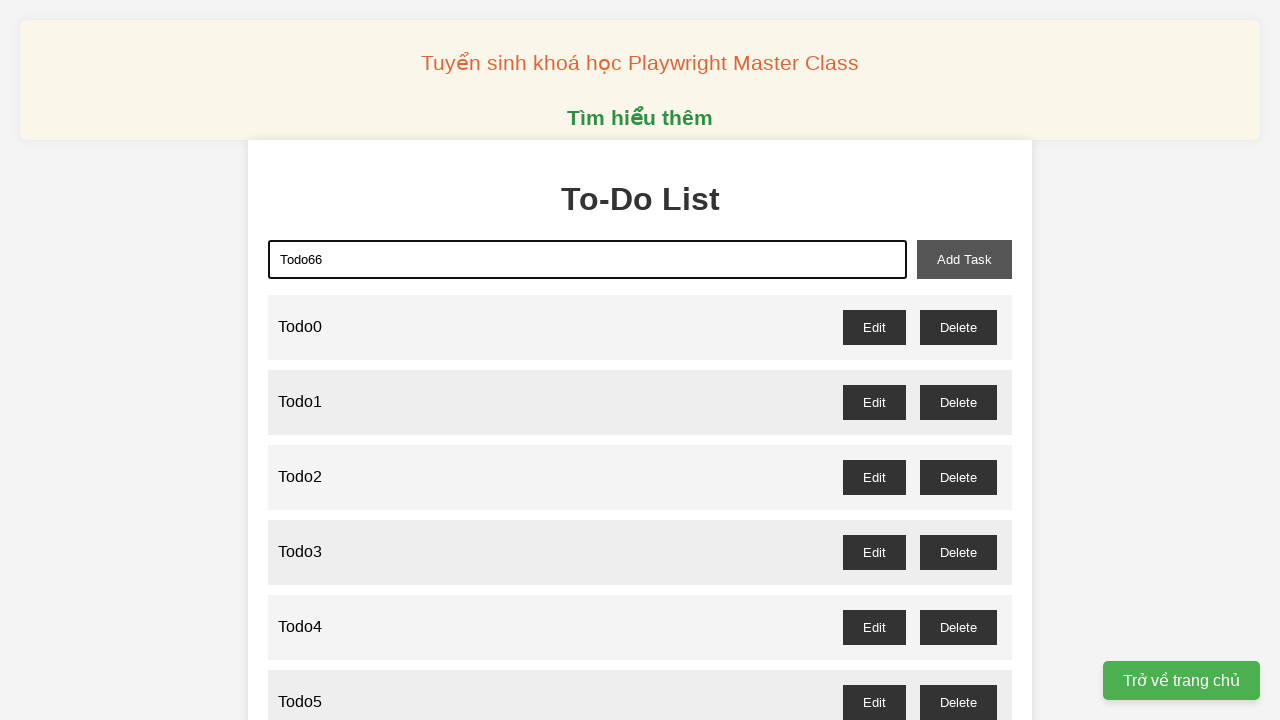

Clicked add task button for Todo66 at (964, 259) on xpath=//button[@id='add-task']
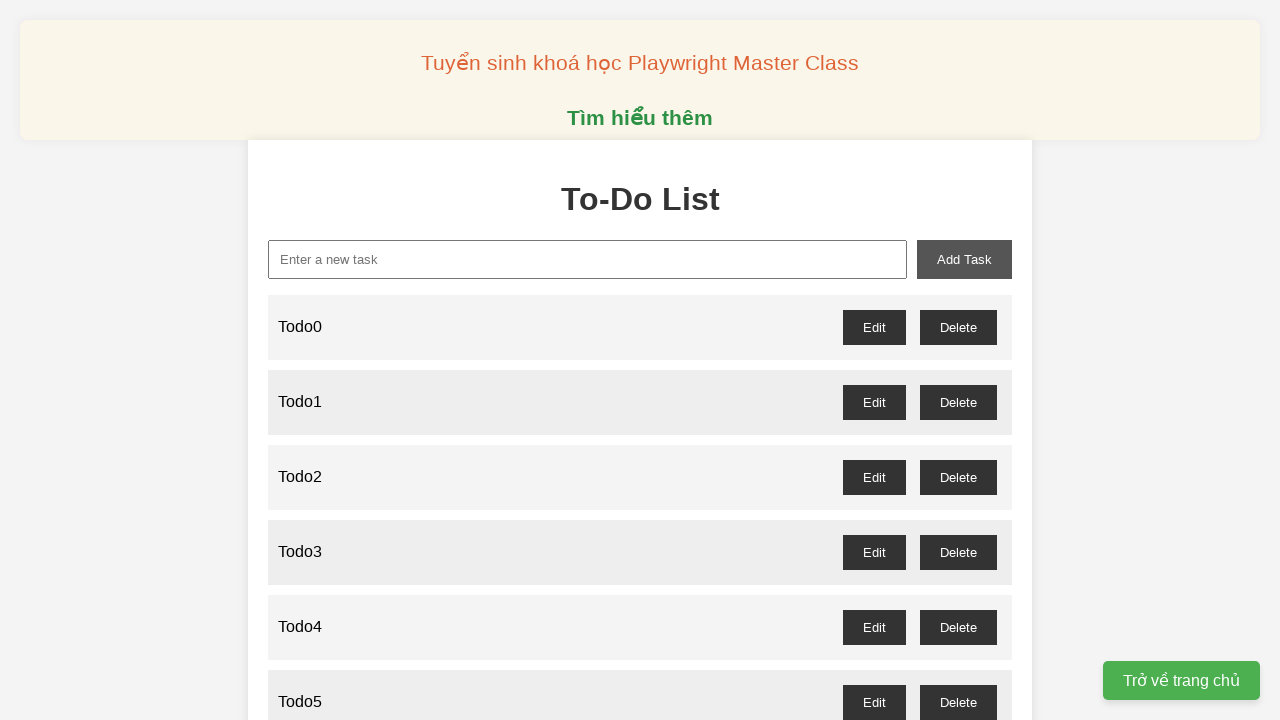

Filled task input field with 'Todo67' on xpath=//input[@id='new-task']
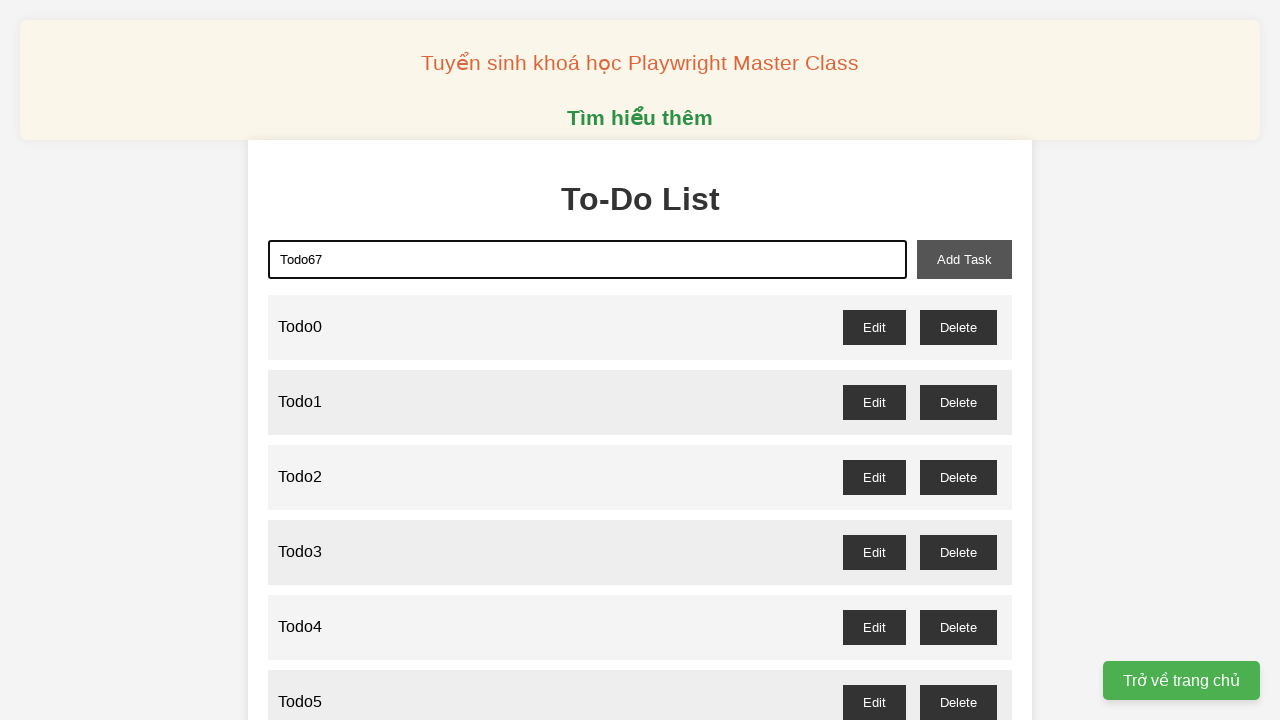

Clicked add task button for Todo67 at (964, 259) on xpath=//button[@id='add-task']
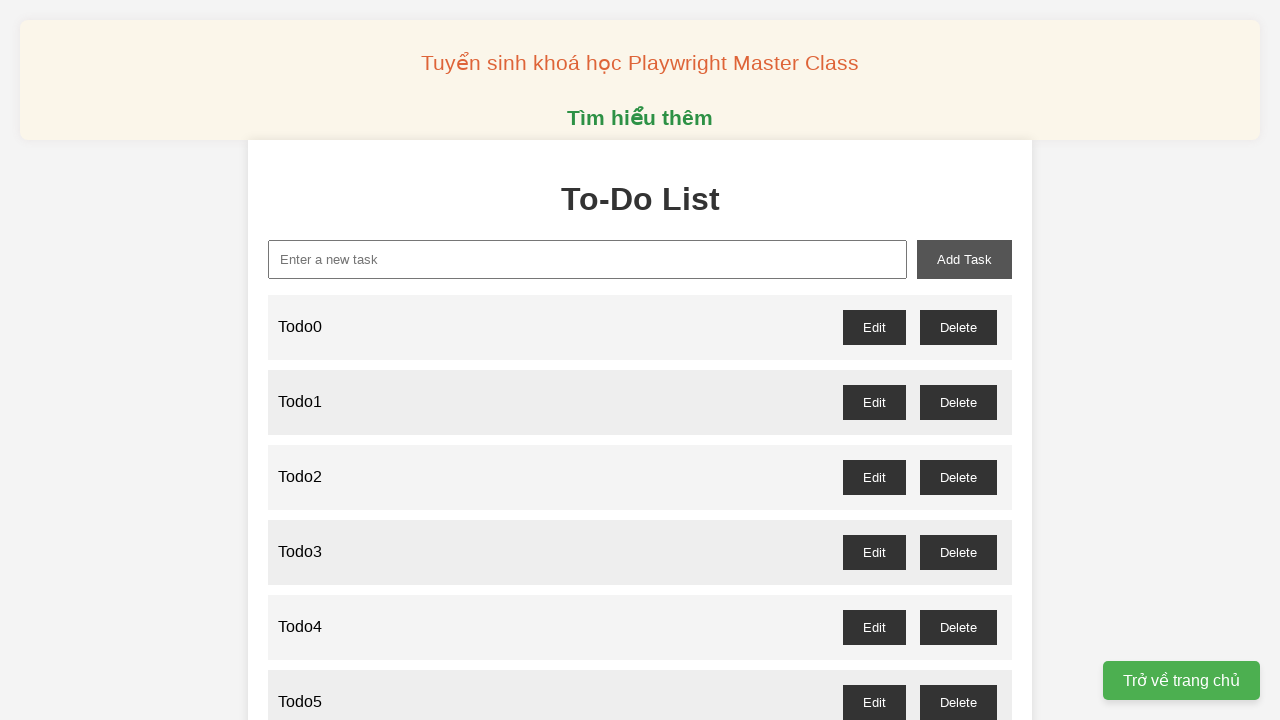

Filled task input field with 'Todo68' on xpath=//input[@id='new-task']
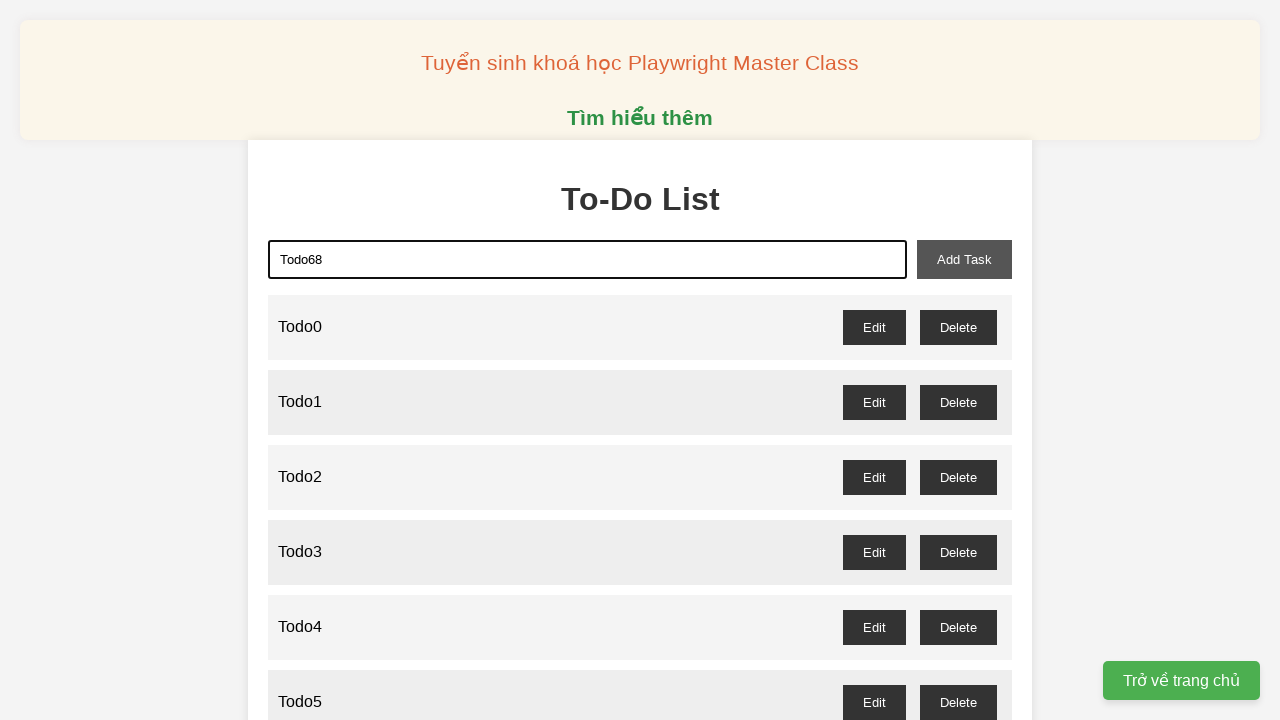

Clicked add task button for Todo68 at (964, 259) on xpath=//button[@id='add-task']
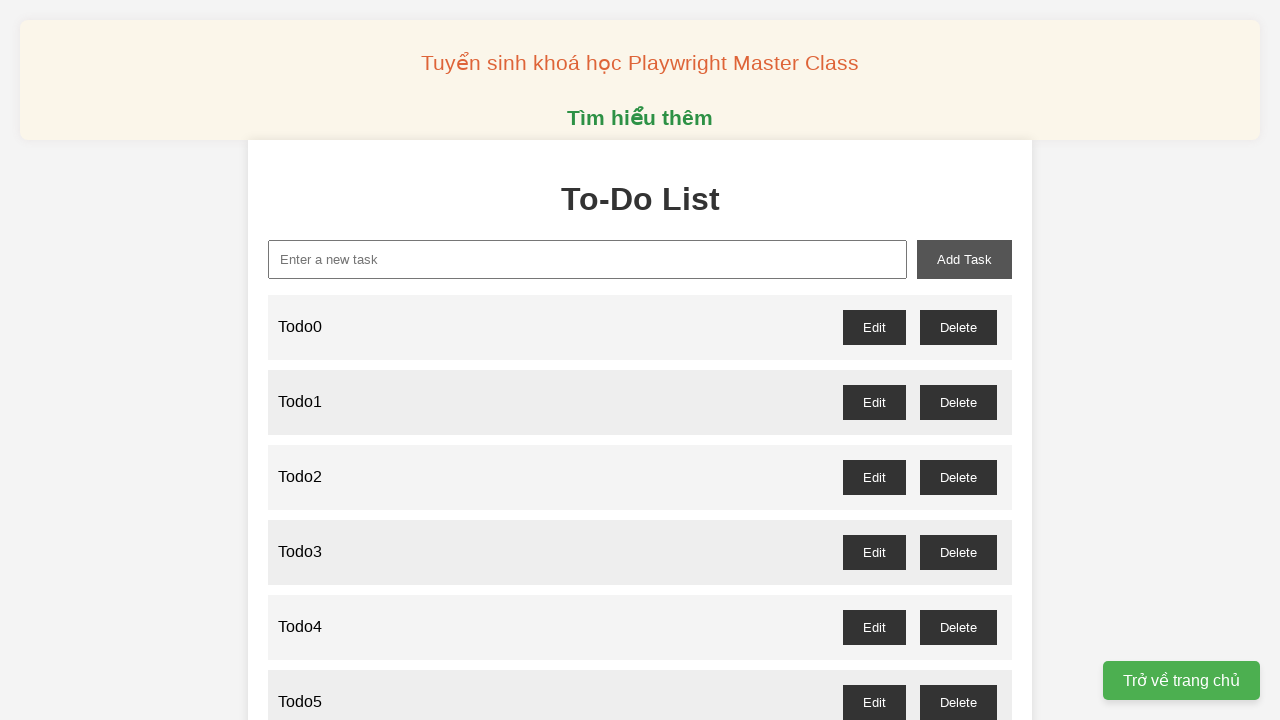

Filled task input field with 'Todo69' on xpath=//input[@id='new-task']
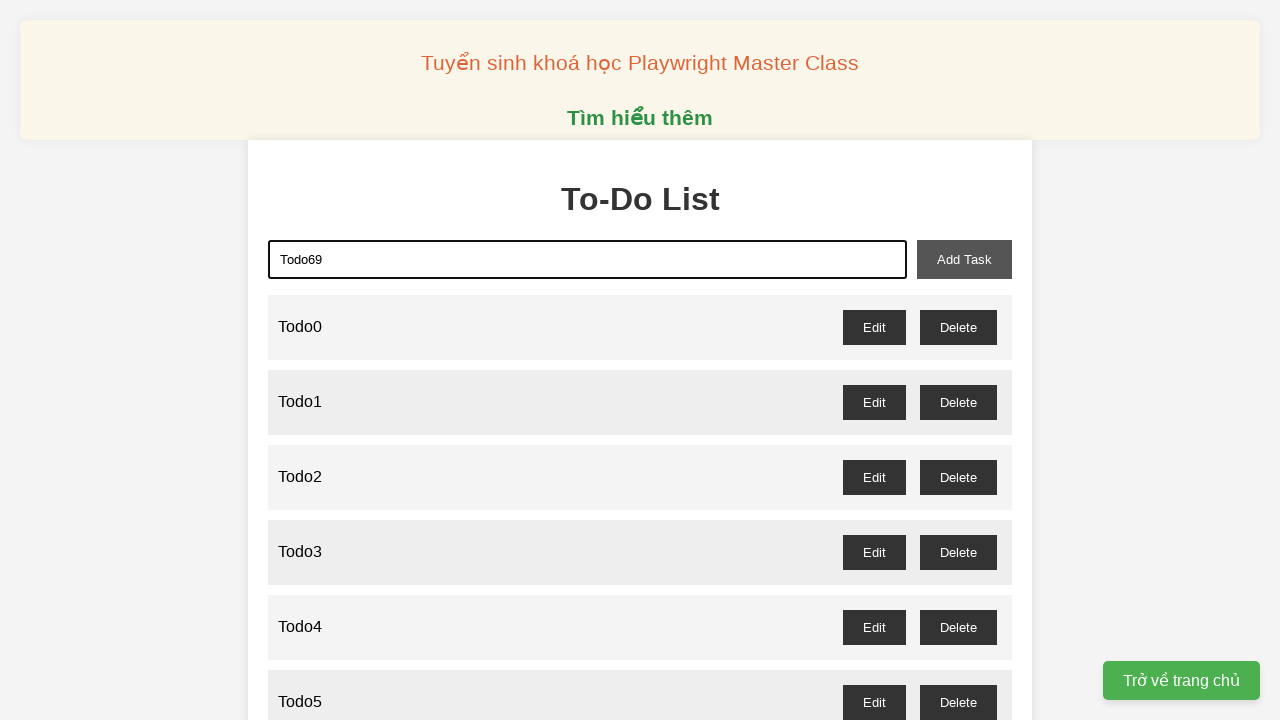

Clicked add task button for Todo69 at (964, 259) on xpath=//button[@id='add-task']
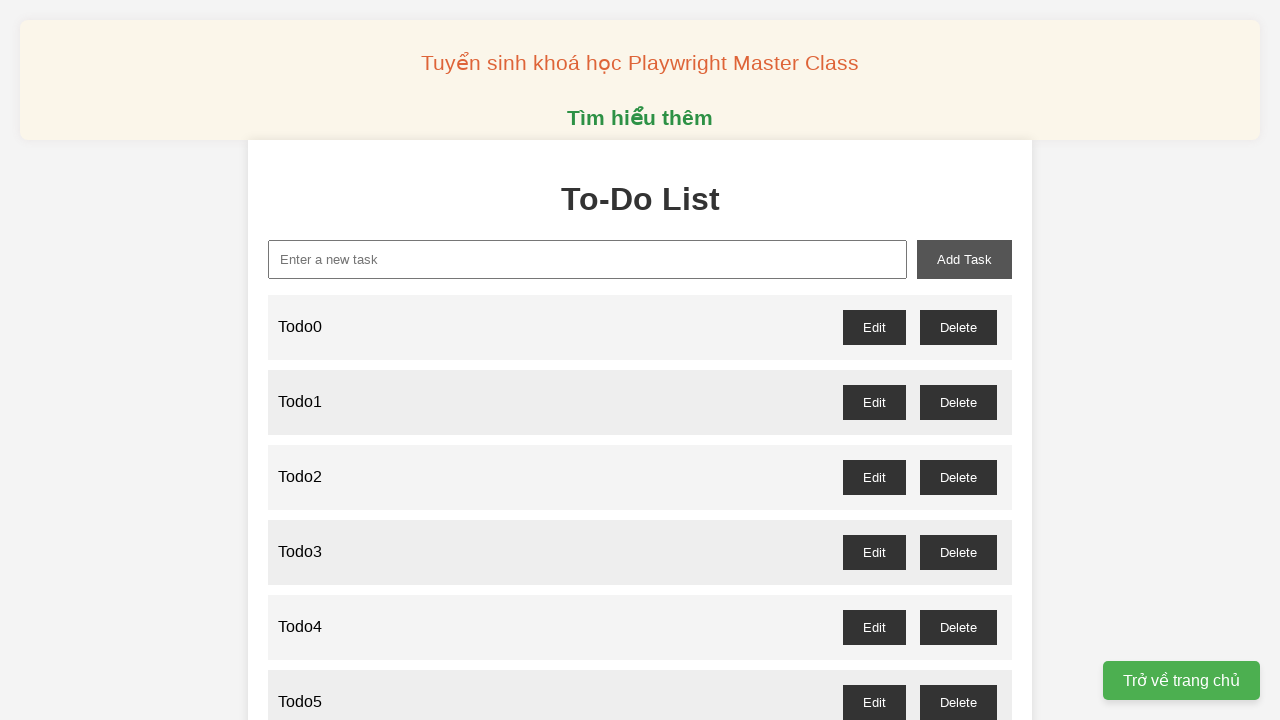

Filled task input field with 'Todo70' on xpath=//input[@id='new-task']
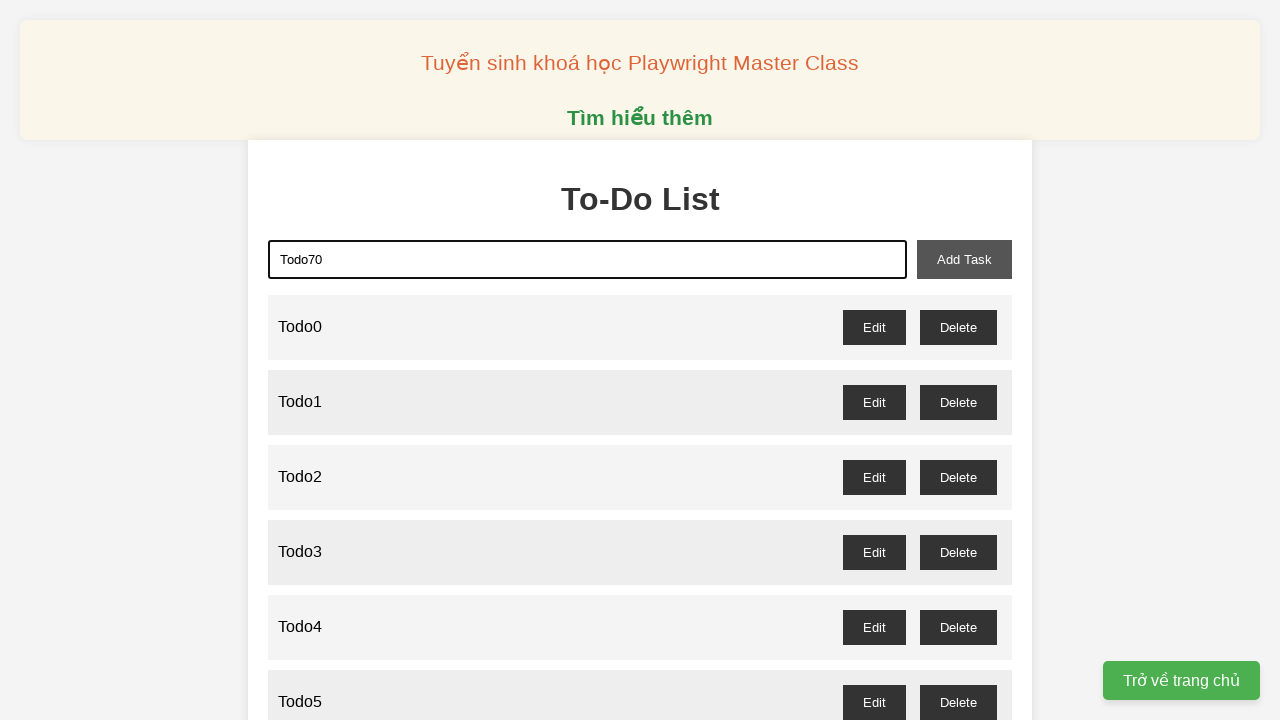

Clicked add task button for Todo70 at (964, 259) on xpath=//button[@id='add-task']
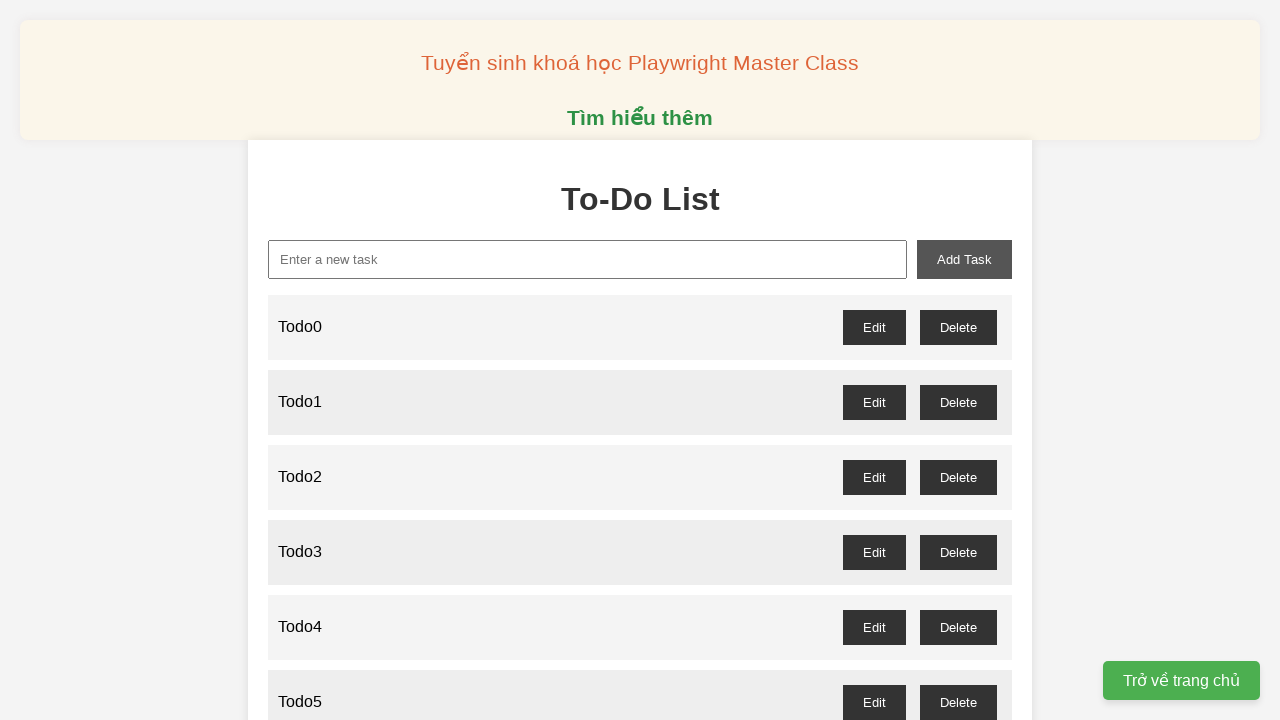

Filled task input field with 'Todo71' on xpath=//input[@id='new-task']
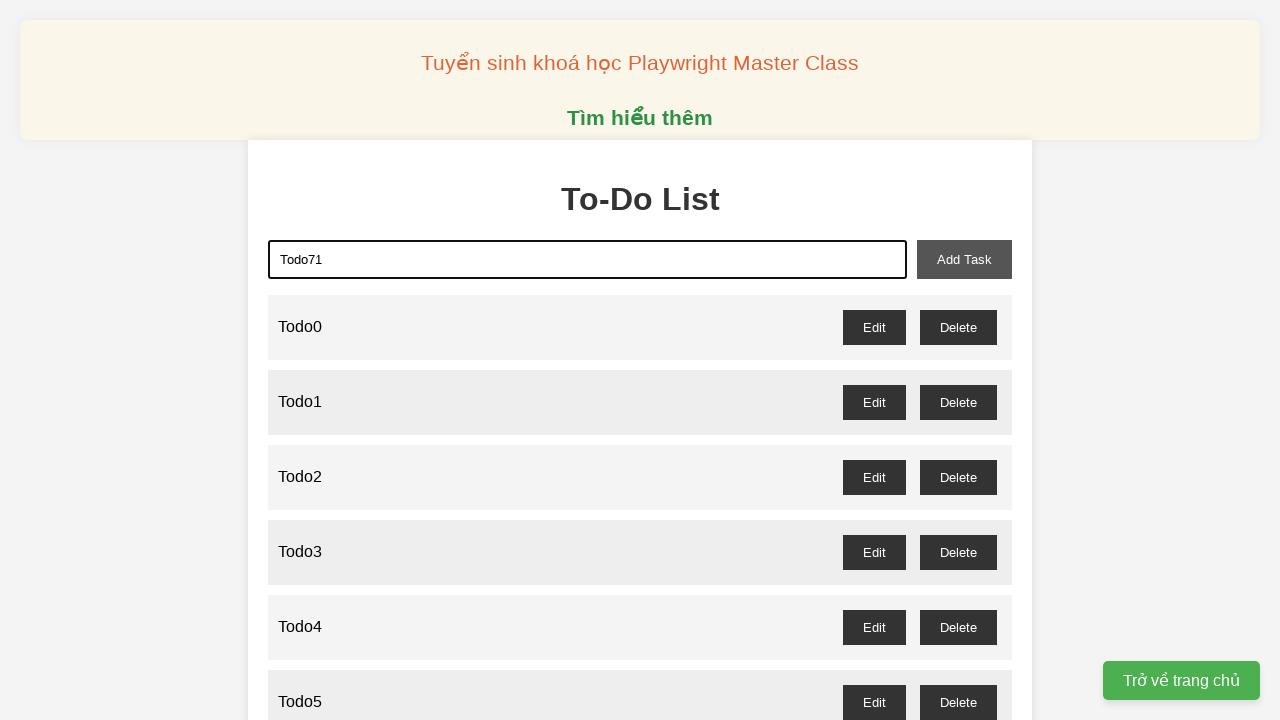

Clicked add task button for Todo71 at (964, 259) on xpath=//button[@id='add-task']
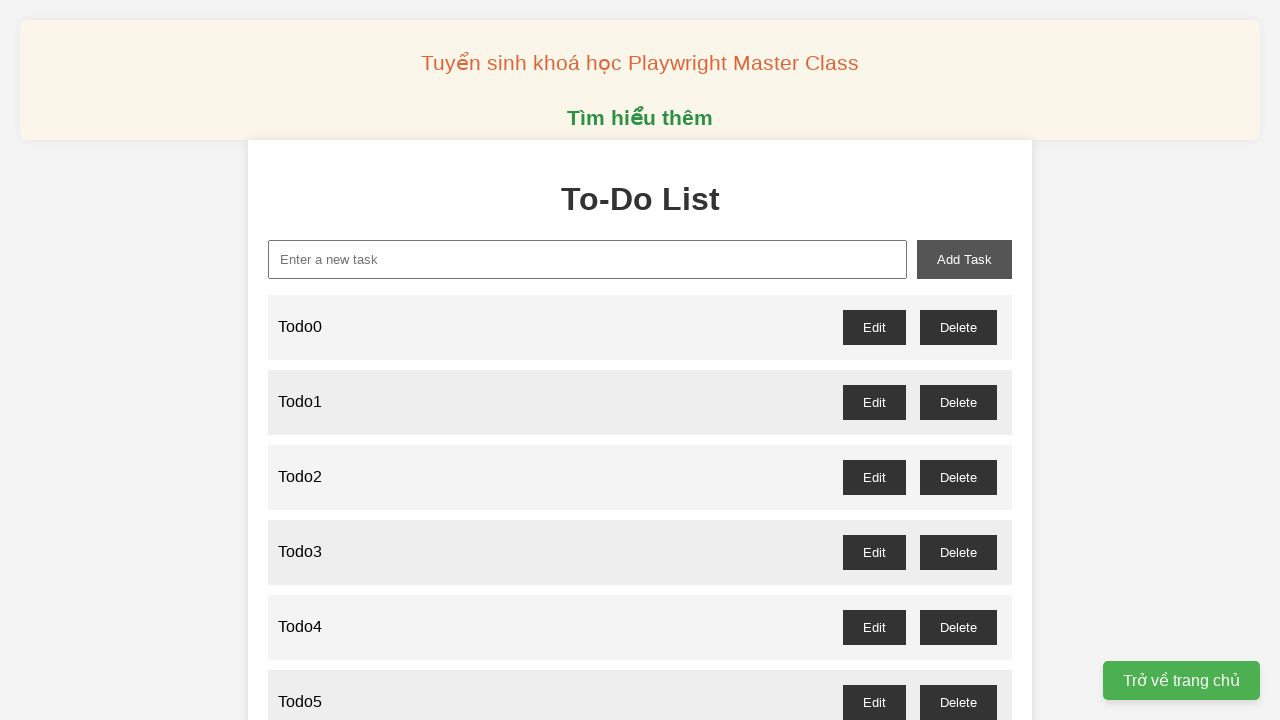

Filled task input field with 'Todo72' on xpath=//input[@id='new-task']
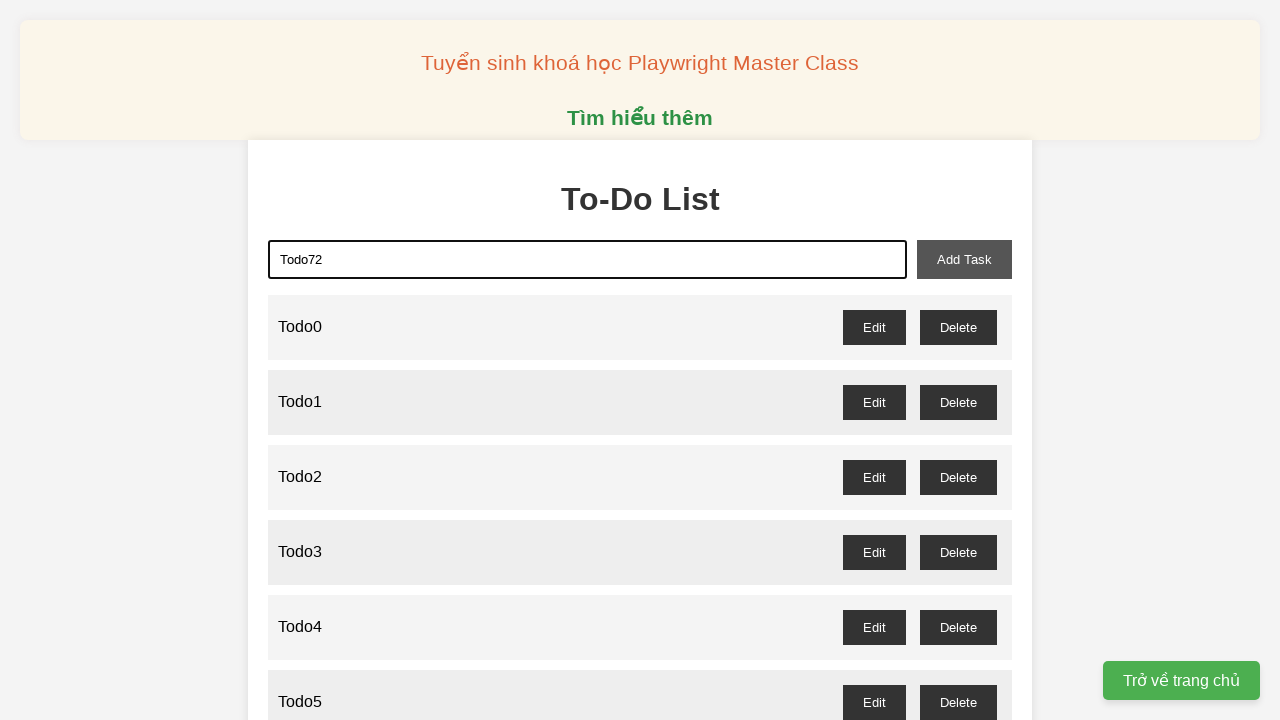

Clicked add task button for Todo72 at (964, 259) on xpath=//button[@id='add-task']
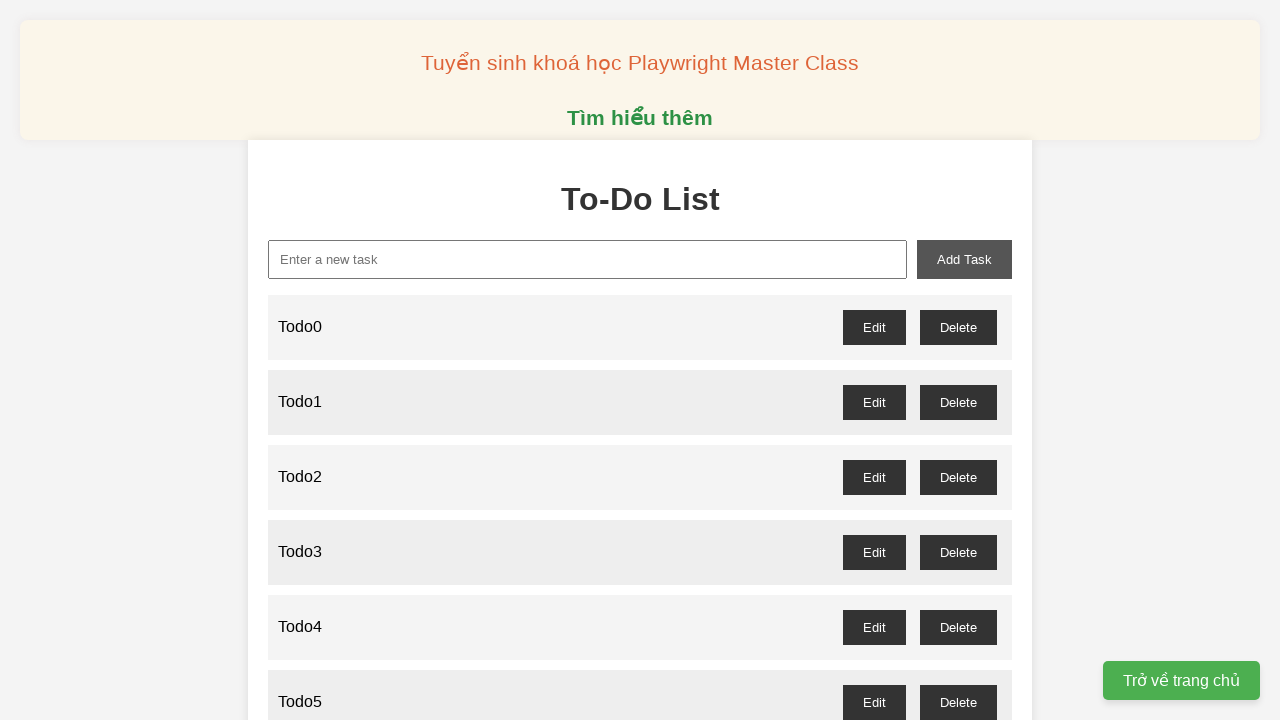

Filled task input field with 'Todo73' on xpath=//input[@id='new-task']
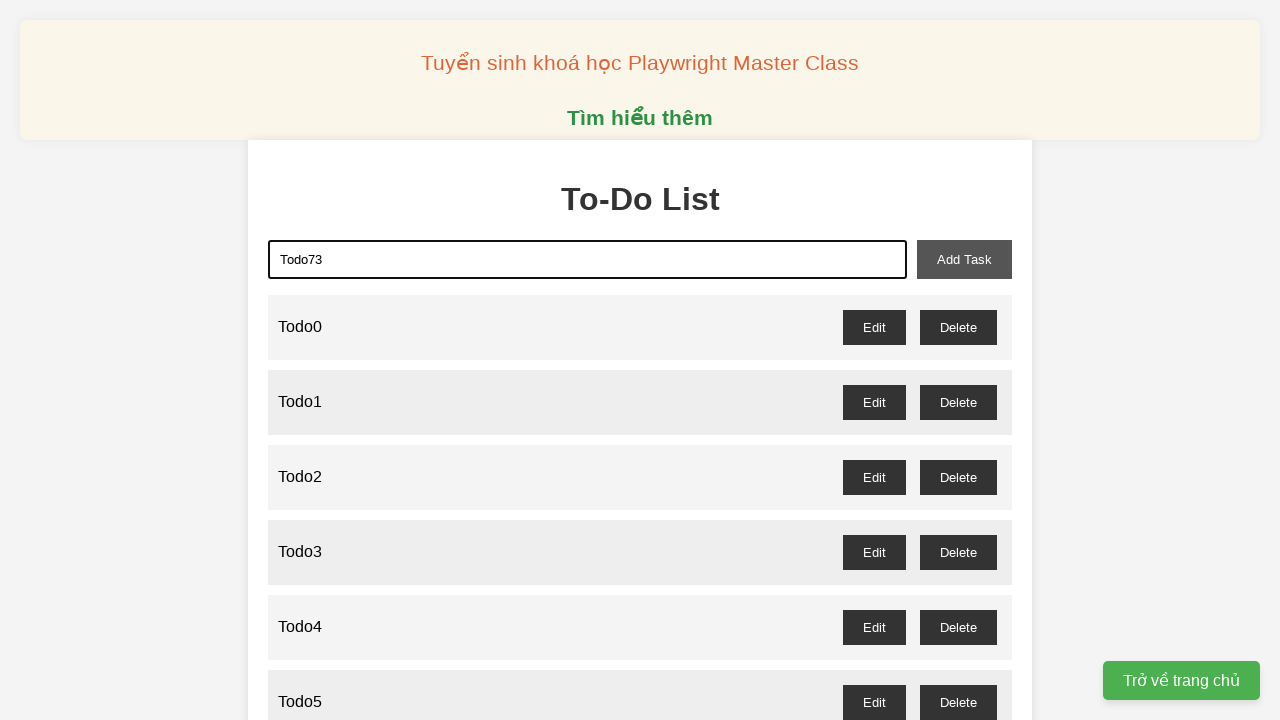

Clicked add task button for Todo73 at (964, 259) on xpath=//button[@id='add-task']
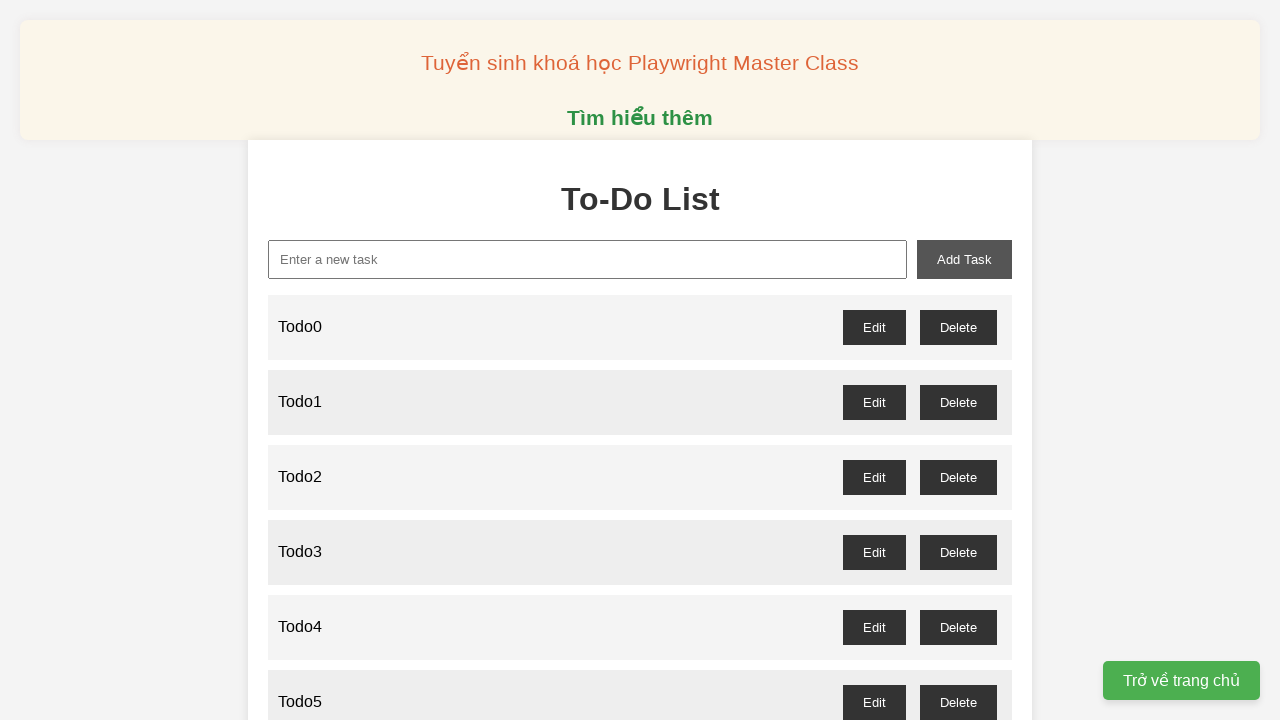

Filled task input field with 'Todo74' on xpath=//input[@id='new-task']
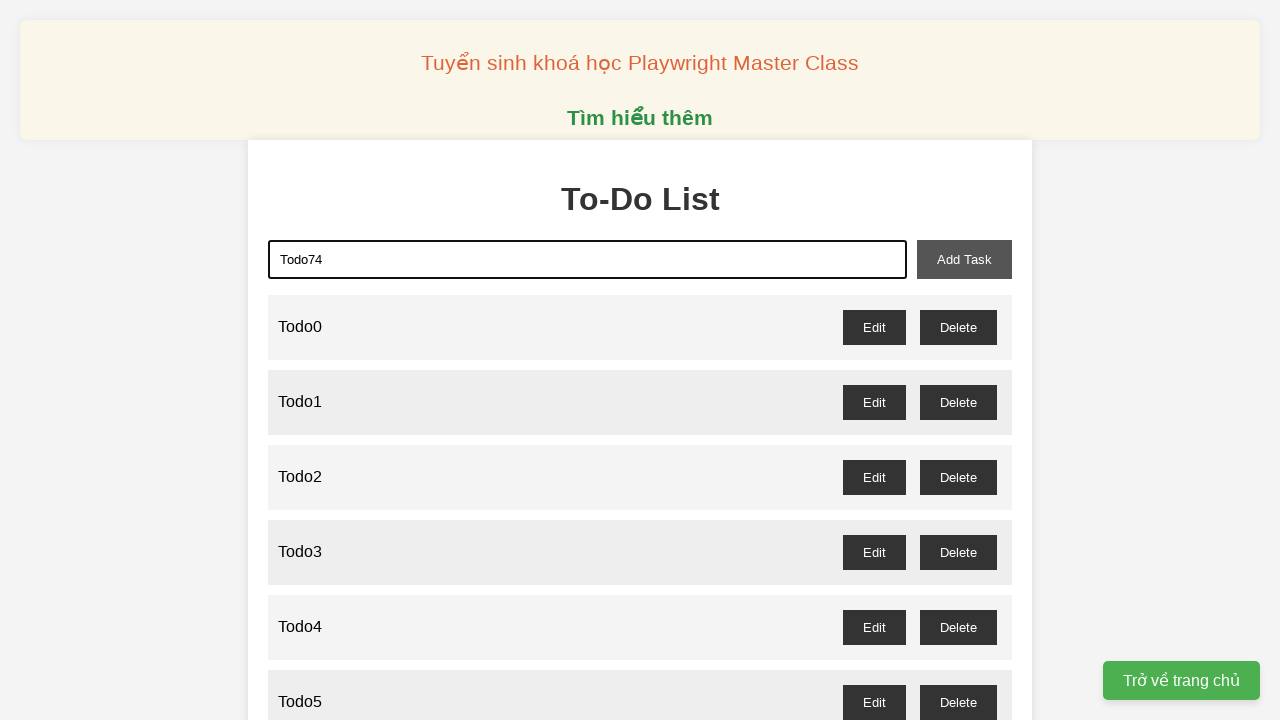

Clicked add task button for Todo74 at (964, 259) on xpath=//button[@id='add-task']
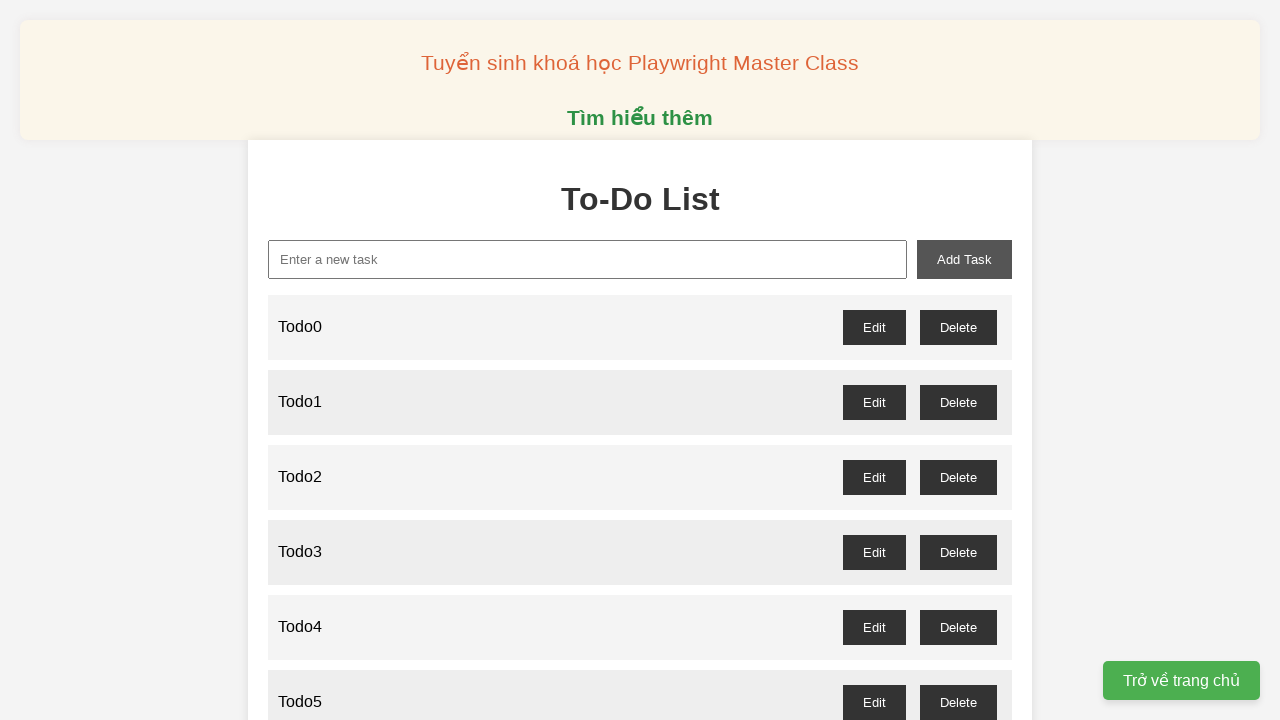

Filled task input field with 'Todo75' on xpath=//input[@id='new-task']
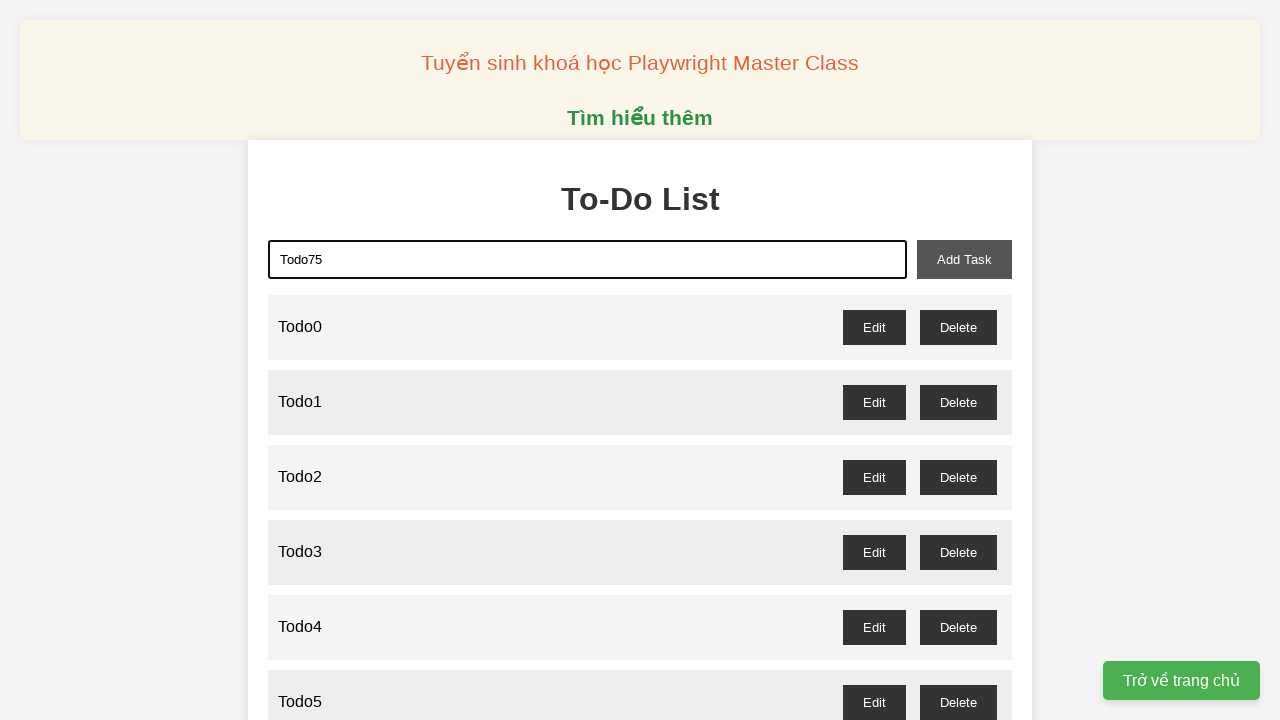

Clicked add task button for Todo75 at (964, 259) on xpath=//button[@id='add-task']
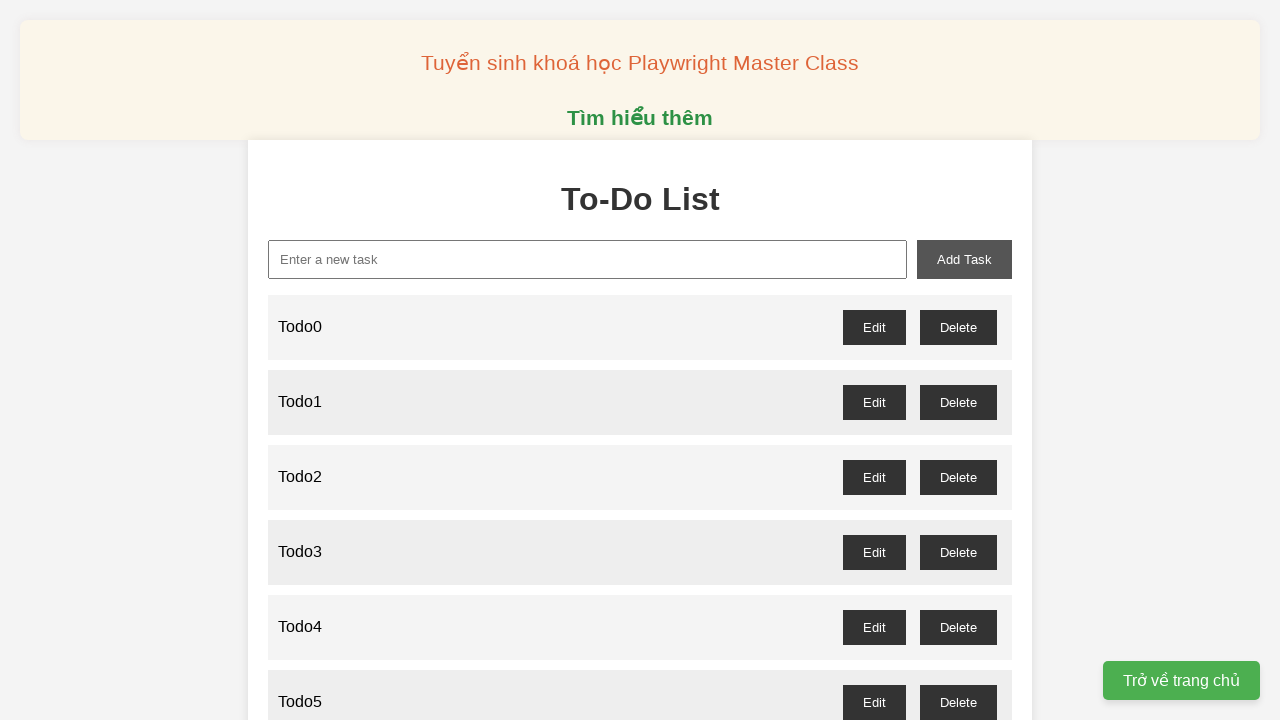

Filled task input field with 'Todo76' on xpath=//input[@id='new-task']
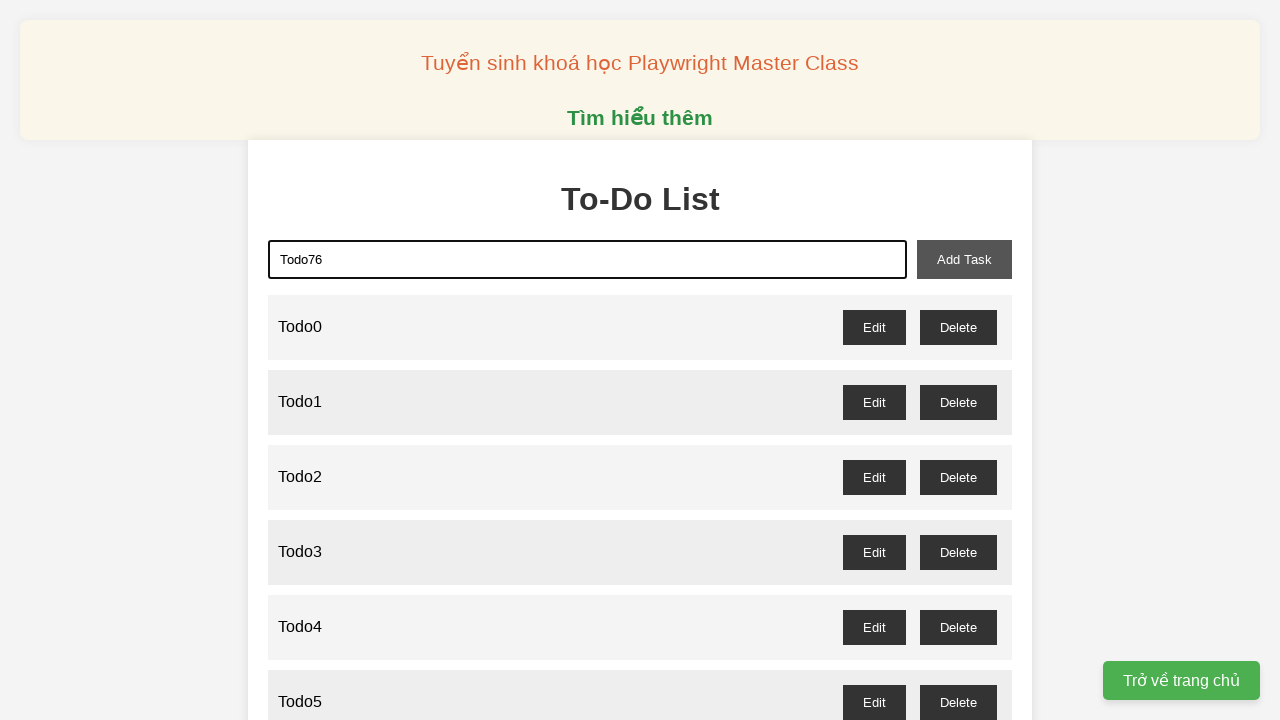

Clicked add task button for Todo76 at (964, 259) on xpath=//button[@id='add-task']
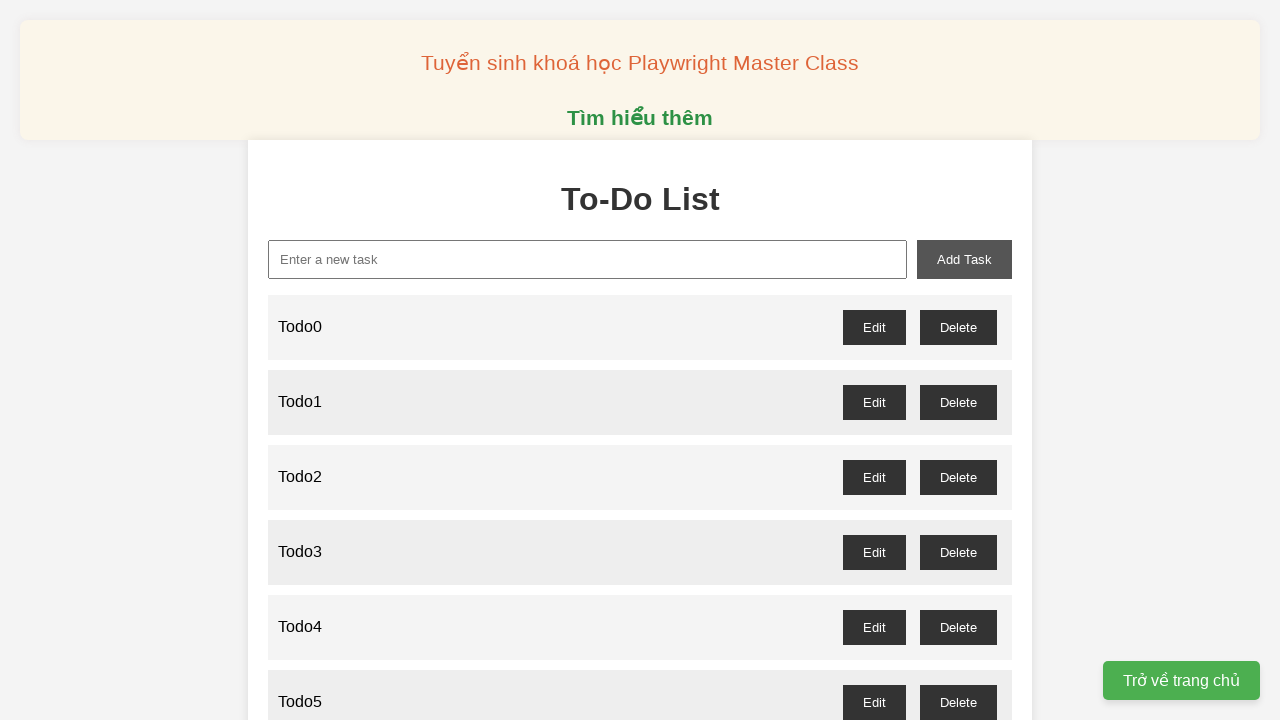

Filled task input field with 'Todo77' on xpath=//input[@id='new-task']
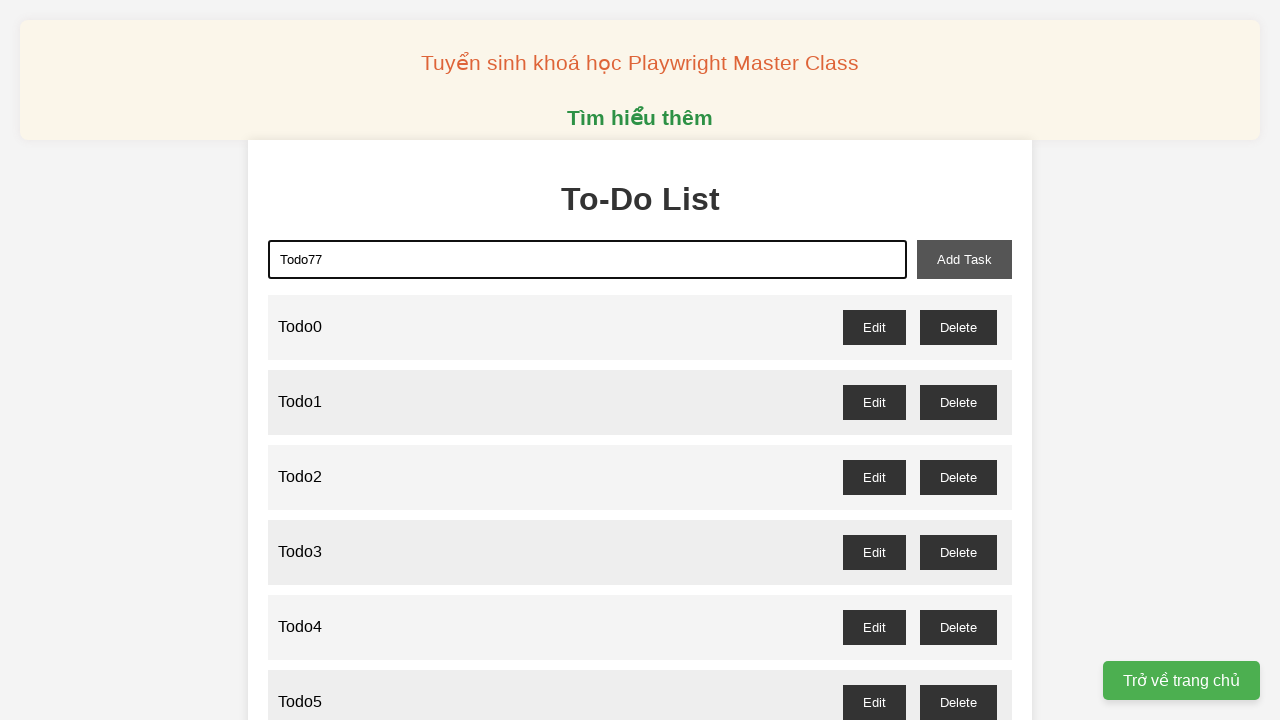

Clicked add task button for Todo77 at (964, 259) on xpath=//button[@id='add-task']
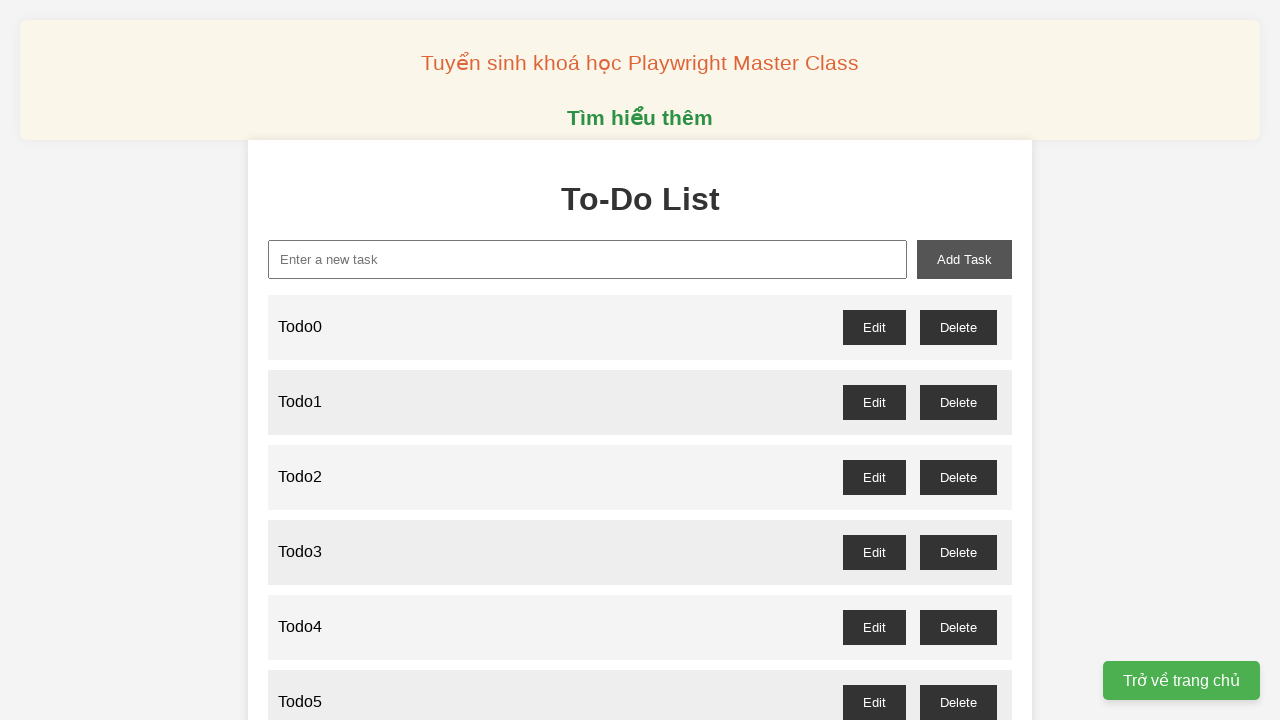

Filled task input field with 'Todo78' on xpath=//input[@id='new-task']
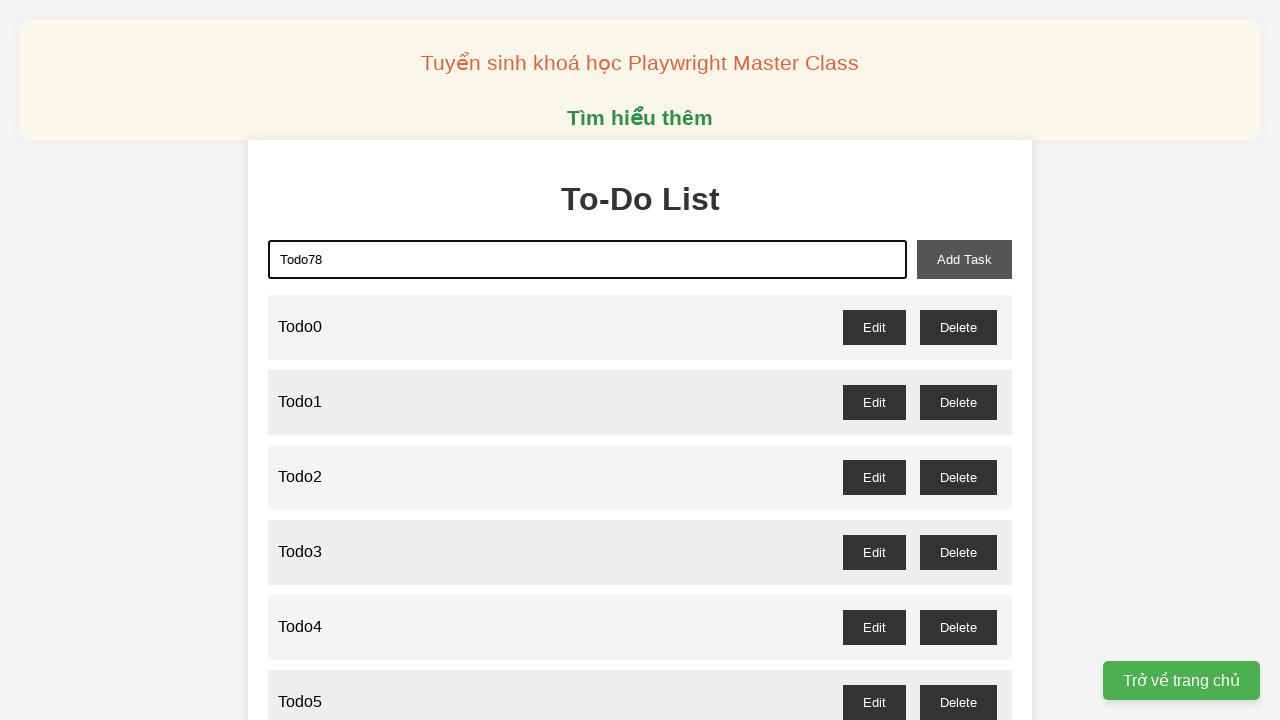

Clicked add task button for Todo78 at (964, 259) on xpath=//button[@id='add-task']
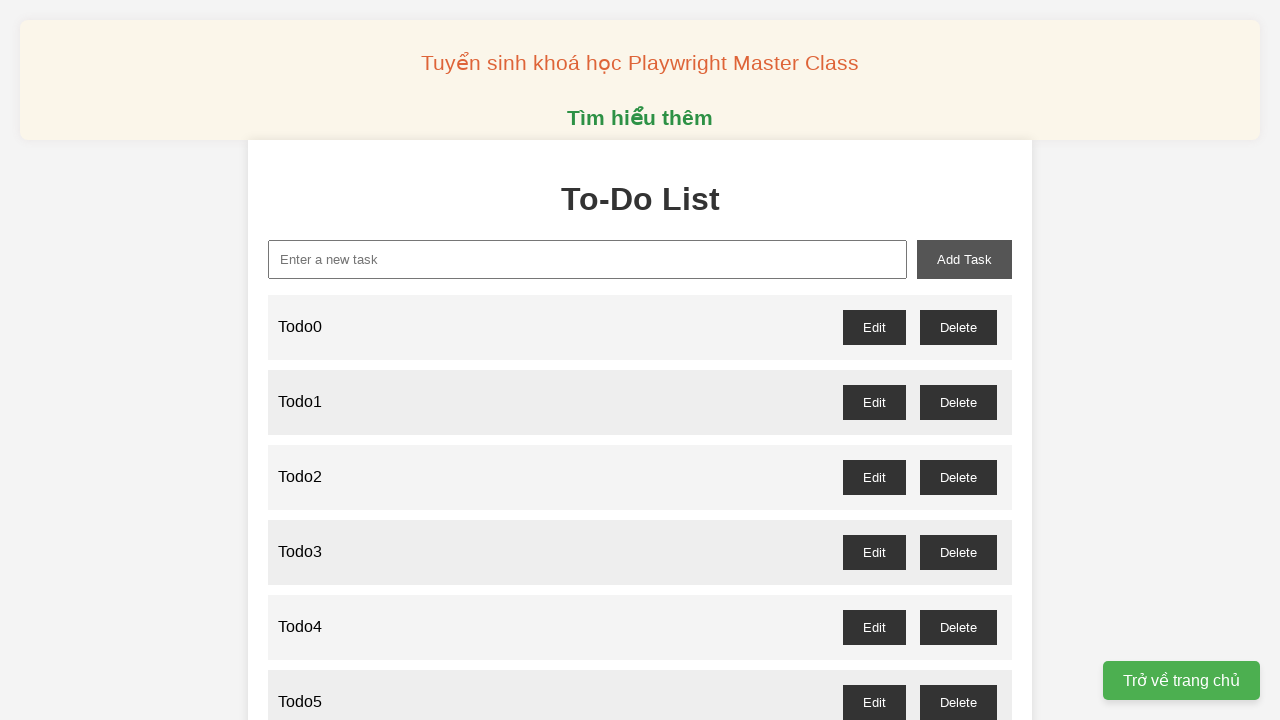

Filled task input field with 'Todo79' on xpath=//input[@id='new-task']
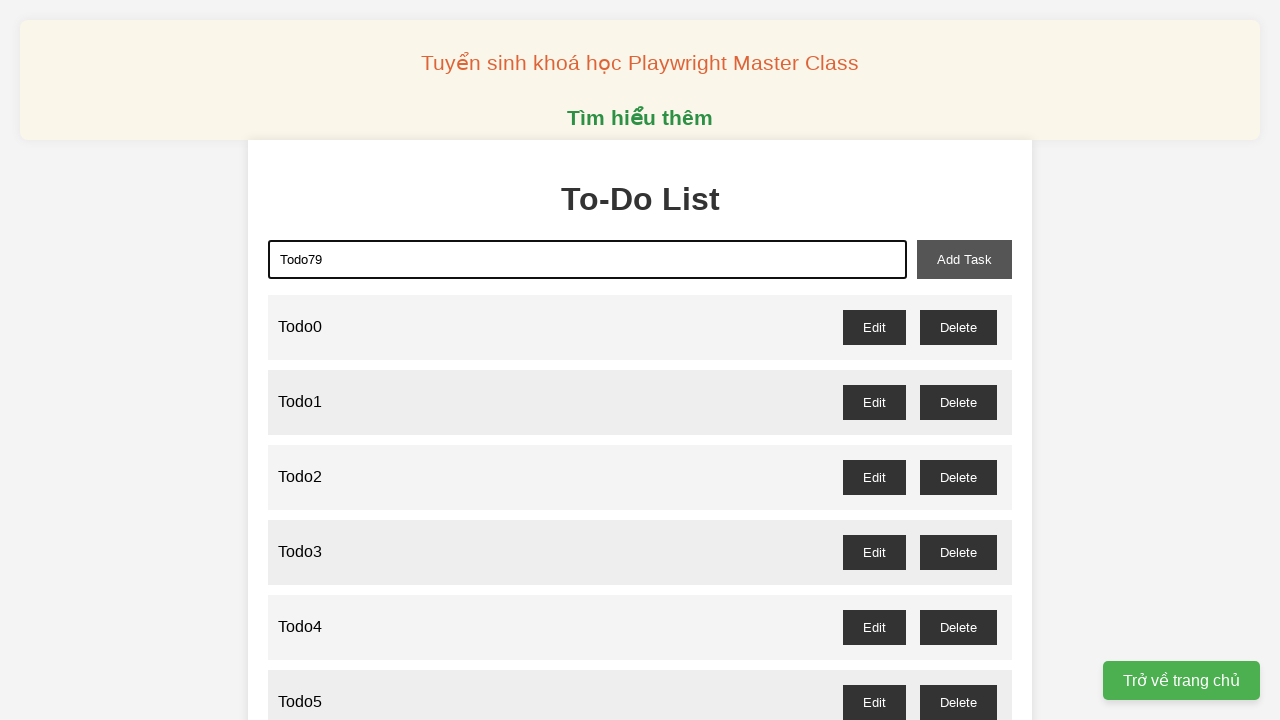

Clicked add task button for Todo79 at (964, 259) on xpath=//button[@id='add-task']
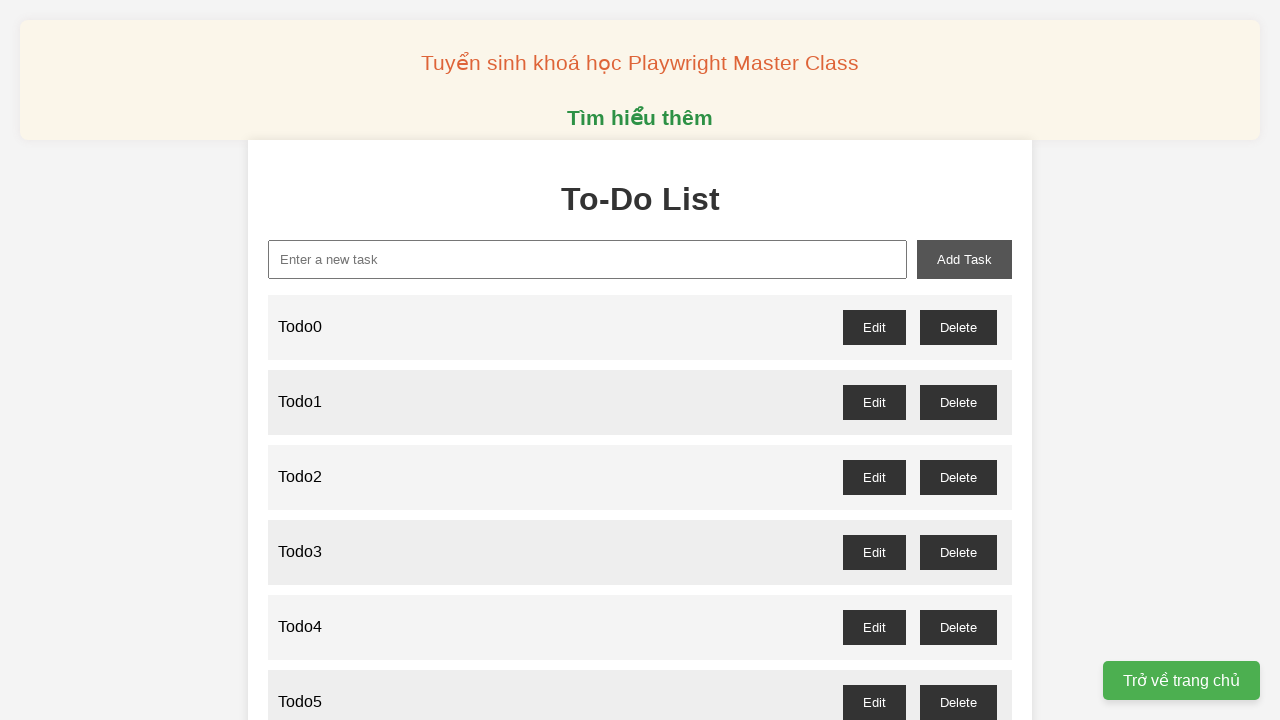

Filled task input field with 'Todo80' on xpath=//input[@id='new-task']
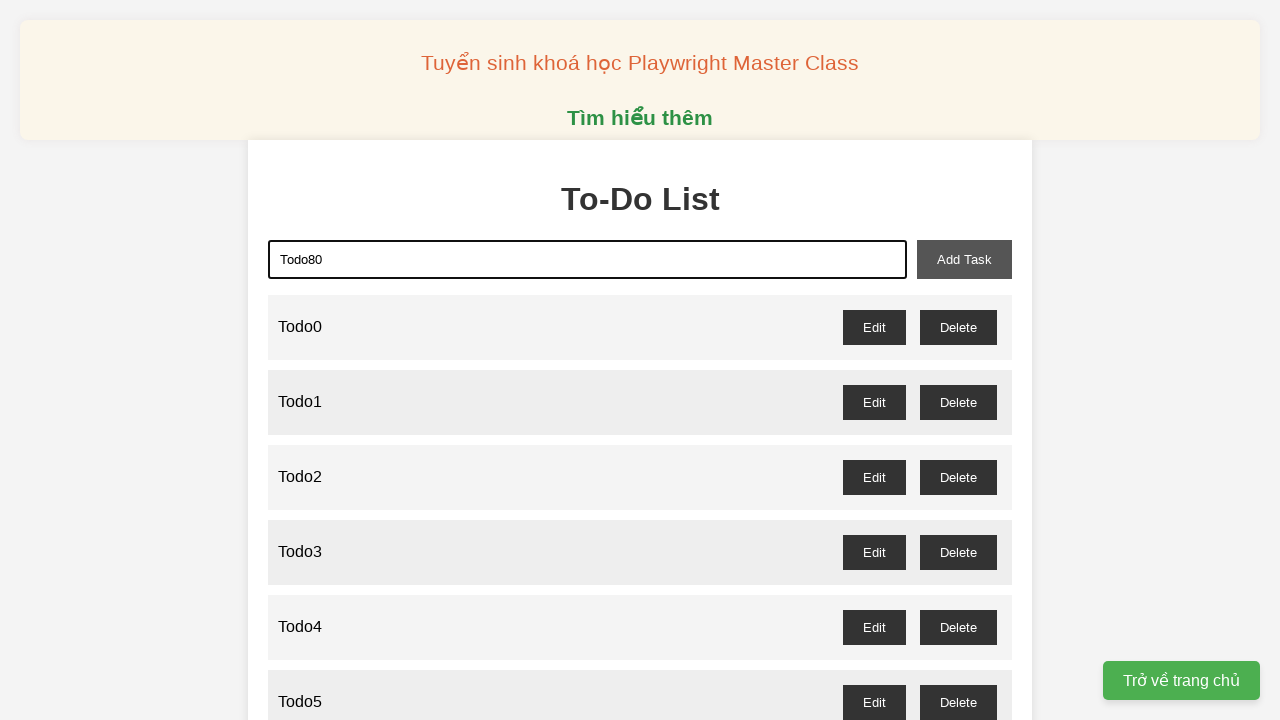

Clicked add task button for Todo80 at (964, 259) on xpath=//button[@id='add-task']
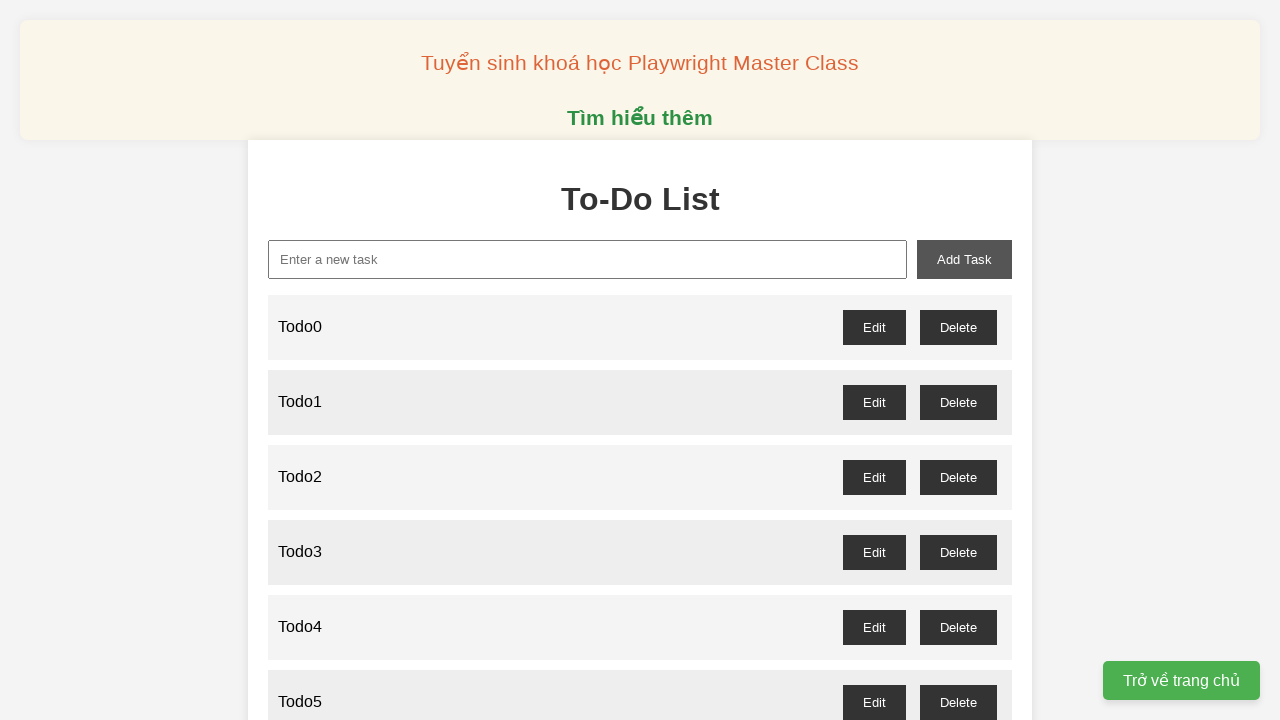

Filled task input field with 'Todo81' on xpath=//input[@id='new-task']
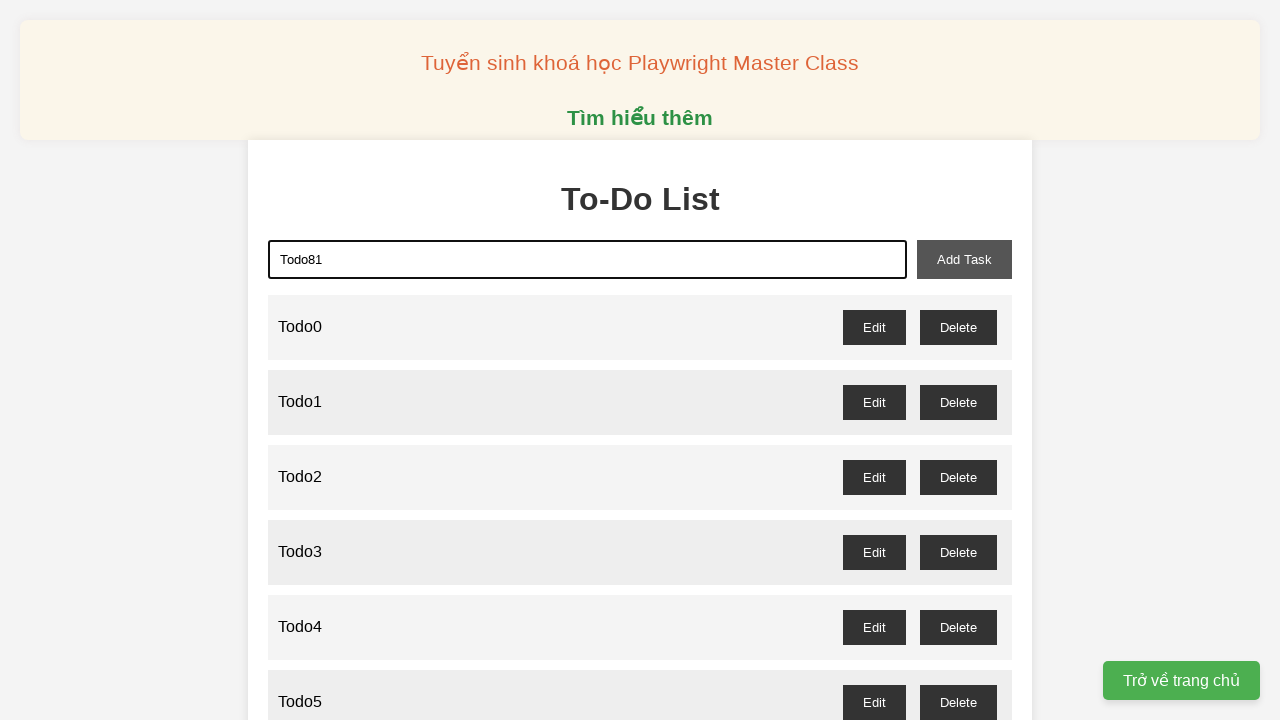

Clicked add task button for Todo81 at (964, 259) on xpath=//button[@id='add-task']
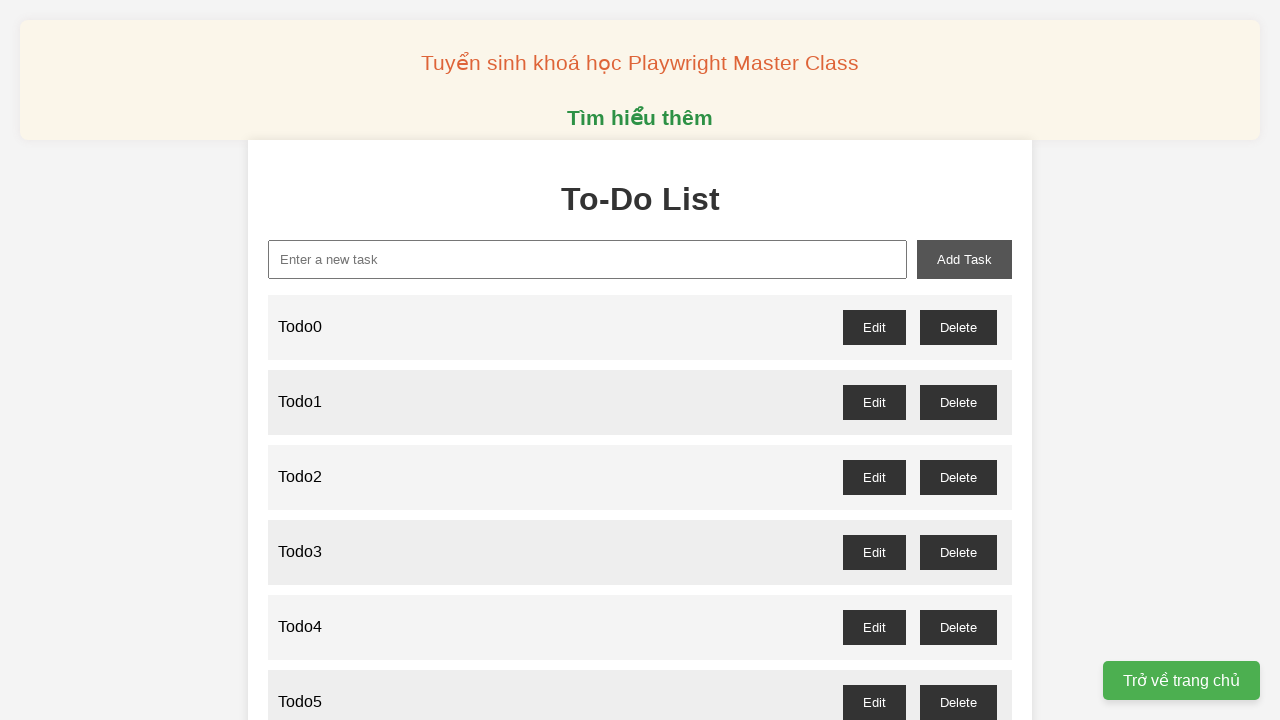

Filled task input field with 'Todo82' on xpath=//input[@id='new-task']
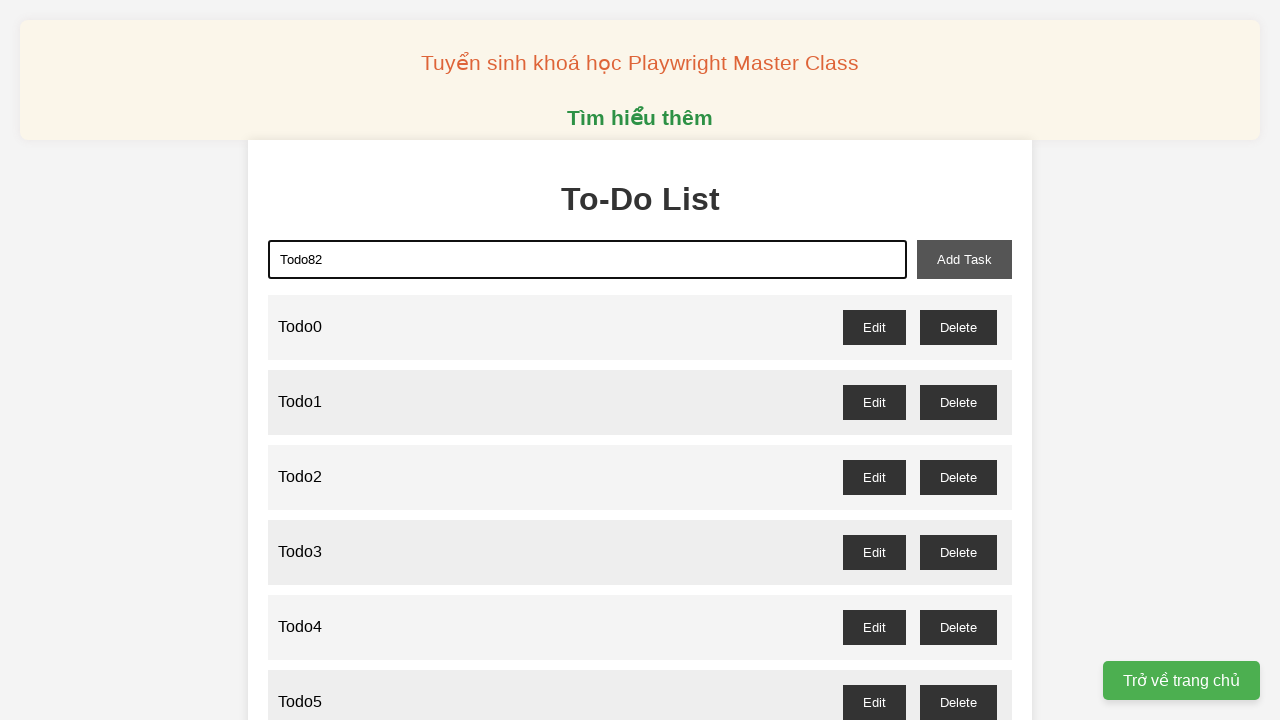

Clicked add task button for Todo82 at (964, 259) on xpath=//button[@id='add-task']
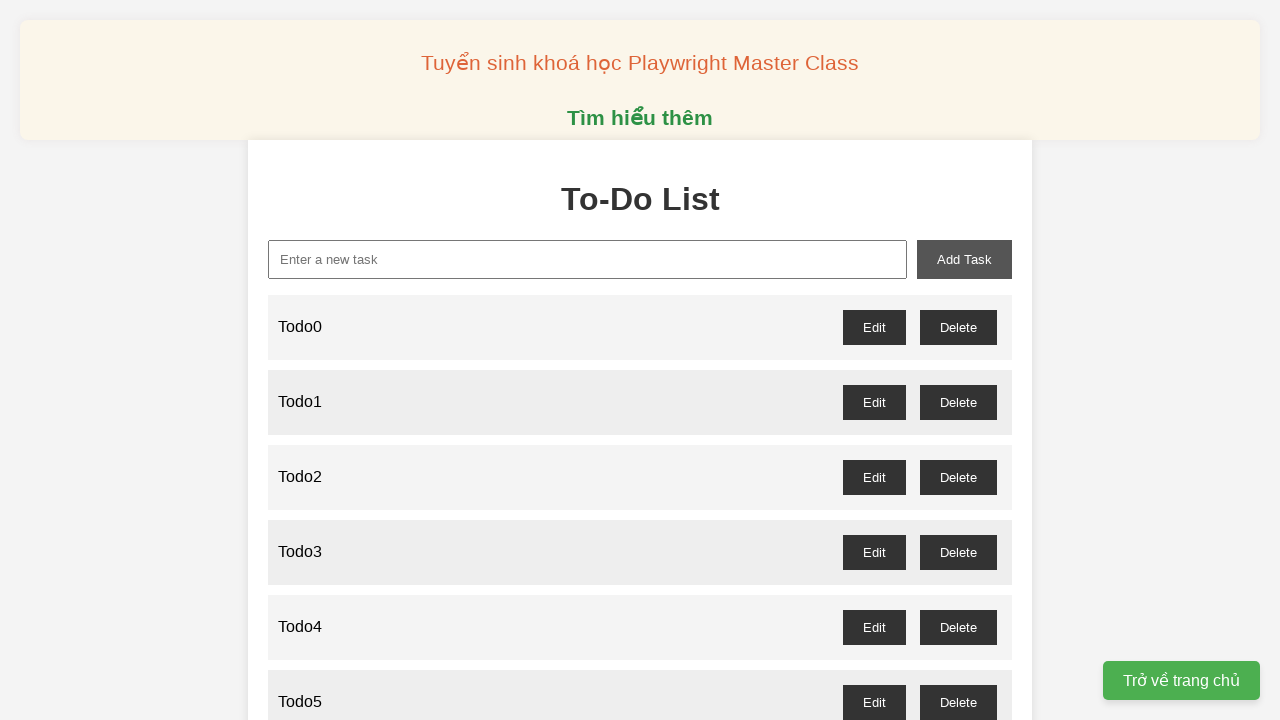

Filled task input field with 'Todo83' on xpath=//input[@id='new-task']
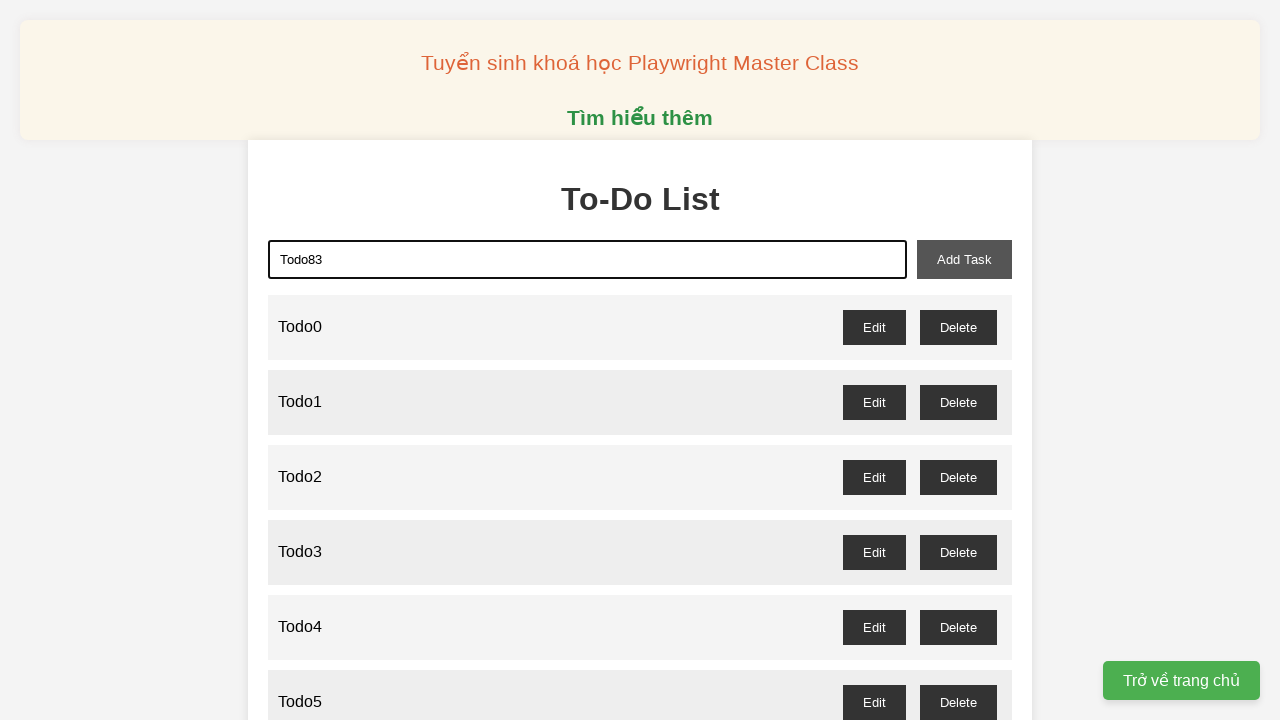

Clicked add task button for Todo83 at (964, 259) on xpath=//button[@id='add-task']
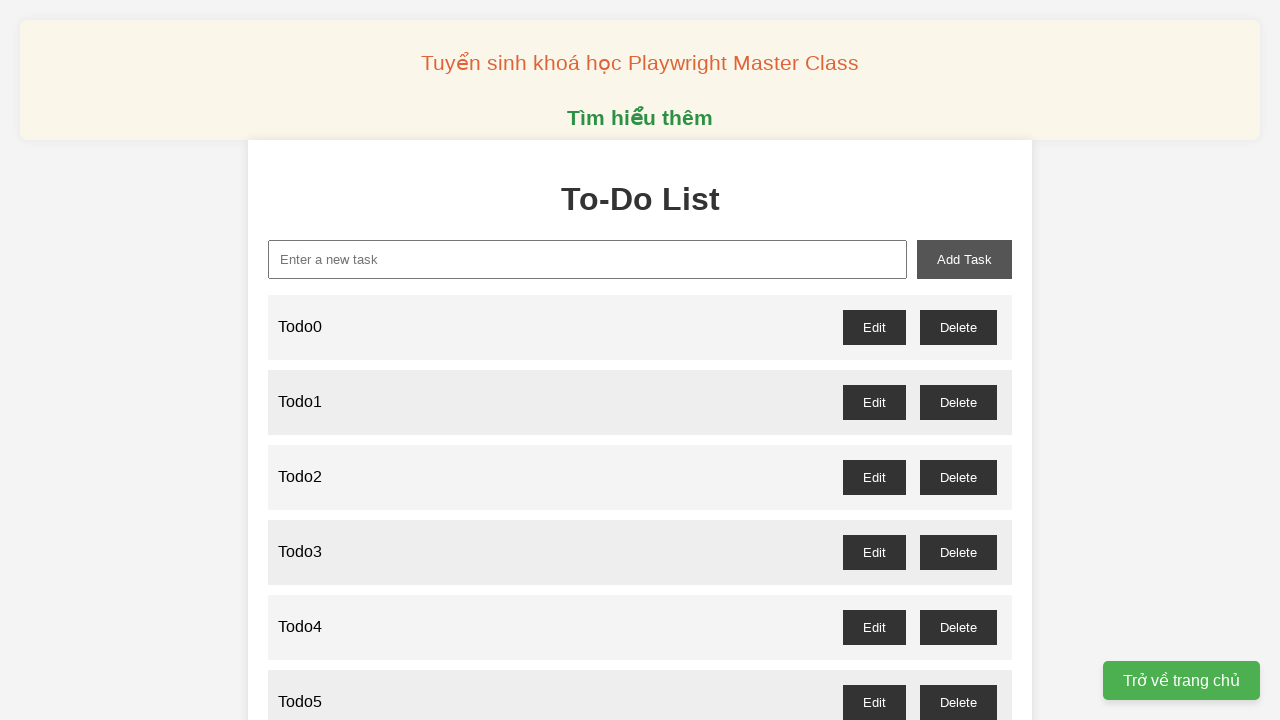

Filled task input field with 'Todo84' on xpath=//input[@id='new-task']
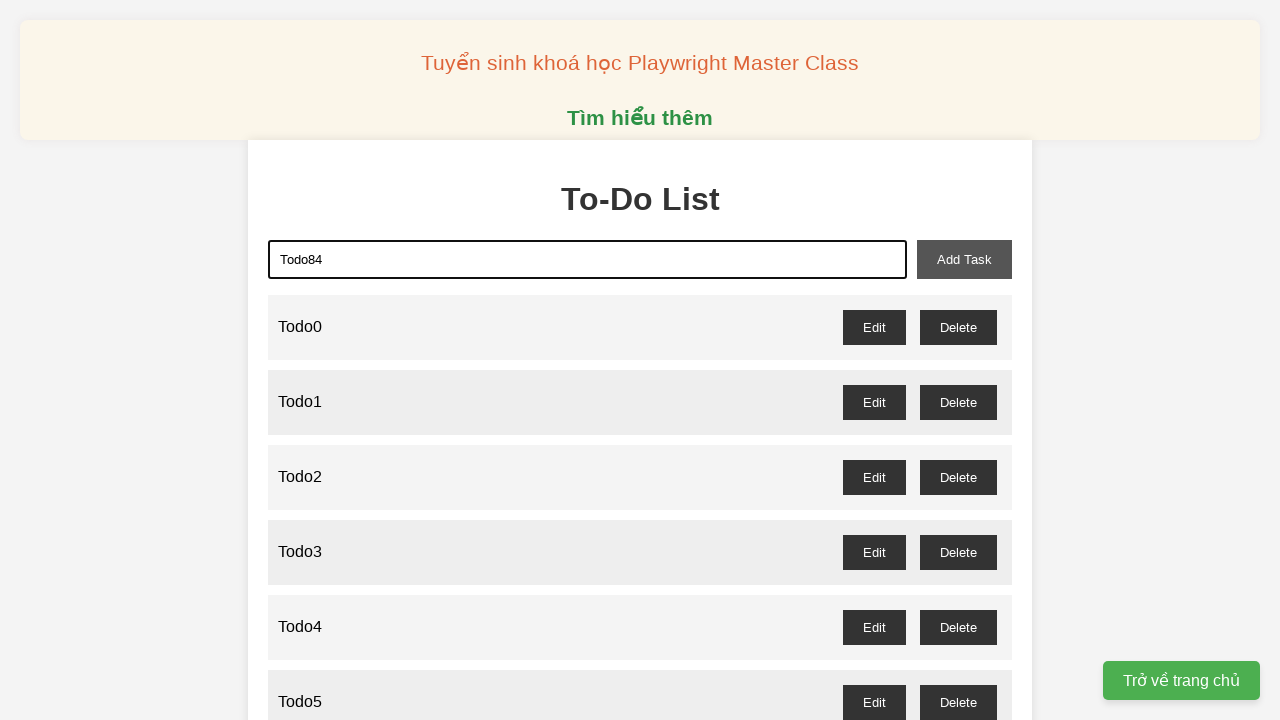

Clicked add task button for Todo84 at (964, 259) on xpath=//button[@id='add-task']
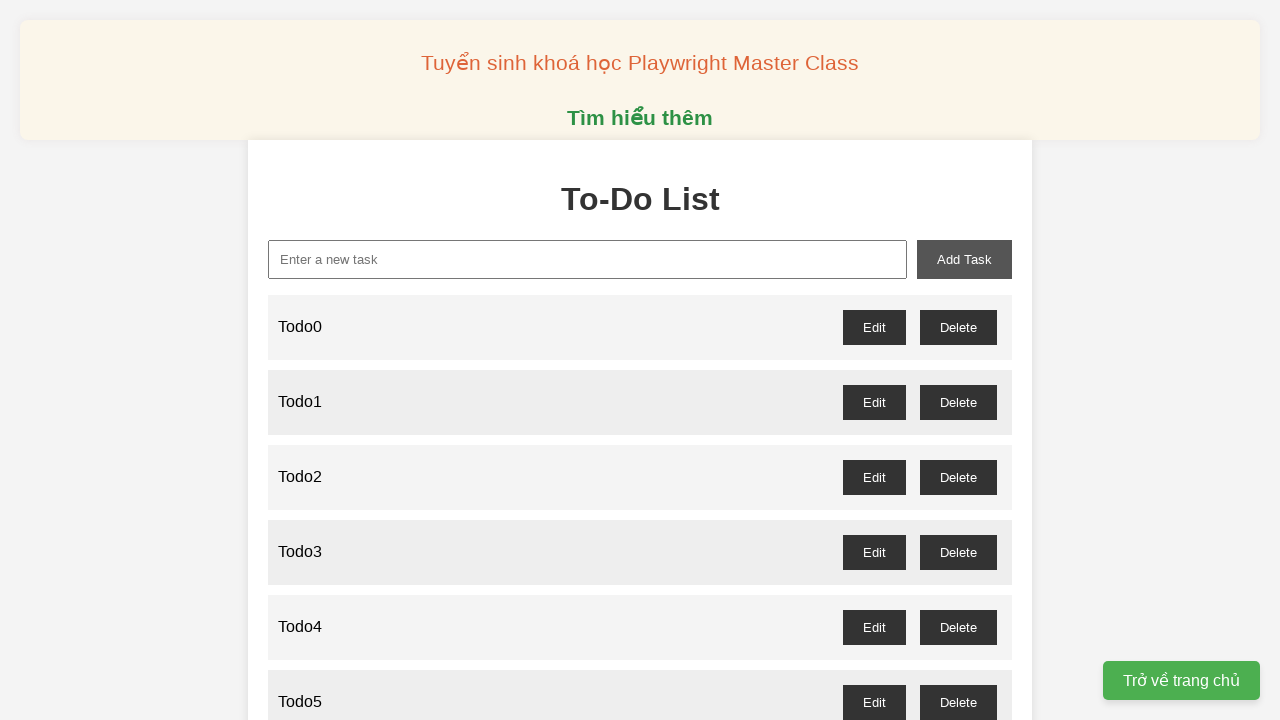

Filled task input field with 'Todo85' on xpath=//input[@id='new-task']
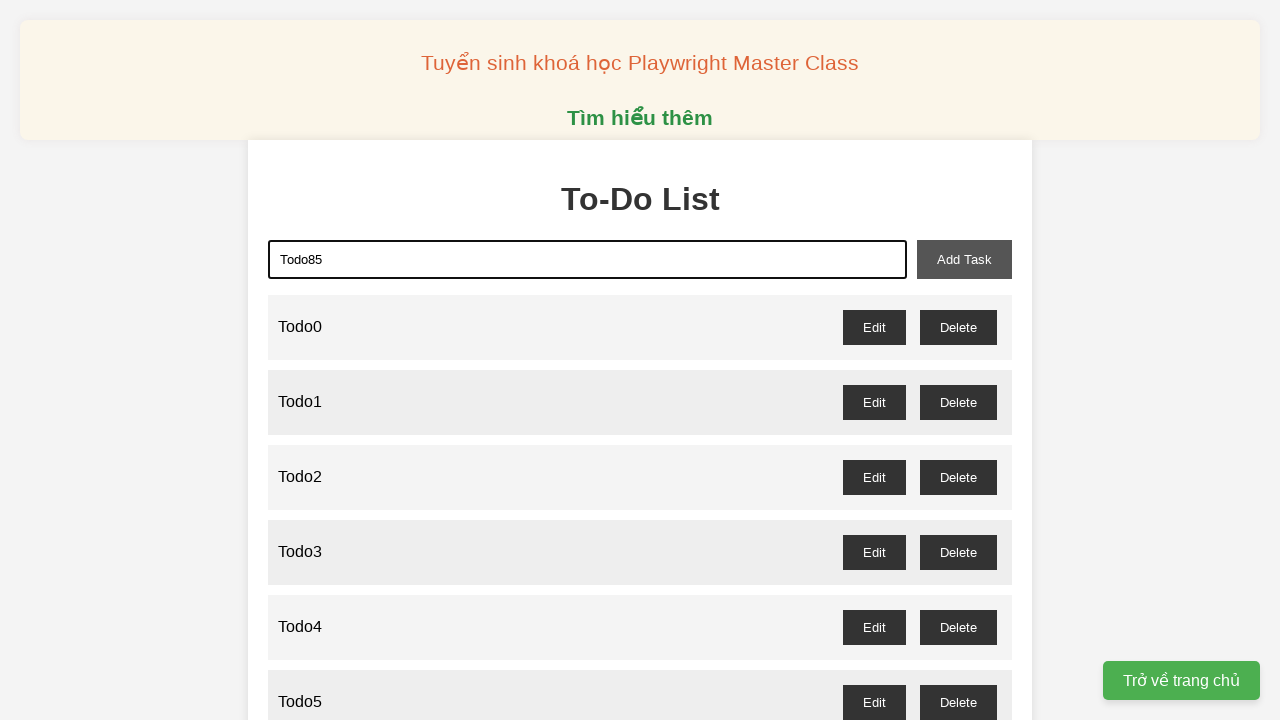

Clicked add task button for Todo85 at (964, 259) on xpath=//button[@id='add-task']
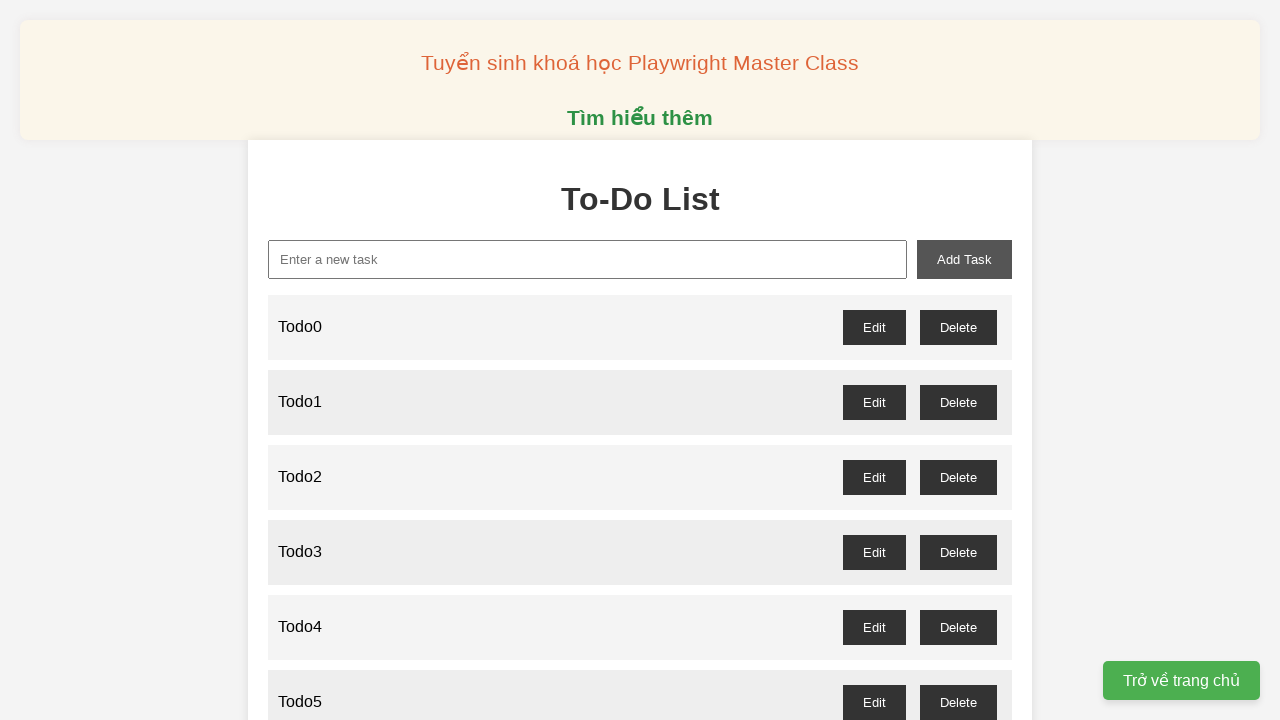

Filled task input field with 'Todo86' on xpath=//input[@id='new-task']
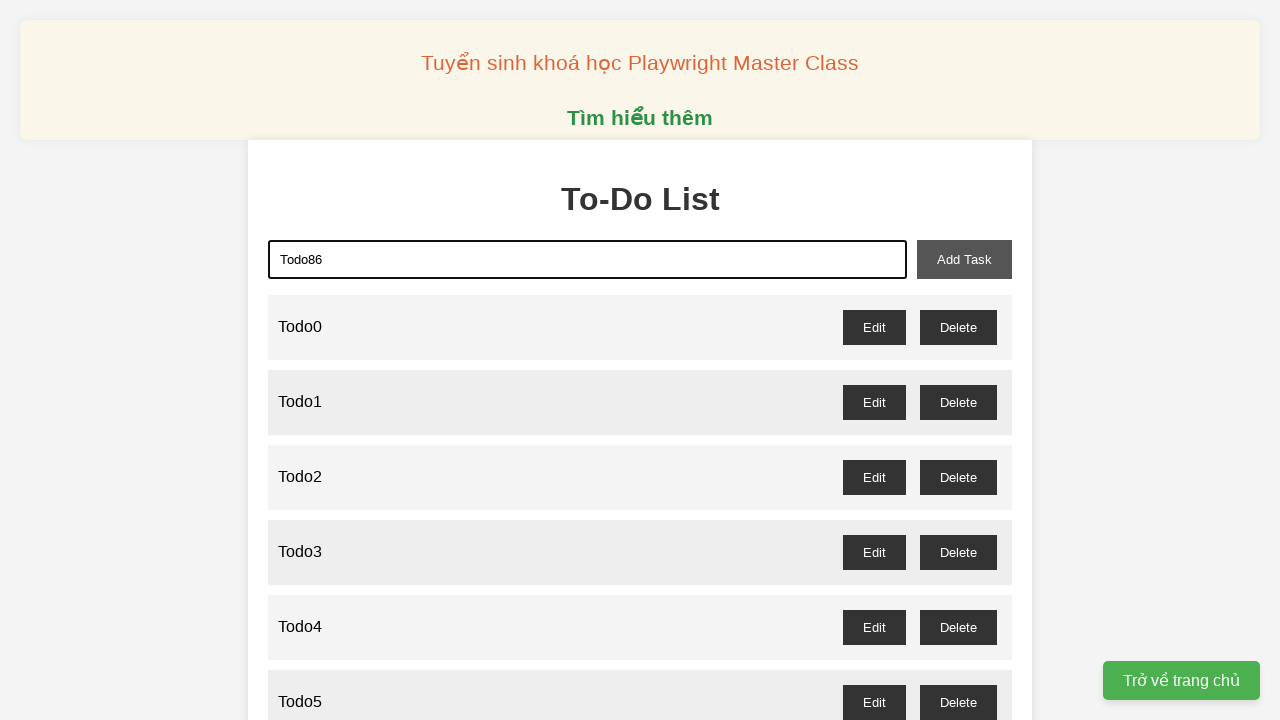

Clicked add task button for Todo86 at (964, 259) on xpath=//button[@id='add-task']
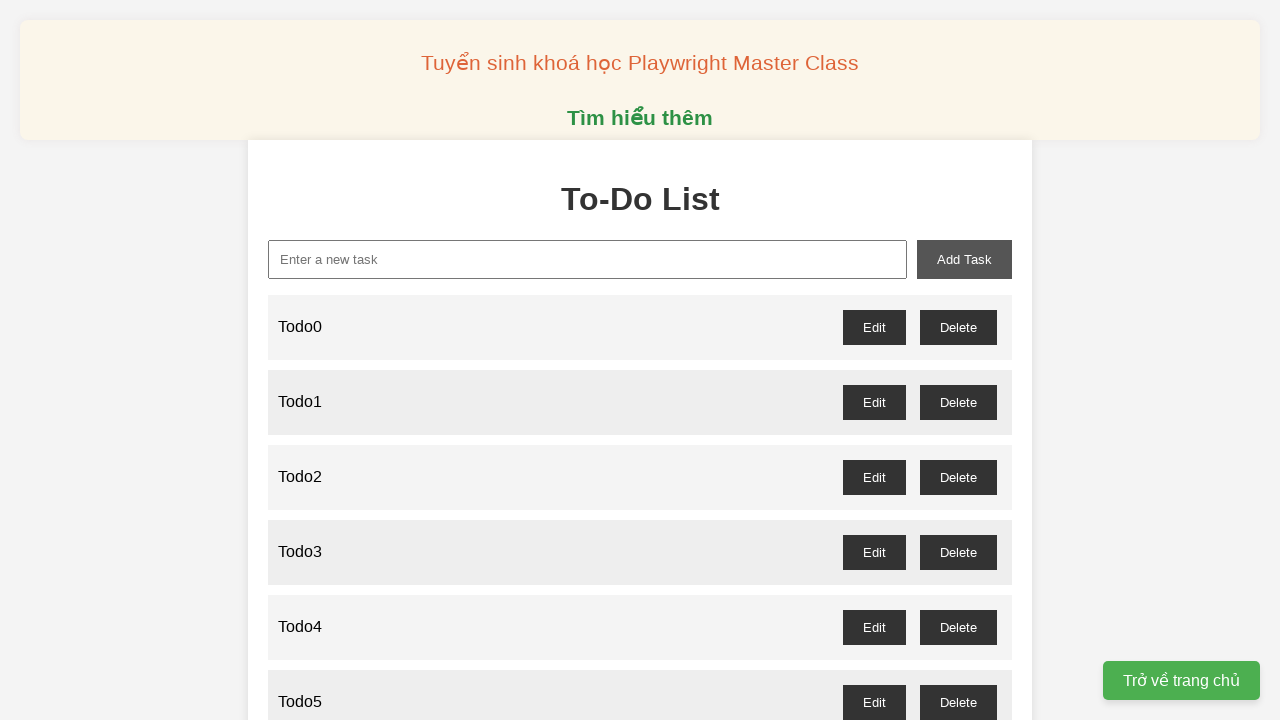

Filled task input field with 'Todo87' on xpath=//input[@id='new-task']
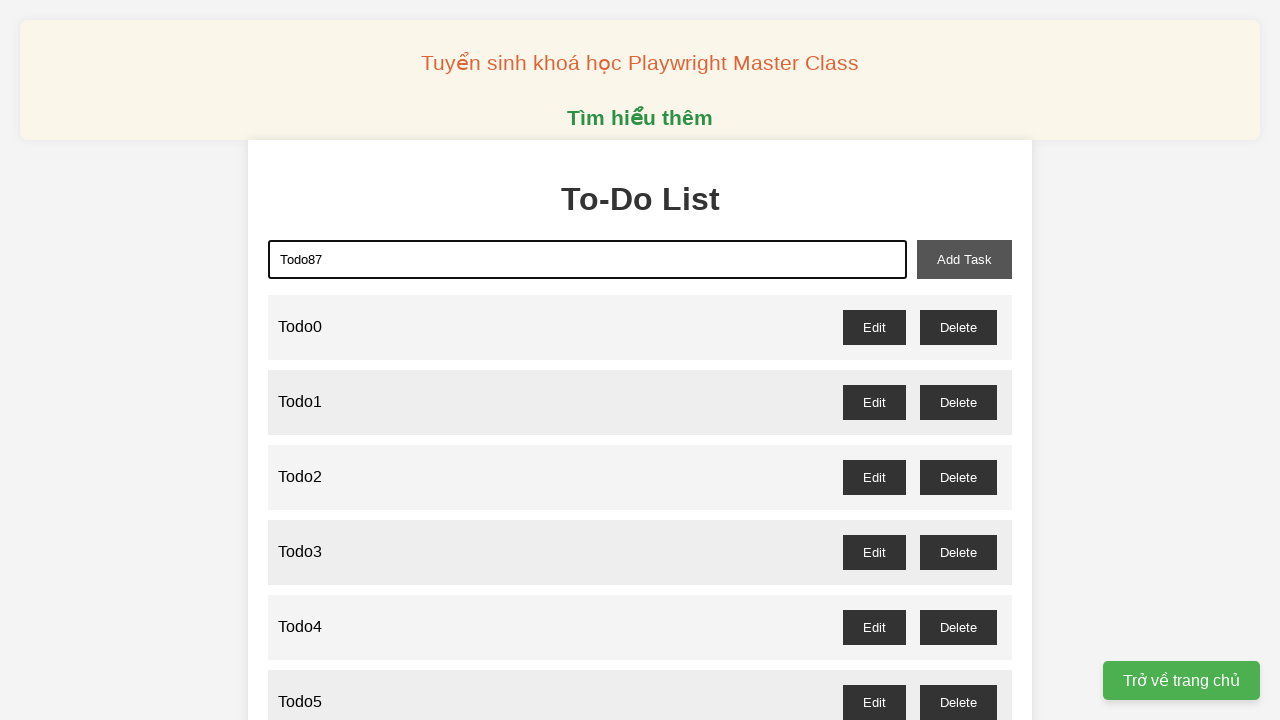

Clicked add task button for Todo87 at (964, 259) on xpath=//button[@id='add-task']
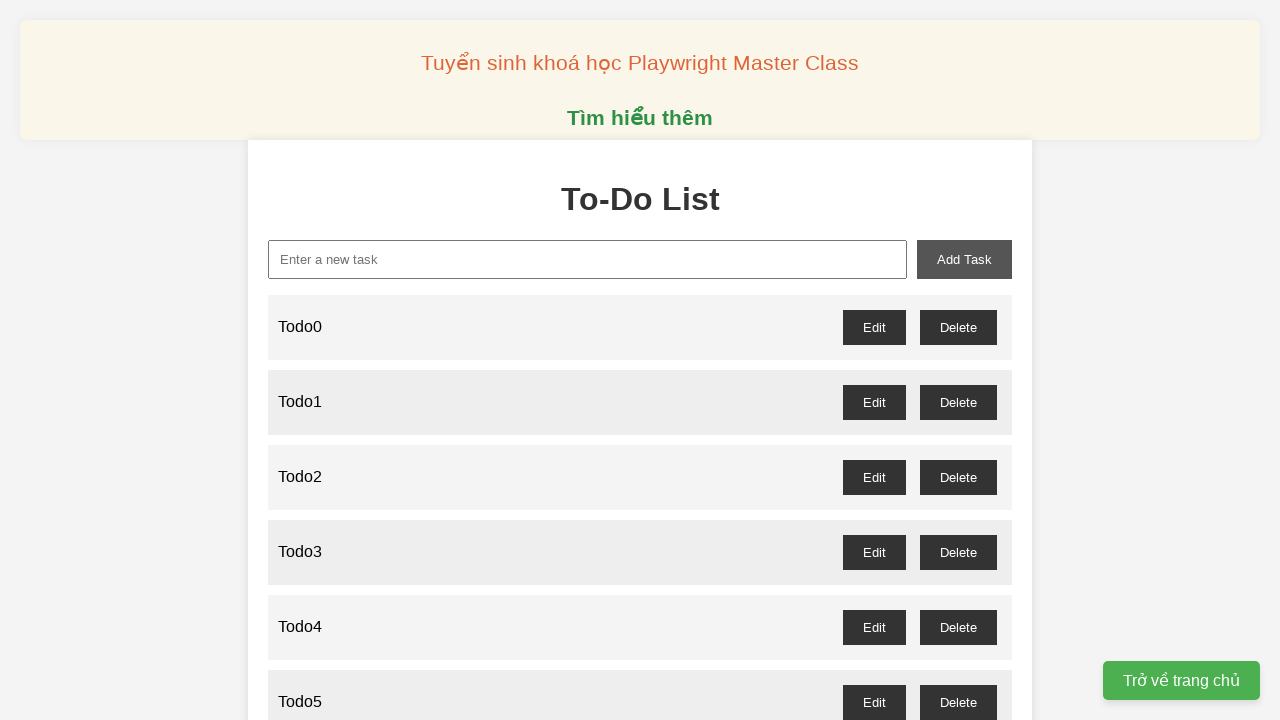

Filled task input field with 'Todo88' on xpath=//input[@id='new-task']
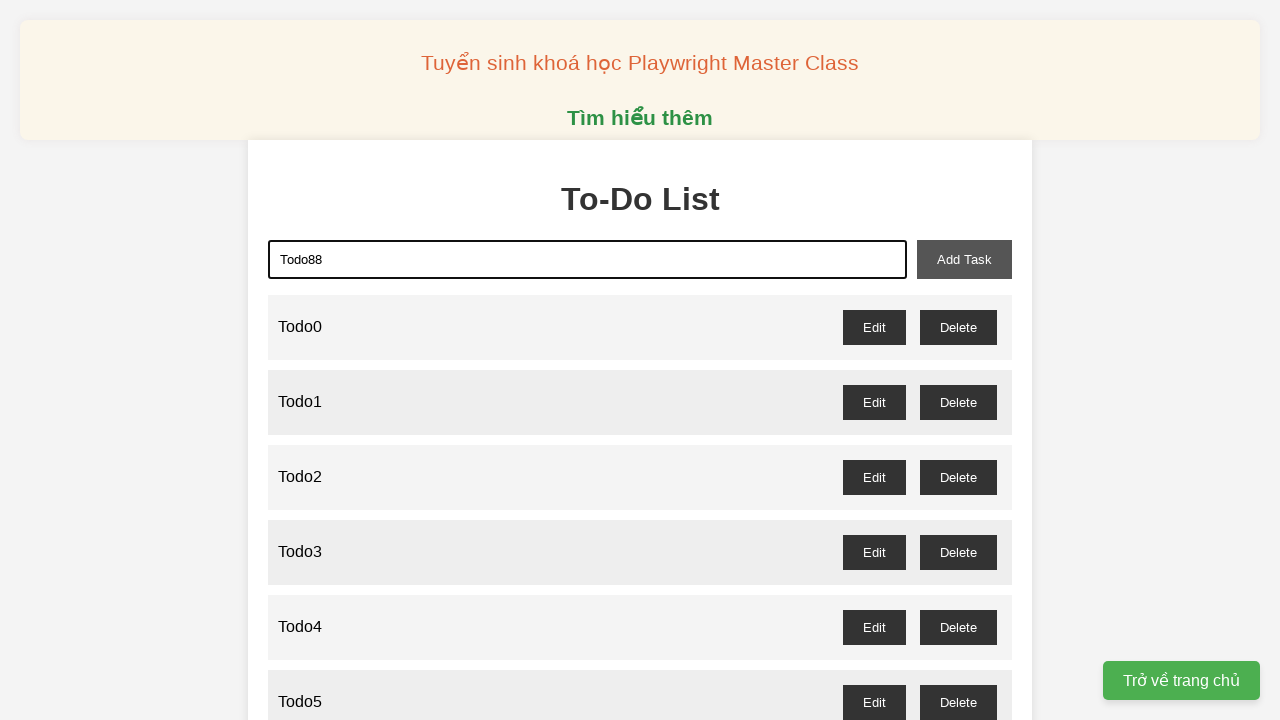

Clicked add task button for Todo88 at (964, 259) on xpath=//button[@id='add-task']
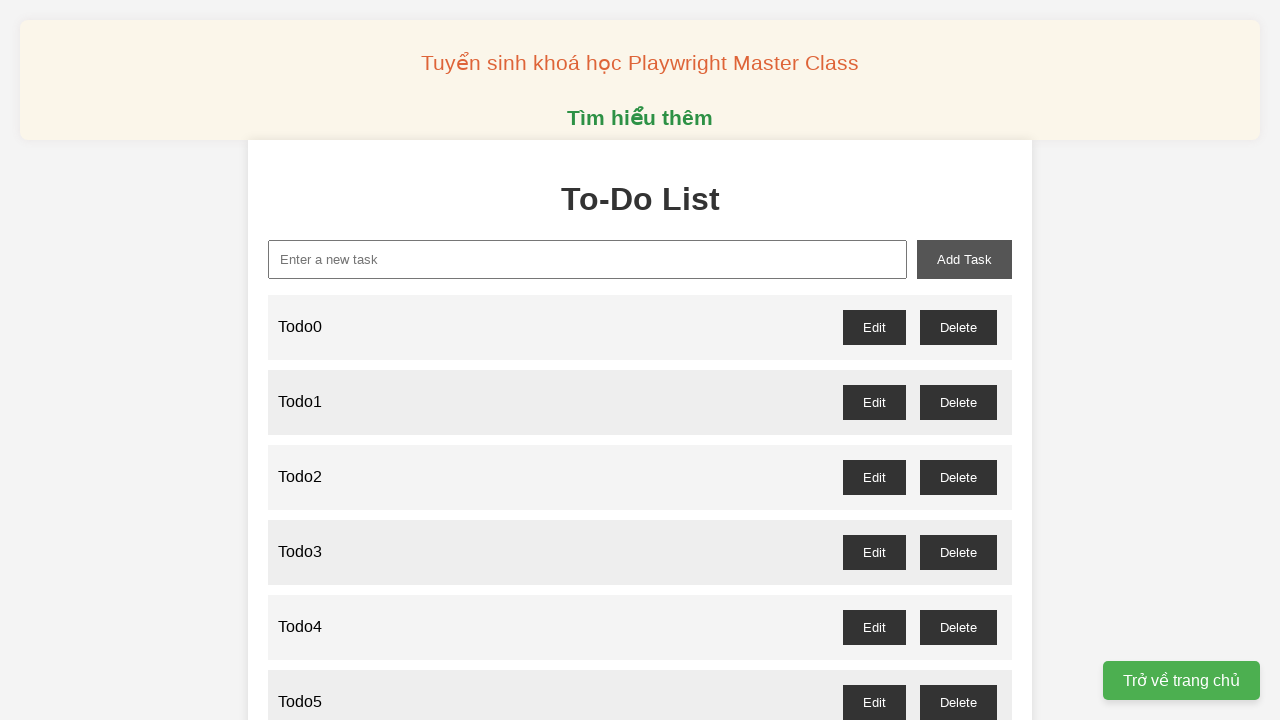

Filled task input field with 'Todo89' on xpath=//input[@id='new-task']
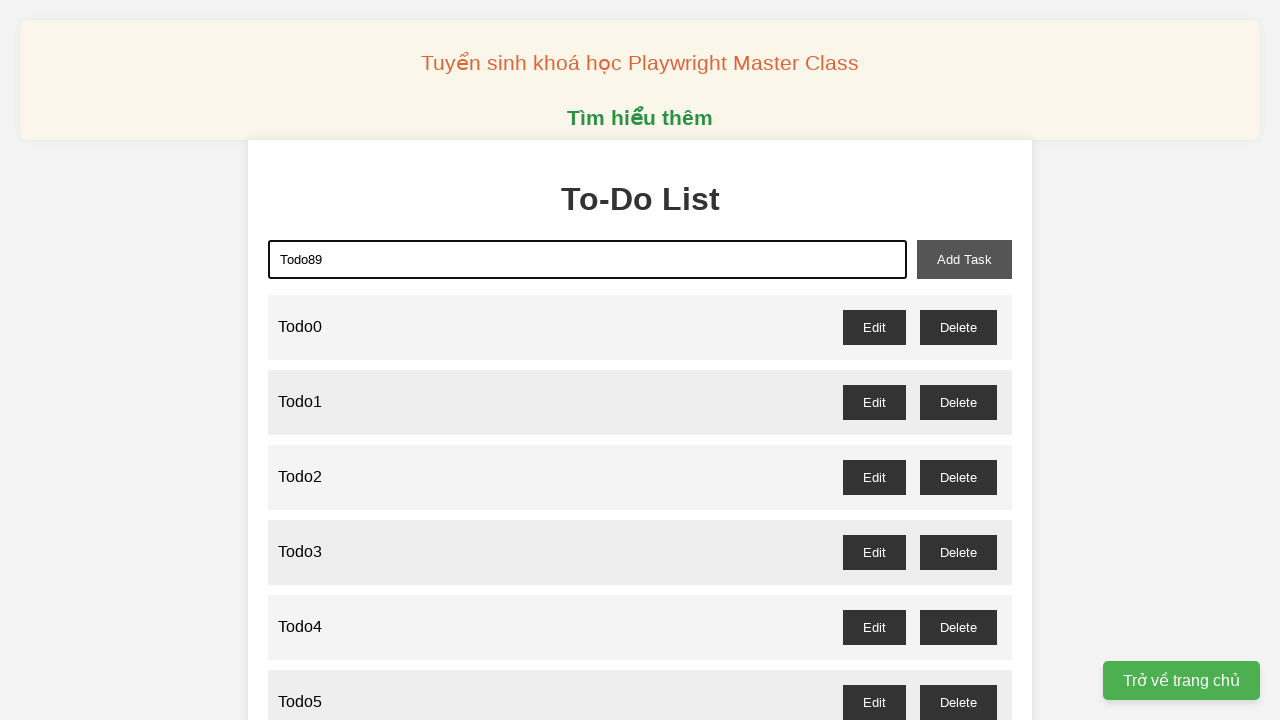

Clicked add task button for Todo89 at (964, 259) on xpath=//button[@id='add-task']
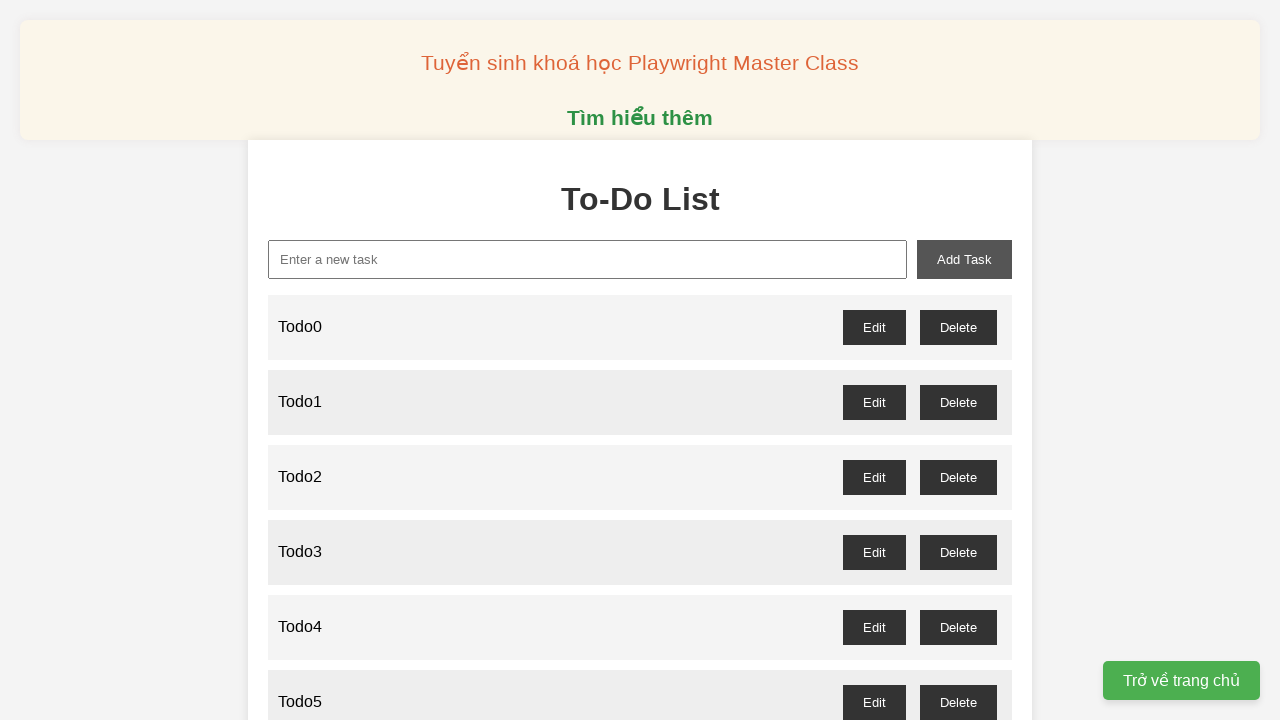

Filled task input field with 'Todo90' on xpath=//input[@id='new-task']
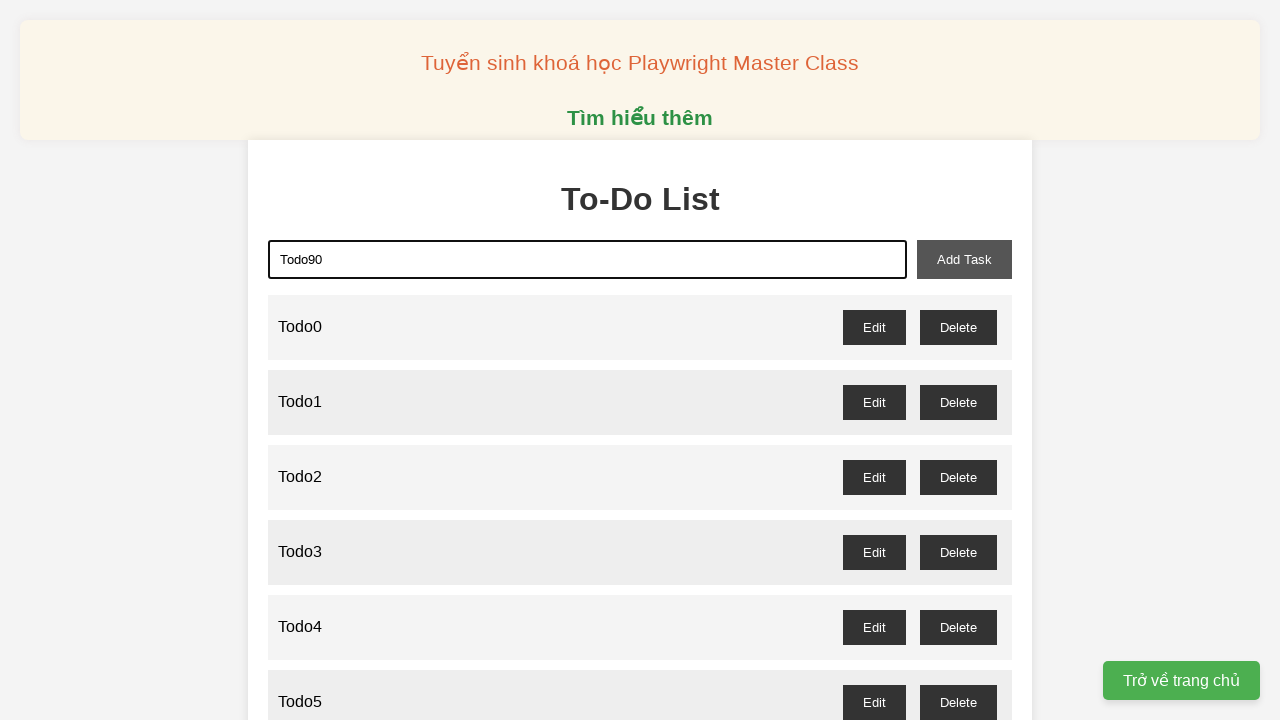

Clicked add task button for Todo90 at (964, 259) on xpath=//button[@id='add-task']
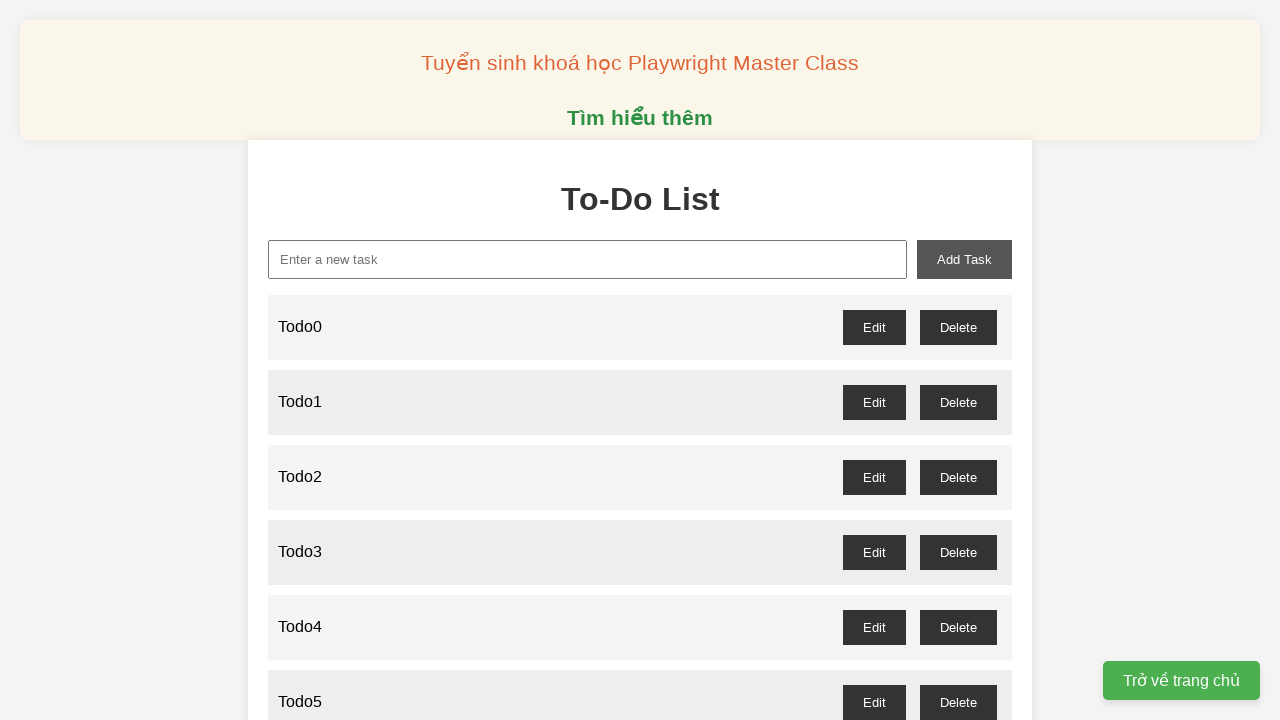

Filled task input field with 'Todo91' on xpath=//input[@id='new-task']
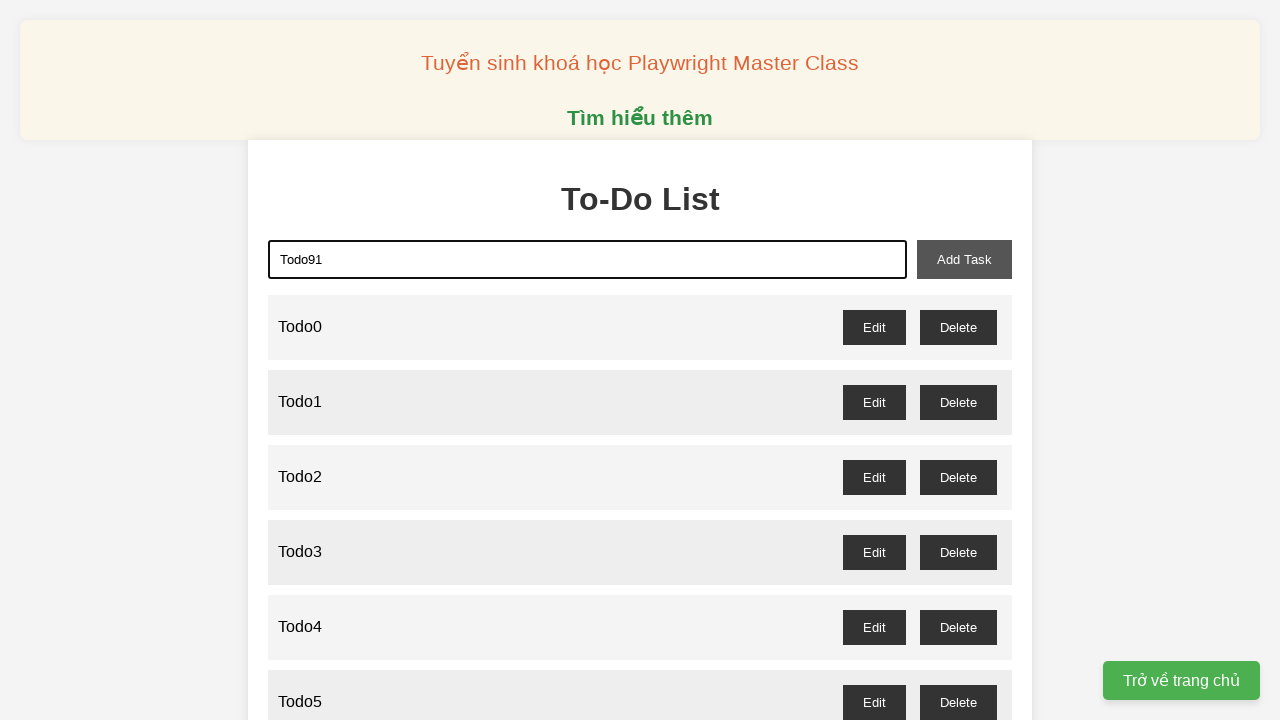

Clicked add task button for Todo91 at (964, 259) on xpath=//button[@id='add-task']
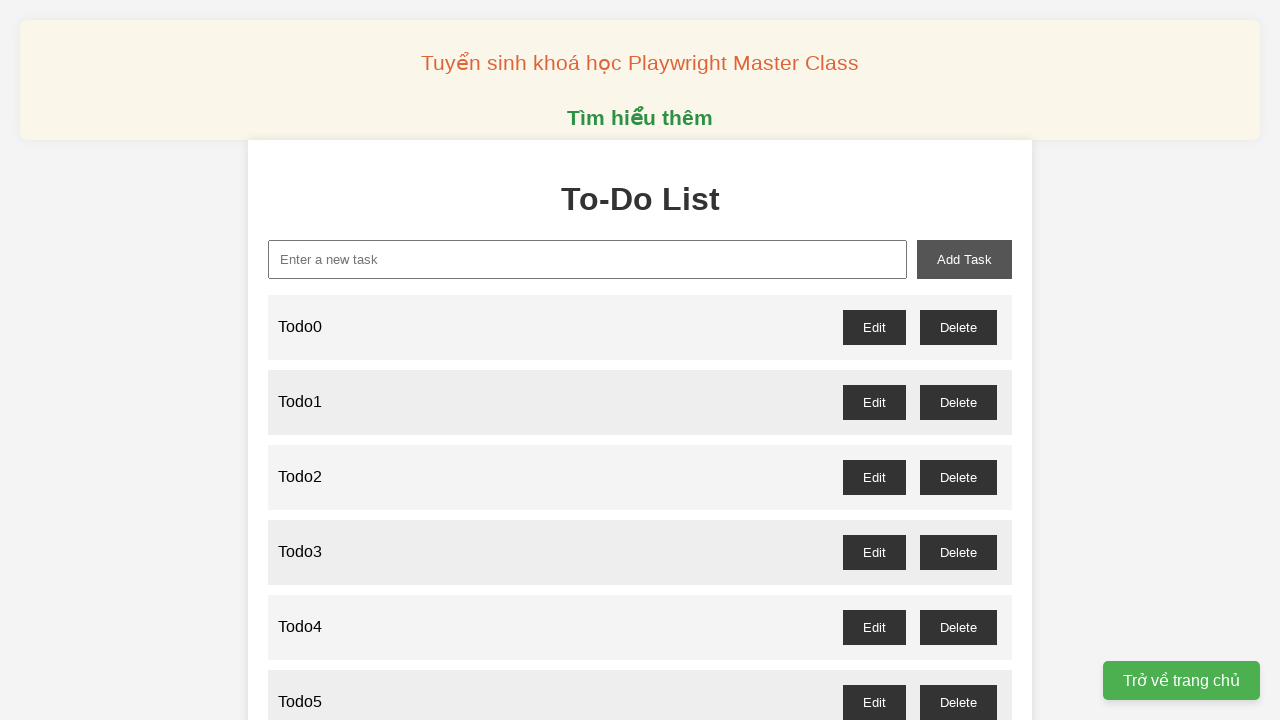

Filled task input field with 'Todo92' on xpath=//input[@id='new-task']
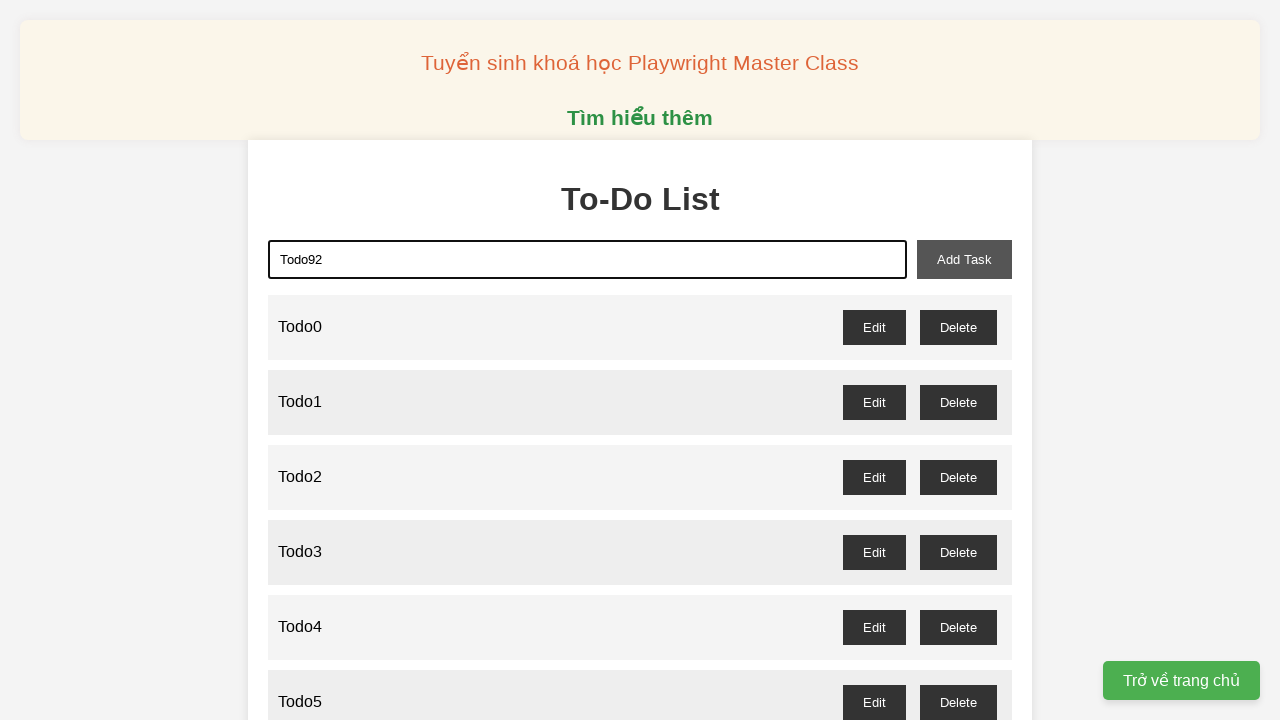

Clicked add task button for Todo92 at (964, 259) on xpath=//button[@id='add-task']
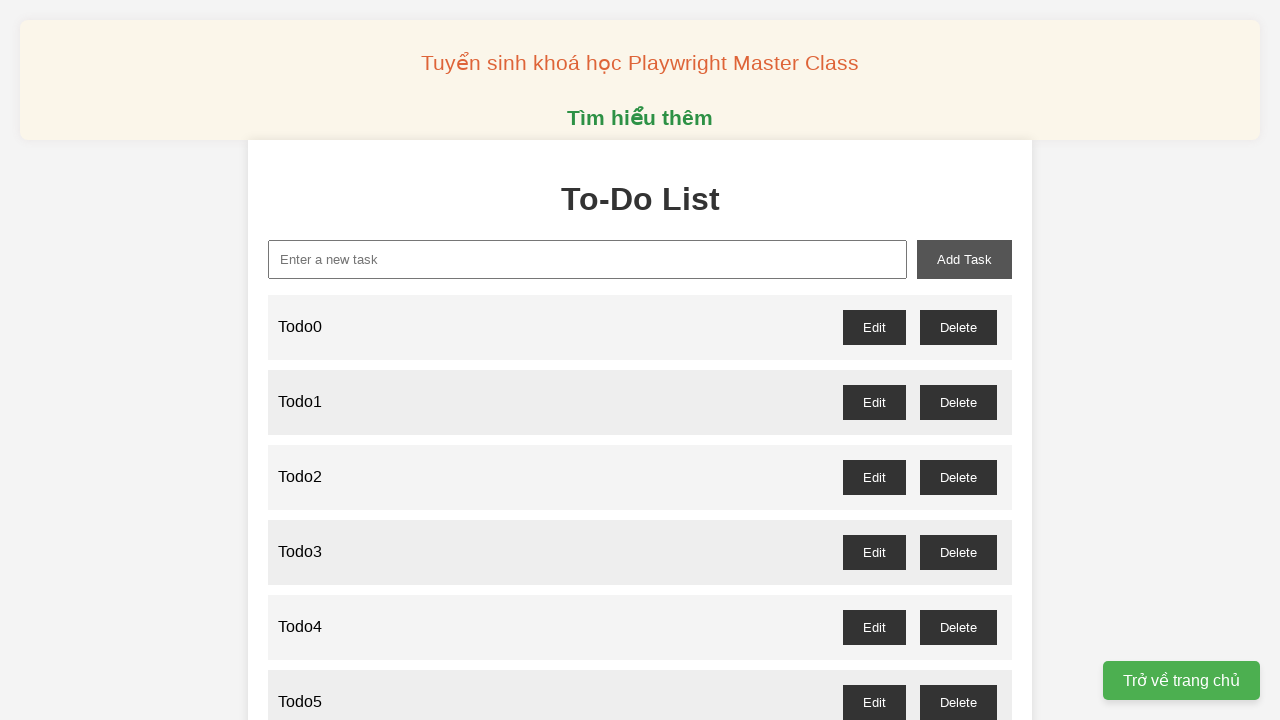

Filled task input field with 'Todo93' on xpath=//input[@id='new-task']
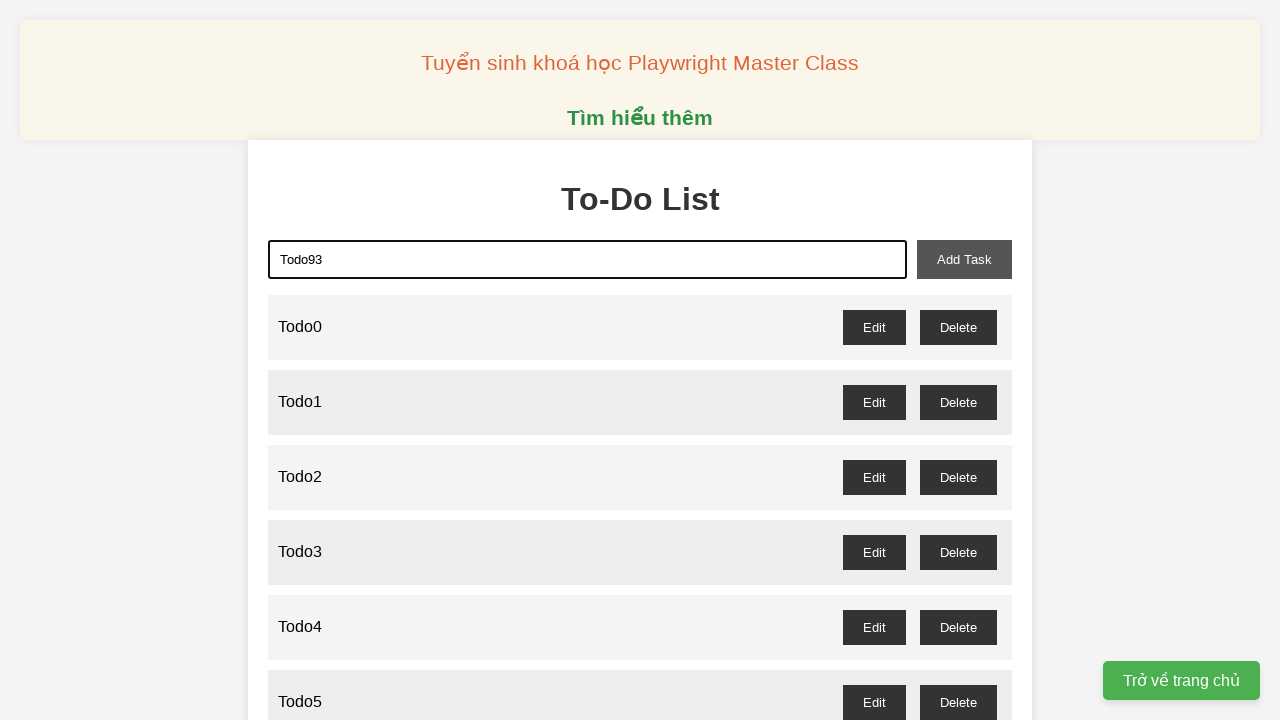

Clicked add task button for Todo93 at (964, 259) on xpath=//button[@id='add-task']
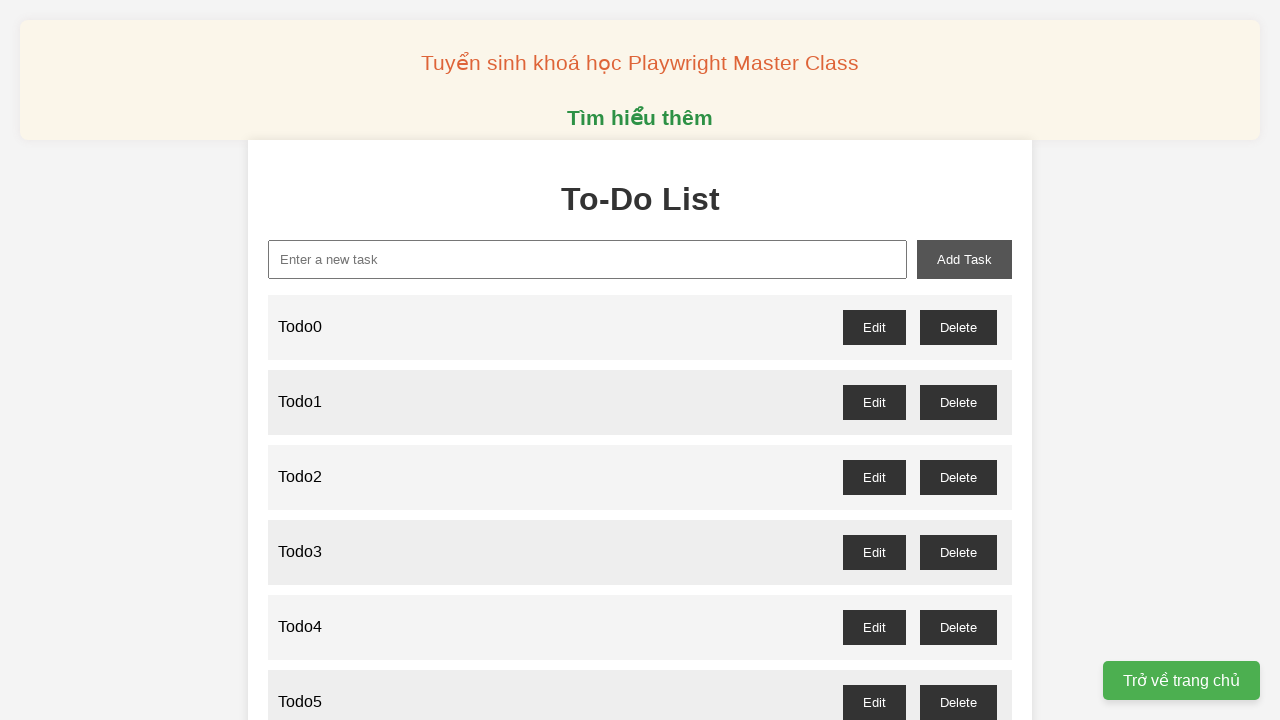

Filled task input field with 'Todo94' on xpath=//input[@id='new-task']
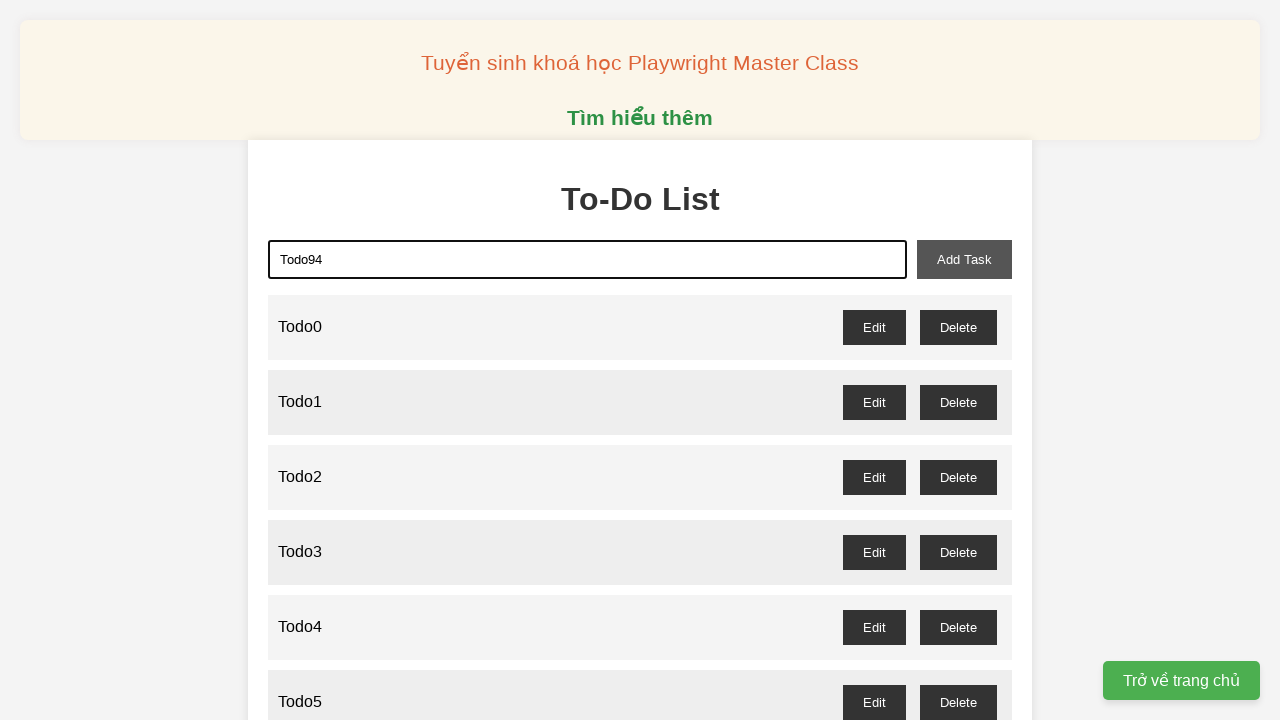

Clicked add task button for Todo94 at (964, 259) on xpath=//button[@id='add-task']
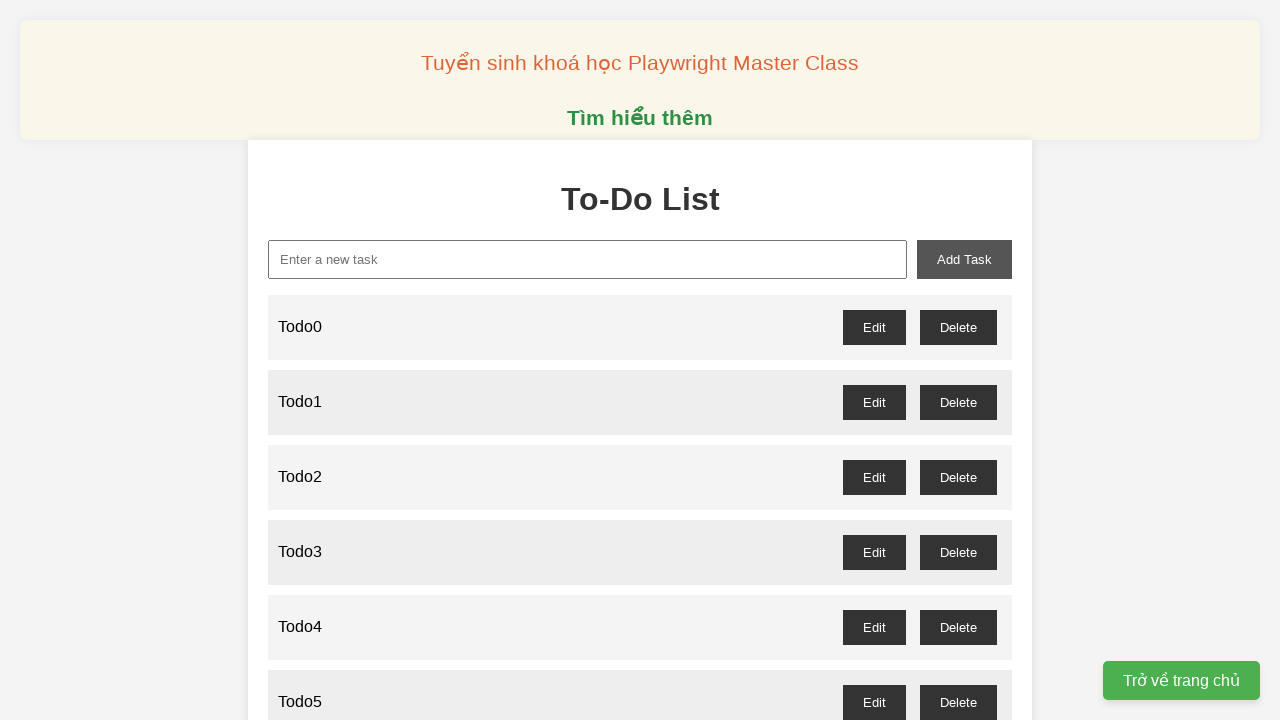

Filled task input field with 'Todo95' on xpath=//input[@id='new-task']
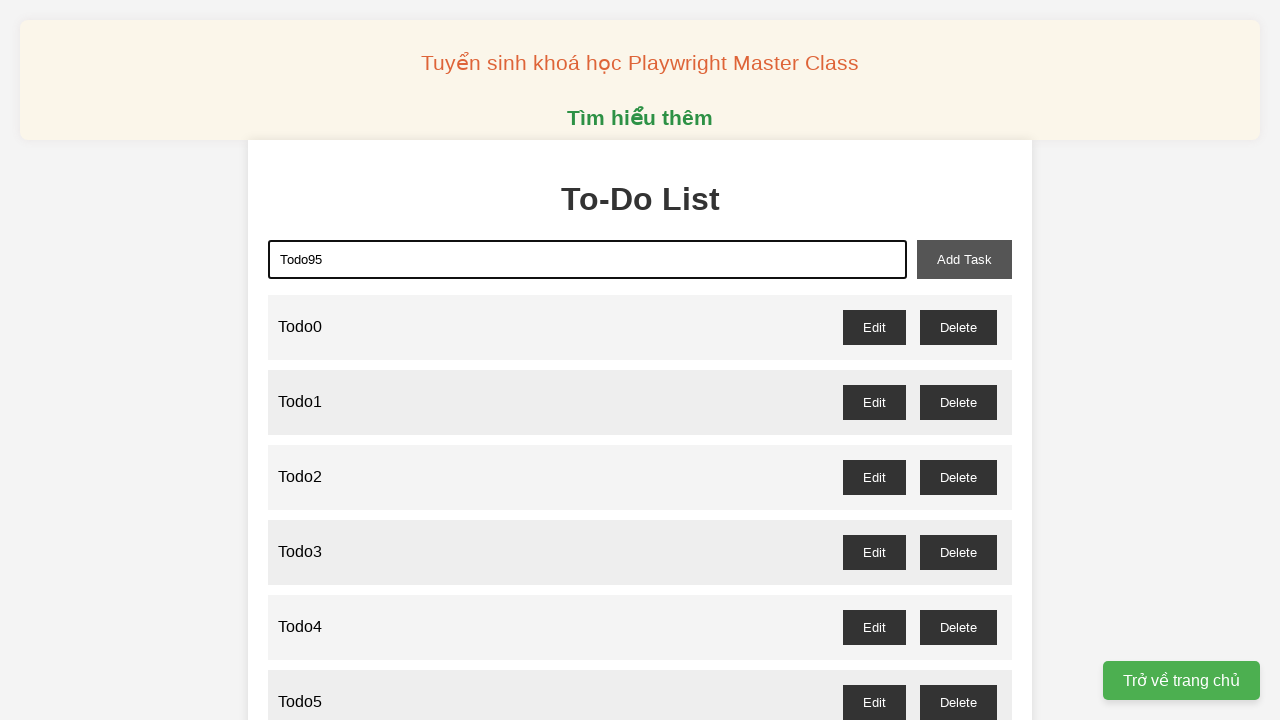

Clicked add task button for Todo95 at (964, 259) on xpath=//button[@id='add-task']
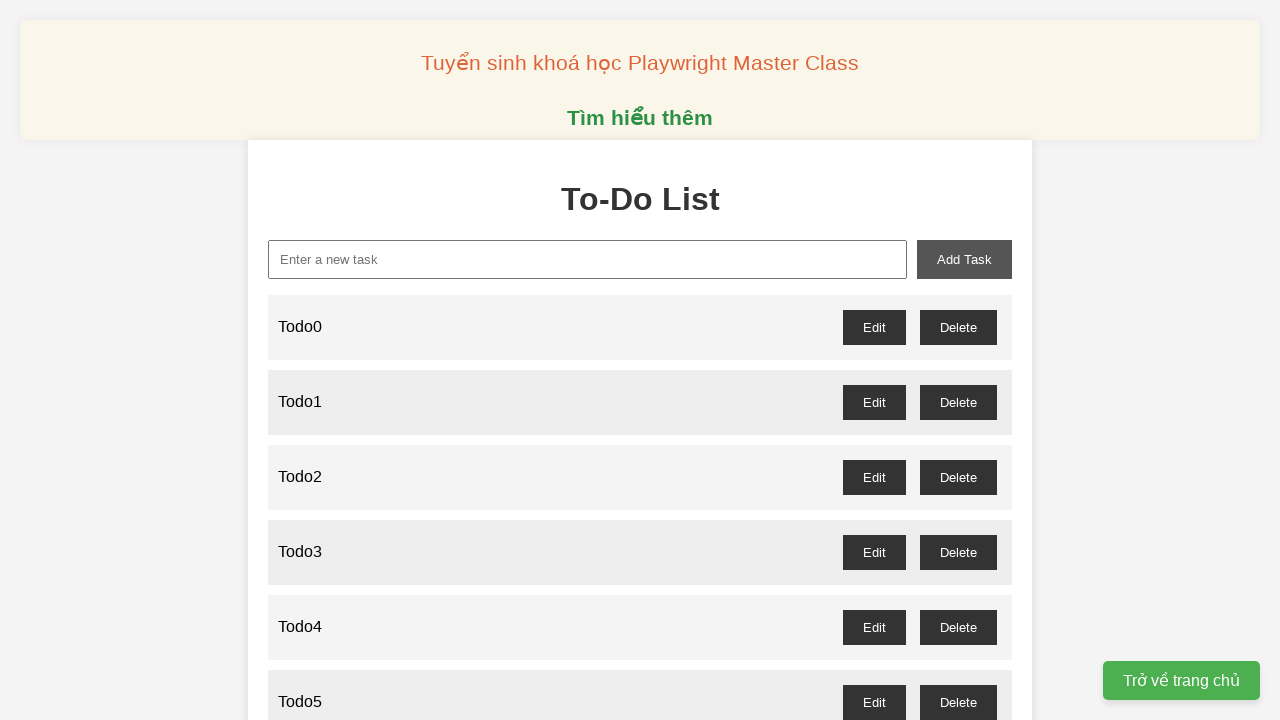

Filled task input field with 'Todo96' on xpath=//input[@id='new-task']
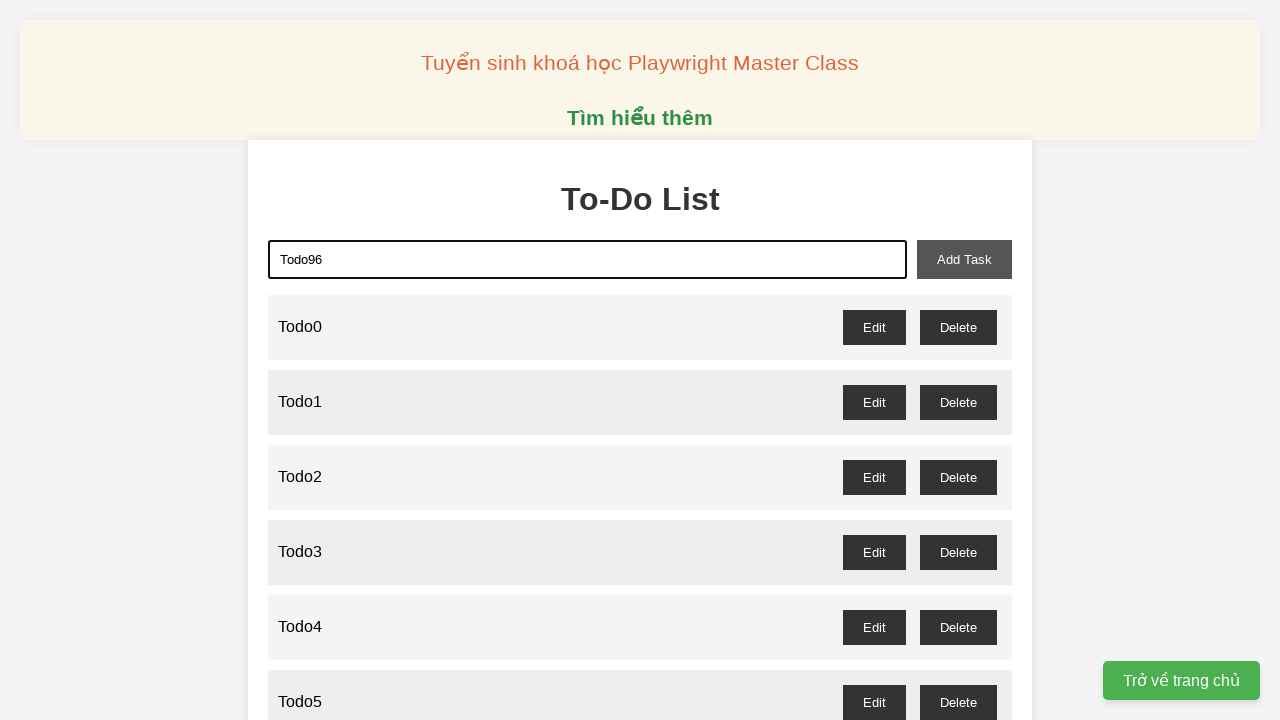

Clicked add task button for Todo96 at (964, 259) on xpath=//button[@id='add-task']
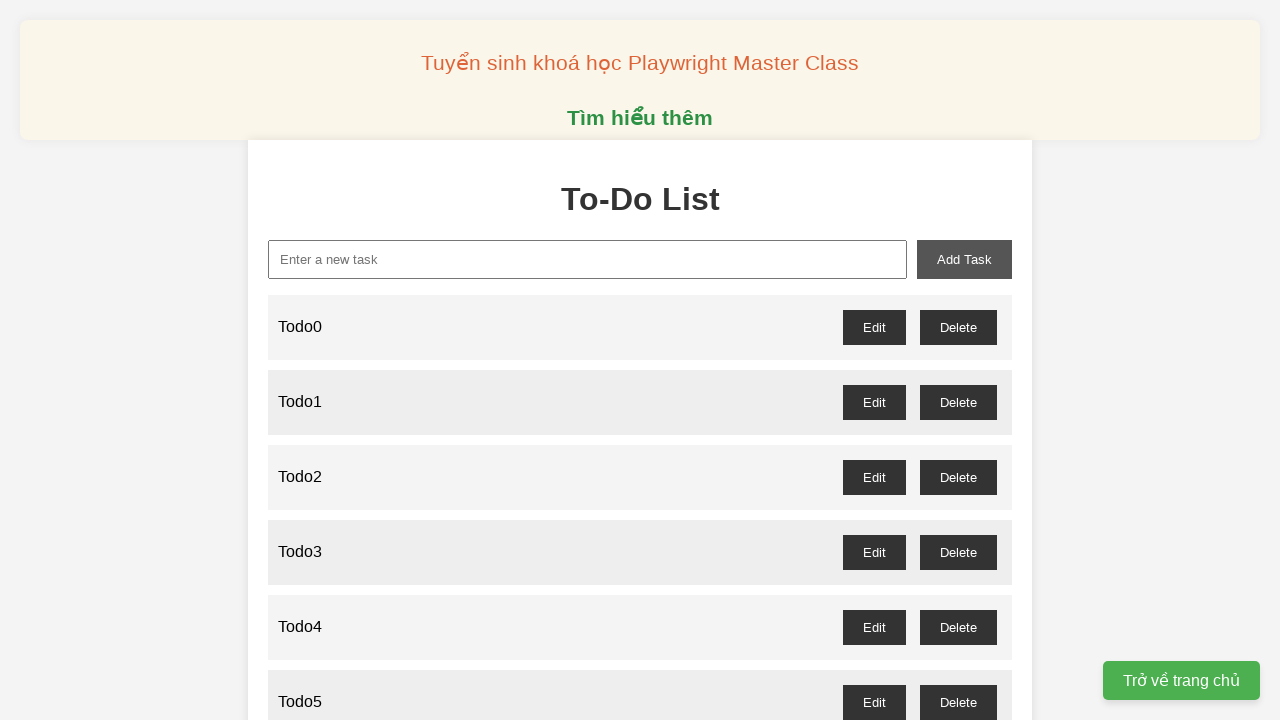

Filled task input field with 'Todo97' on xpath=//input[@id='new-task']
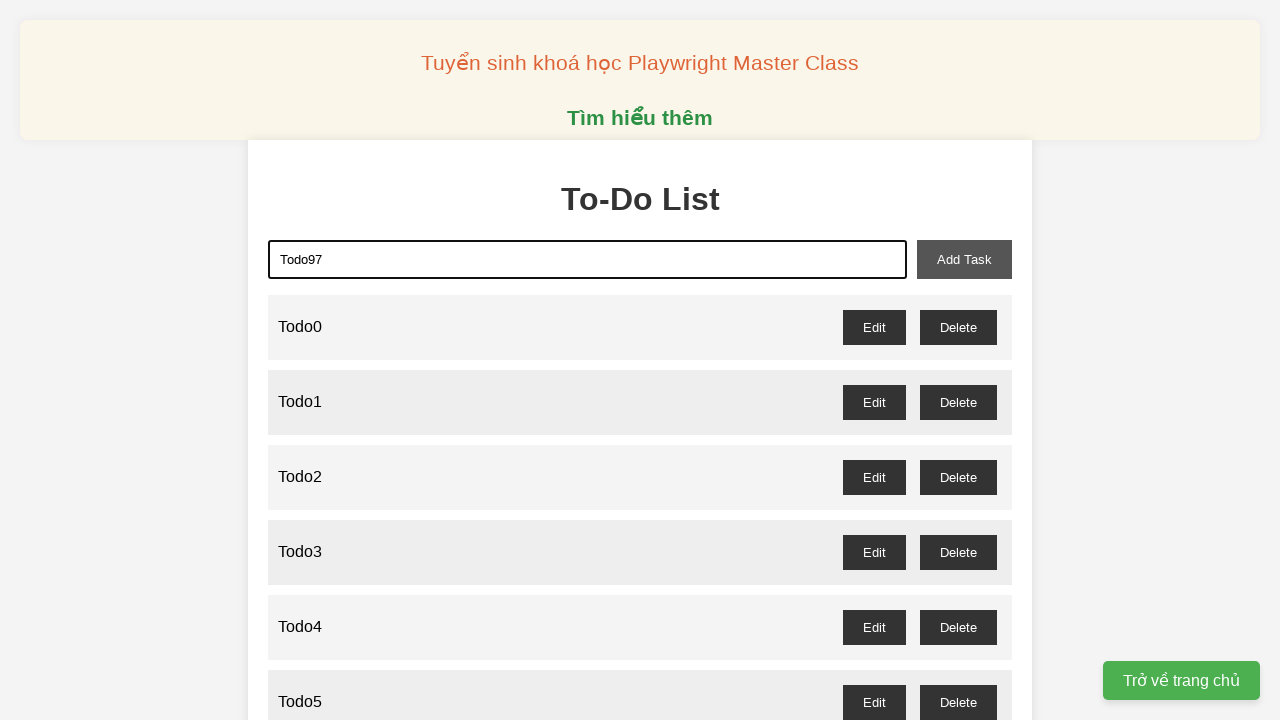

Clicked add task button for Todo97 at (964, 259) on xpath=//button[@id='add-task']
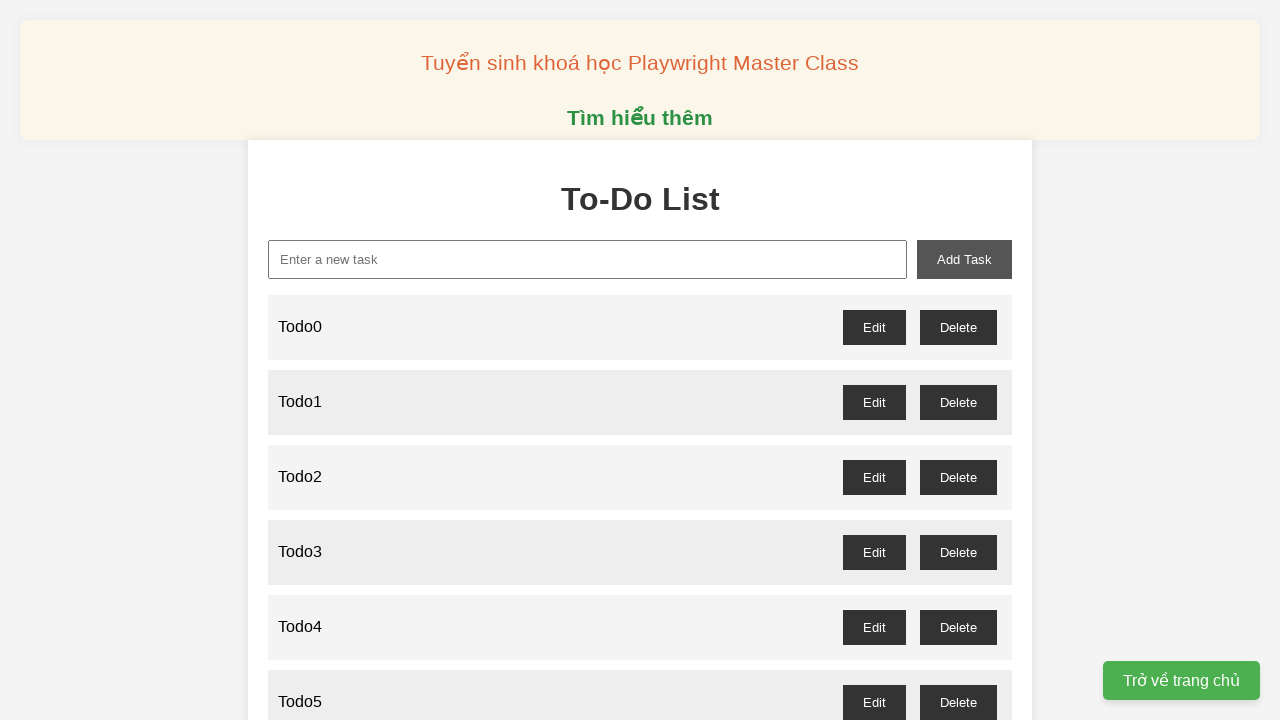

Filled task input field with 'Todo98' on xpath=//input[@id='new-task']
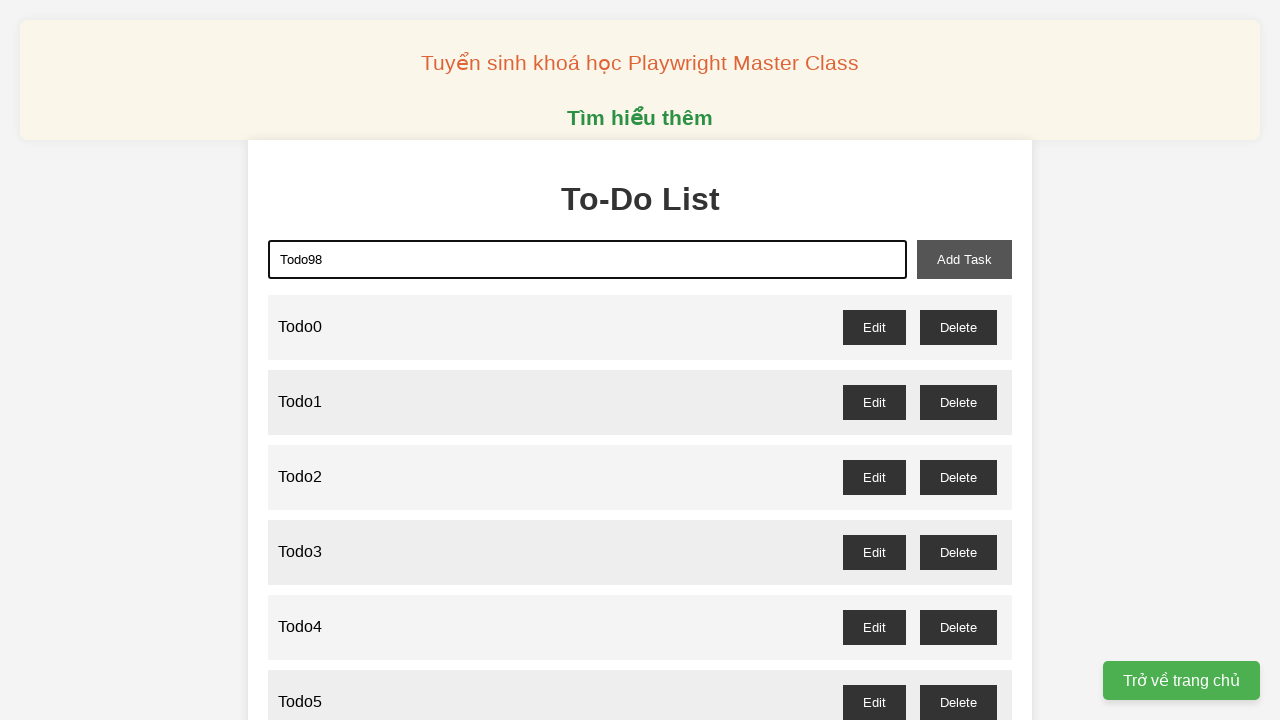

Clicked add task button for Todo98 at (964, 259) on xpath=//button[@id='add-task']
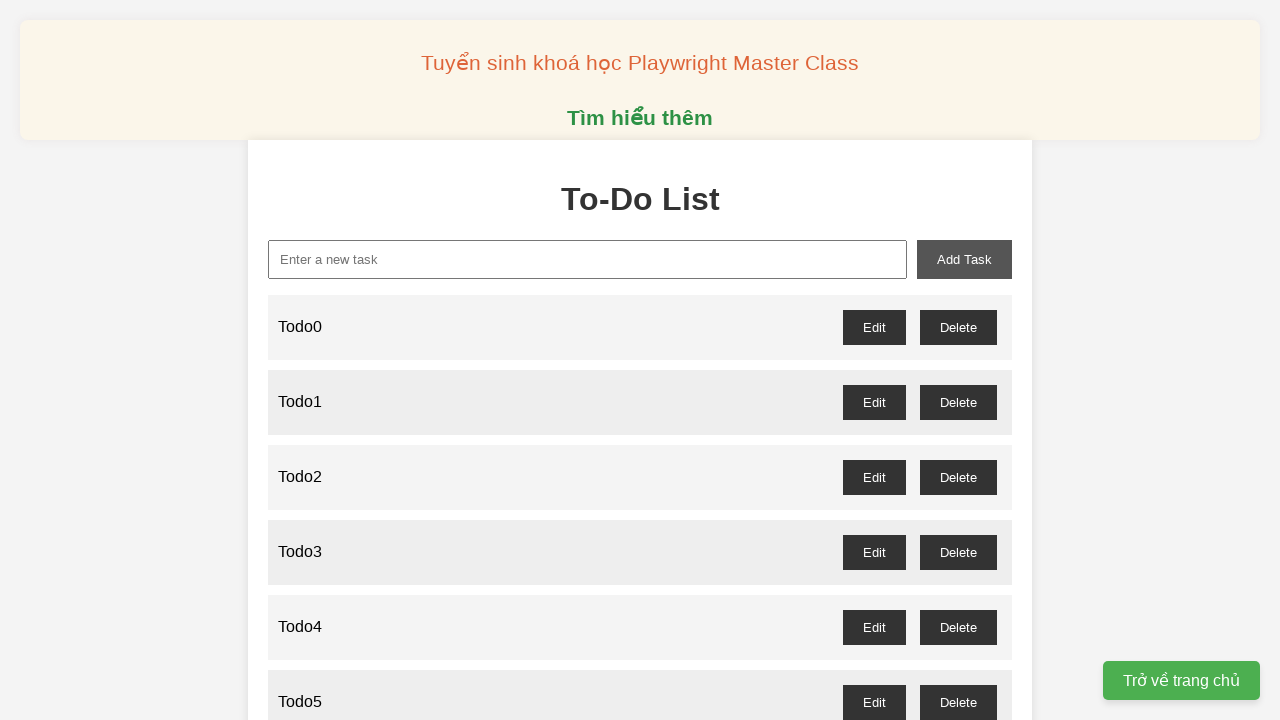

Filled task input field with 'Todo99' on xpath=//input[@id='new-task']
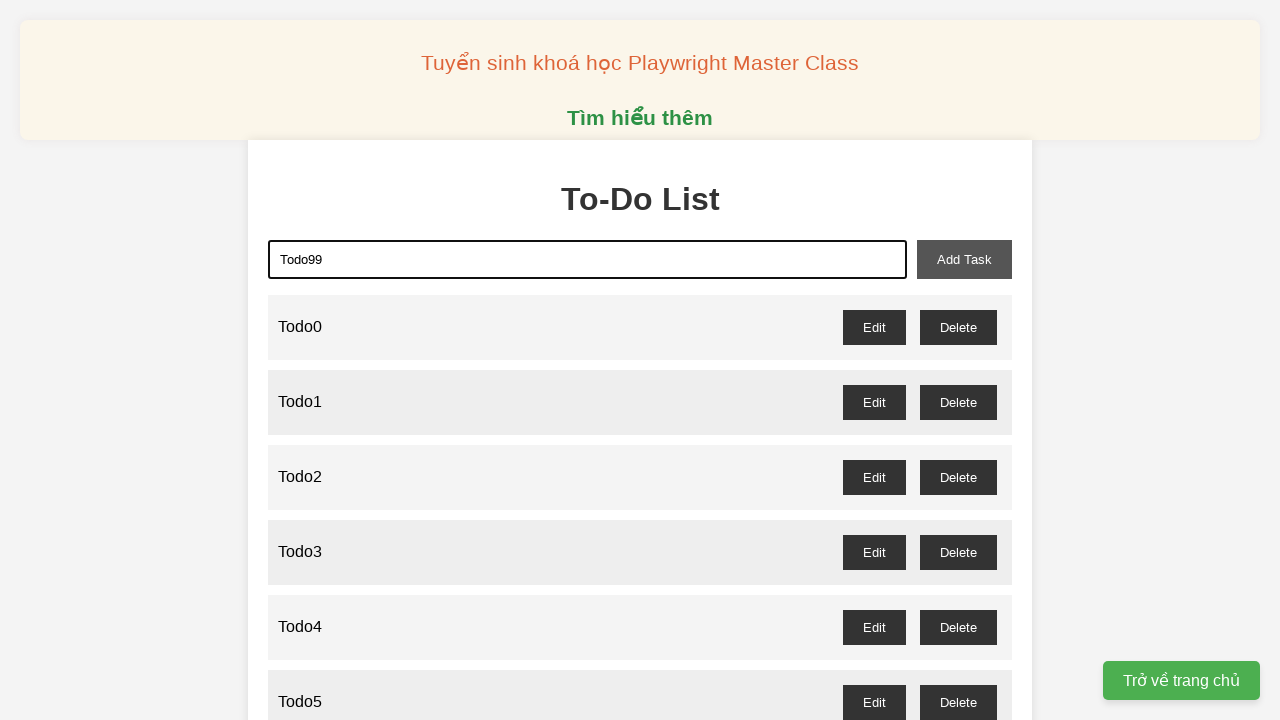

Clicked add task button for Todo99 at (964, 259) on xpath=//button[@id='add-task']
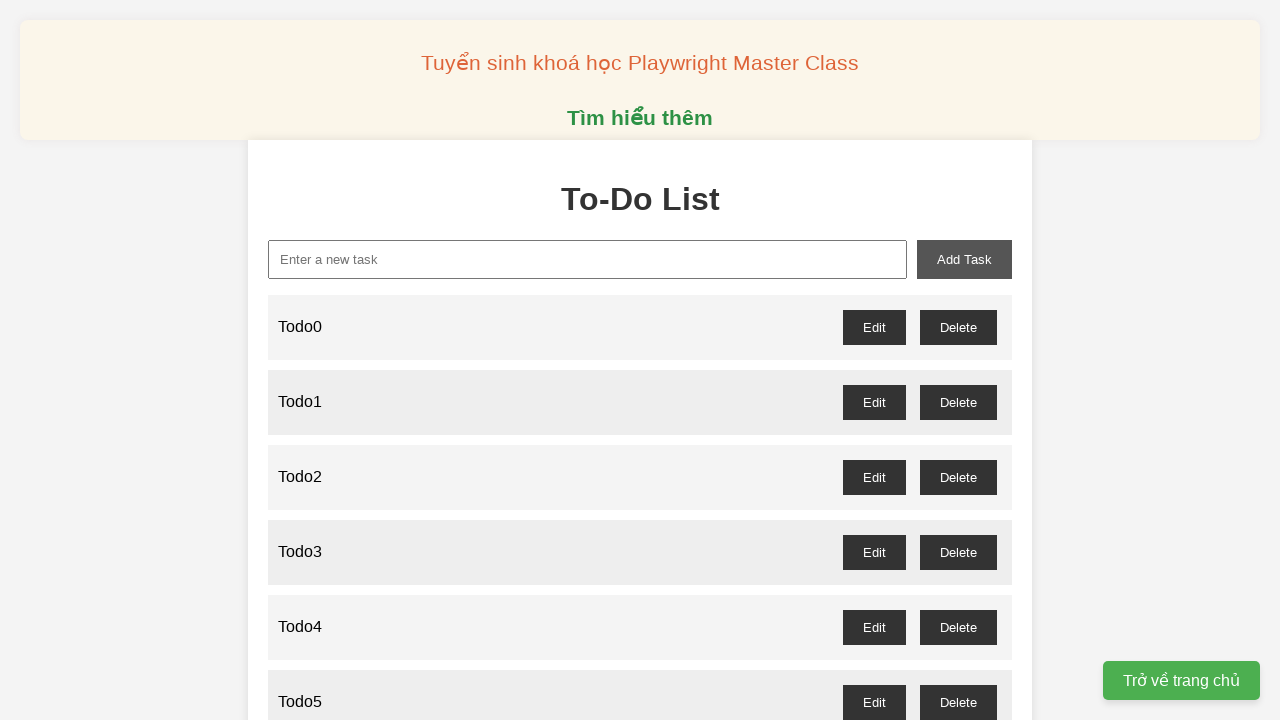

Set up dialog handler to accept confirmation dialogs
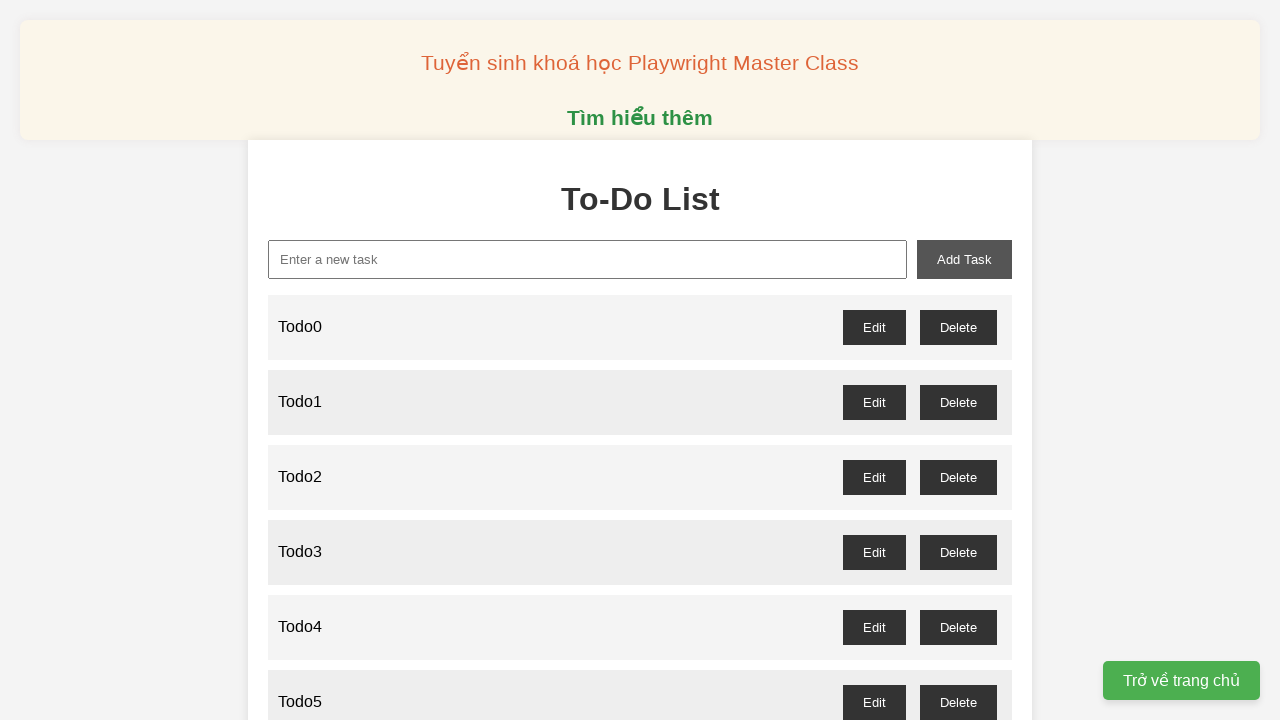

Retrieved count of 100 todo items
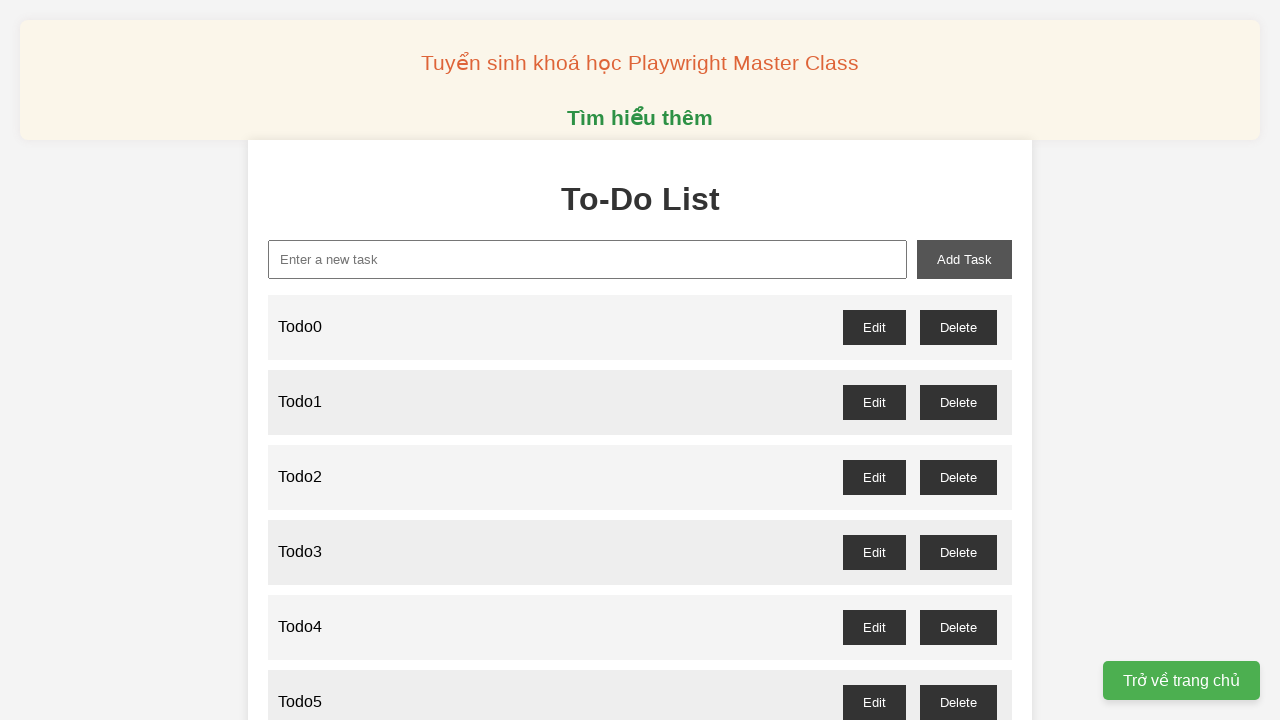

Clicked delete button for item at odd index 99 at (958, 631) on ul > li >> nth=99 >> button >> internal:has-text="Delete"i
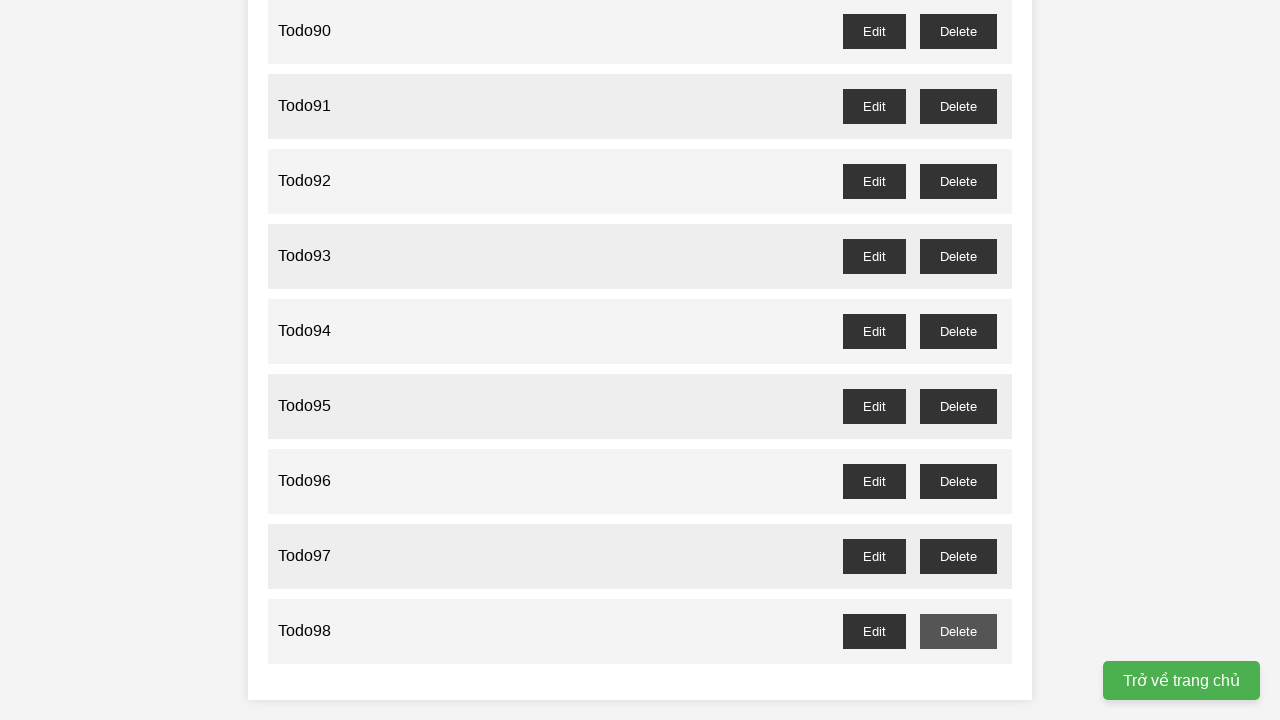

Clicked delete button for item at odd index 97 at (958, 556) on ul > li >> nth=97 >> button >> internal:has-text="Delete"i
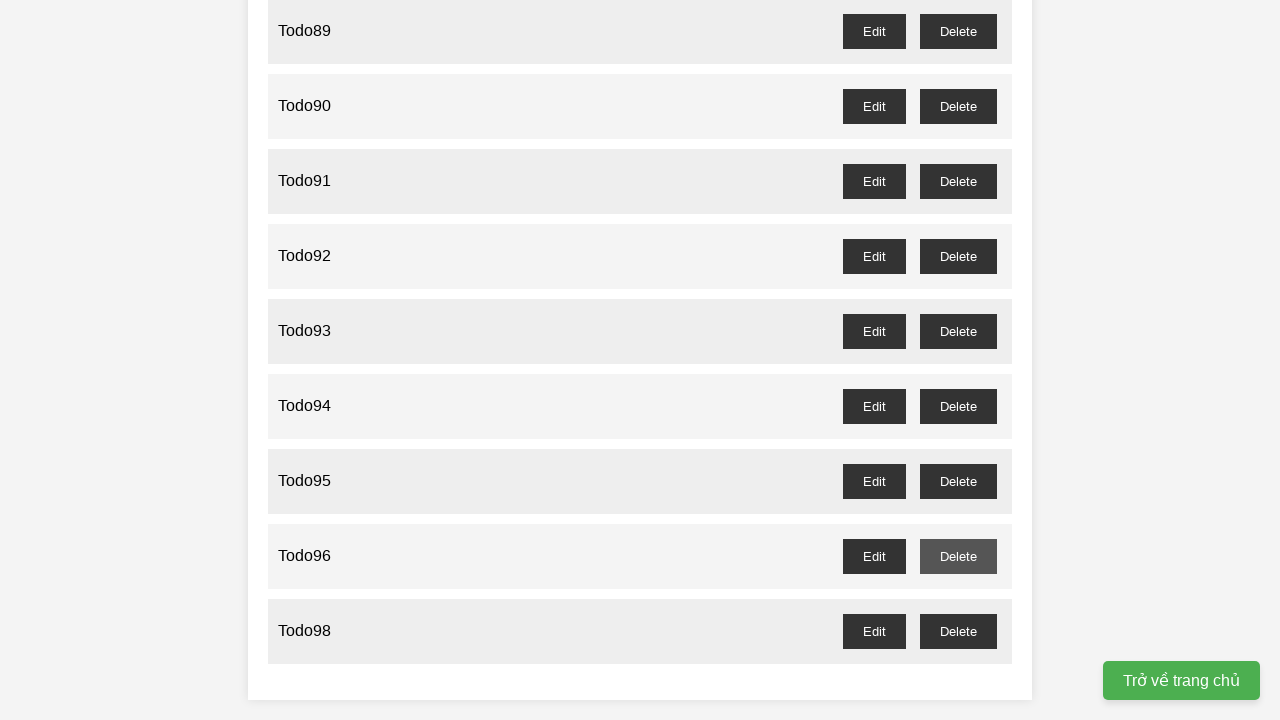

Clicked delete button for item at odd index 95 at (958, 481) on ul > li >> nth=95 >> button >> internal:has-text="Delete"i
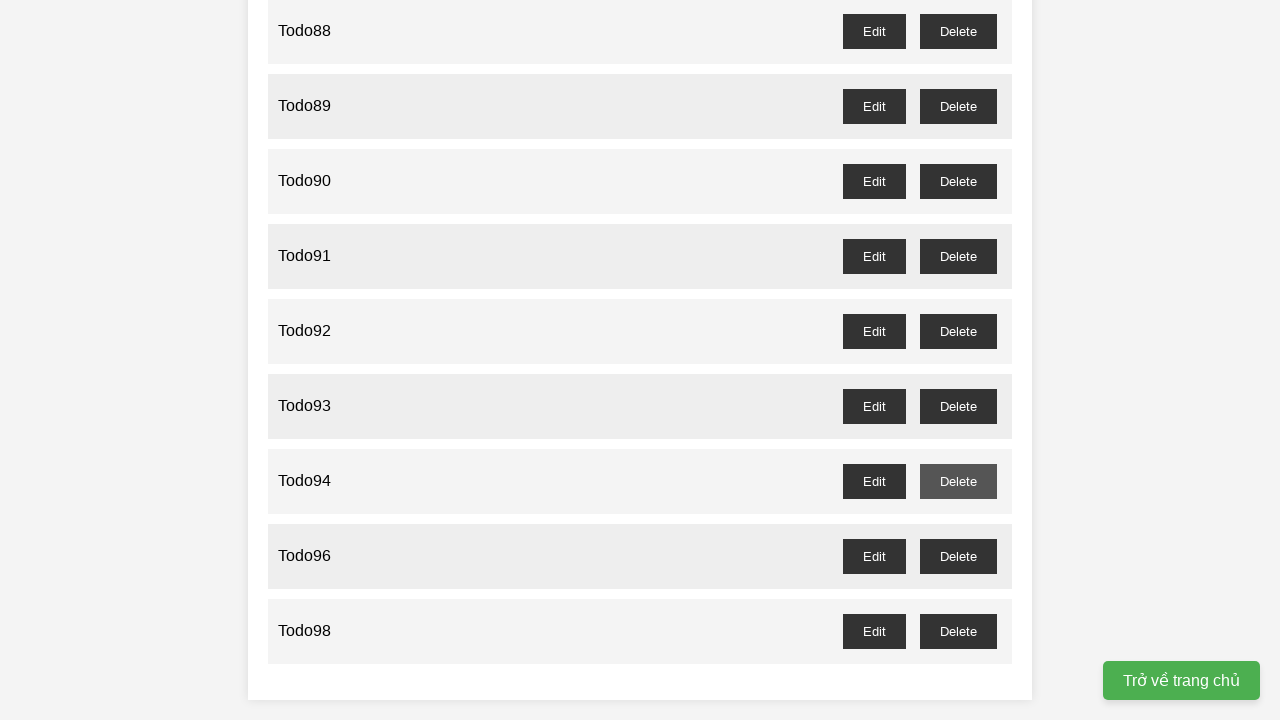

Clicked delete button for item at odd index 93 at (958, 406) on ul > li >> nth=93 >> button >> internal:has-text="Delete"i
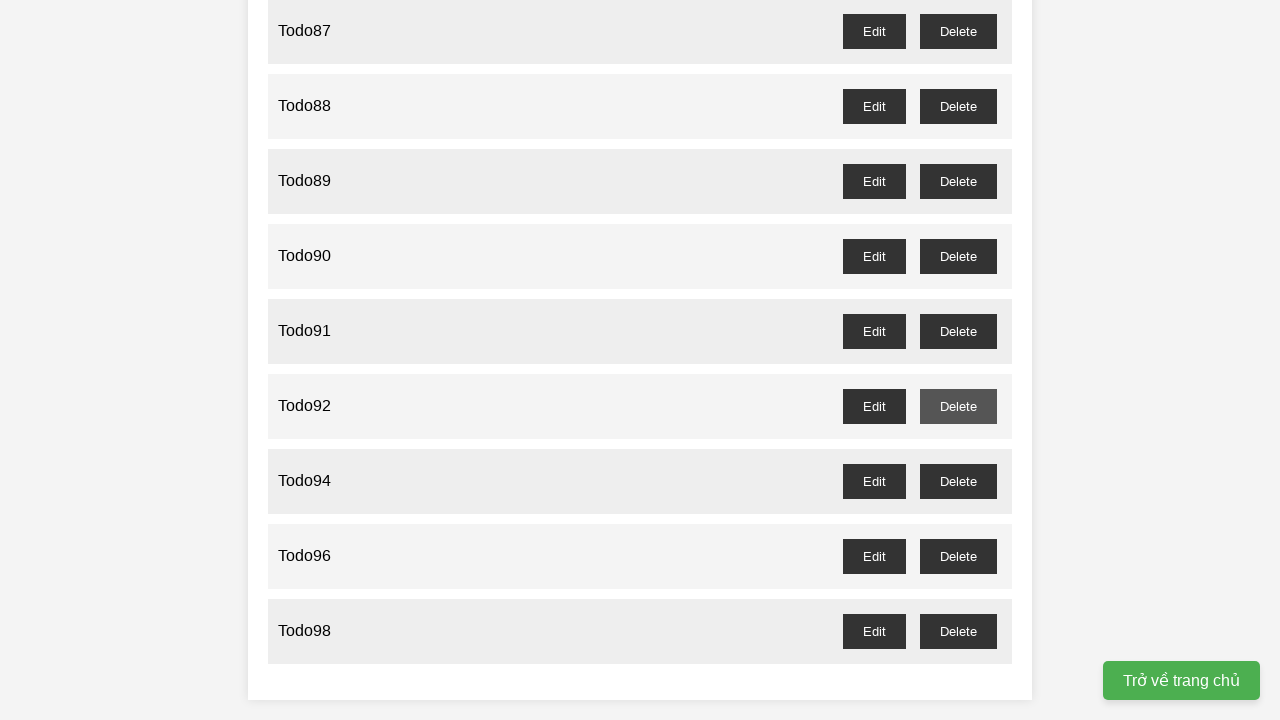

Clicked delete button for item at odd index 91 at (958, 331) on ul > li >> nth=91 >> button >> internal:has-text="Delete"i
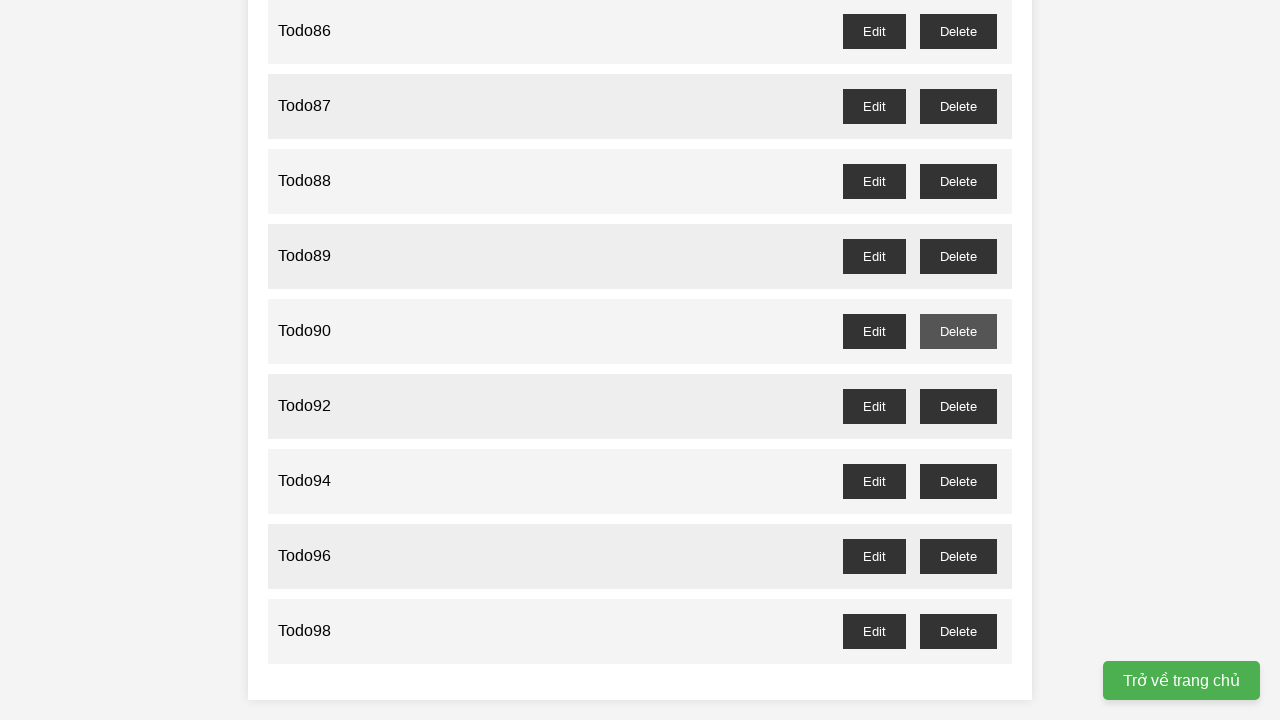

Clicked delete button for item at odd index 89 at (958, 256) on ul > li >> nth=89 >> button >> internal:has-text="Delete"i
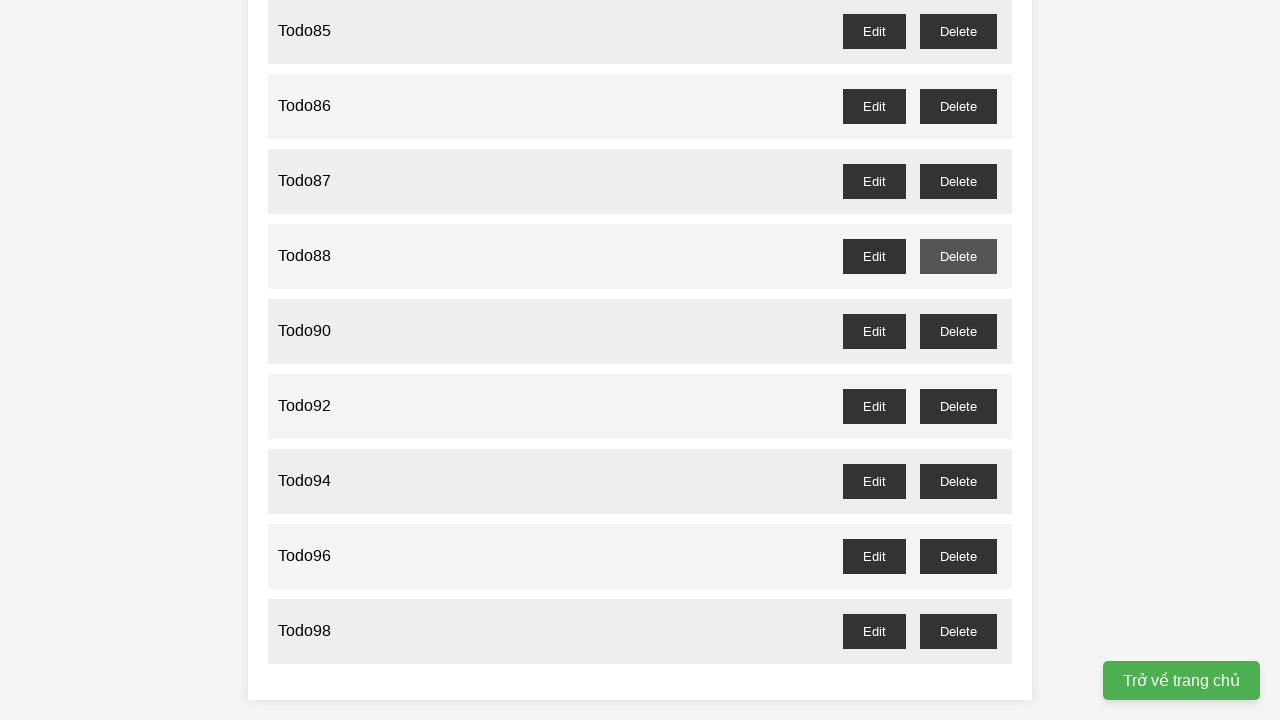

Clicked delete button for item at odd index 87 at (958, 181) on ul > li >> nth=87 >> button >> internal:has-text="Delete"i
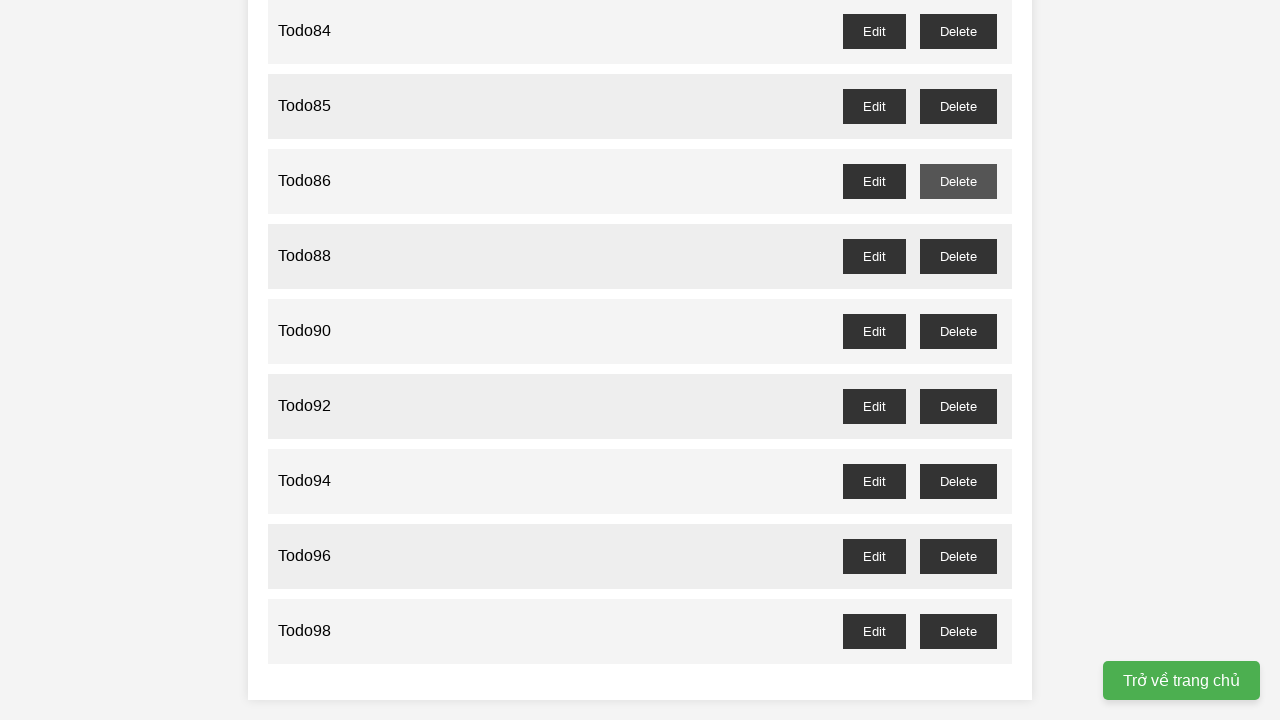

Clicked delete button for item at odd index 85 at (958, 106) on ul > li >> nth=85 >> button >> internal:has-text="Delete"i
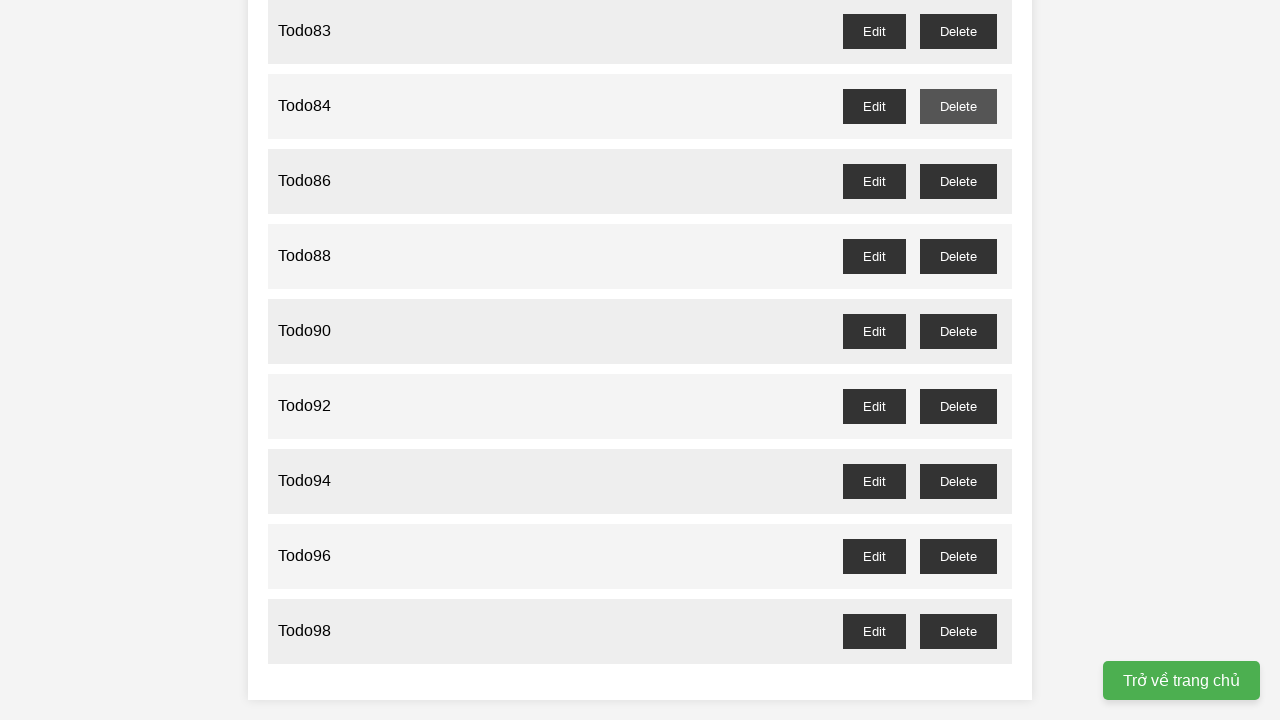

Clicked delete button for item at odd index 83 at (958, 31) on ul > li >> nth=83 >> button >> internal:has-text="Delete"i
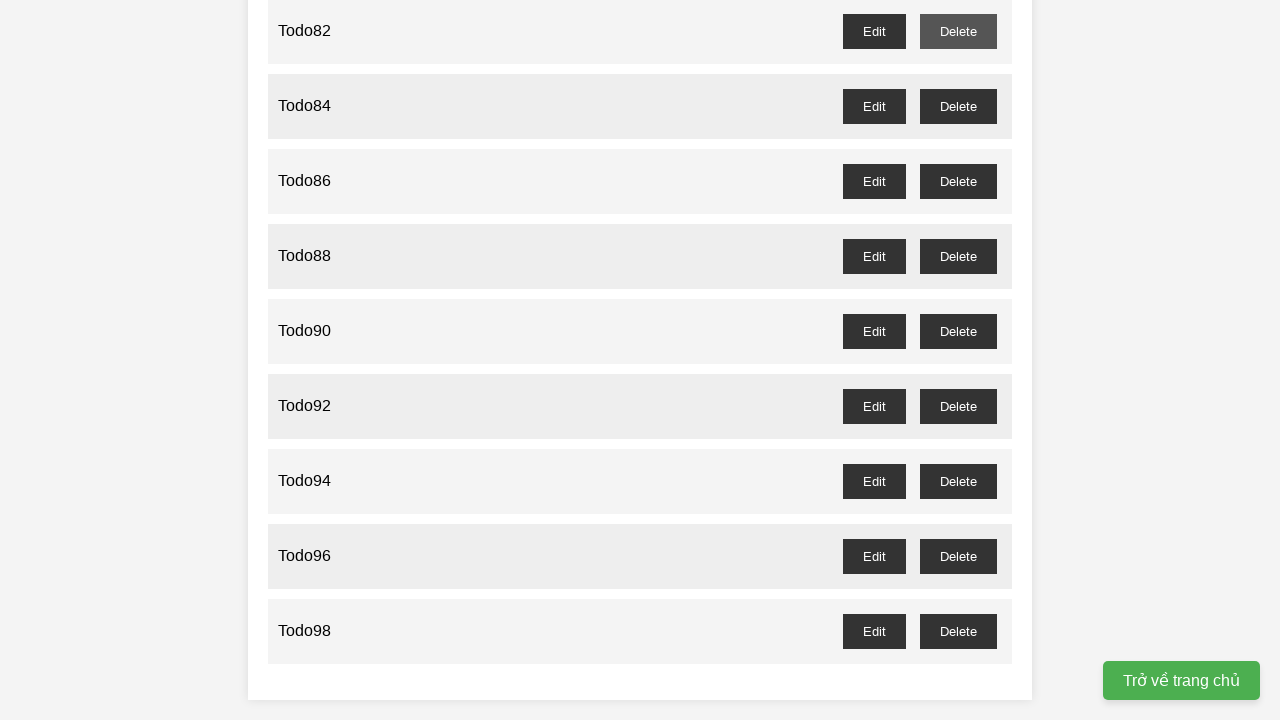

Clicked delete button for item at odd index 81 at (958, 360) on ul > li >> nth=81 >> button >> internal:has-text="Delete"i
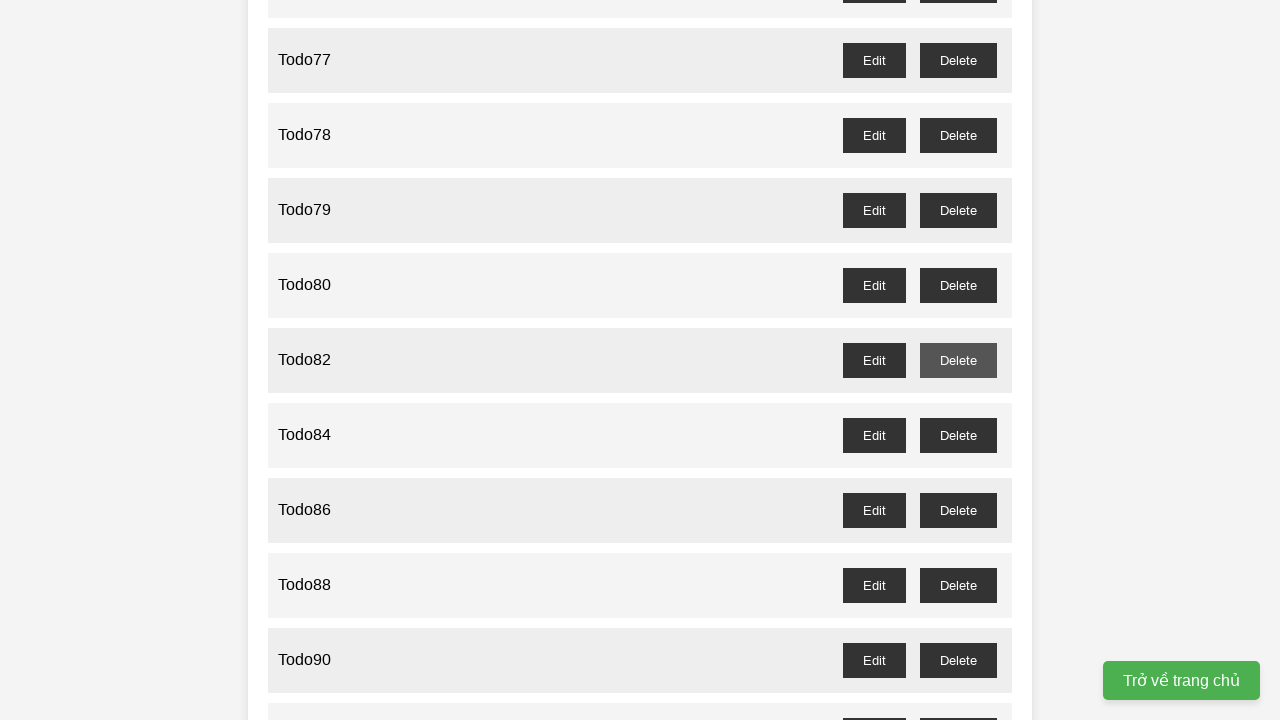

Clicked delete button for item at odd index 79 at (958, 210) on ul > li >> nth=79 >> button >> internal:has-text="Delete"i
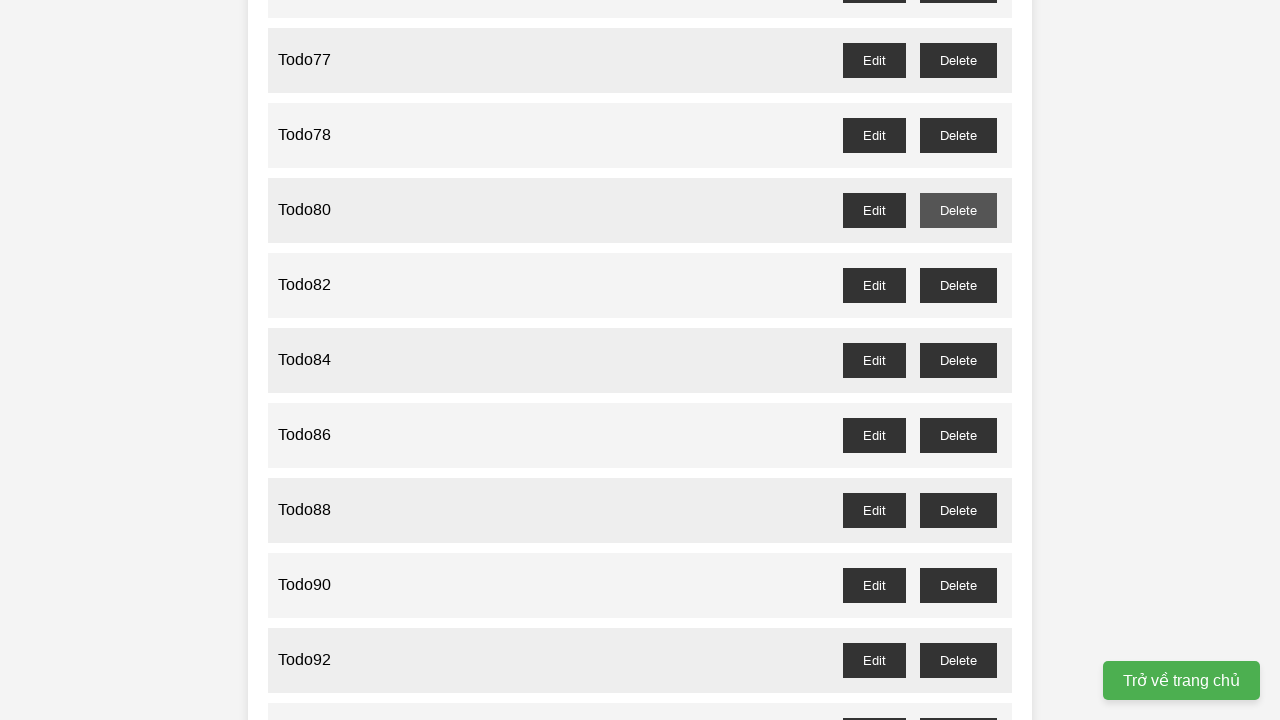

Clicked delete button for item at odd index 77 at (958, 60) on ul > li >> nth=77 >> button >> internal:has-text="Delete"i
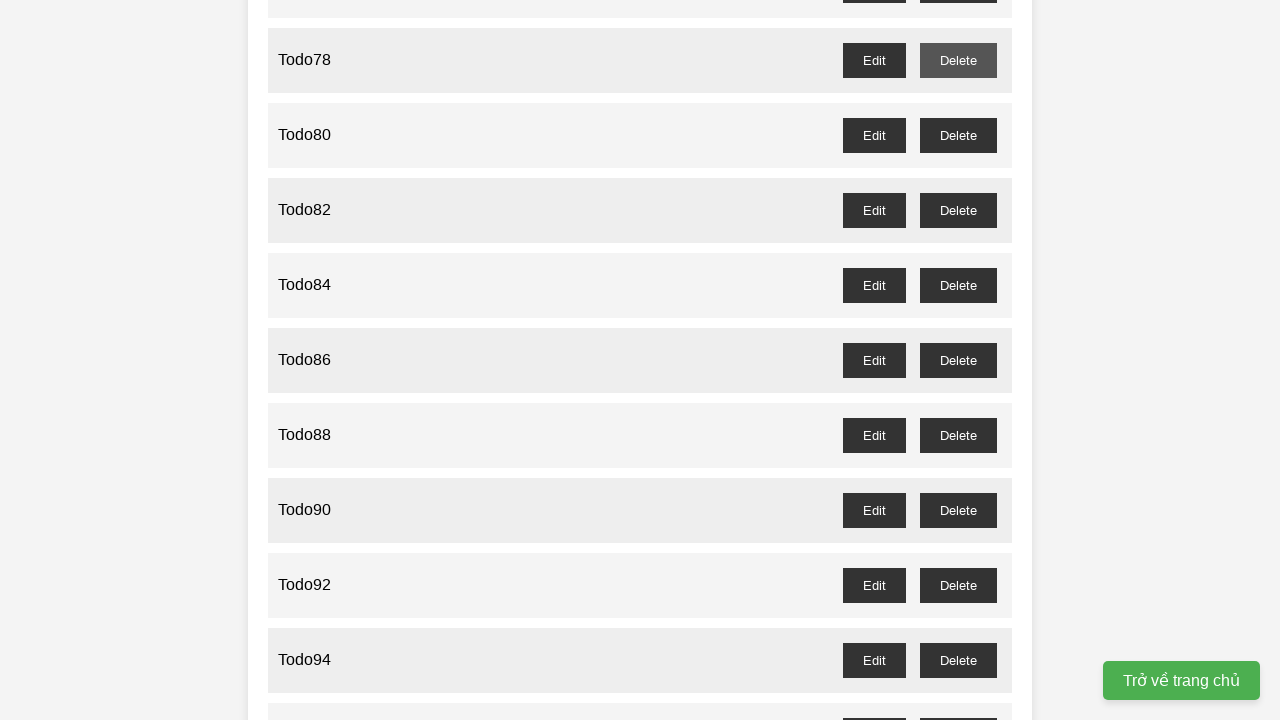

Clicked delete button for item at odd index 75 at (958, 360) on ul > li >> nth=75 >> button >> internal:has-text="Delete"i
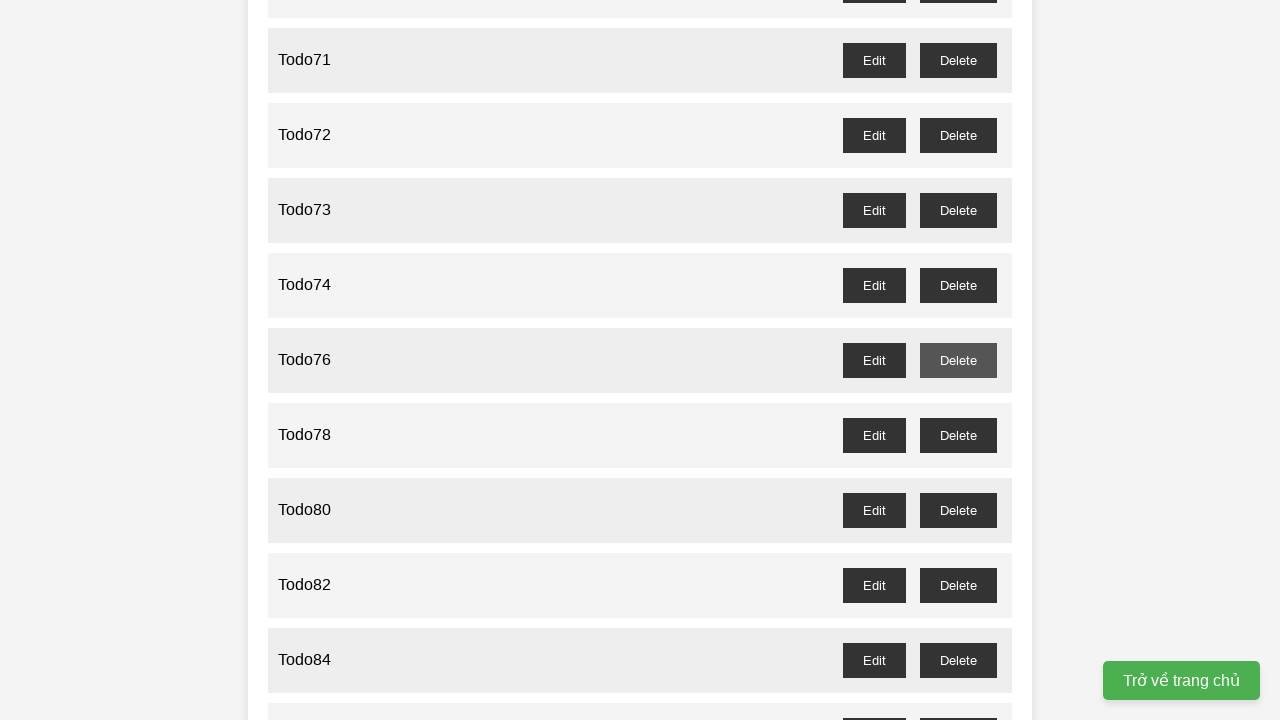

Clicked delete button for item at odd index 73 at (958, 210) on ul > li >> nth=73 >> button >> internal:has-text="Delete"i
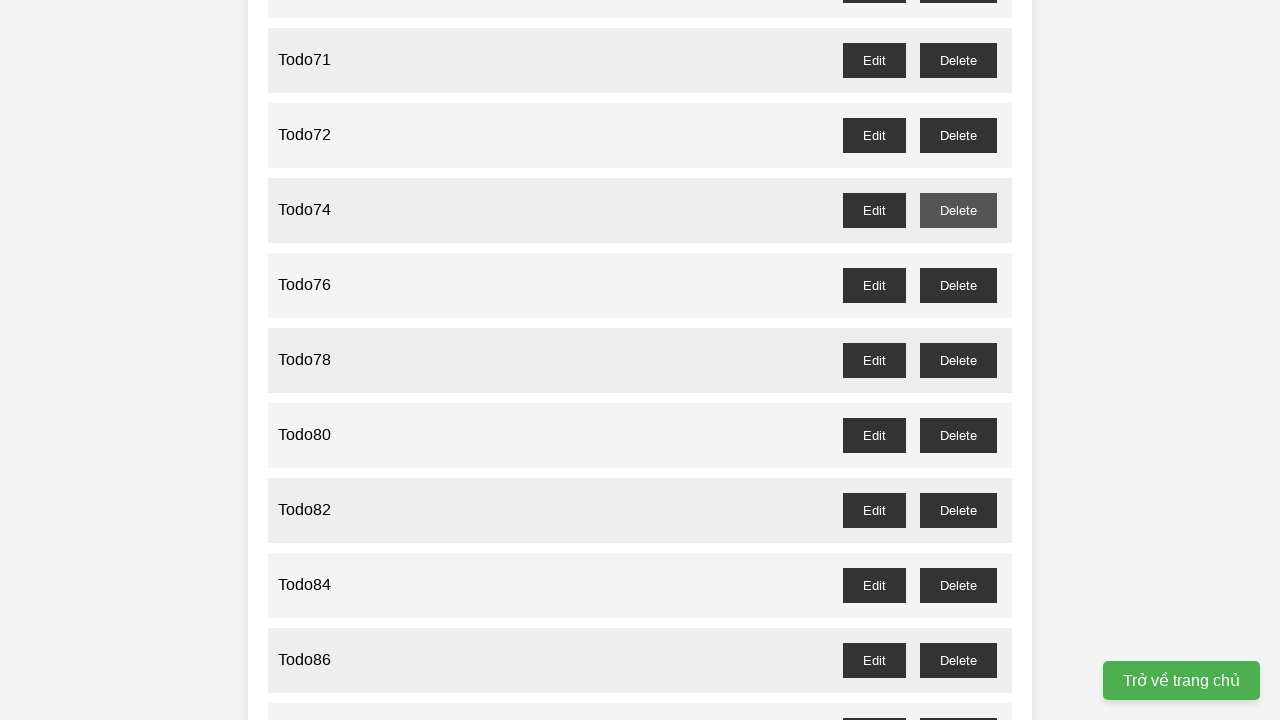

Clicked delete button for item at odd index 71 at (958, 60) on ul > li >> nth=71 >> button >> internal:has-text="Delete"i
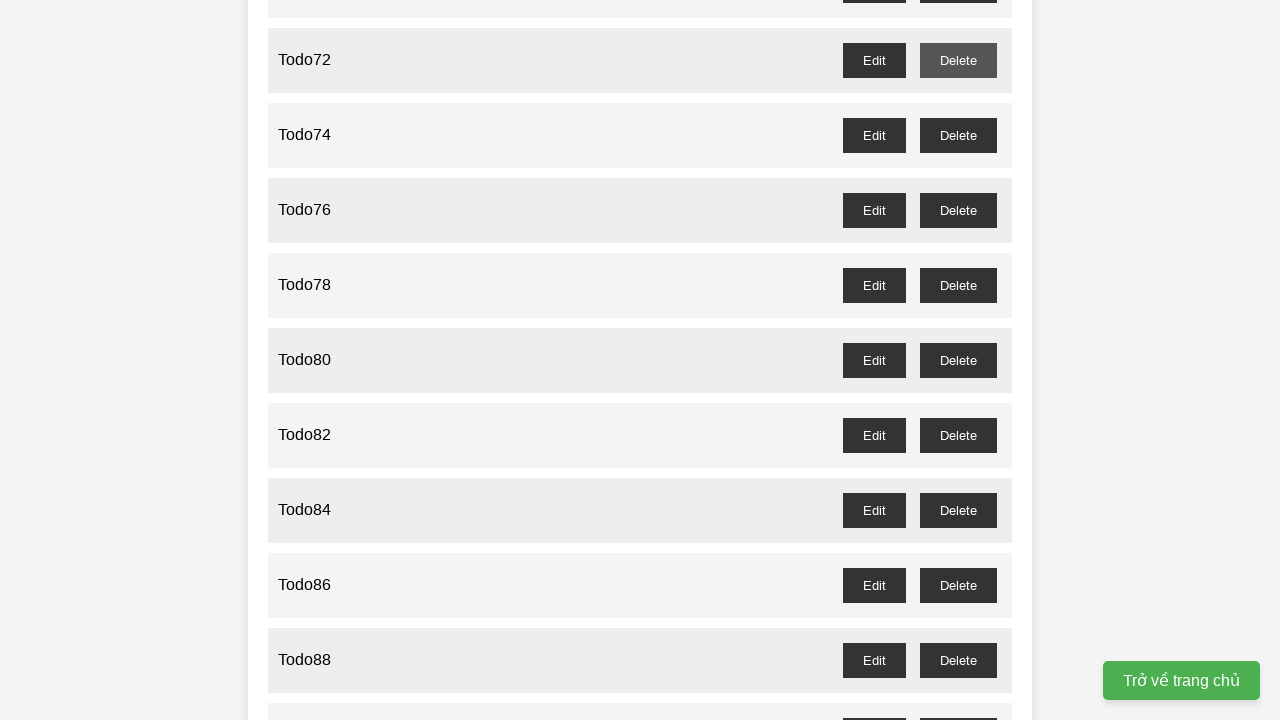

Clicked delete button for item at odd index 69 at (958, 360) on ul > li >> nth=69 >> button >> internal:has-text="Delete"i
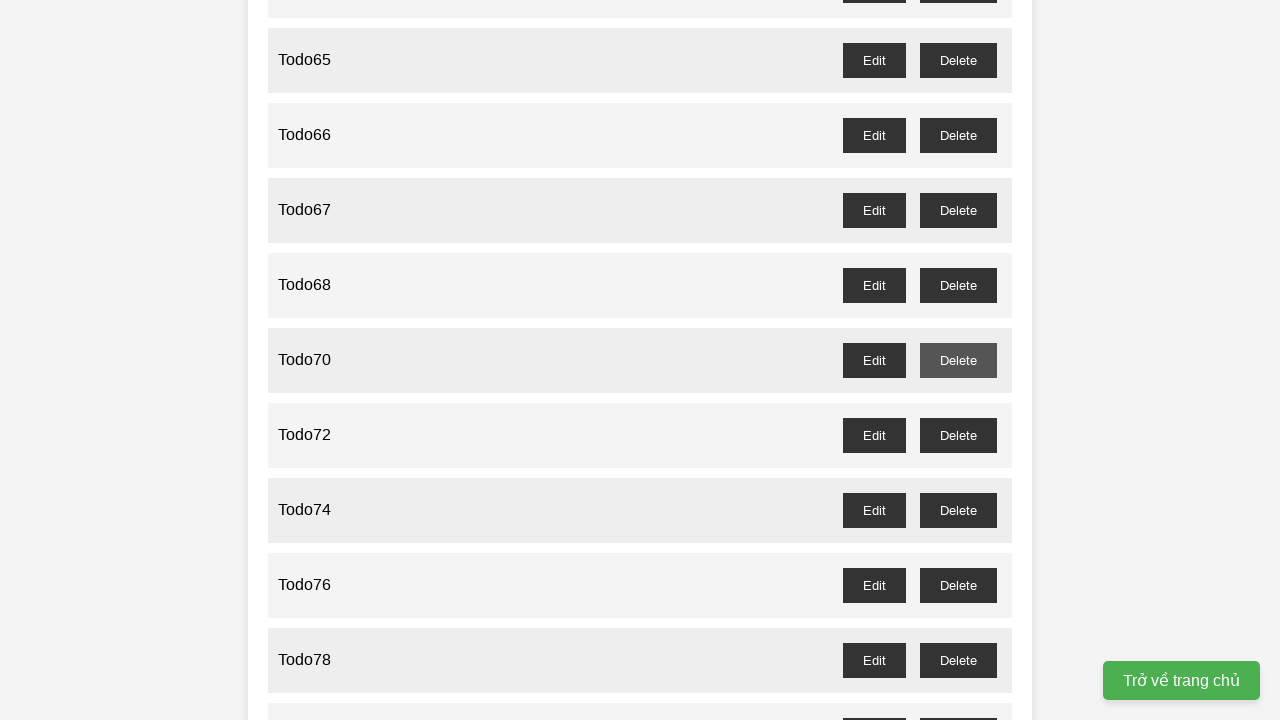

Clicked delete button for item at odd index 67 at (958, 210) on ul > li >> nth=67 >> button >> internal:has-text="Delete"i
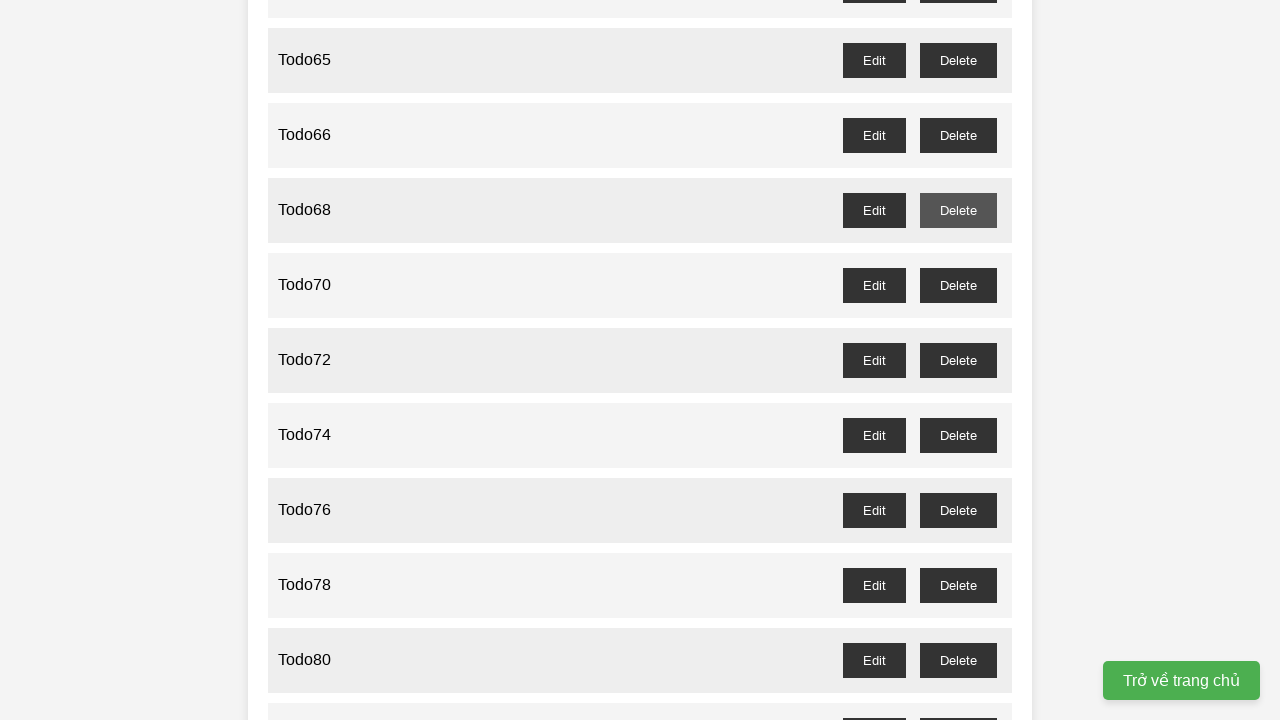

Clicked delete button for item at odd index 65 at (958, 60) on ul > li >> nth=65 >> button >> internal:has-text="Delete"i
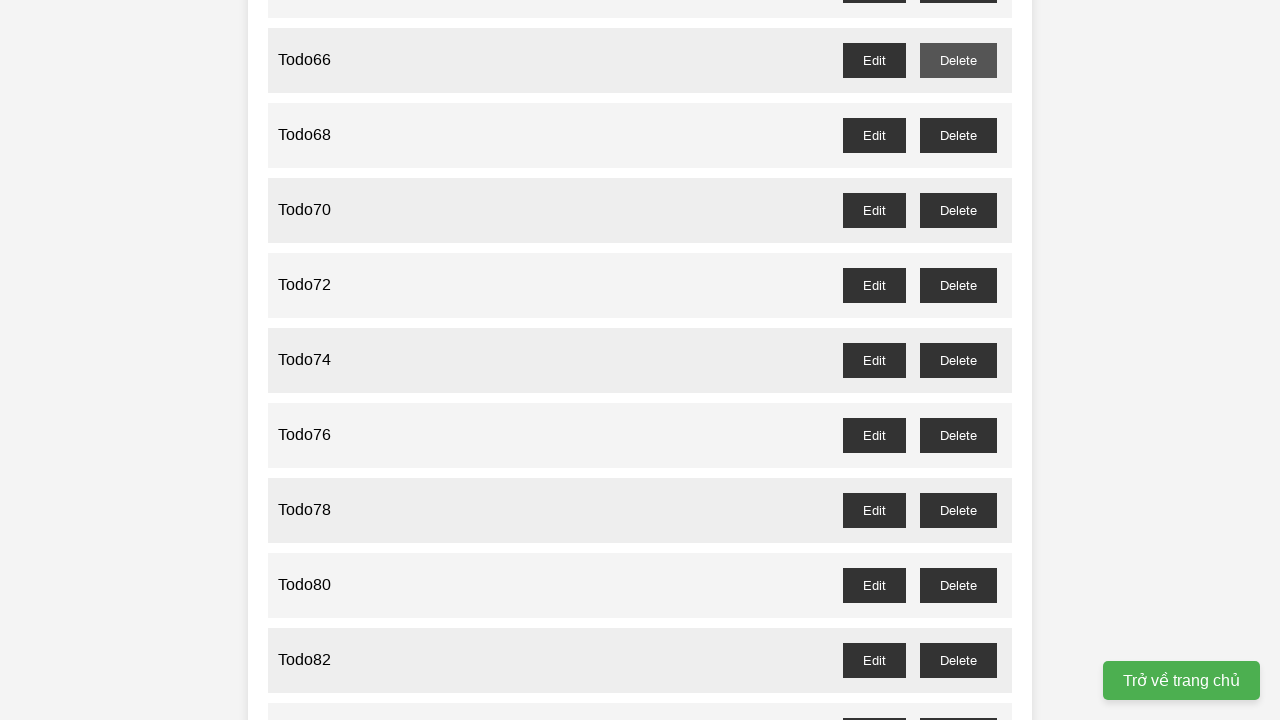

Clicked delete button for item at odd index 63 at (958, 360) on ul > li >> nth=63 >> button >> internal:has-text="Delete"i
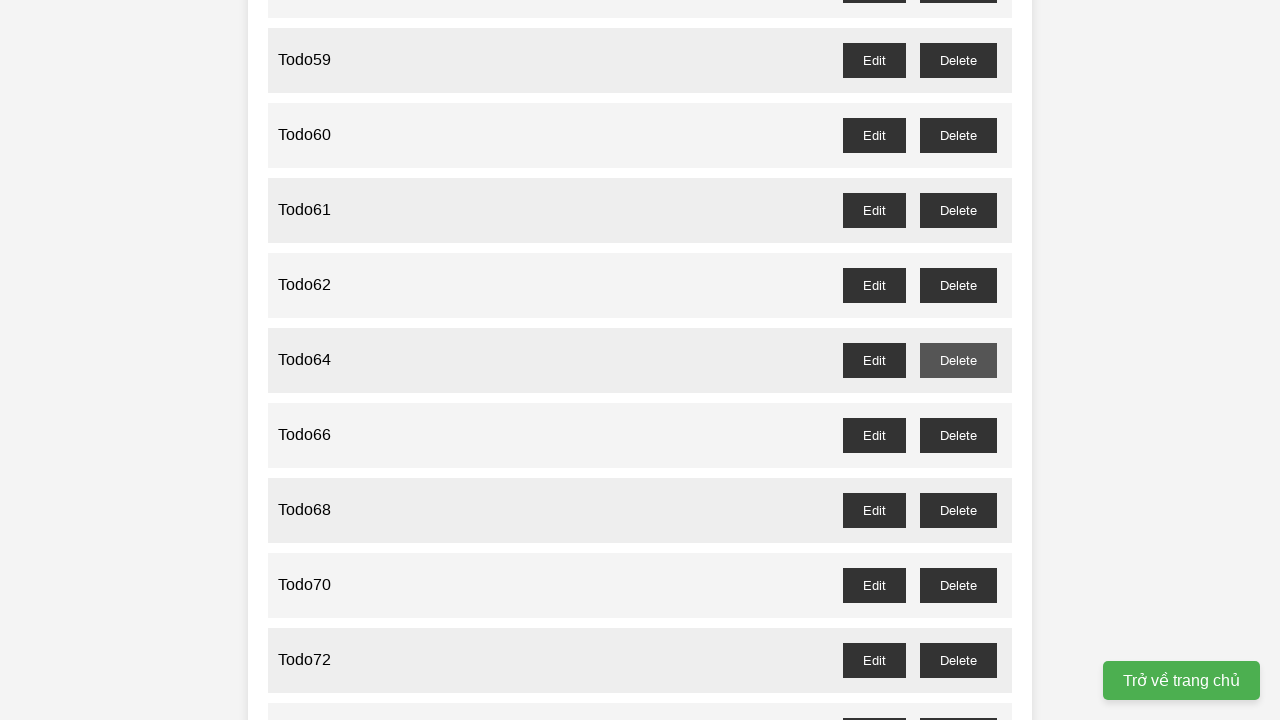

Clicked delete button for item at odd index 61 at (958, 210) on ul > li >> nth=61 >> button >> internal:has-text="Delete"i
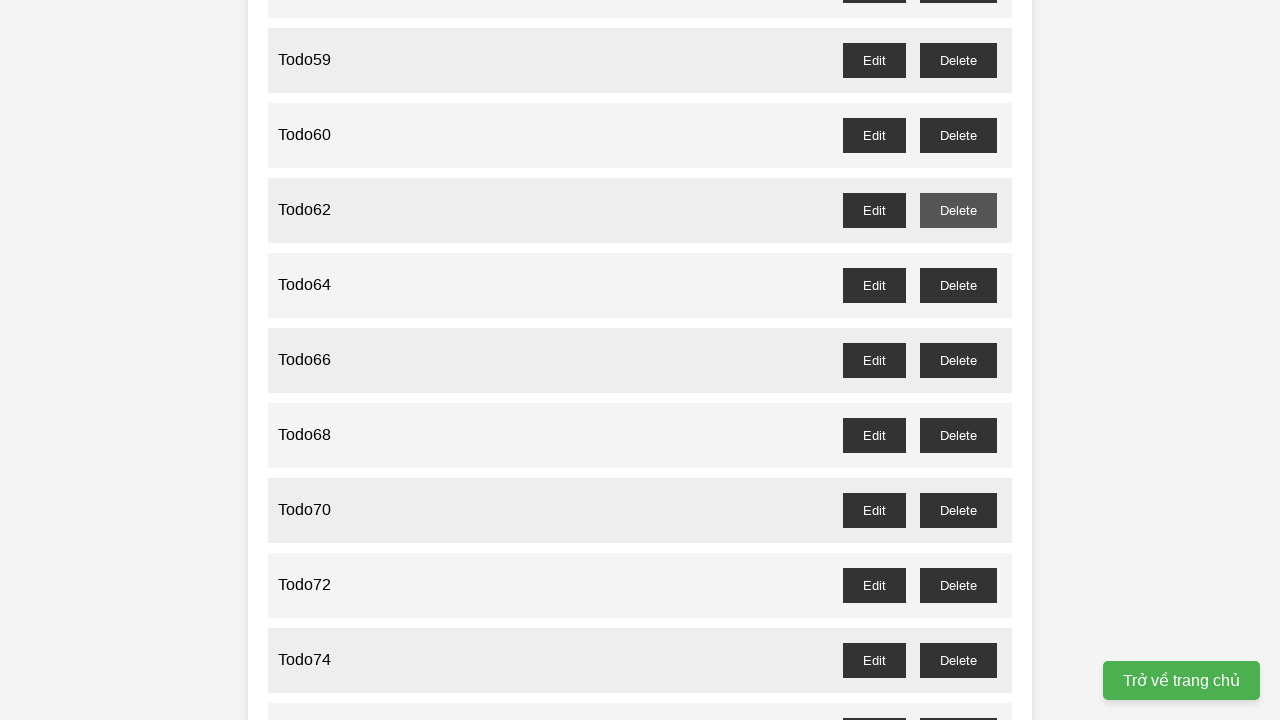

Clicked delete button for item at odd index 59 at (958, 60) on ul > li >> nth=59 >> button >> internal:has-text="Delete"i
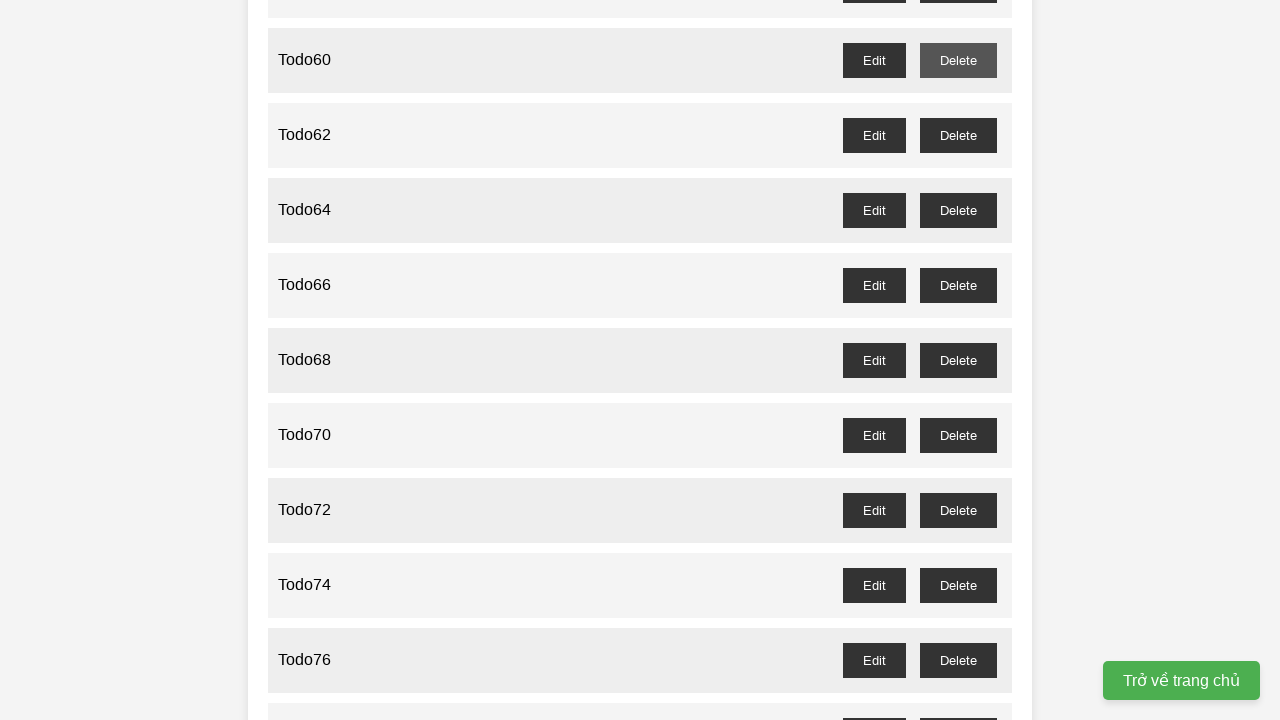

Clicked delete button for item at odd index 57 at (958, 360) on ul > li >> nth=57 >> button >> internal:has-text="Delete"i
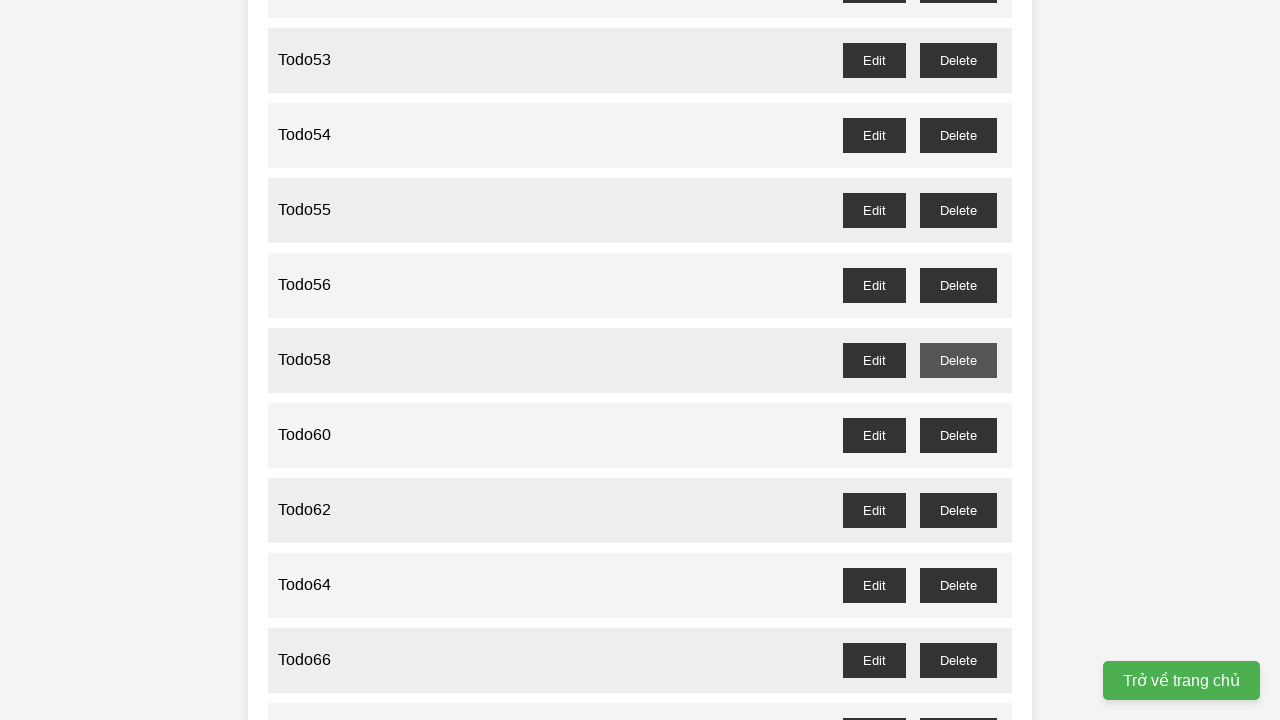

Clicked delete button for item at odd index 55 at (958, 210) on ul > li >> nth=55 >> button >> internal:has-text="Delete"i
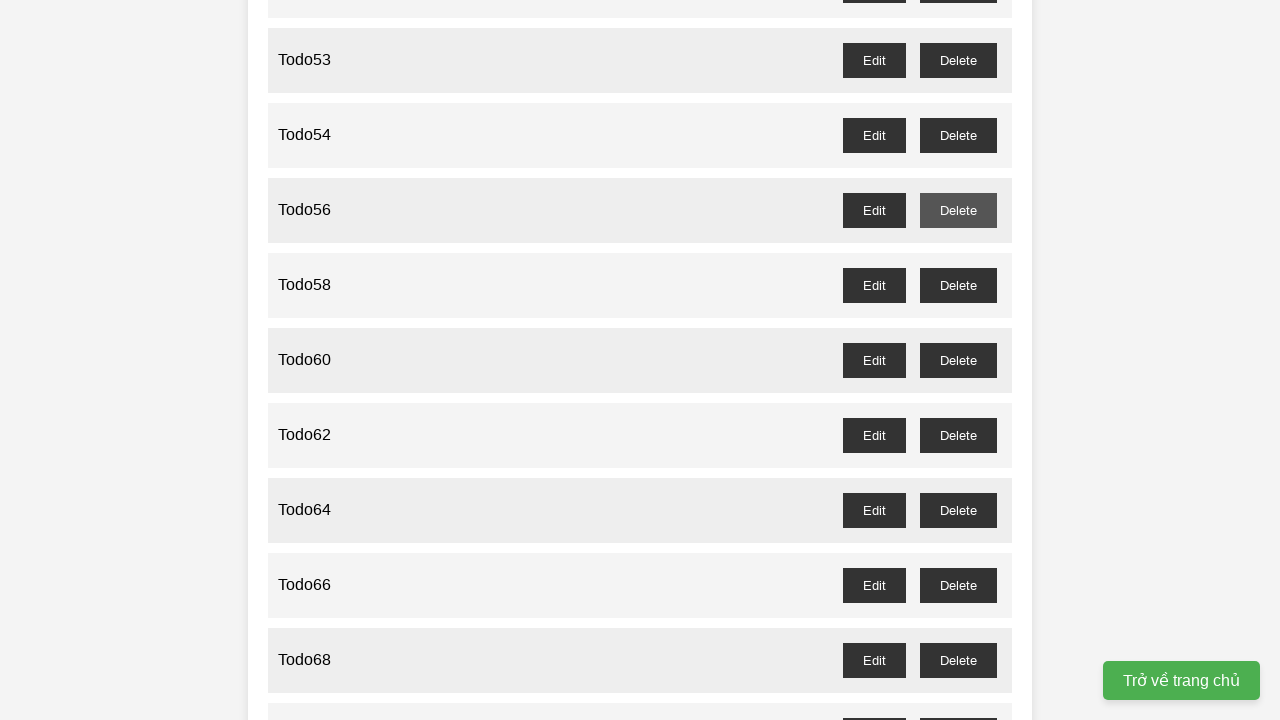

Clicked delete button for item at odd index 53 at (958, 60) on ul > li >> nth=53 >> button >> internal:has-text="Delete"i
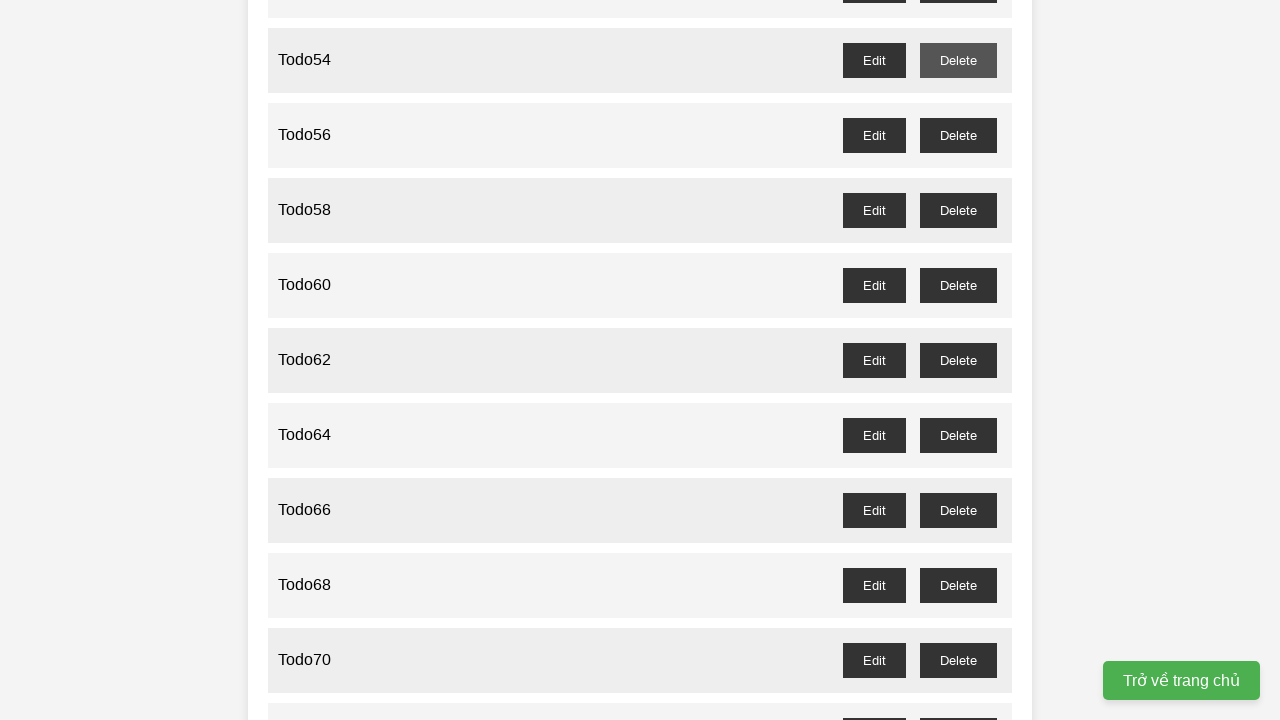

Clicked delete button for item at odd index 51 at (958, 360) on ul > li >> nth=51 >> button >> internal:has-text="Delete"i
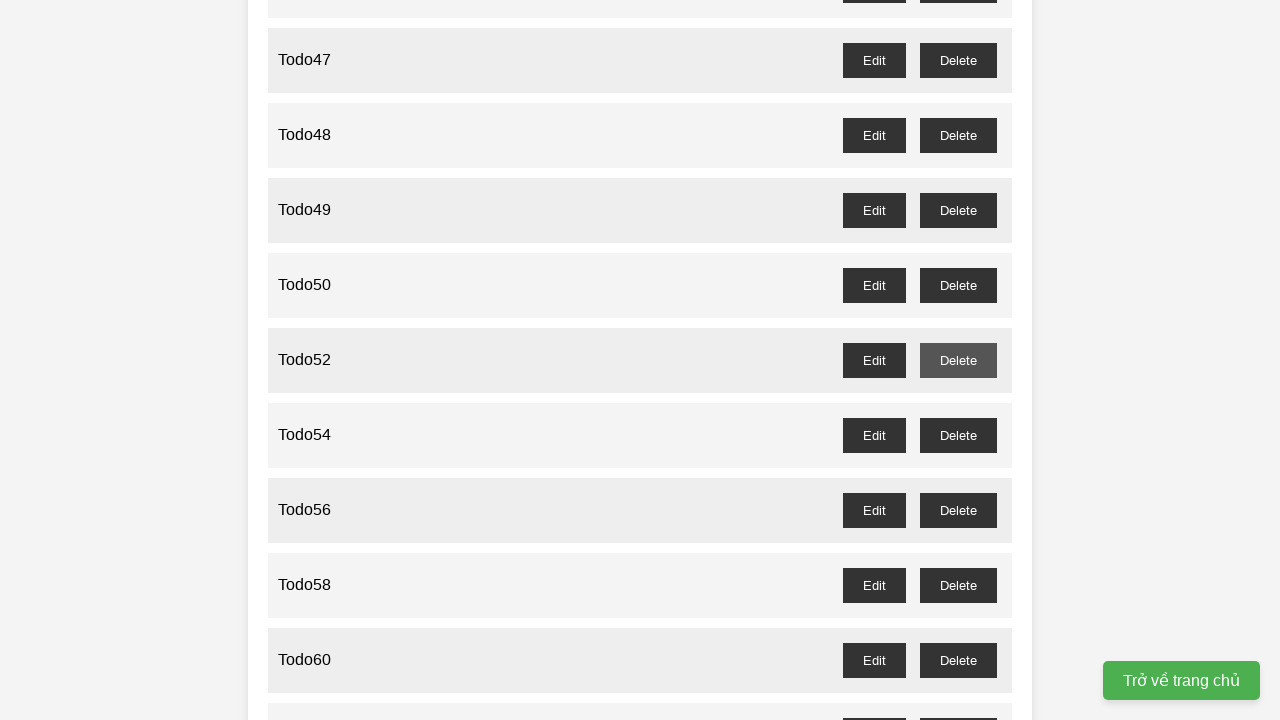

Clicked delete button for item at odd index 49 at (958, 210) on ul > li >> nth=49 >> button >> internal:has-text="Delete"i
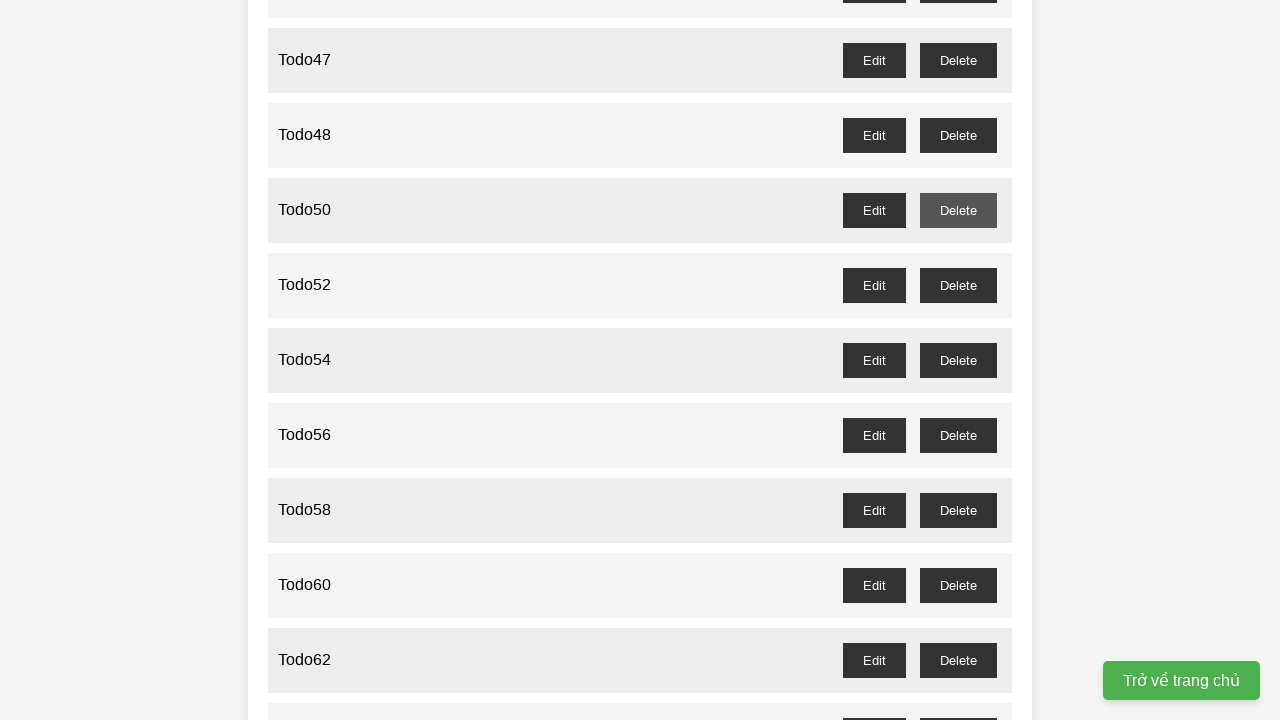

Clicked delete button for item at odd index 47 at (958, 60) on ul > li >> nth=47 >> button >> internal:has-text="Delete"i
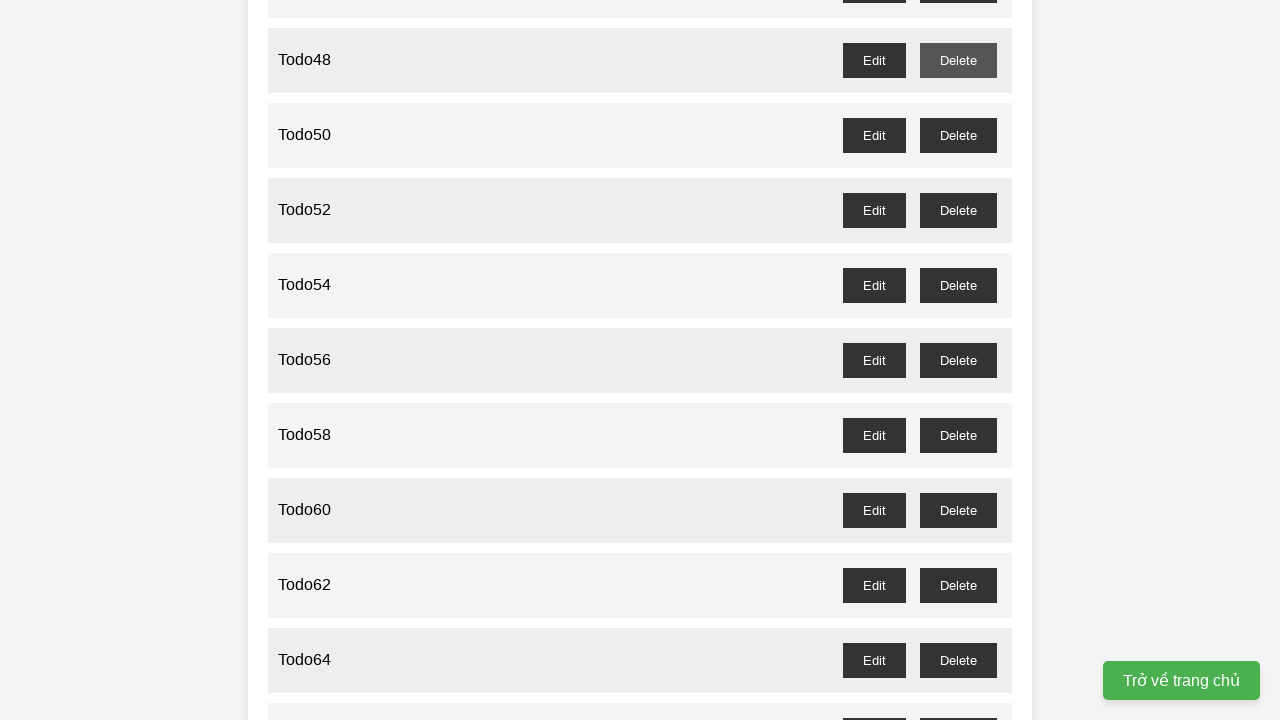

Clicked delete button for item at odd index 45 at (958, 360) on ul > li >> nth=45 >> button >> internal:has-text="Delete"i
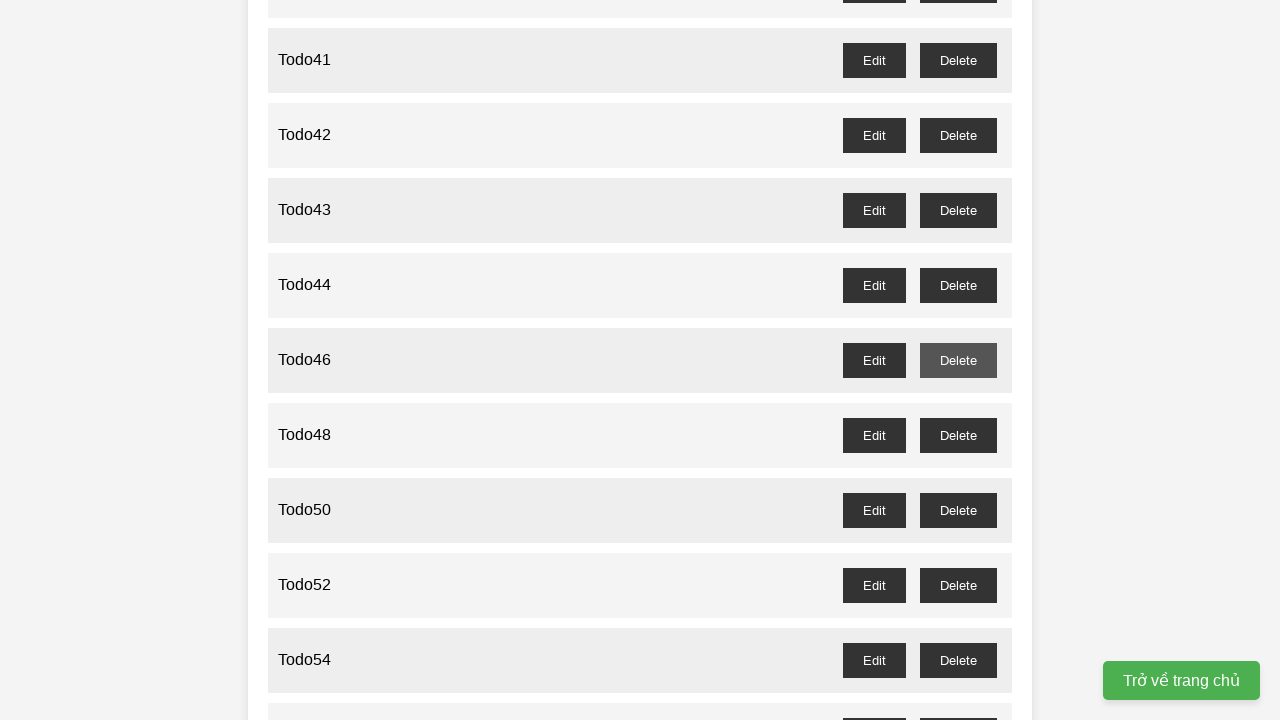

Clicked delete button for item at odd index 43 at (958, 210) on ul > li >> nth=43 >> button >> internal:has-text="Delete"i
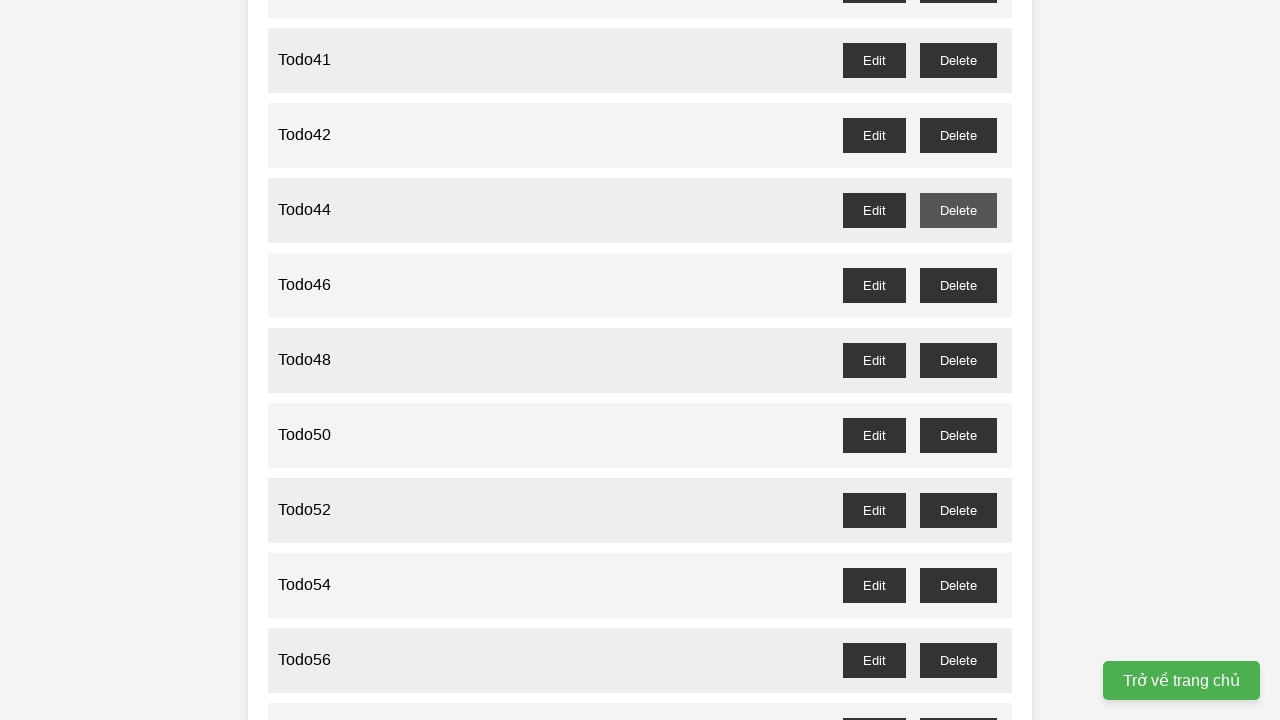

Clicked delete button for item at odd index 41 at (958, 60) on ul > li >> nth=41 >> button >> internal:has-text="Delete"i
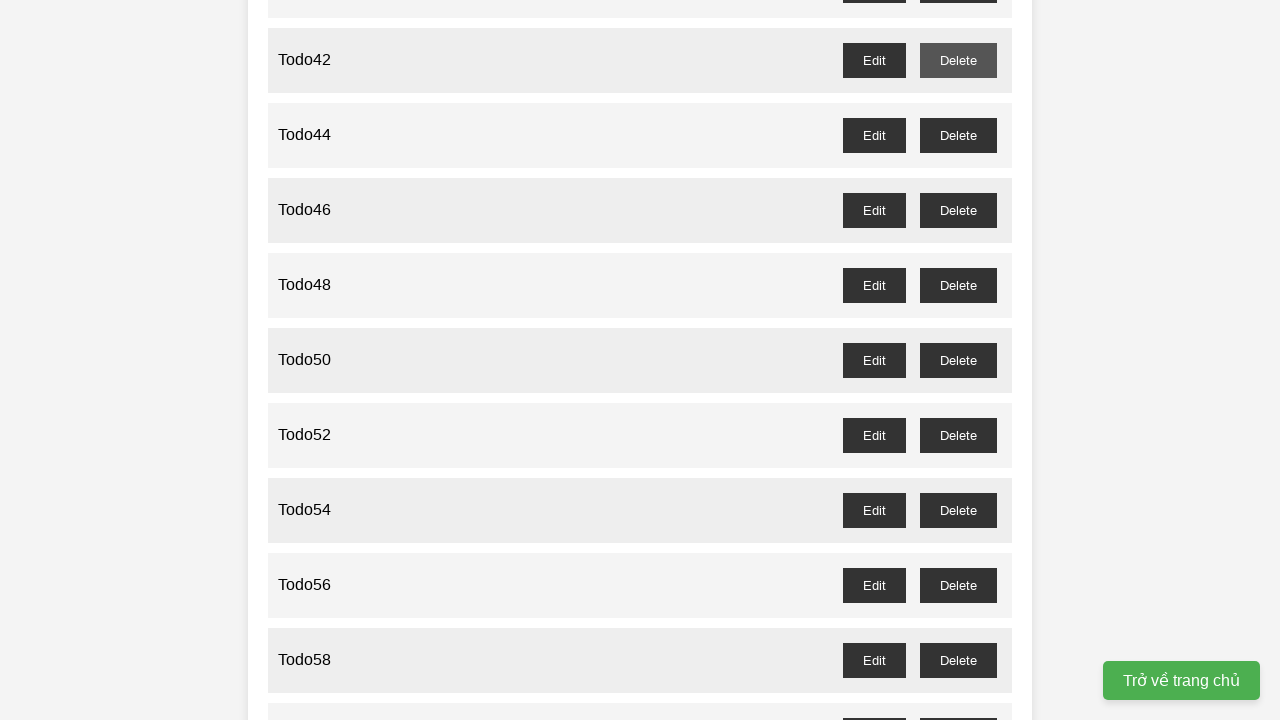

Clicked delete button for item at odd index 39 at (958, 360) on ul > li >> nth=39 >> button >> internal:has-text="Delete"i
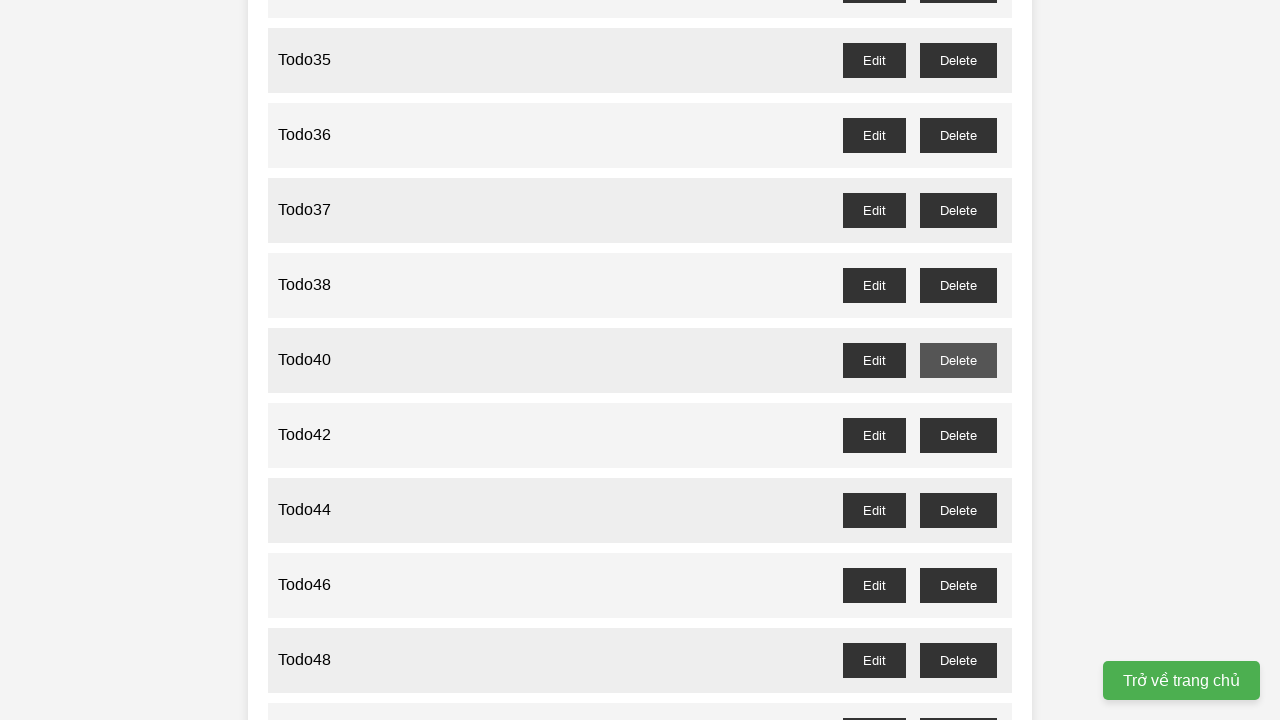

Clicked delete button for item at odd index 37 at (958, 210) on ul > li >> nth=37 >> button >> internal:has-text="Delete"i
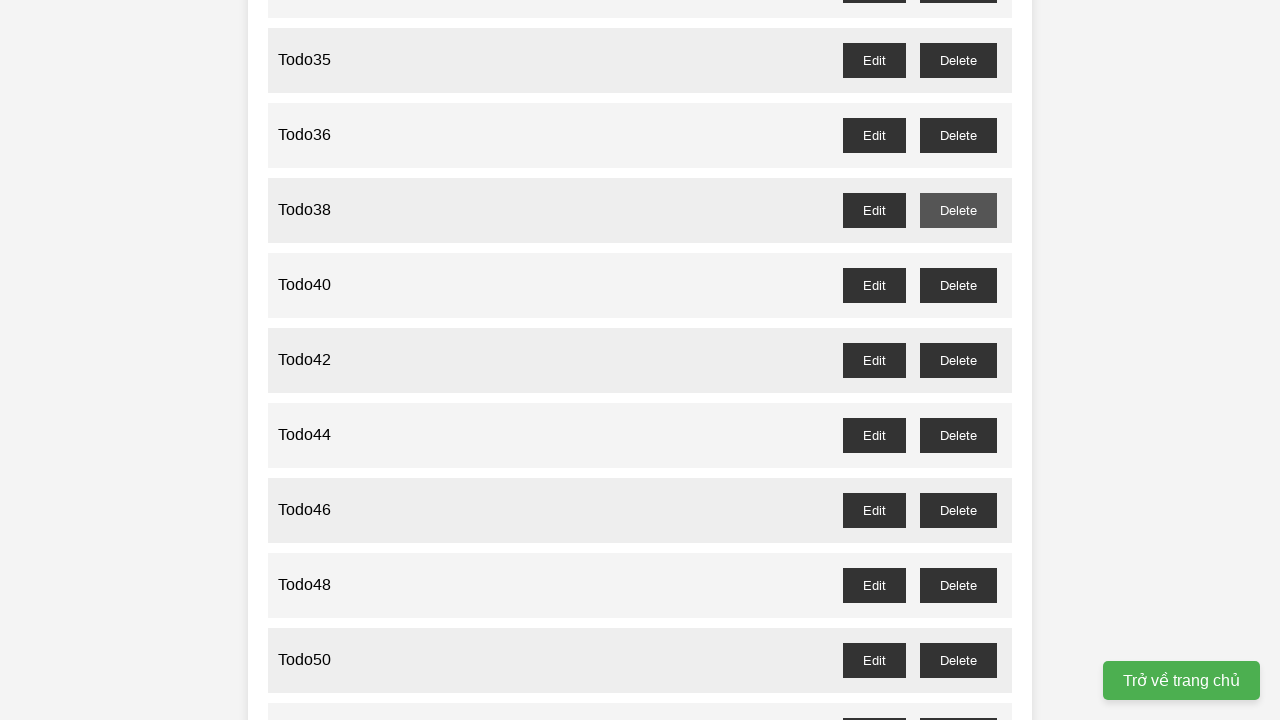

Clicked delete button for item at odd index 35 at (958, 60) on ul > li >> nth=35 >> button >> internal:has-text="Delete"i
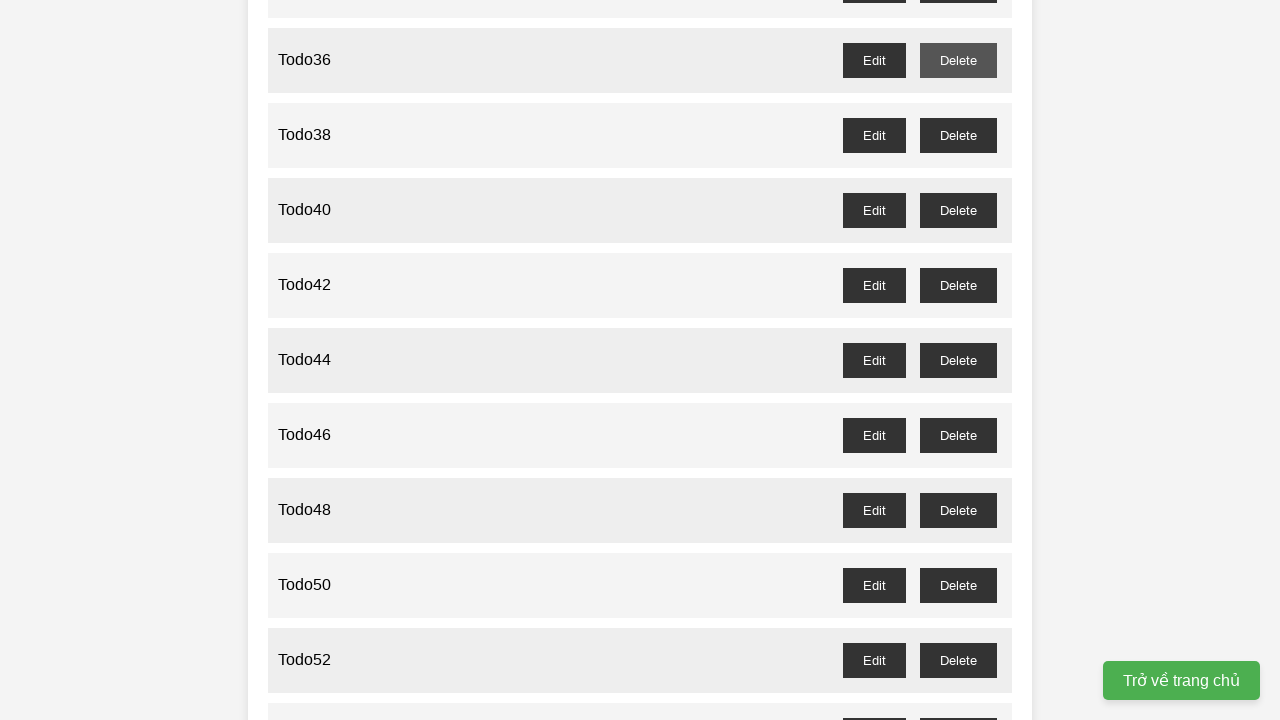

Clicked delete button for item at odd index 33 at (958, 360) on ul > li >> nth=33 >> button >> internal:has-text="Delete"i
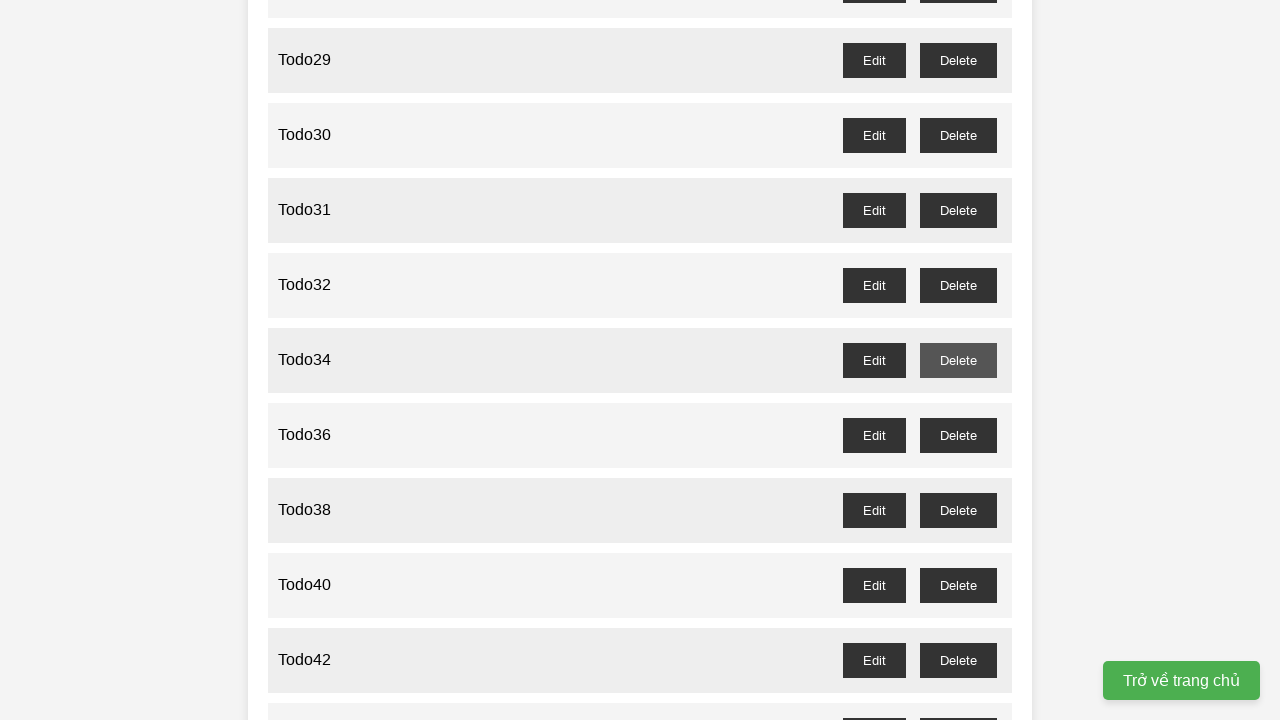

Clicked delete button for item at odd index 31 at (958, 210) on ul > li >> nth=31 >> button >> internal:has-text="Delete"i
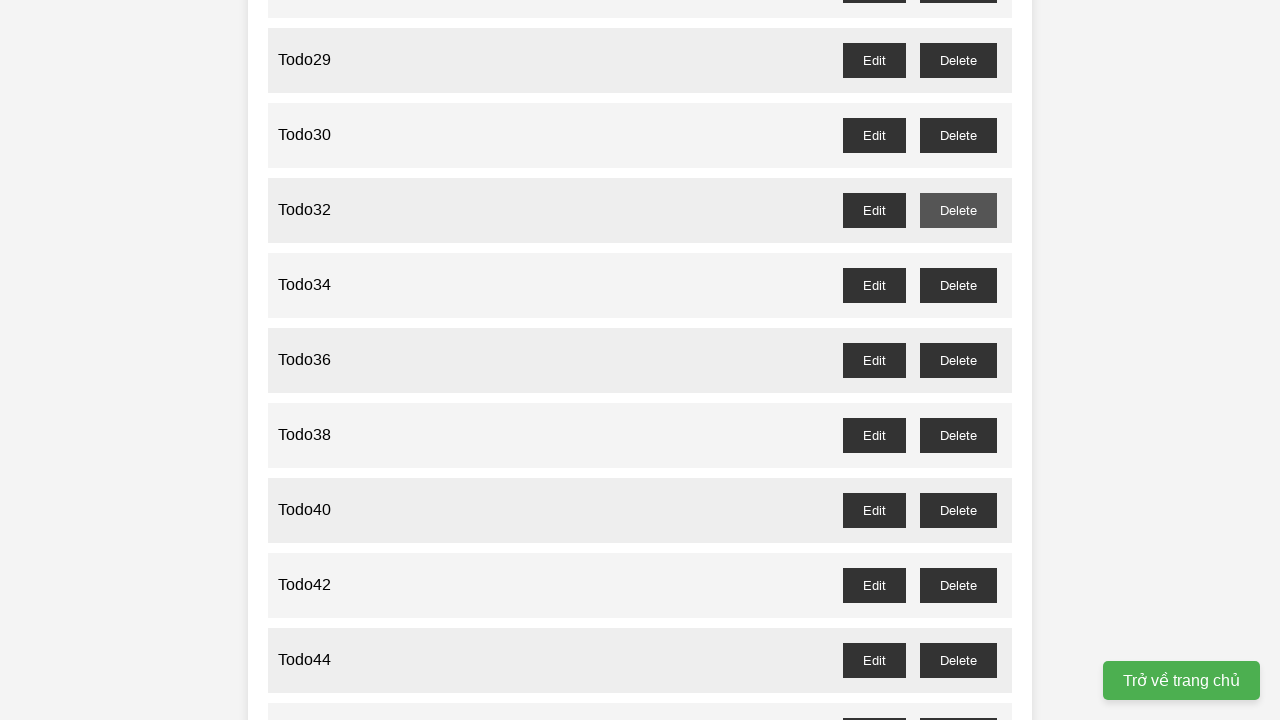

Clicked delete button for item at odd index 29 at (958, 60) on ul > li >> nth=29 >> button >> internal:has-text="Delete"i
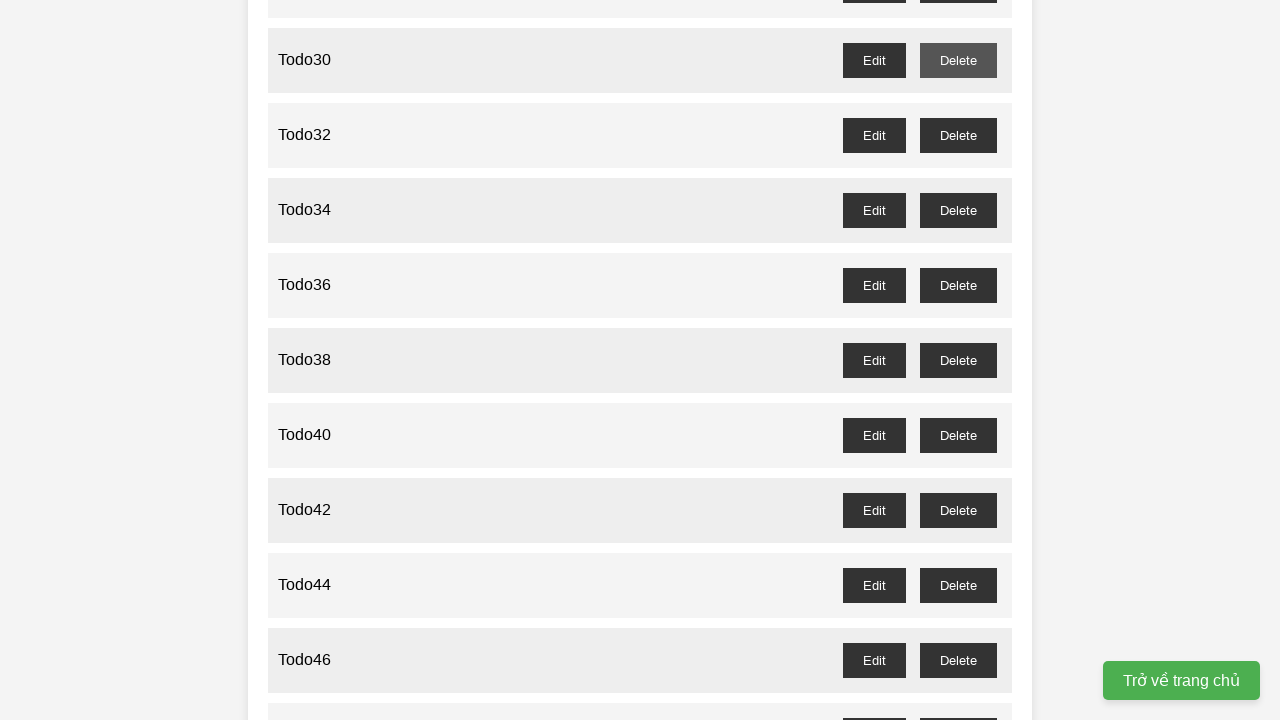

Clicked delete button for item at odd index 27 at (958, 360) on ul > li >> nth=27 >> button >> internal:has-text="Delete"i
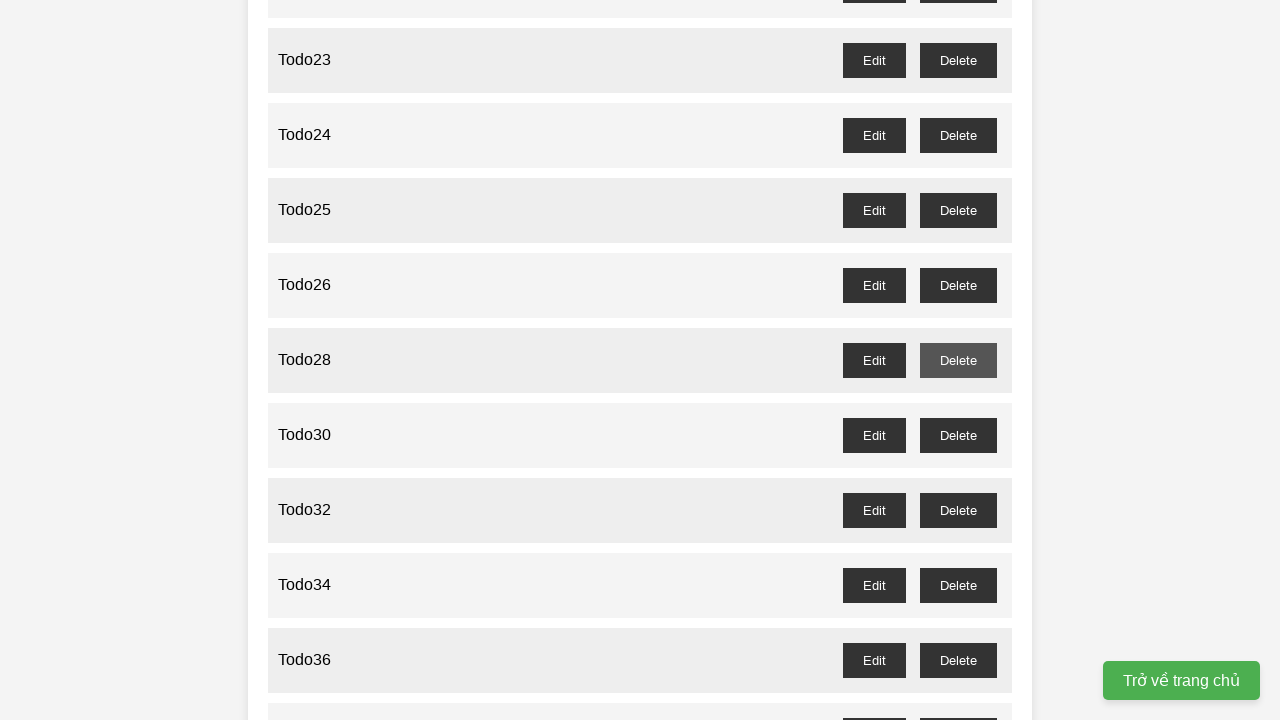

Clicked delete button for item at odd index 25 at (958, 210) on ul > li >> nth=25 >> button >> internal:has-text="Delete"i
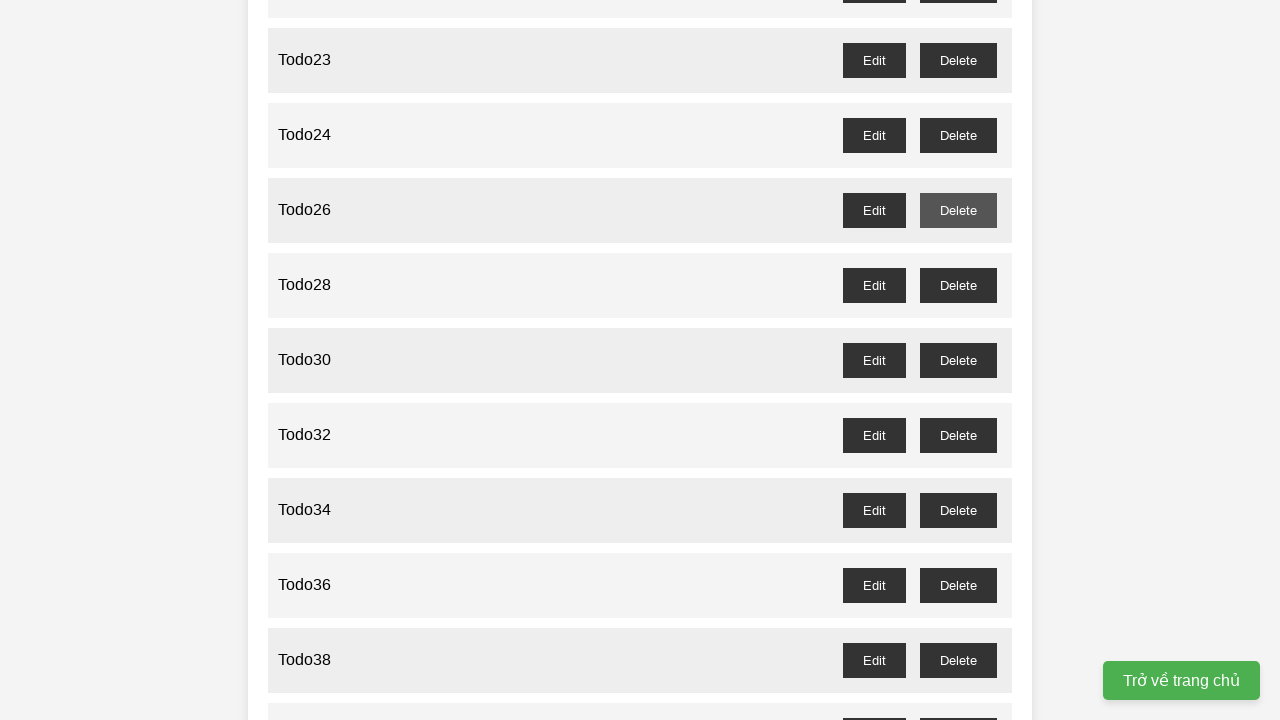

Clicked delete button for item at odd index 23 at (958, 60) on ul > li >> nth=23 >> button >> internal:has-text="Delete"i
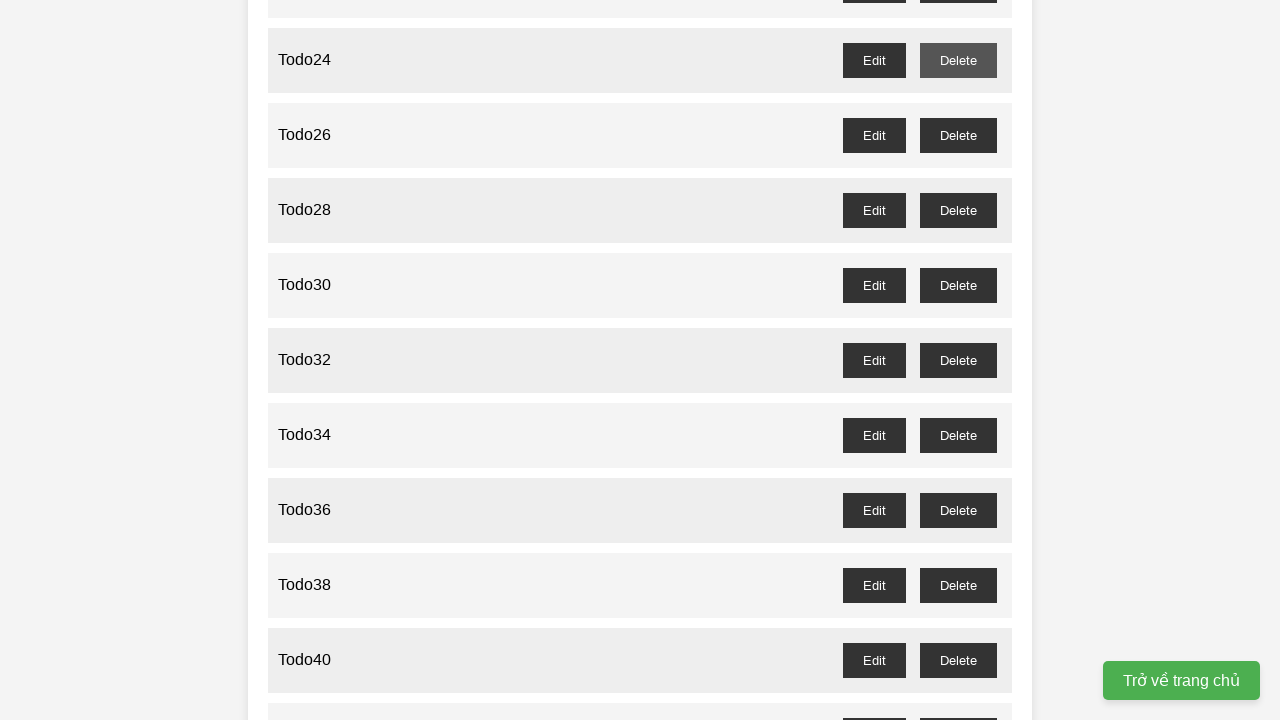

Clicked delete button for item at odd index 21 at (958, 360) on ul > li >> nth=21 >> button >> internal:has-text="Delete"i
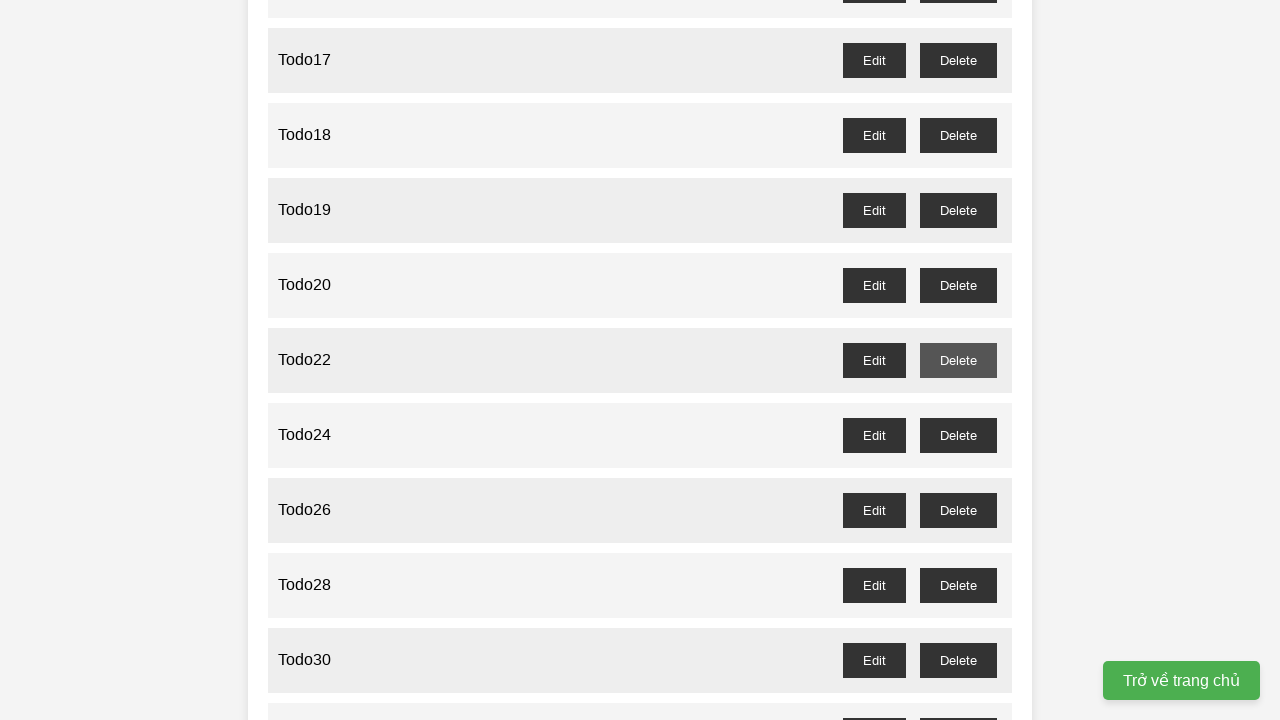

Clicked delete button for item at odd index 19 at (958, 210) on ul > li >> nth=19 >> button >> internal:has-text="Delete"i
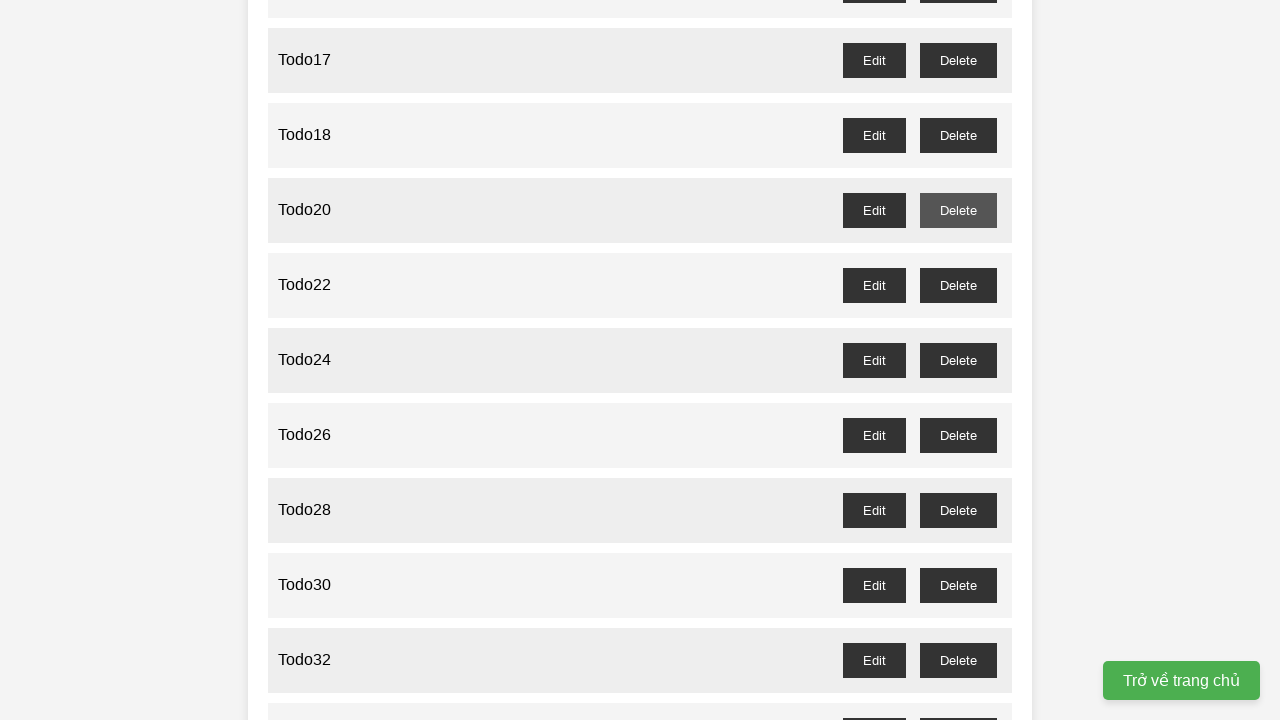

Clicked delete button for item at odd index 17 at (958, 60) on ul > li >> nth=17 >> button >> internal:has-text="Delete"i
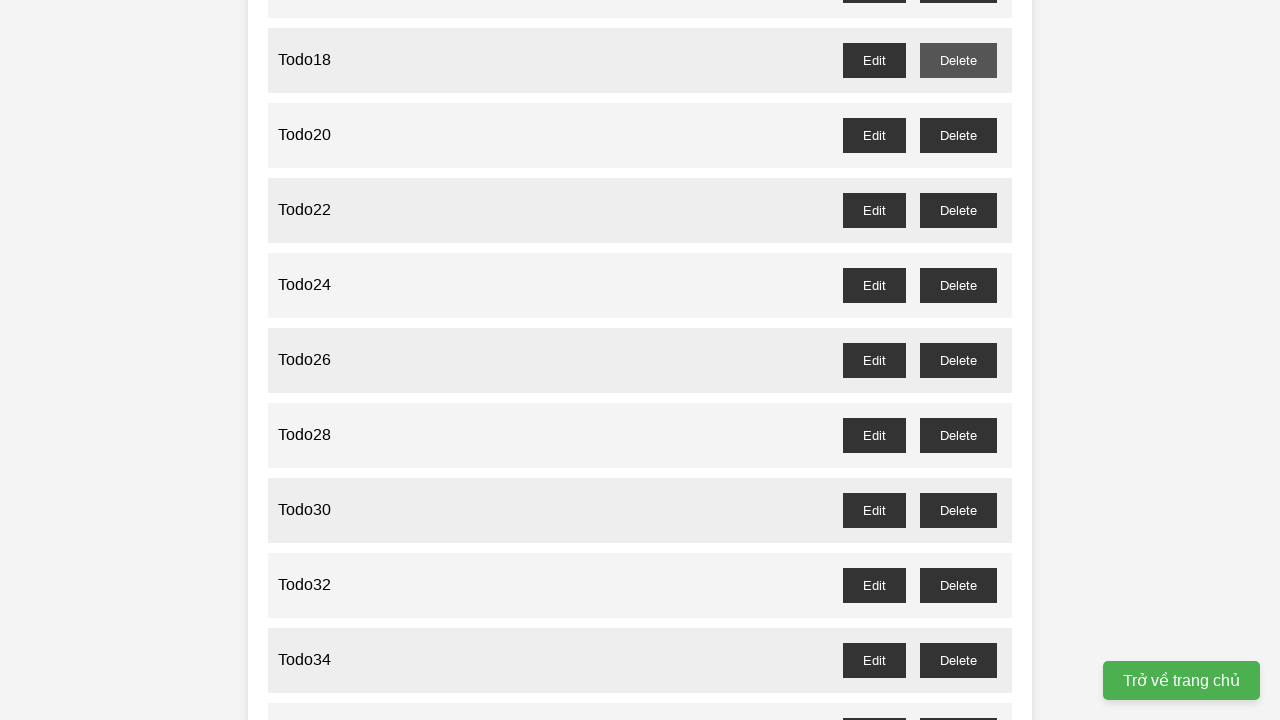

Clicked delete button for item at odd index 15 at (958, 360) on ul > li >> nth=15 >> button >> internal:has-text="Delete"i
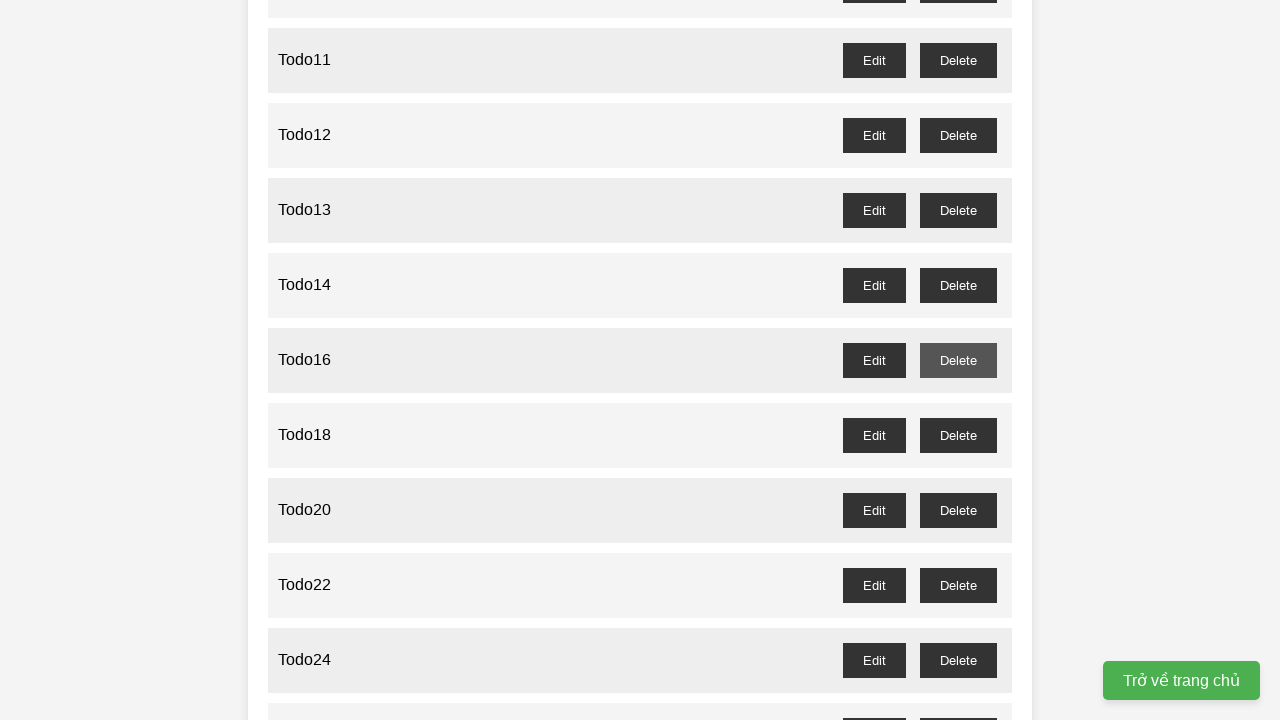

Clicked delete button for item at odd index 13 at (958, 210) on ul > li >> nth=13 >> button >> internal:has-text="Delete"i
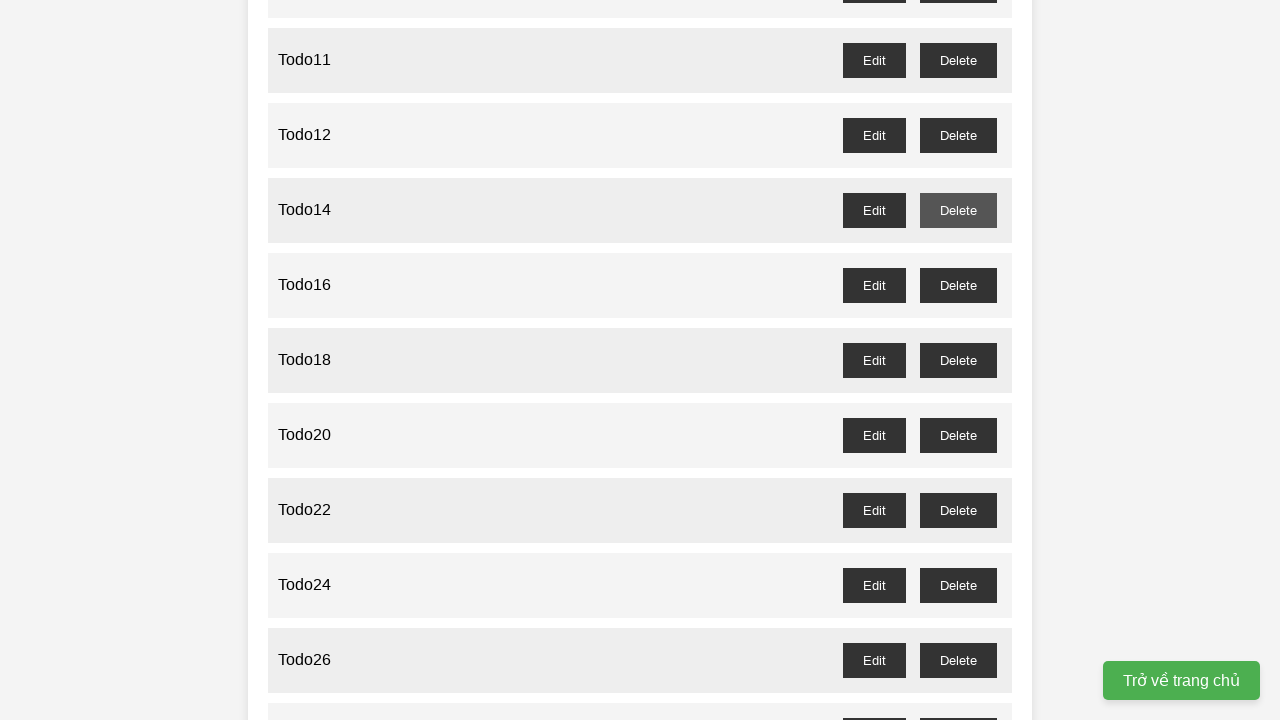

Clicked delete button for item at odd index 11 at (958, 60) on ul > li >> nth=11 >> button >> internal:has-text="Delete"i
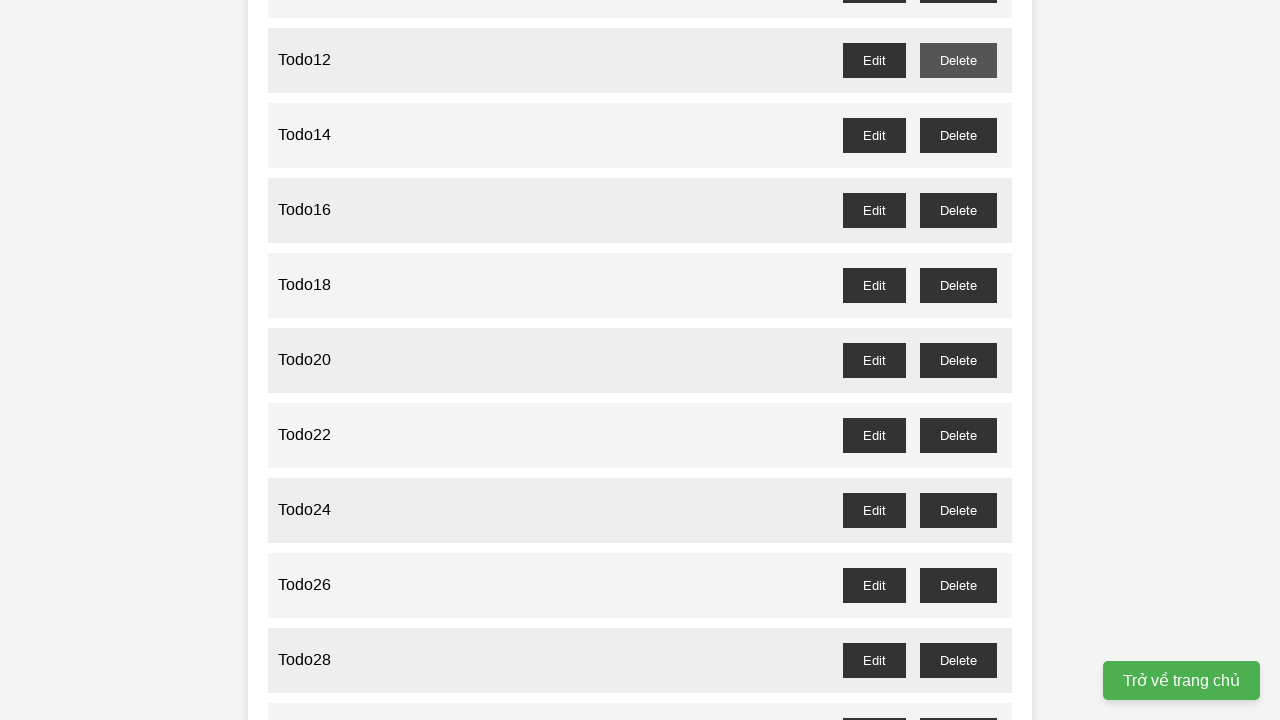

Clicked delete button for item at odd index 9 at (958, 360) on ul > li >> nth=9 >> button >> internal:has-text="Delete"i
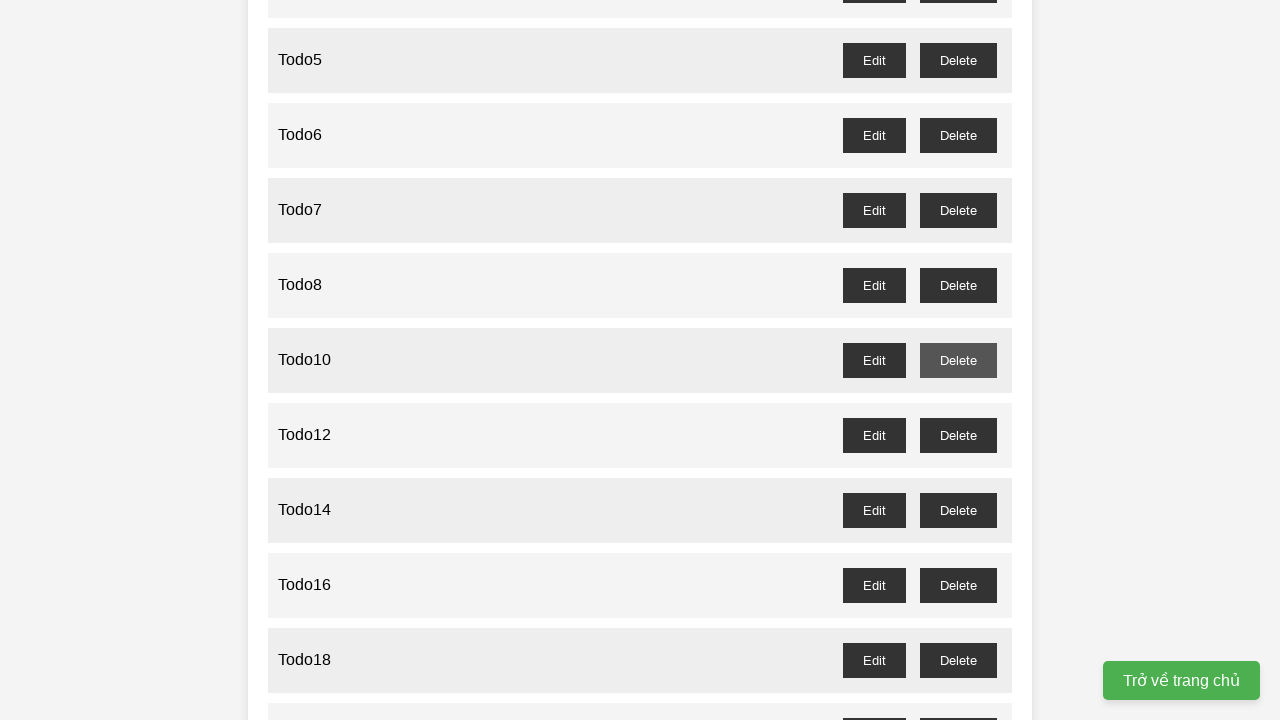

Clicked delete button for item at odd index 7 at (958, 210) on ul > li >> nth=7 >> button >> internal:has-text="Delete"i
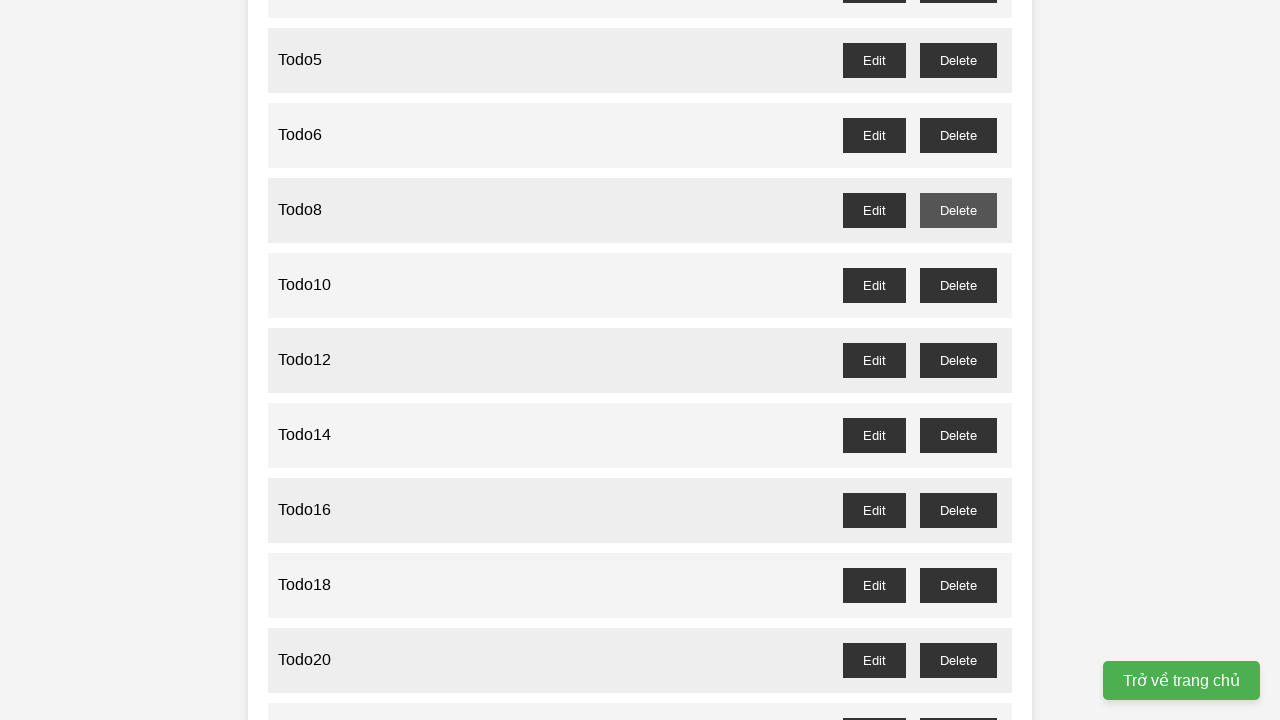

Clicked delete button for item at odd index 5 at (958, 60) on ul > li >> nth=5 >> button >> internal:has-text="Delete"i
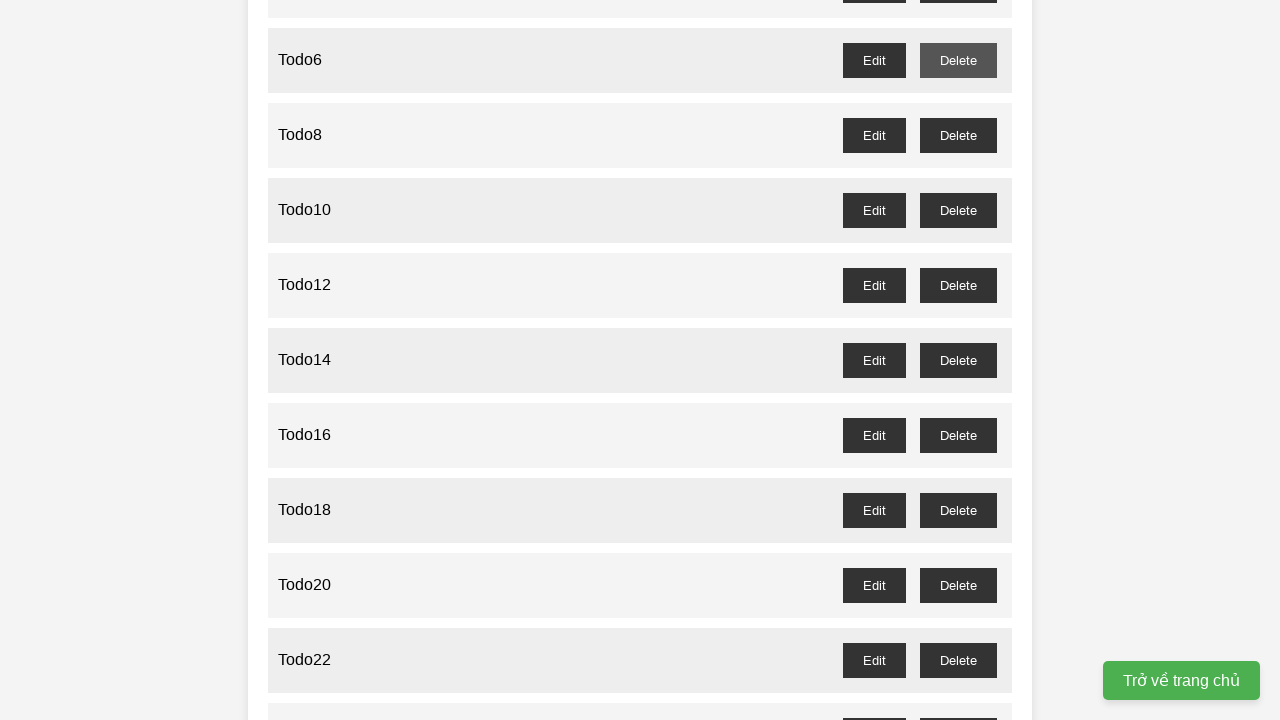

Clicked delete button for item at odd index 3 at (958, 360) on ul > li >> nth=3 >> button >> internal:has-text="Delete"i
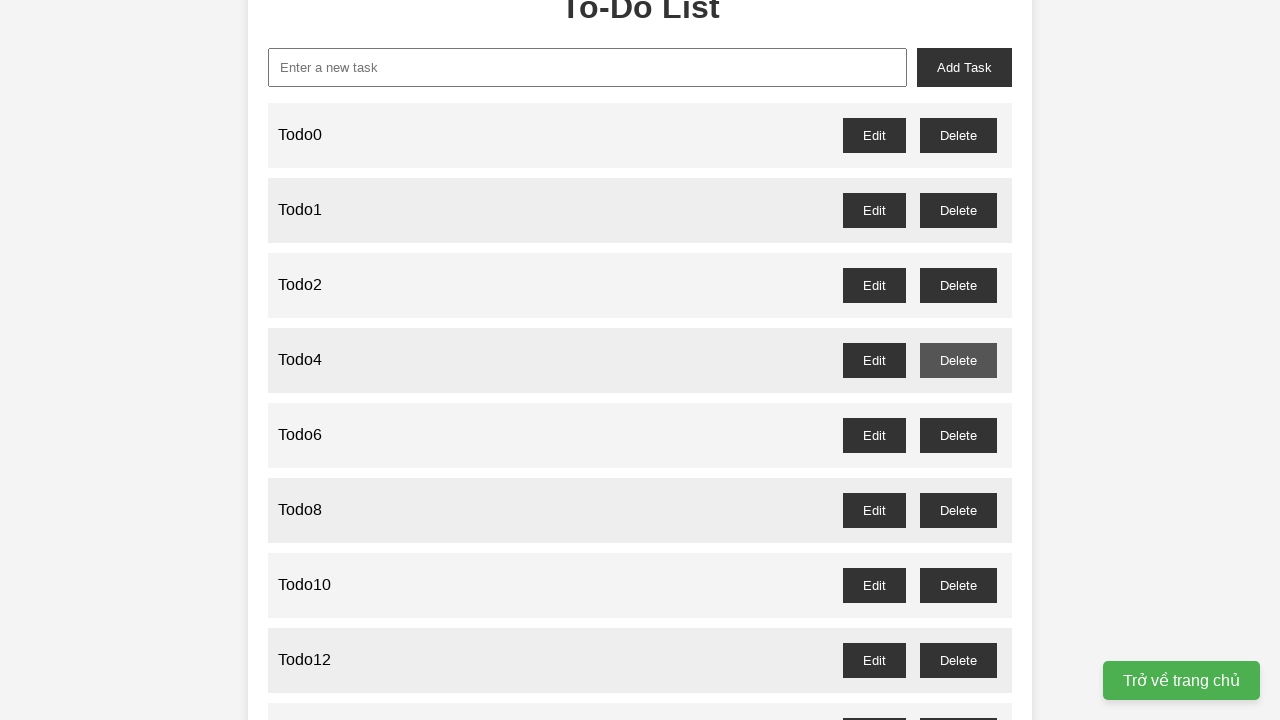

Clicked delete button for item at odd index 1 at (958, 210) on ul > li >> nth=1 >> button >> internal:has-text="Delete"i
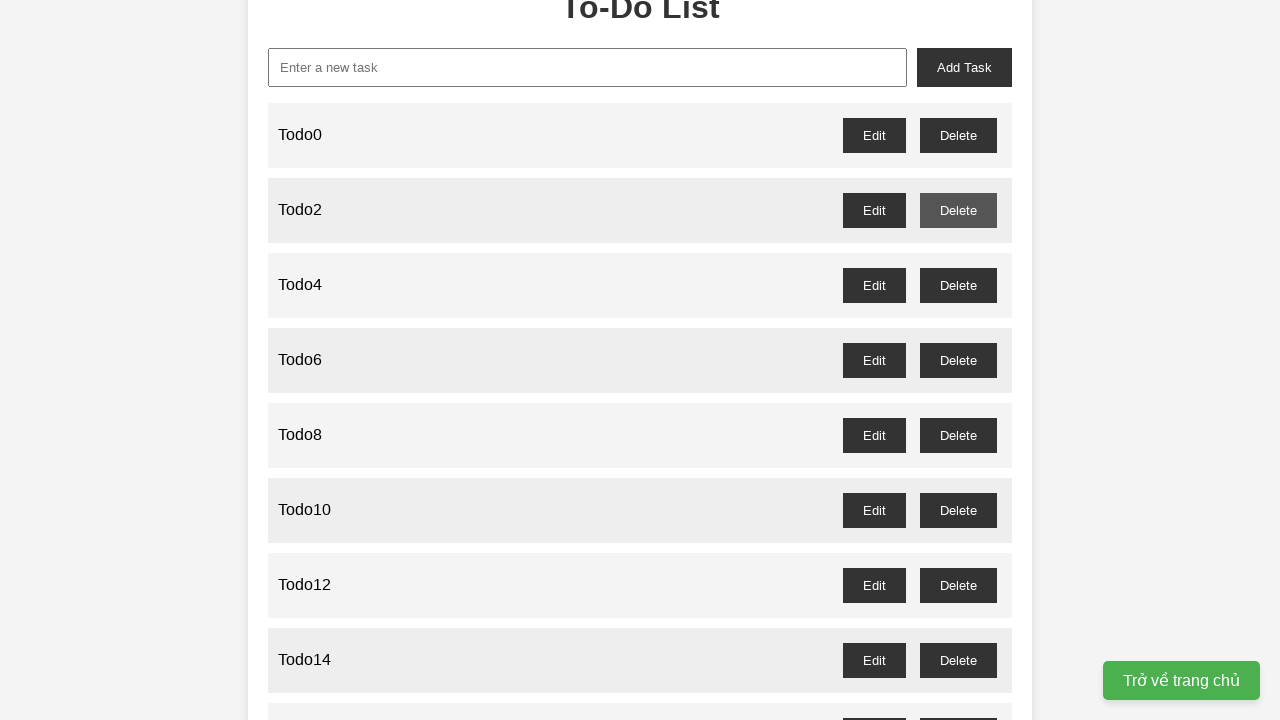

Waited for all deletions to complete
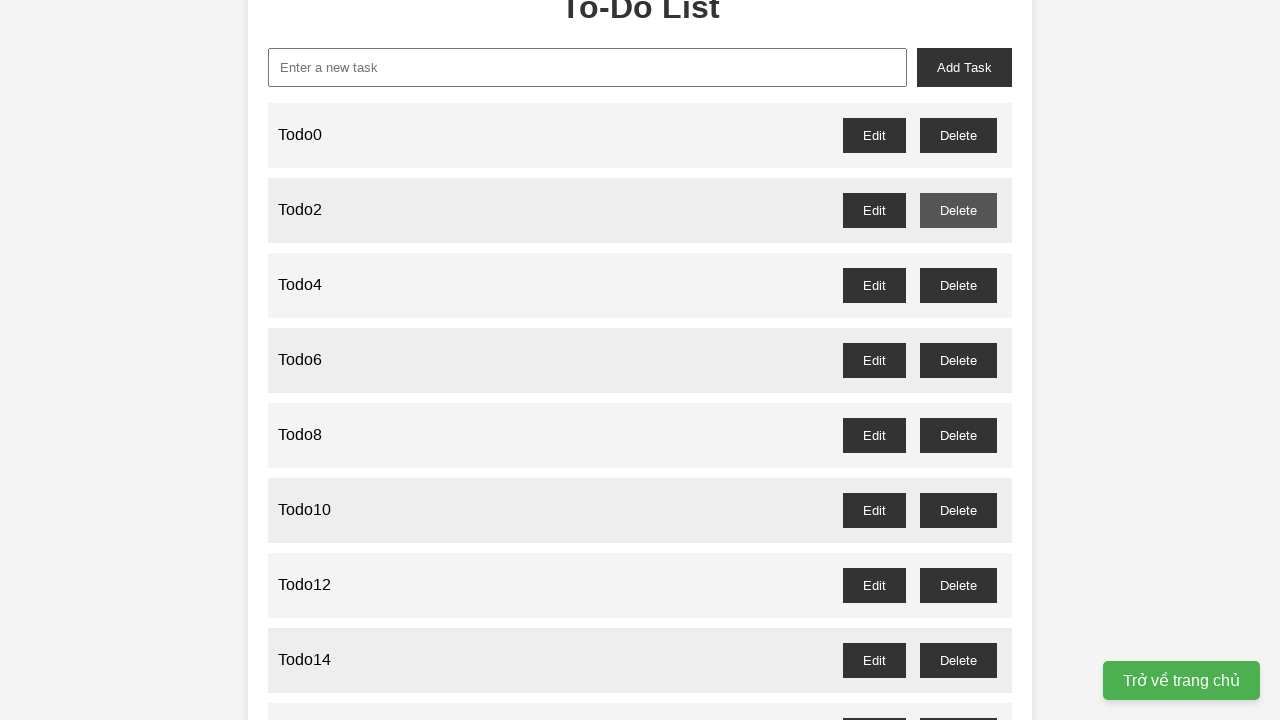

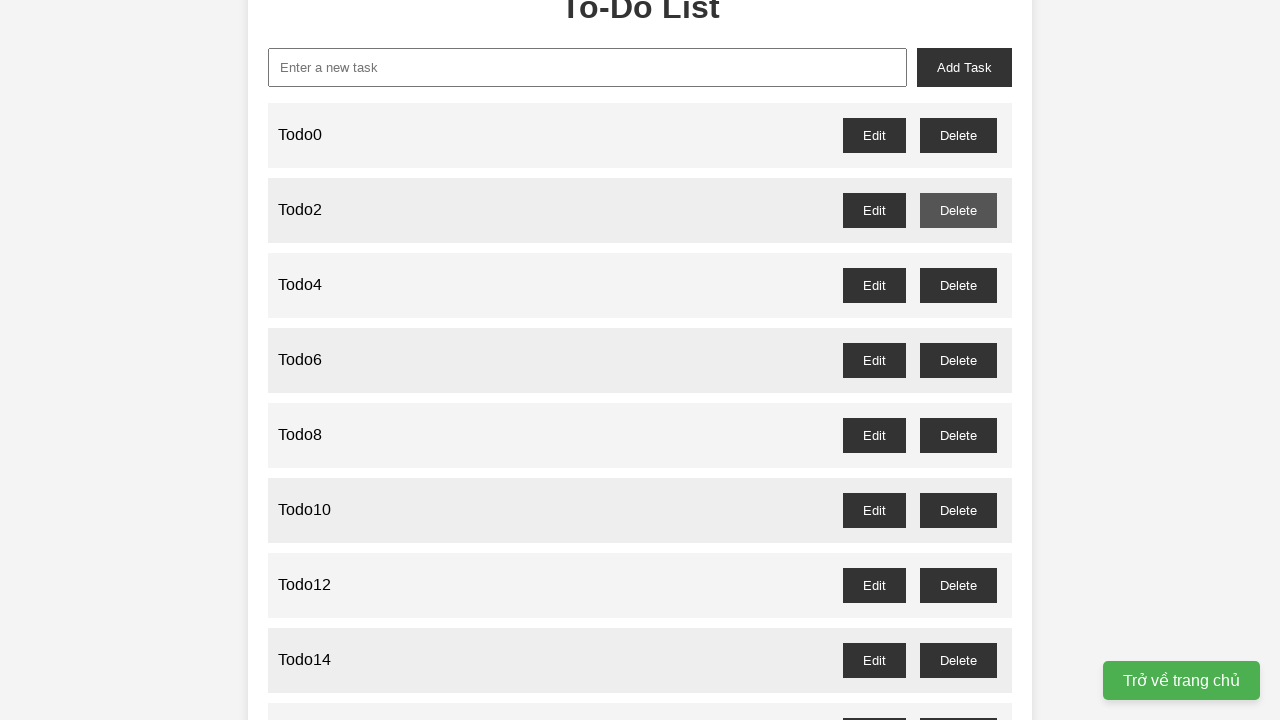